Tests various form elements on a practice automation website including checkboxes, dropdowns, and date picker interactions

Starting URL: https://testautomationpractice.blogspot.com/

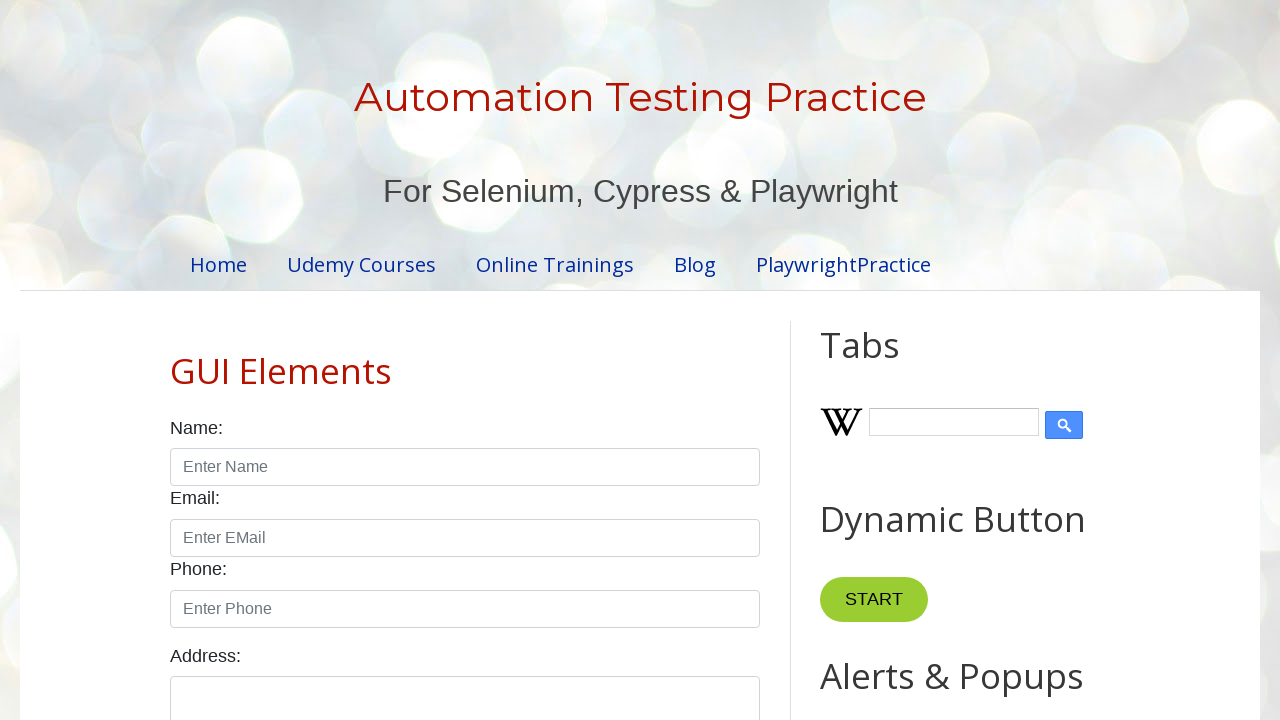

Scrolled down 500px to view checkbox section
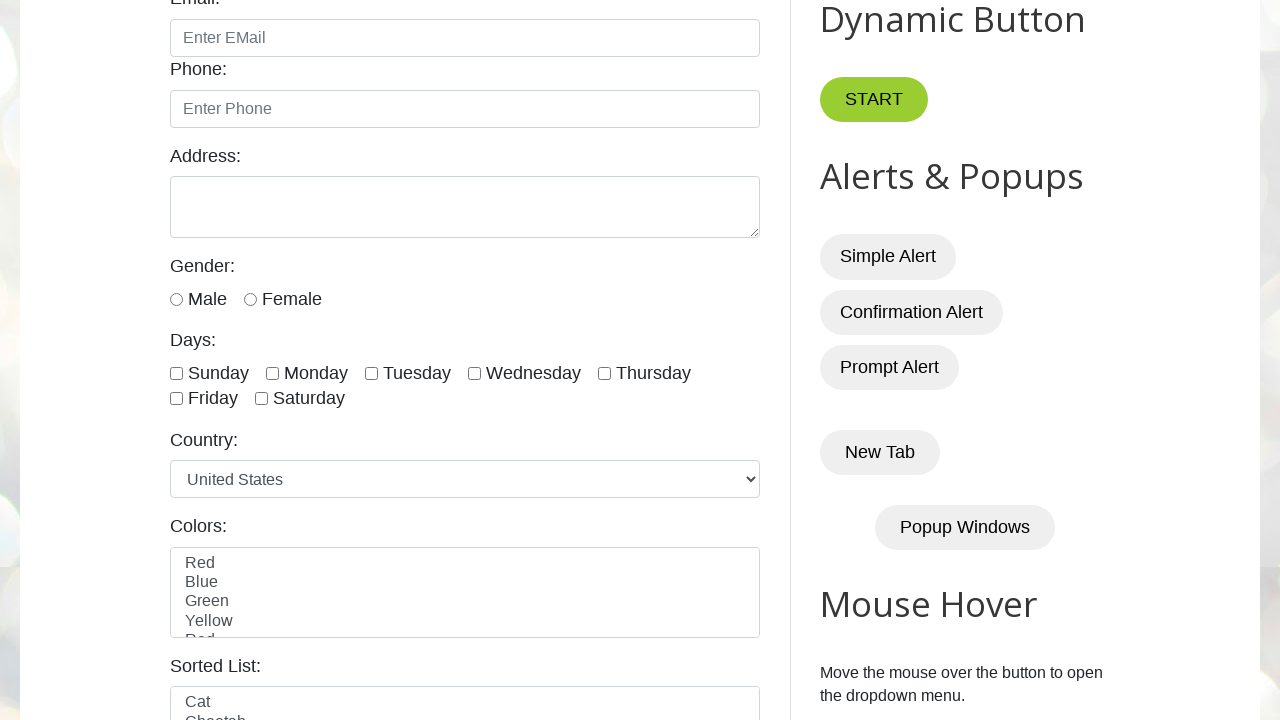

Located all checkbox elements on the form
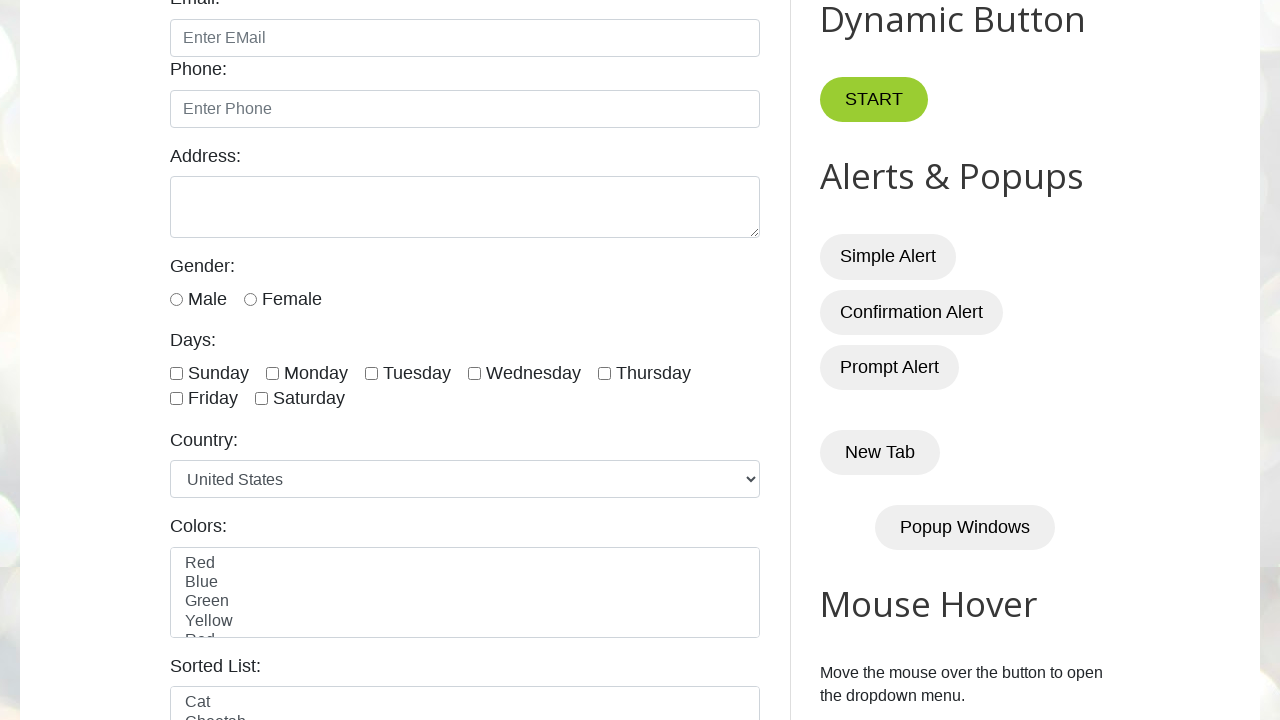

Clicked a checkbox element at (176, 373) on input.form-check-input[type='checkbox'] >> nth=0
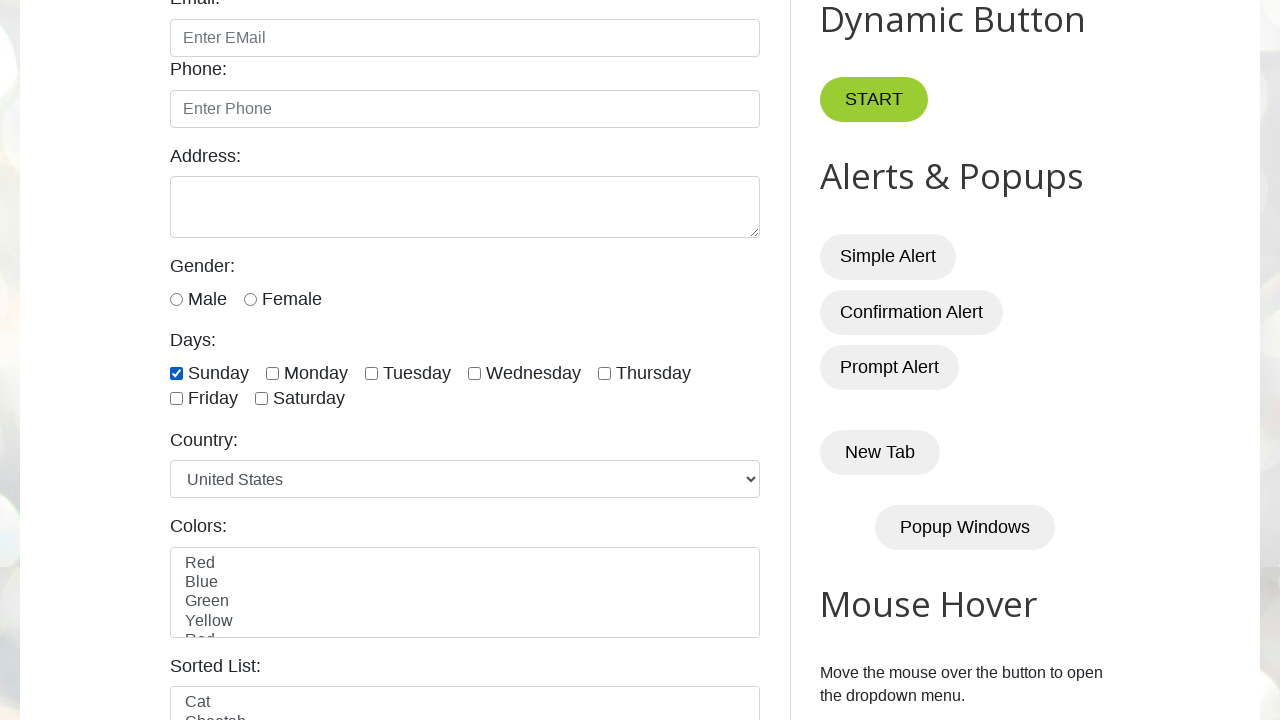

Clicked a checkbox element at (272, 373) on input.form-check-input[type='checkbox'] >> nth=1
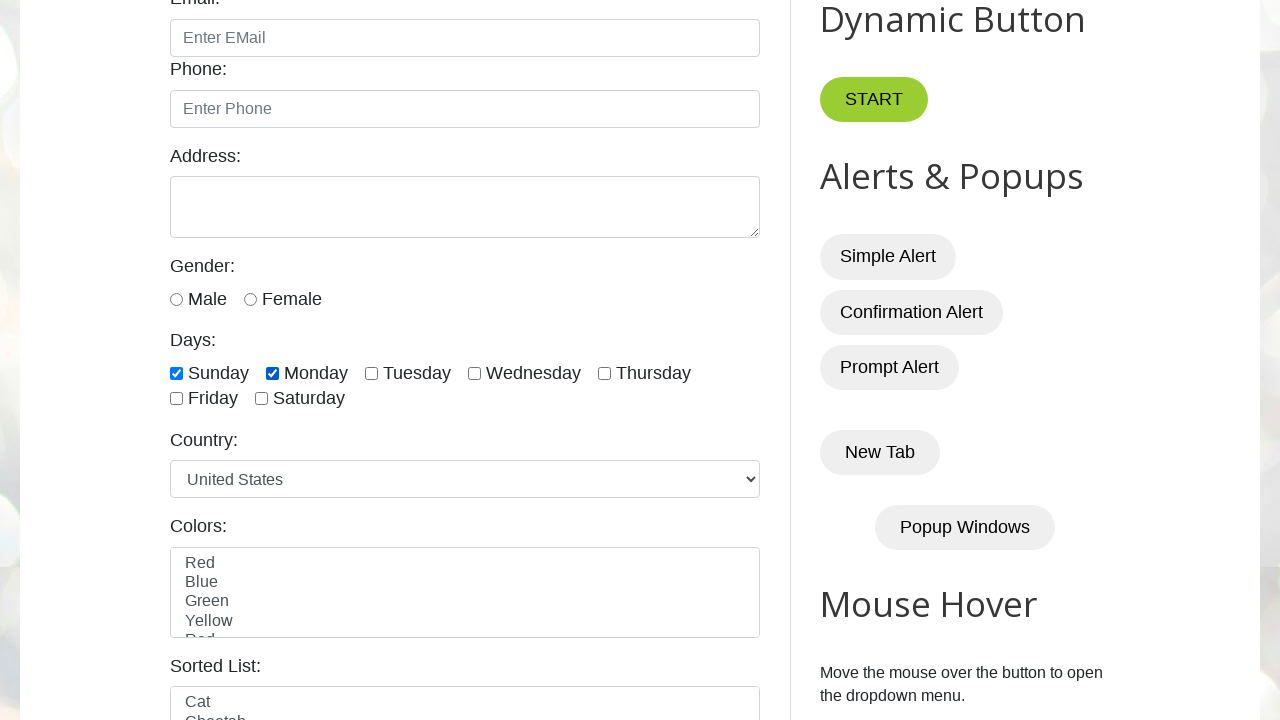

Clicked a checkbox element at (372, 373) on input.form-check-input[type='checkbox'] >> nth=2
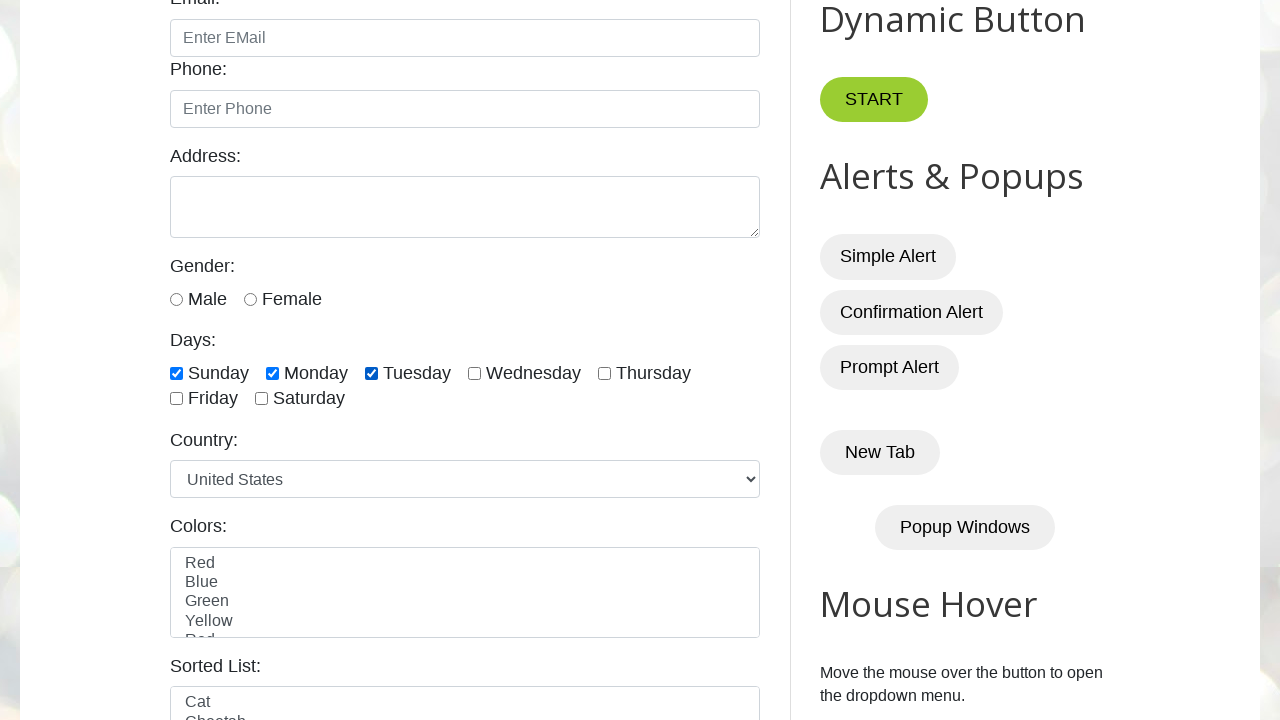

Clicked a checkbox element at (474, 373) on input.form-check-input[type='checkbox'] >> nth=3
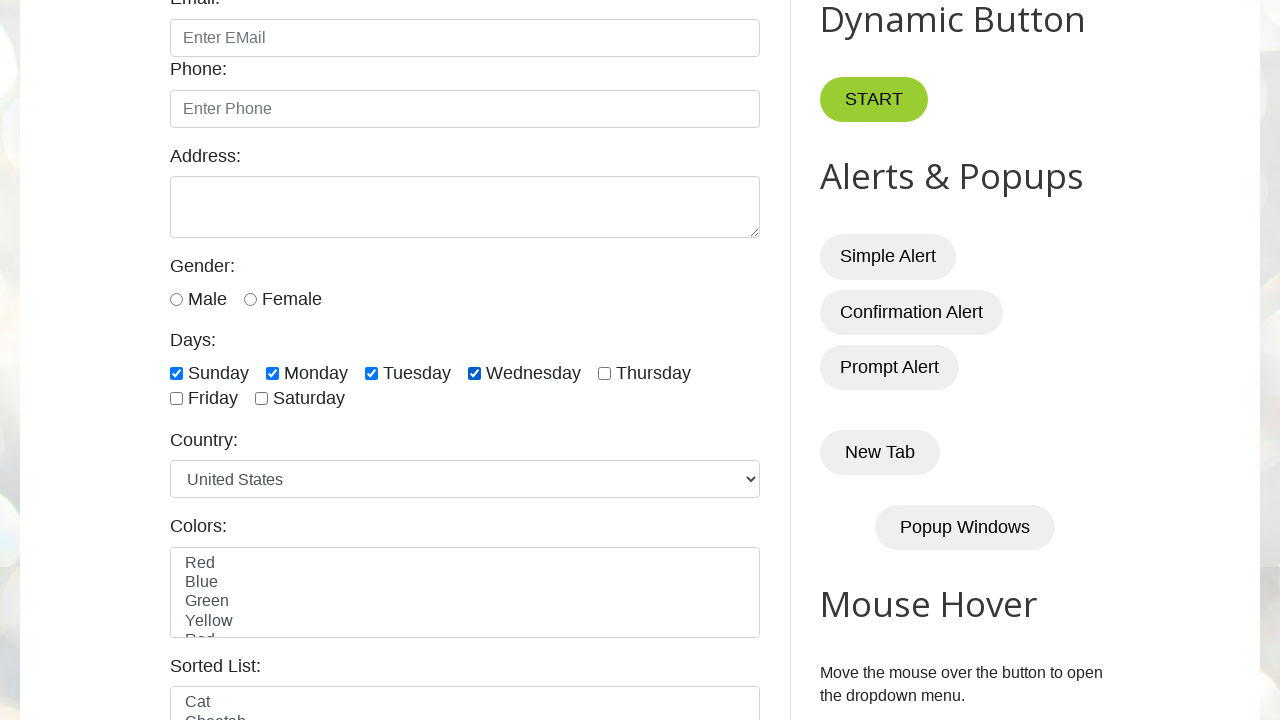

Clicked a checkbox element at (604, 373) on input.form-check-input[type='checkbox'] >> nth=4
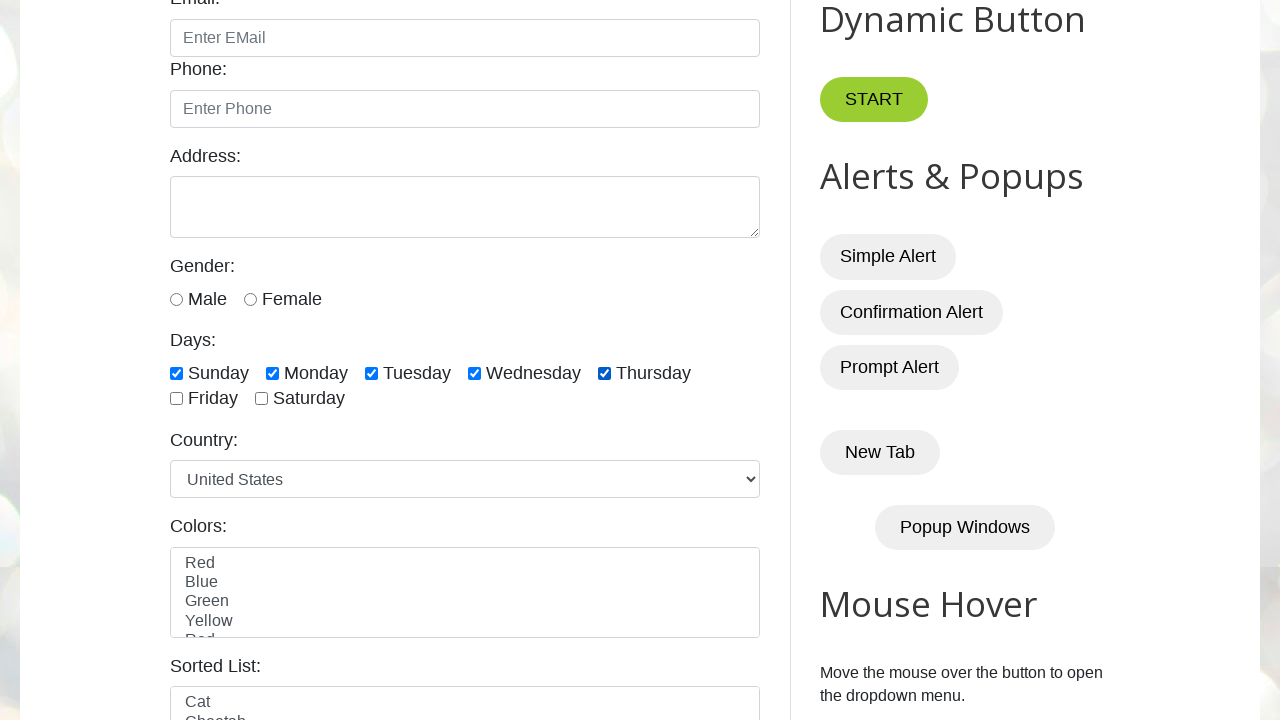

Clicked a checkbox element at (176, 399) on input.form-check-input[type='checkbox'] >> nth=5
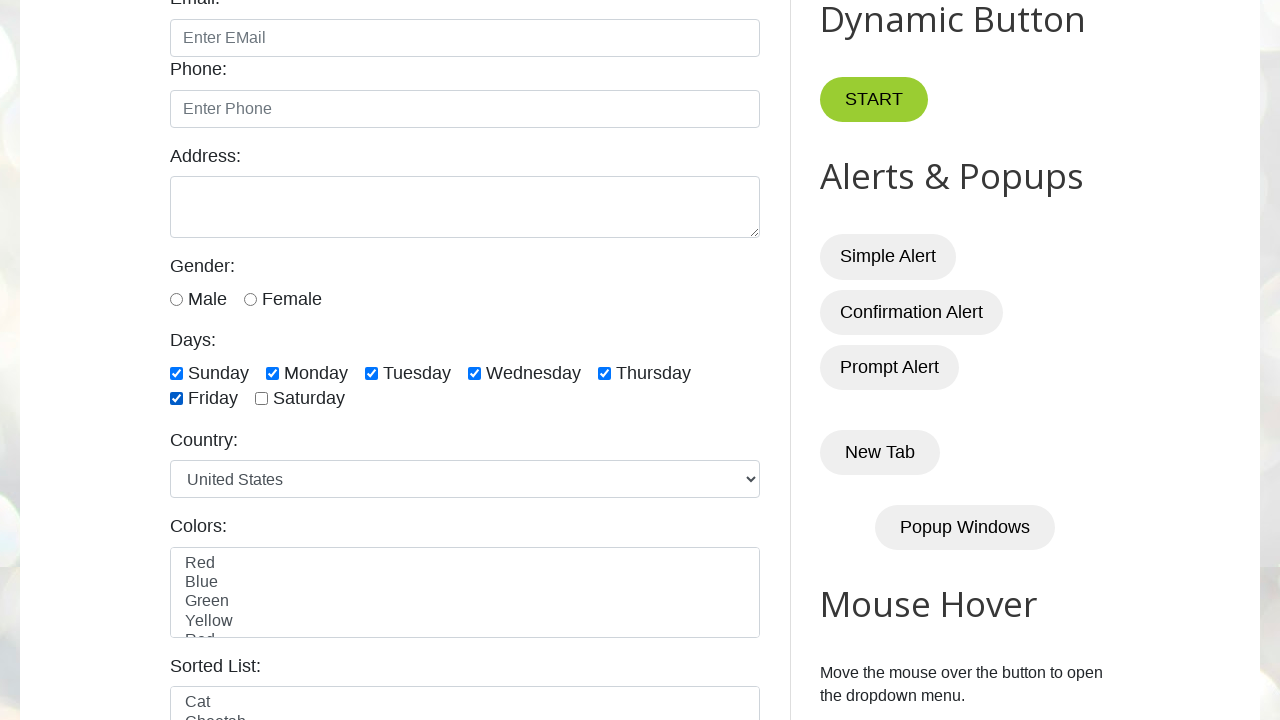

Clicked a checkbox element at (262, 399) on input.form-check-input[type='checkbox'] >> nth=6
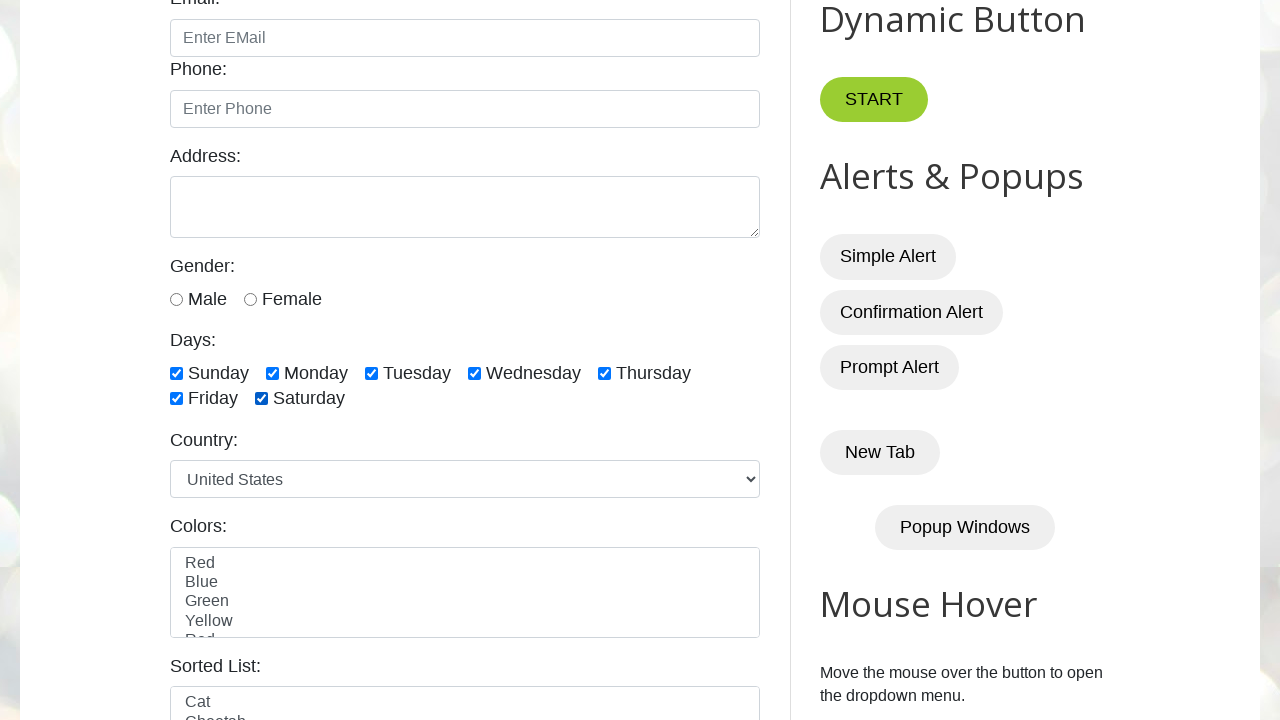

Selected 'India' from country dropdown on #country
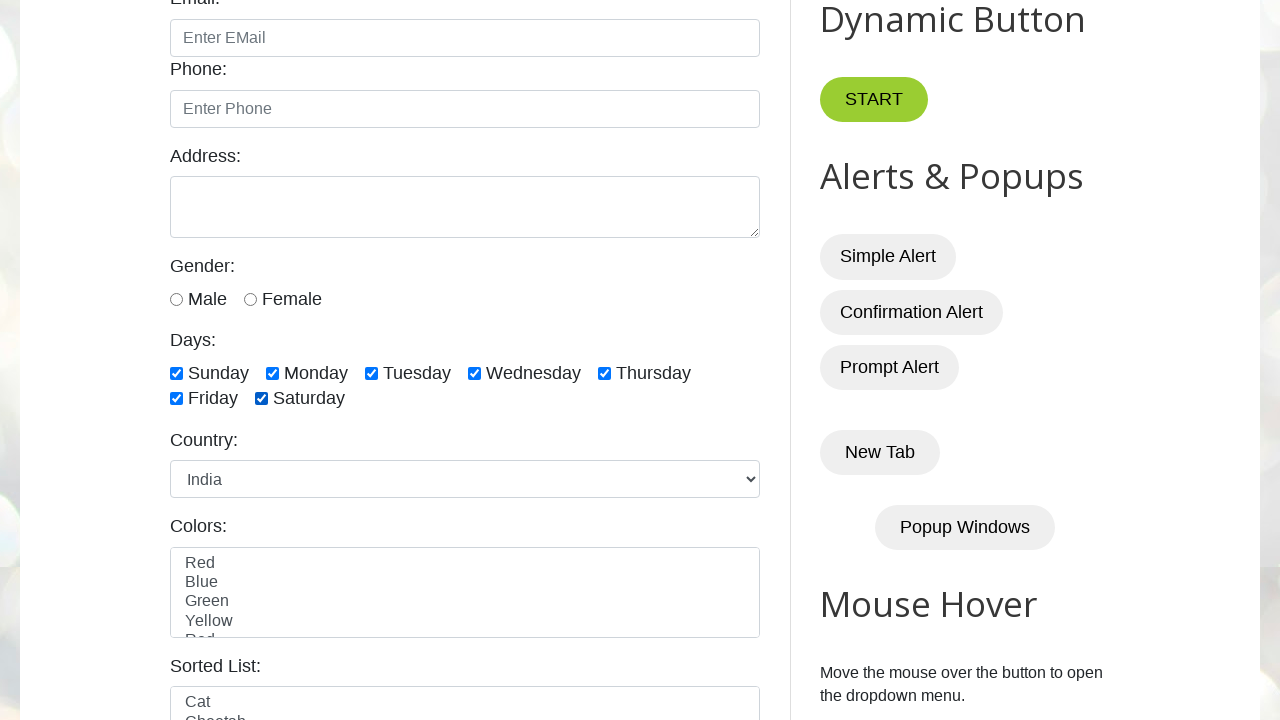

Scrolled down 550px to view date picker section
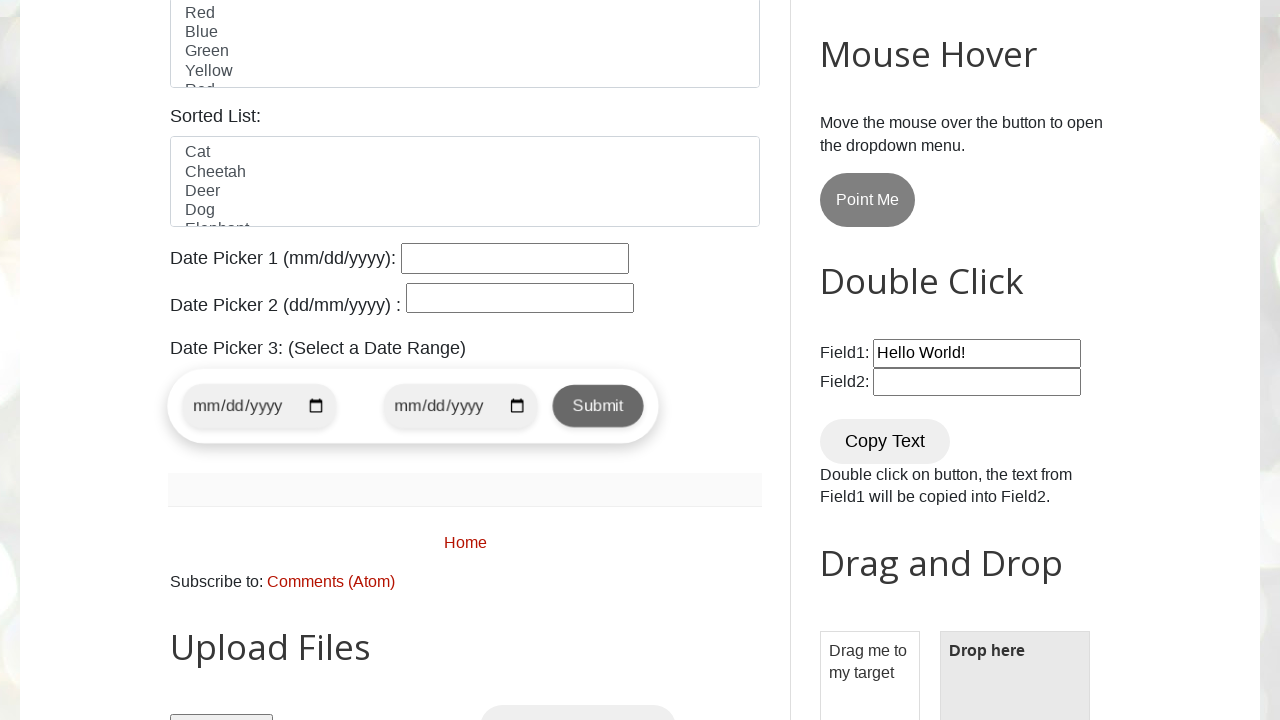

Clicked on date picker to open calendar at (515, 258) on #datepicker
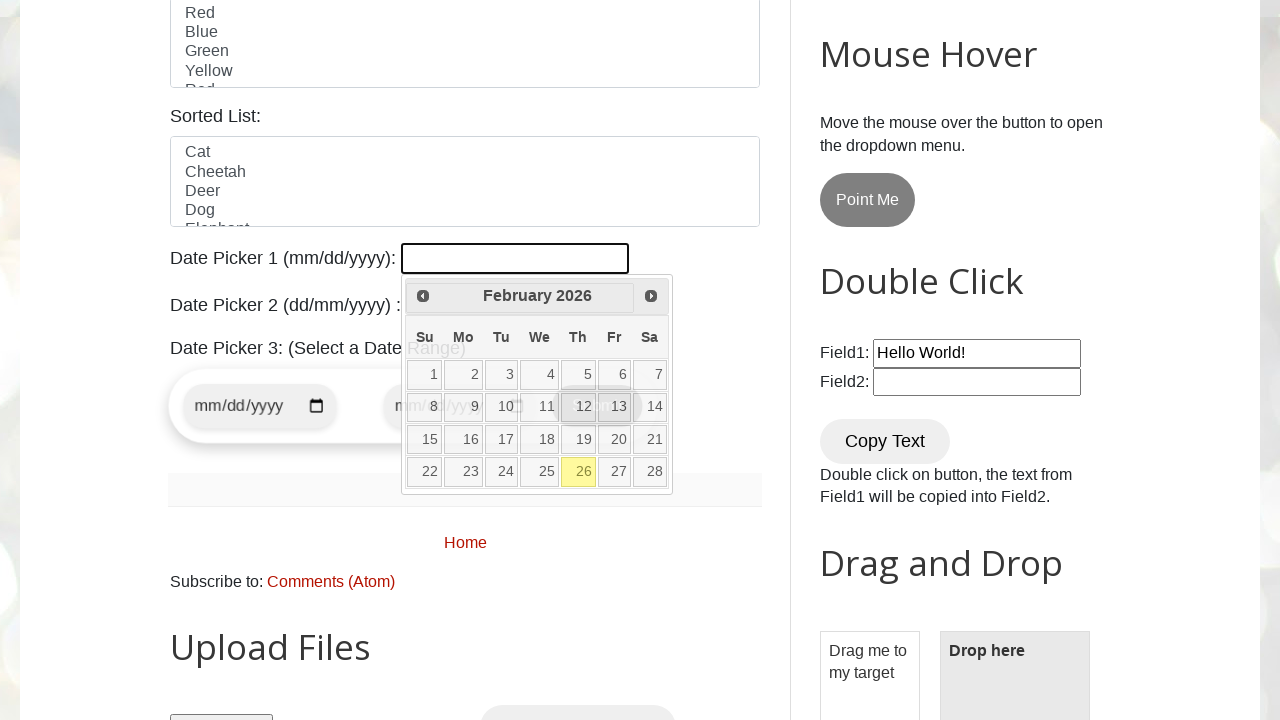

Checked current date picker month/year: February 2026
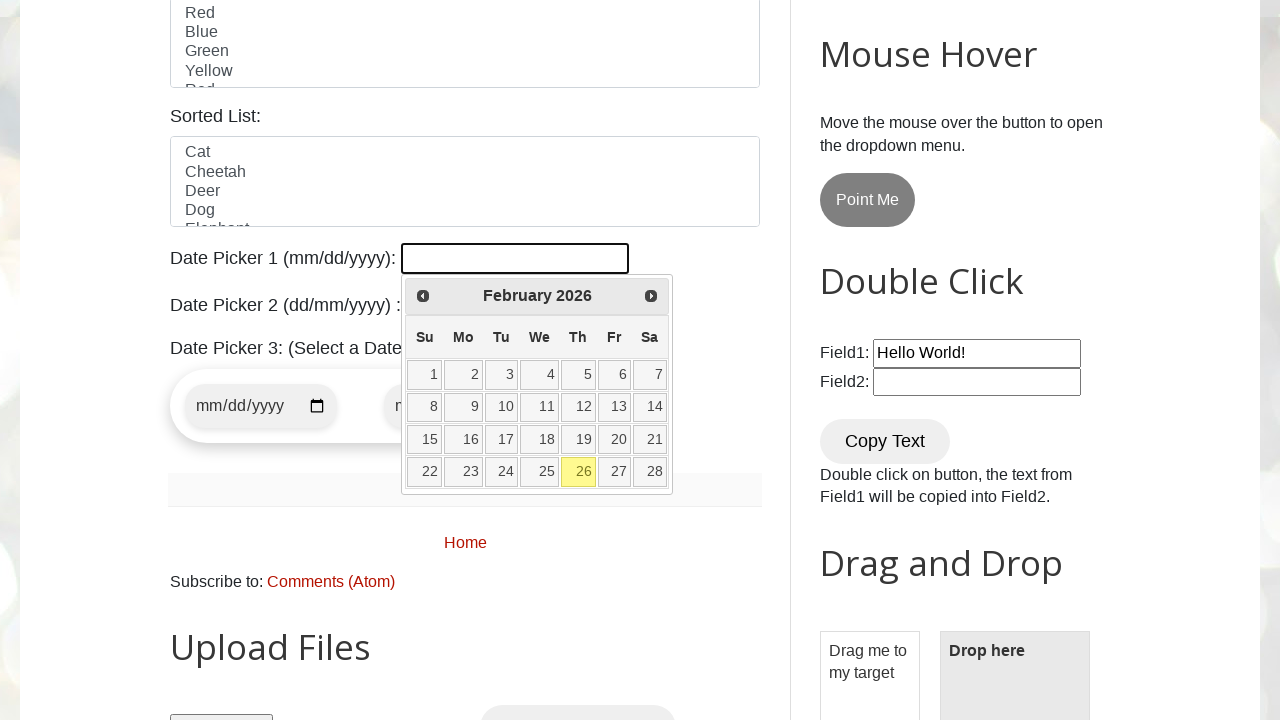

Clicked previous month button in date picker at (423, 296) on div a:has(span:text('Prev'))
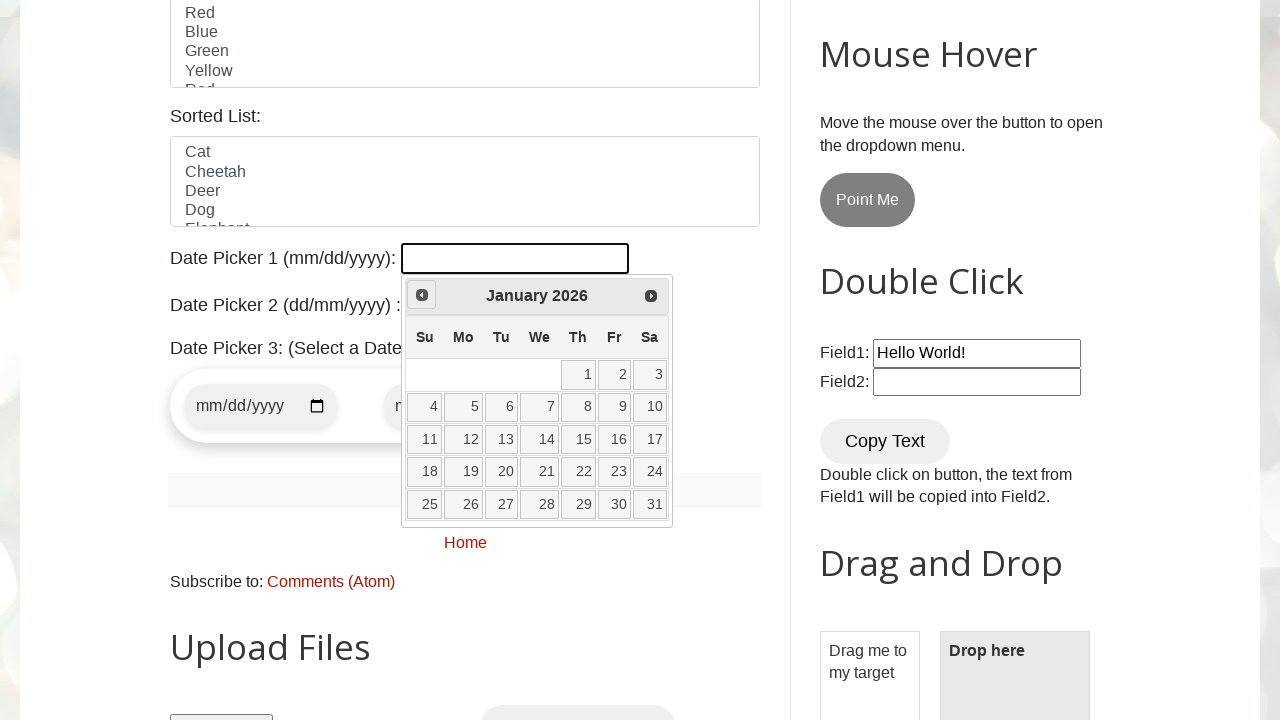

Checked current date picker month/year: January 2026
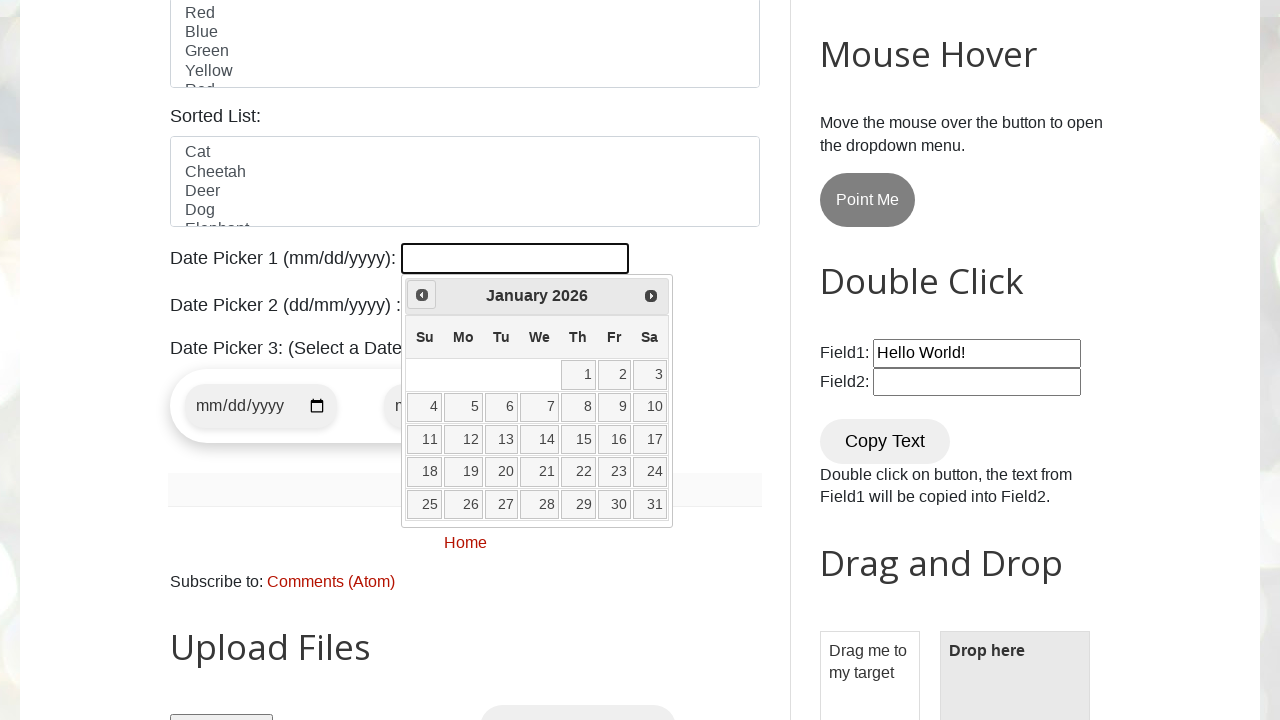

Clicked previous month button in date picker at (422, 295) on div a:has(span:text('Prev'))
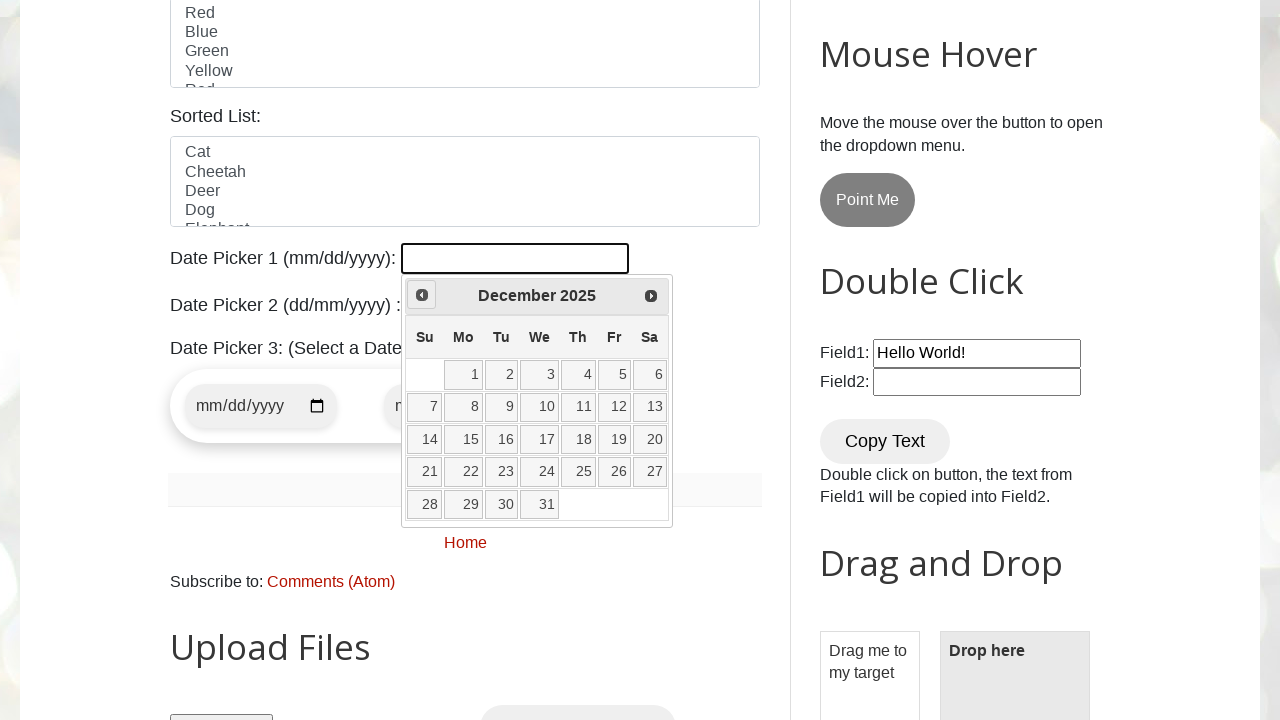

Checked current date picker month/year: December 2025
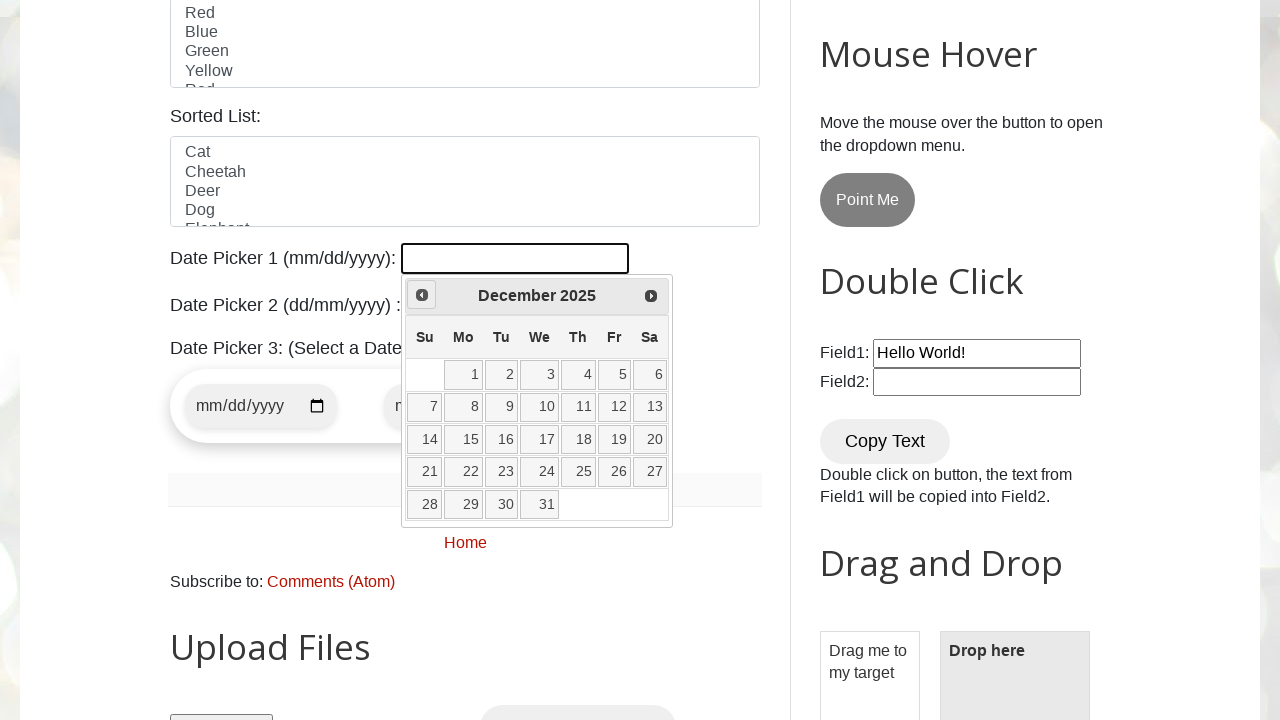

Clicked previous month button in date picker at (422, 295) on div a:has(span:text('Prev'))
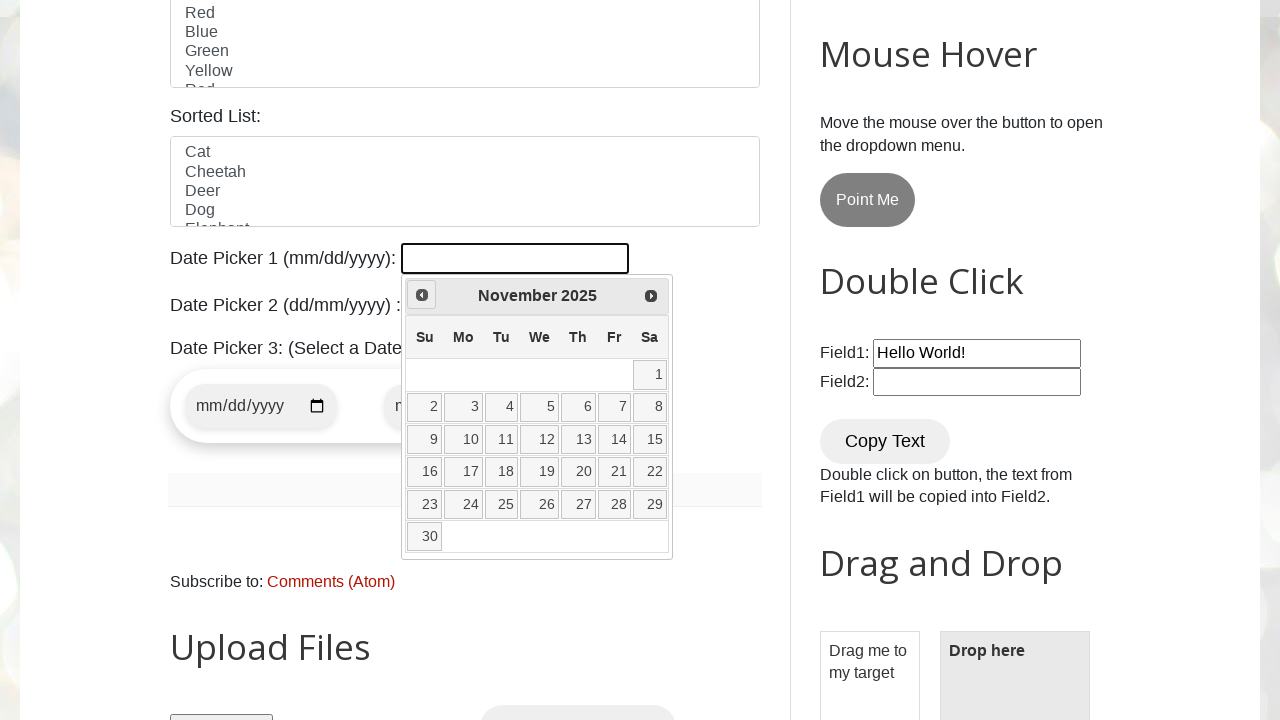

Checked current date picker month/year: November 2025
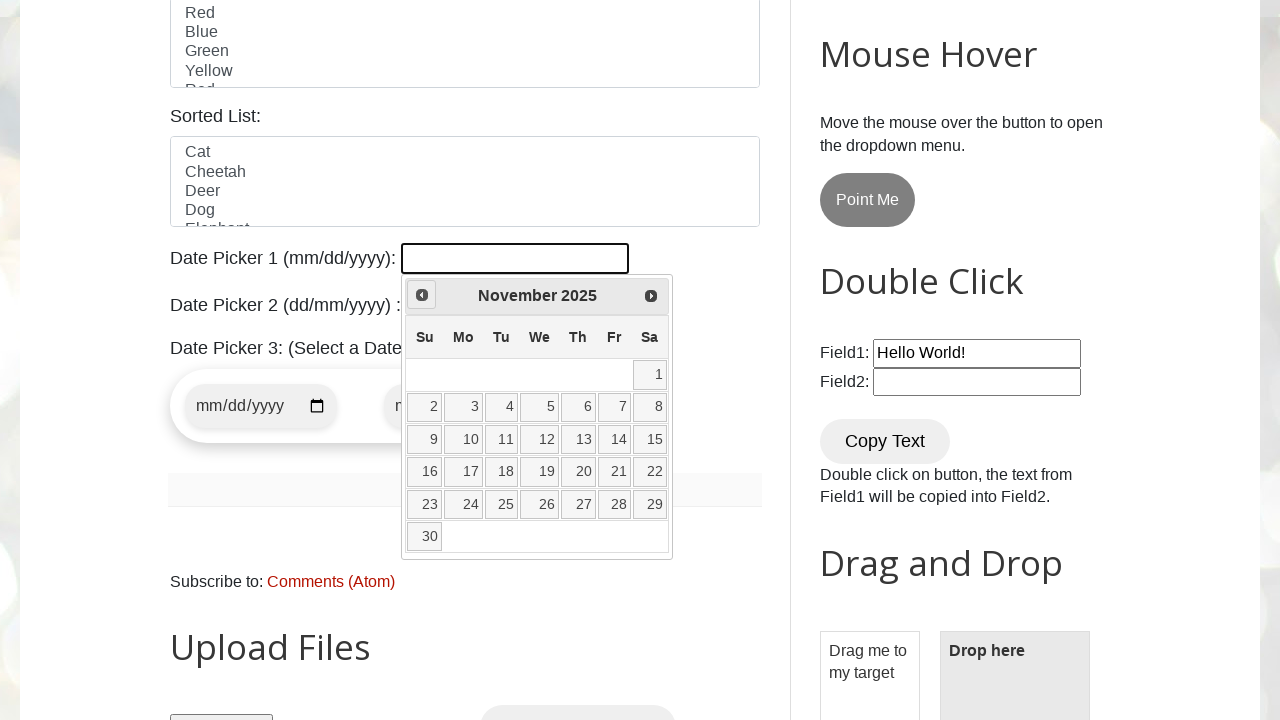

Clicked previous month button in date picker at (422, 295) on div a:has(span:text('Prev'))
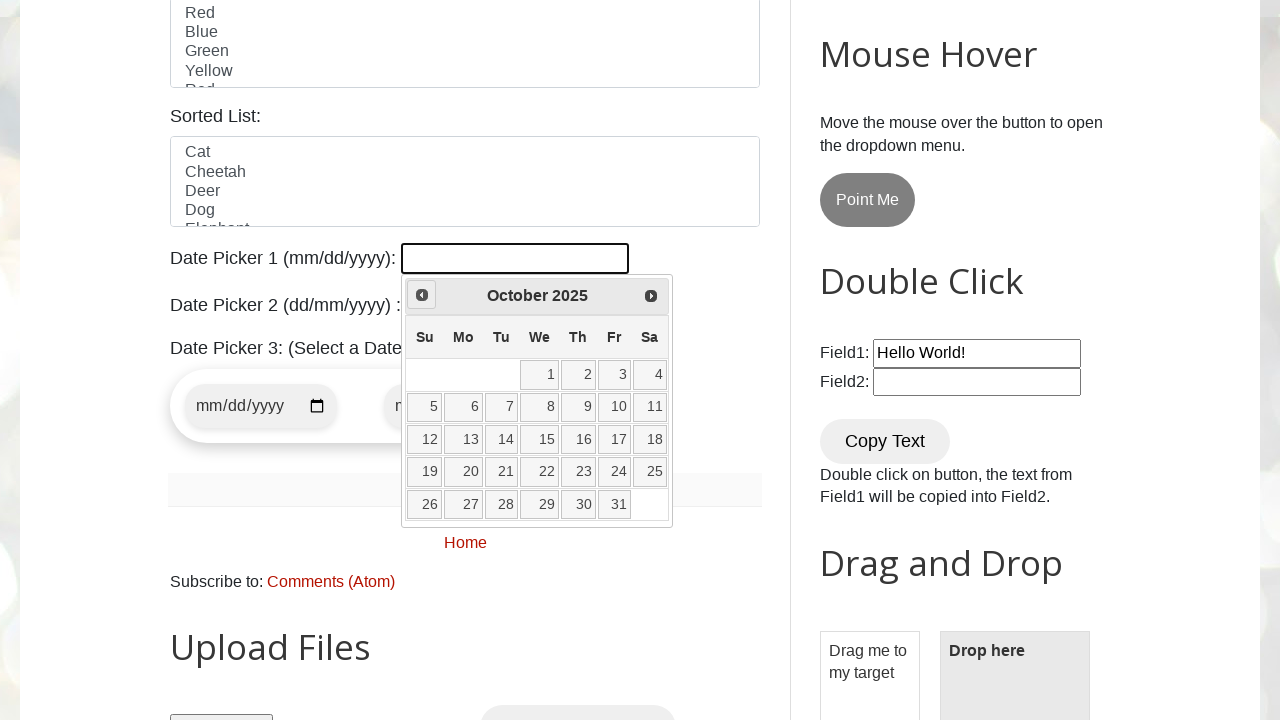

Checked current date picker month/year: October 2025
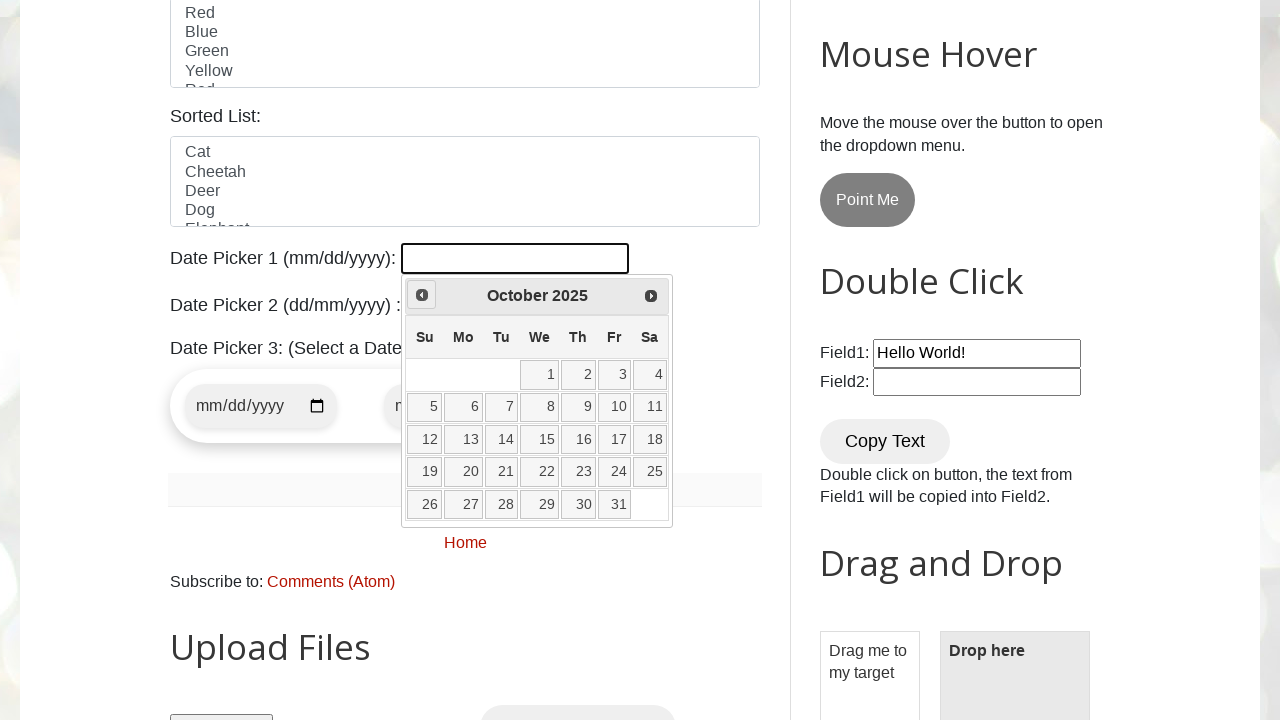

Clicked previous month button in date picker at (422, 295) on div a:has(span:text('Prev'))
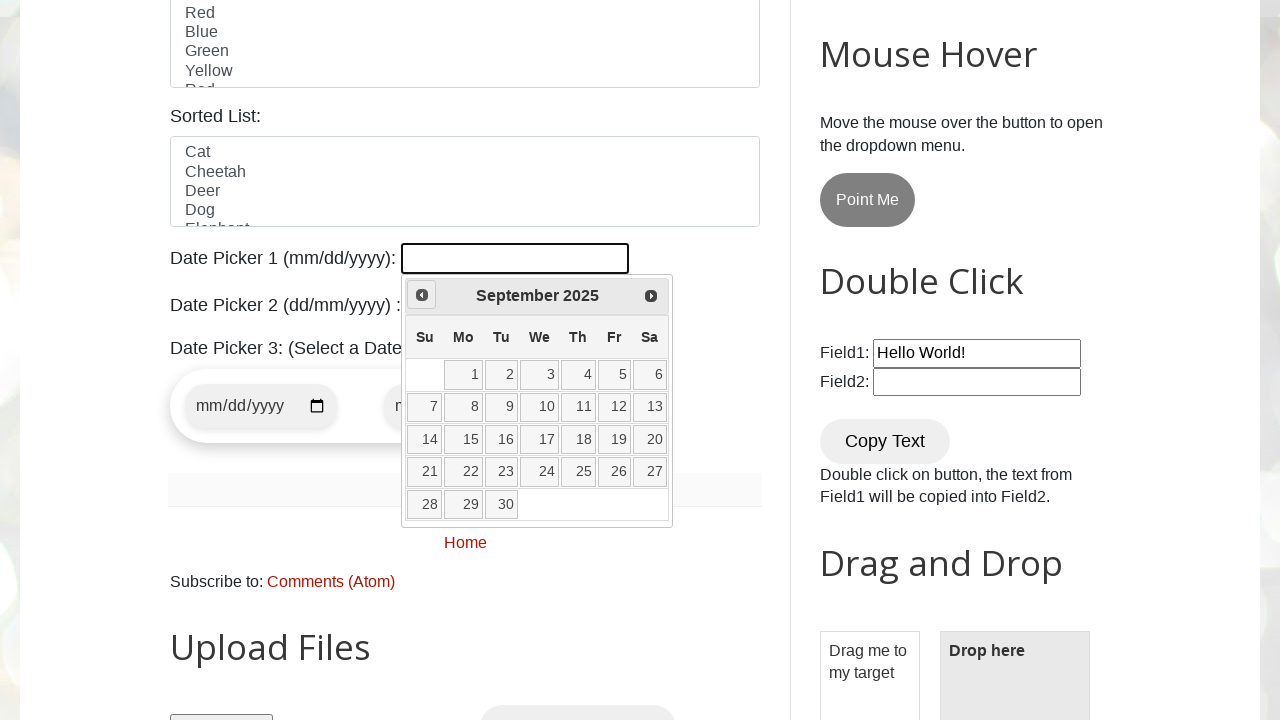

Checked current date picker month/year: September 2025
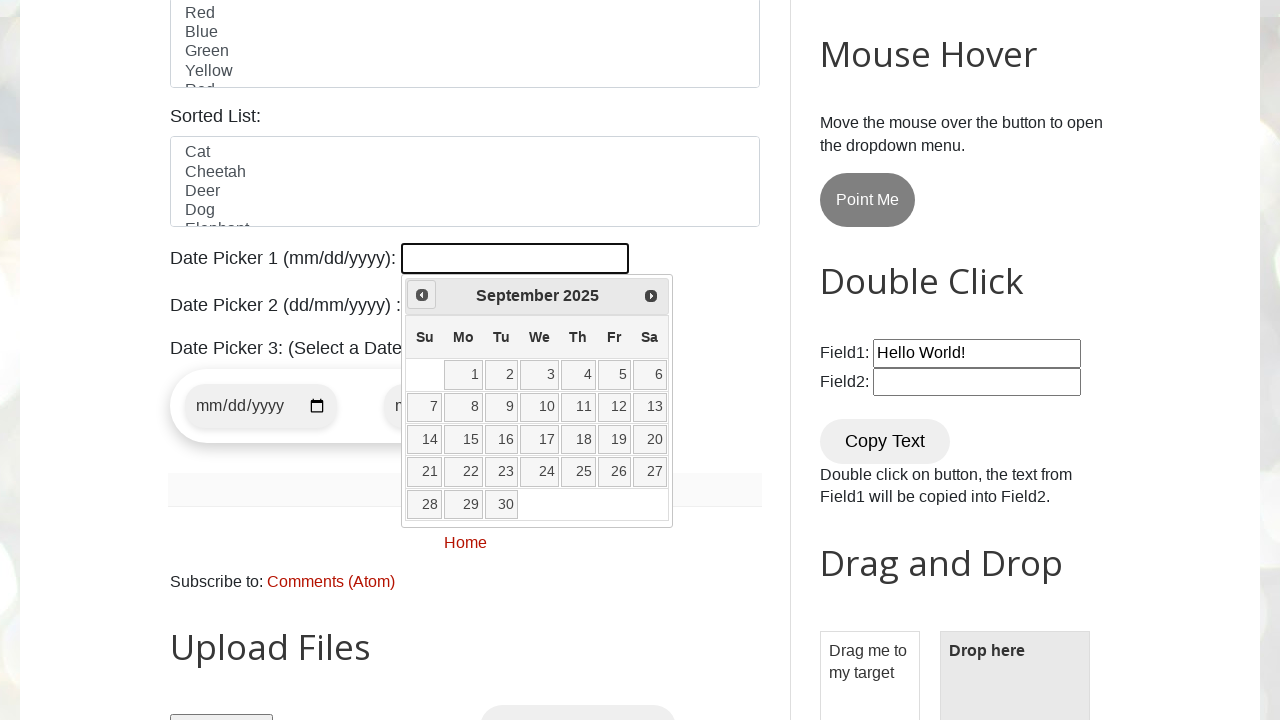

Clicked previous month button in date picker at (422, 295) on div a:has(span:text('Prev'))
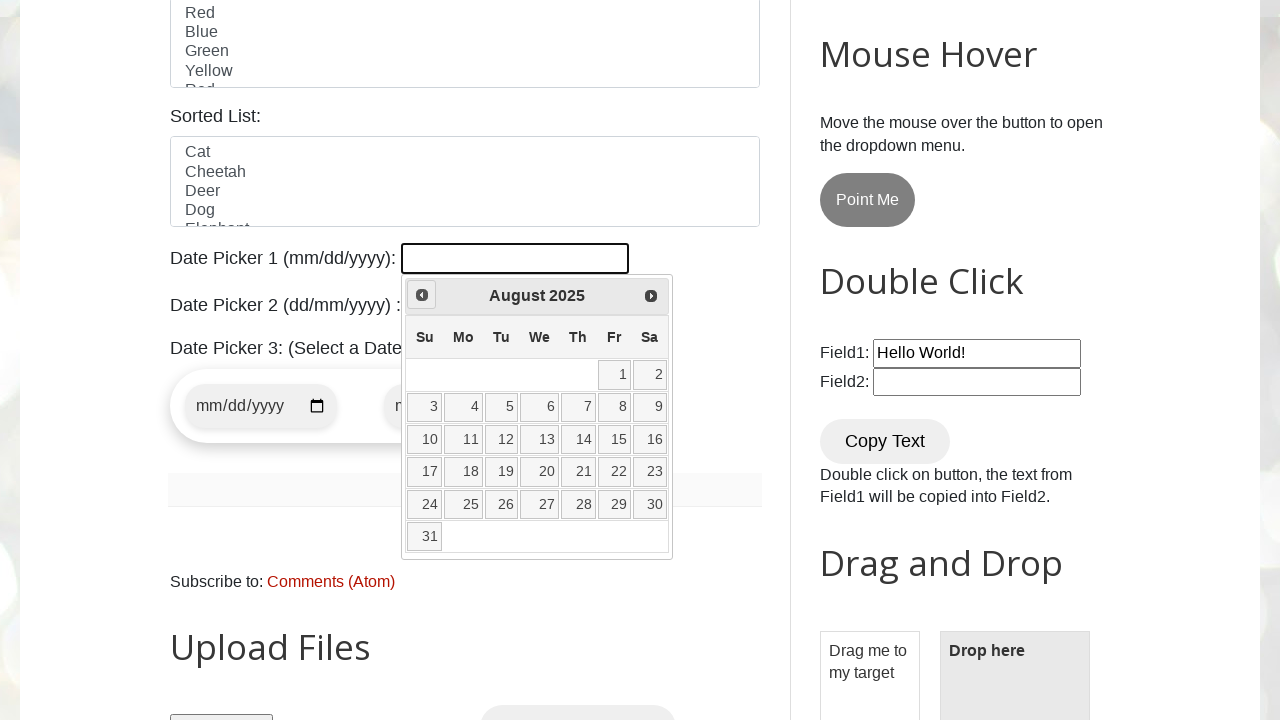

Checked current date picker month/year: August 2025
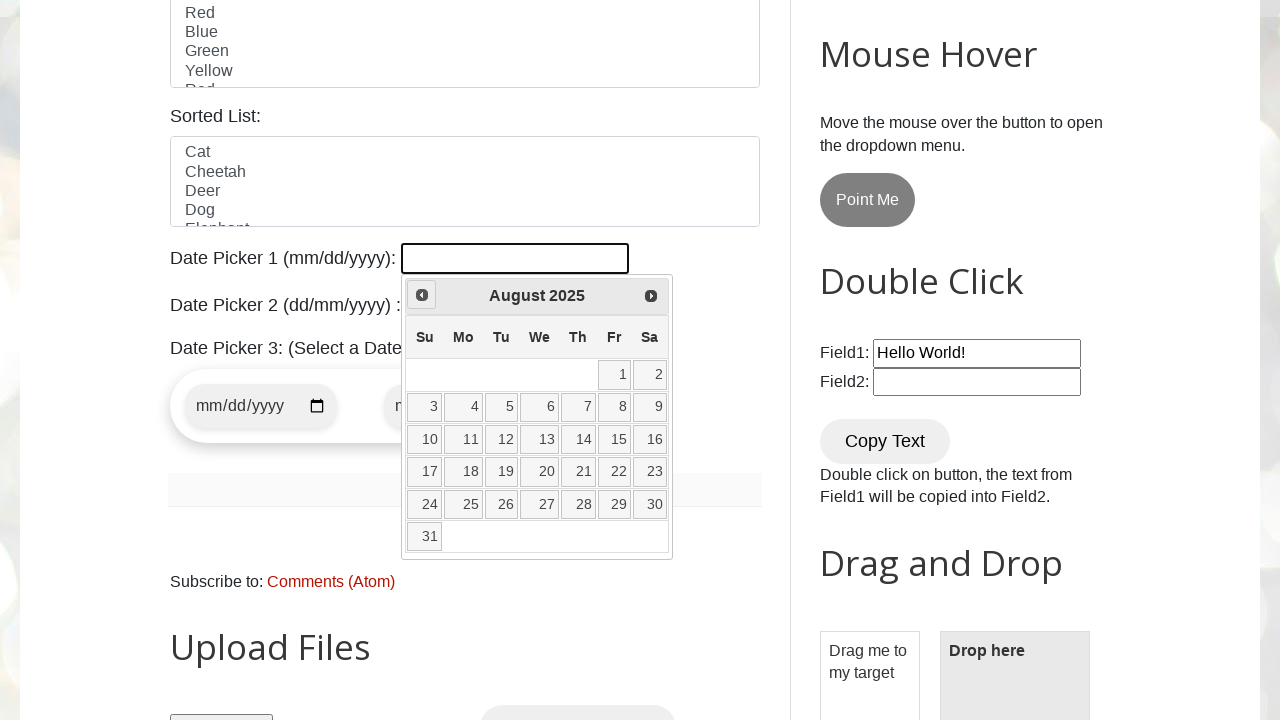

Clicked previous month button in date picker at (422, 295) on div a:has(span:text('Prev'))
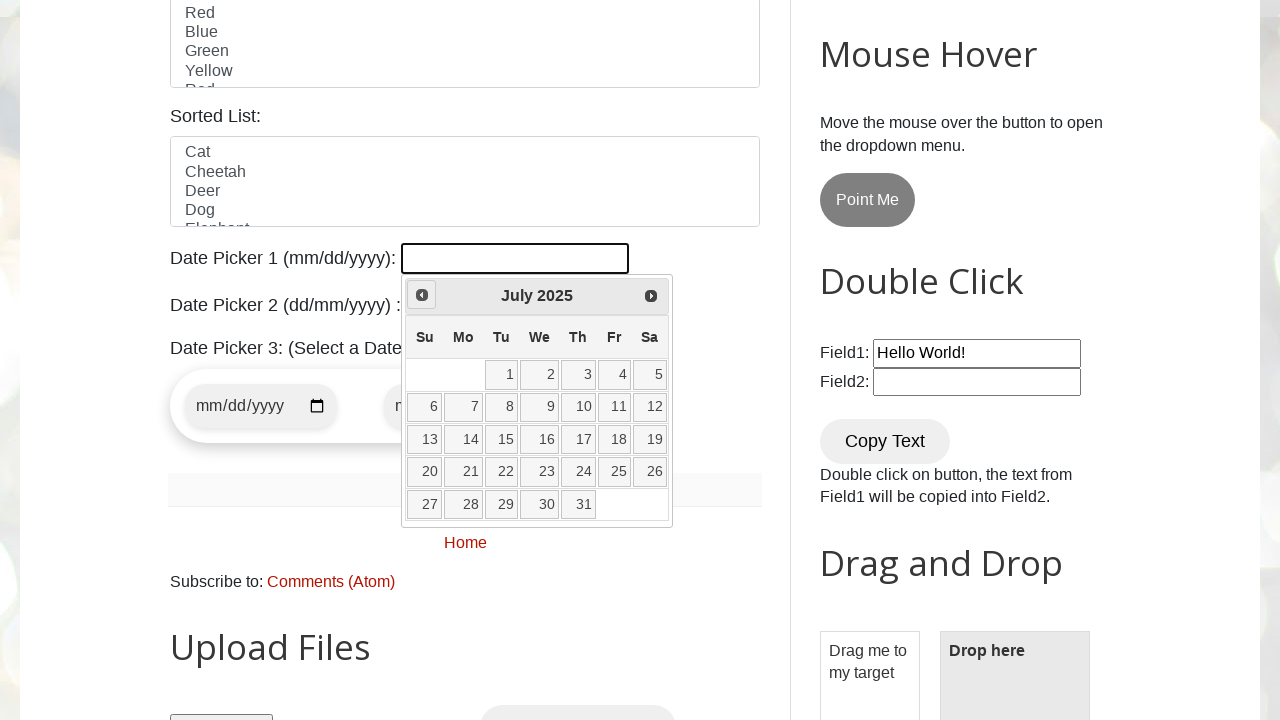

Checked current date picker month/year: July 2025
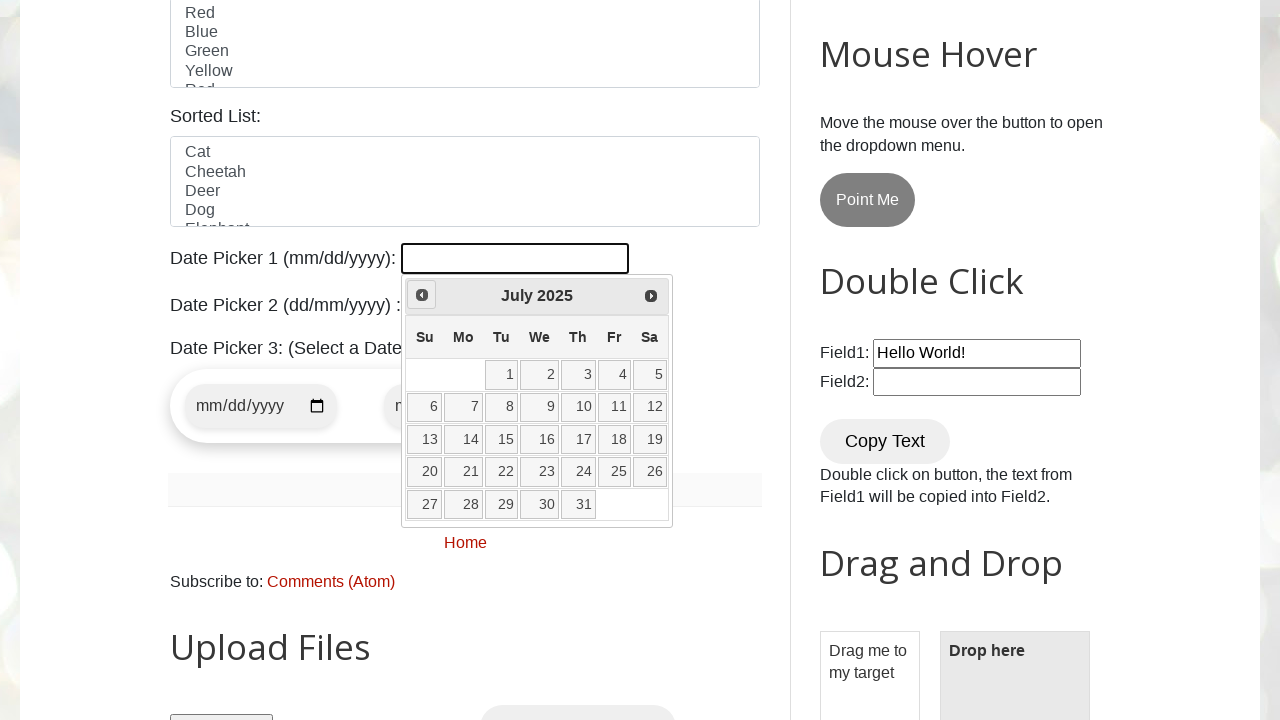

Clicked previous month button in date picker at (422, 295) on div a:has(span:text('Prev'))
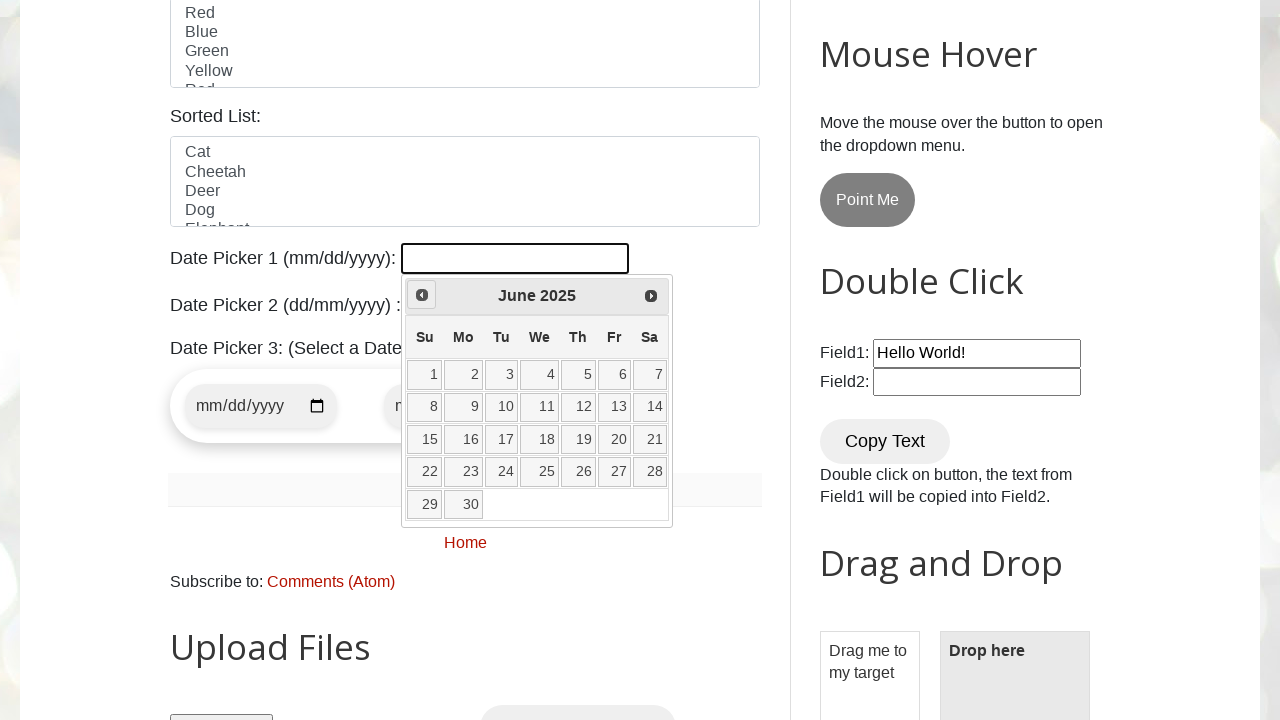

Checked current date picker month/year: June 2025
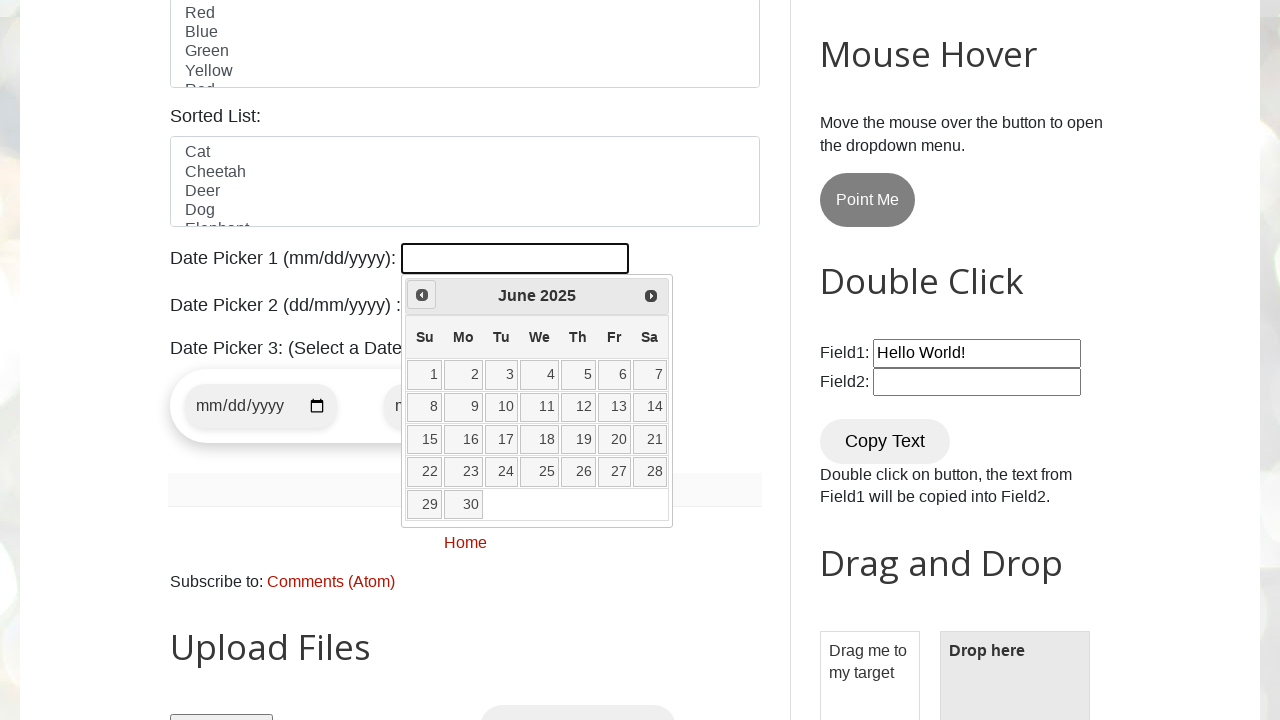

Clicked previous month button in date picker at (422, 295) on div a:has(span:text('Prev'))
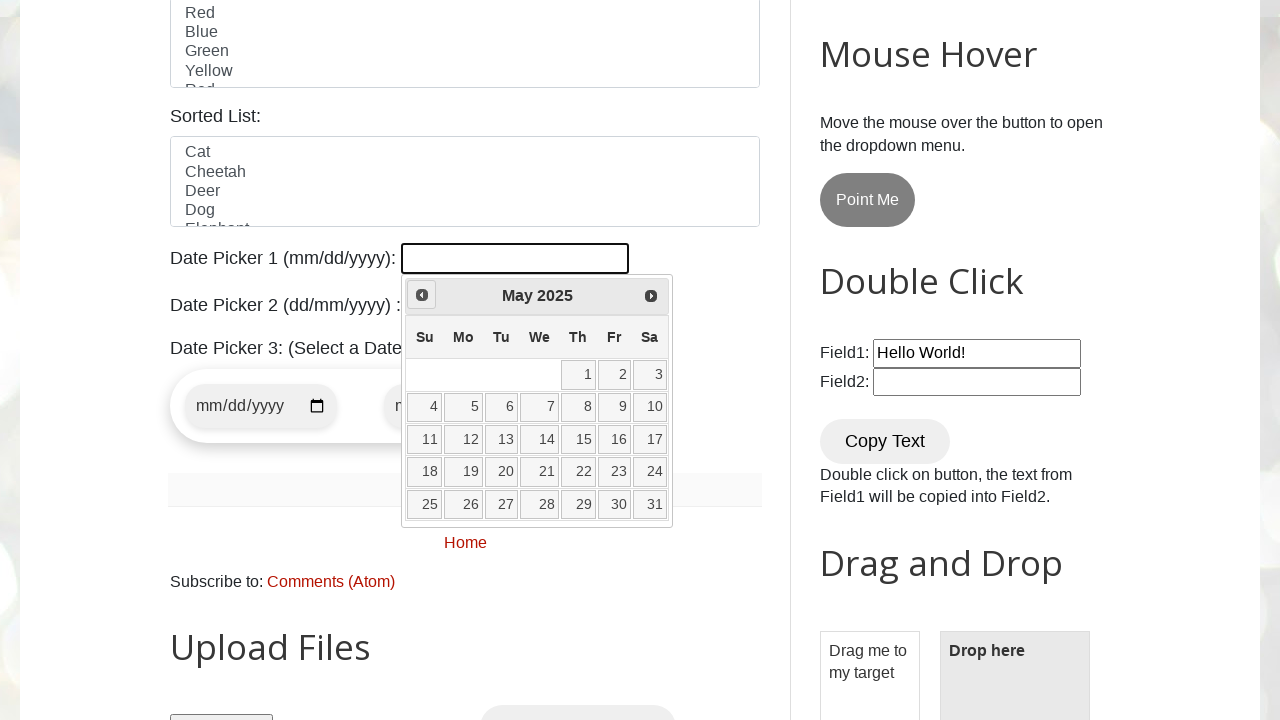

Checked current date picker month/year: May 2025
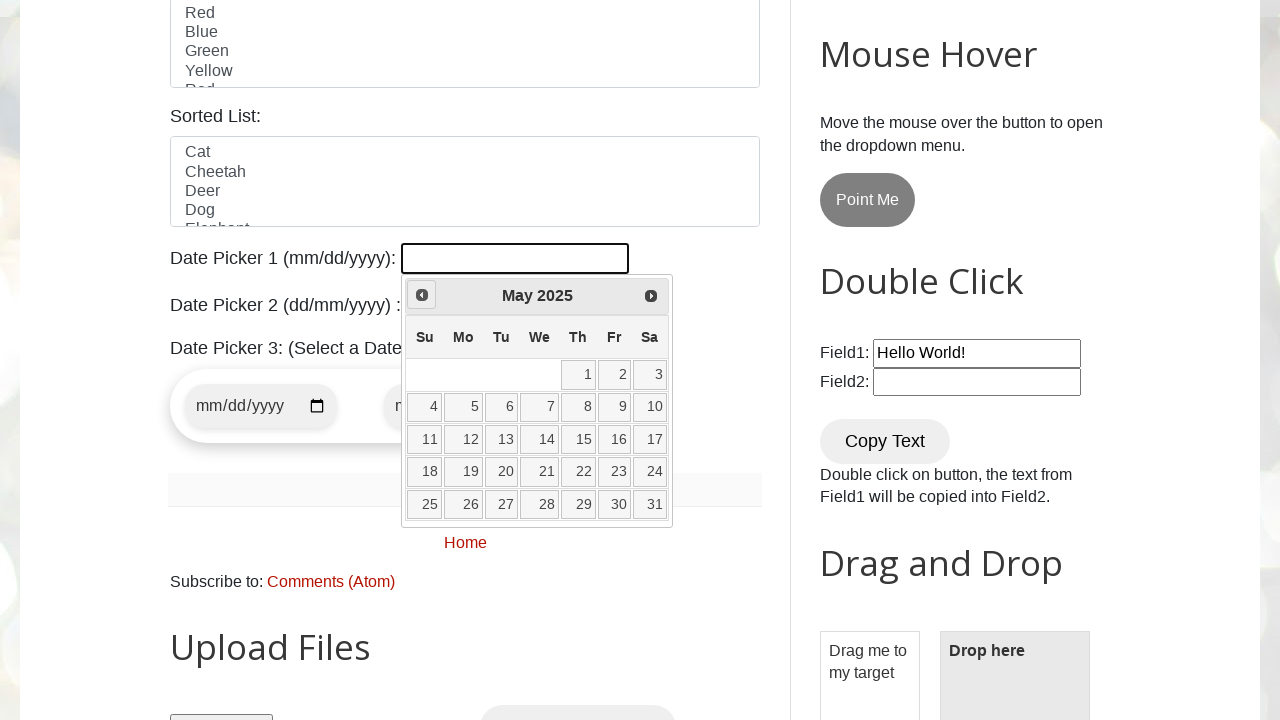

Clicked previous month button in date picker at (422, 295) on div a:has(span:text('Prev'))
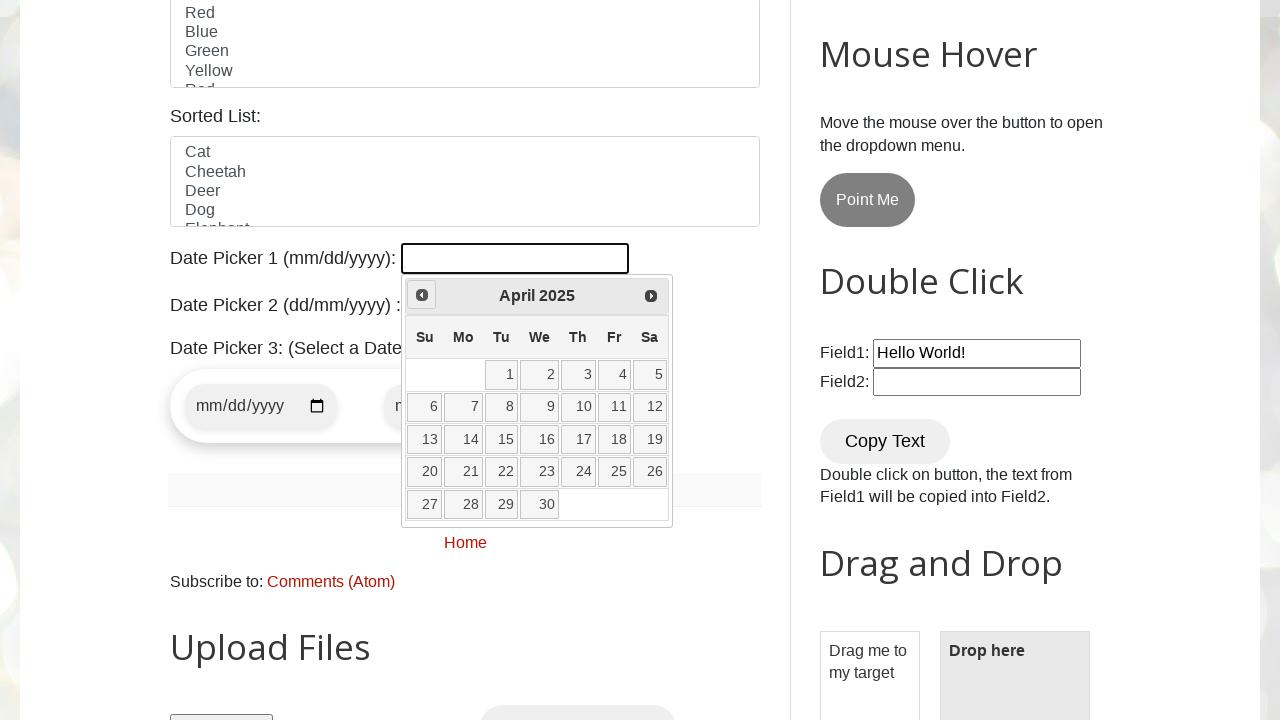

Checked current date picker month/year: April 2025
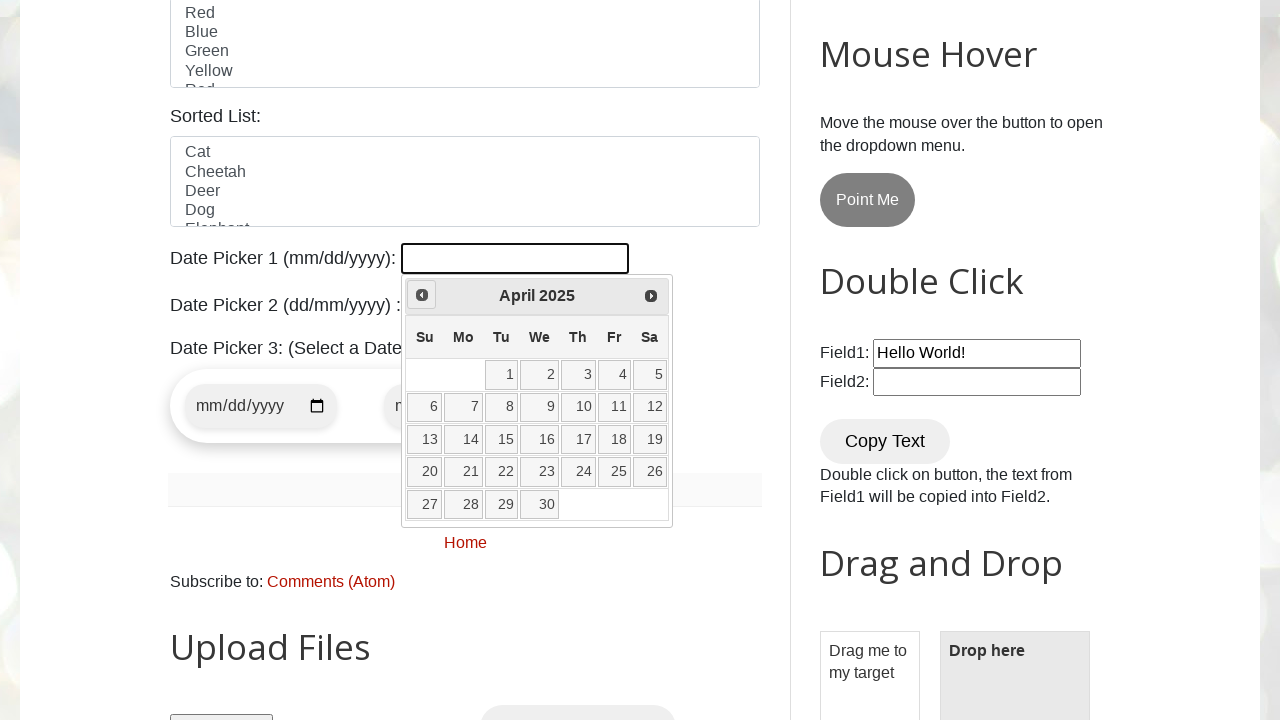

Clicked previous month button in date picker at (422, 295) on div a:has(span:text('Prev'))
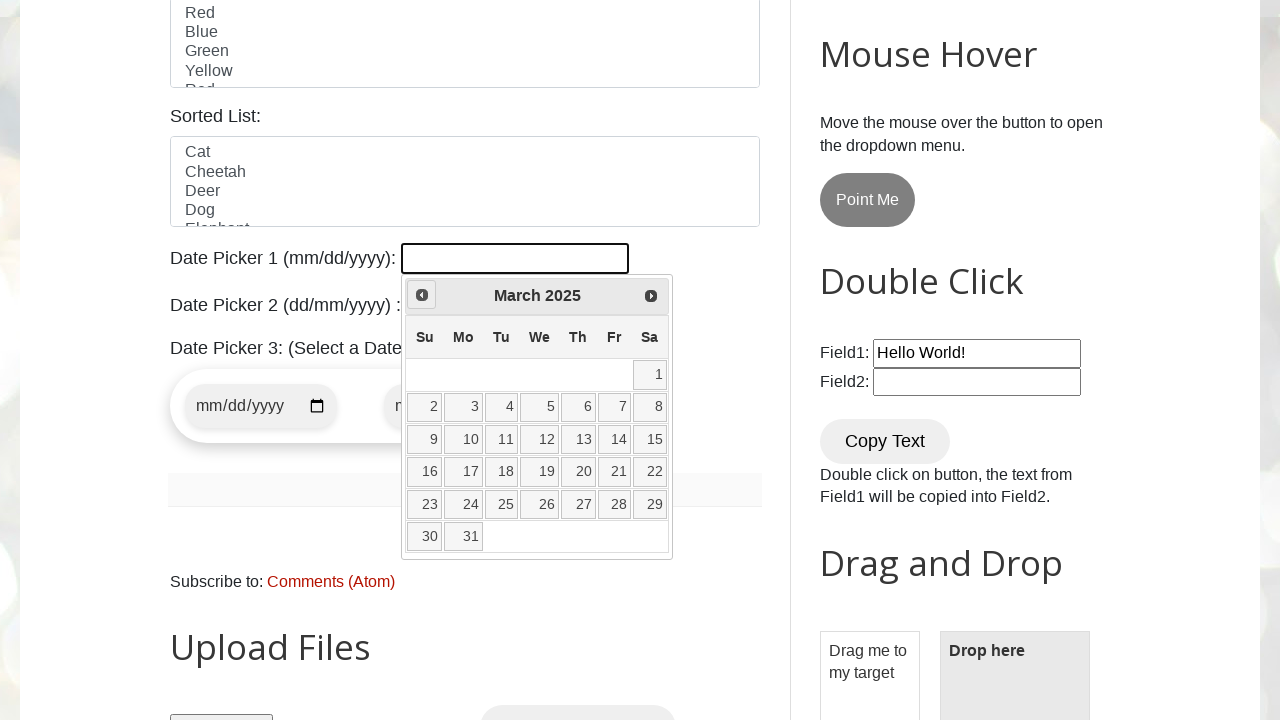

Checked current date picker month/year: March 2025
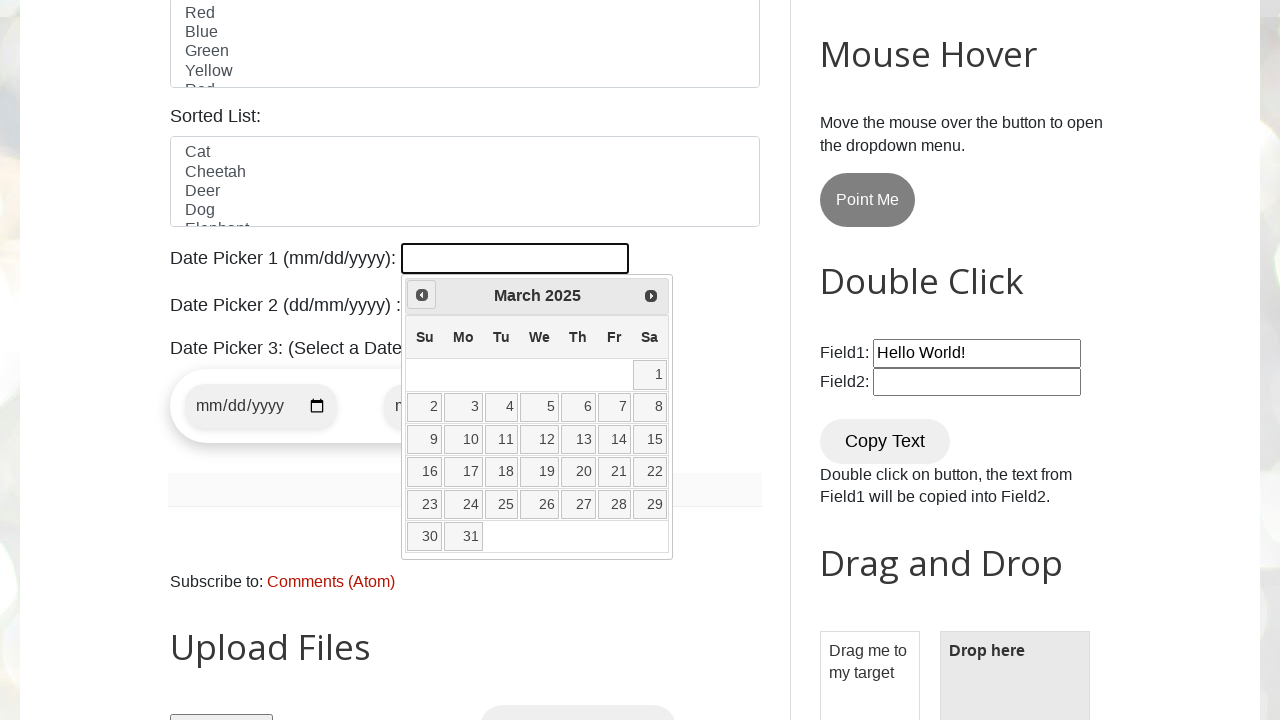

Clicked previous month button in date picker at (422, 295) on div a:has(span:text('Prev'))
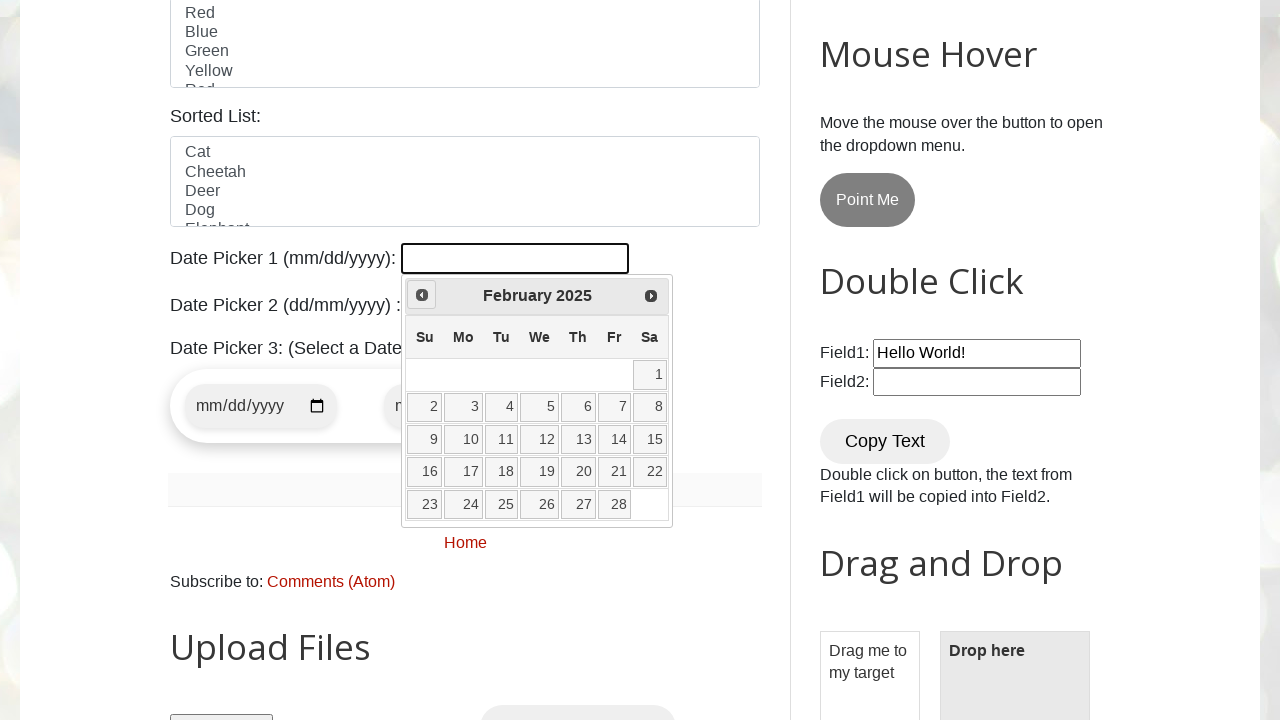

Checked current date picker month/year: February 2025
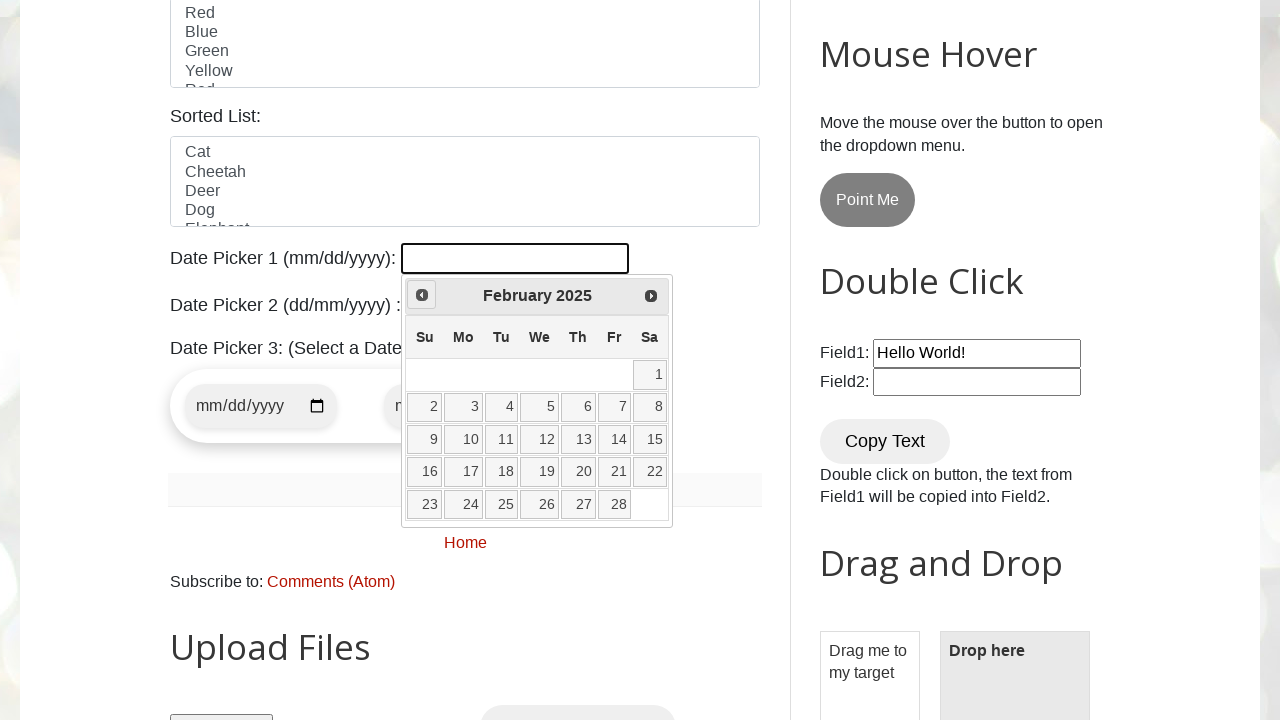

Clicked previous month button in date picker at (422, 295) on div a:has(span:text('Prev'))
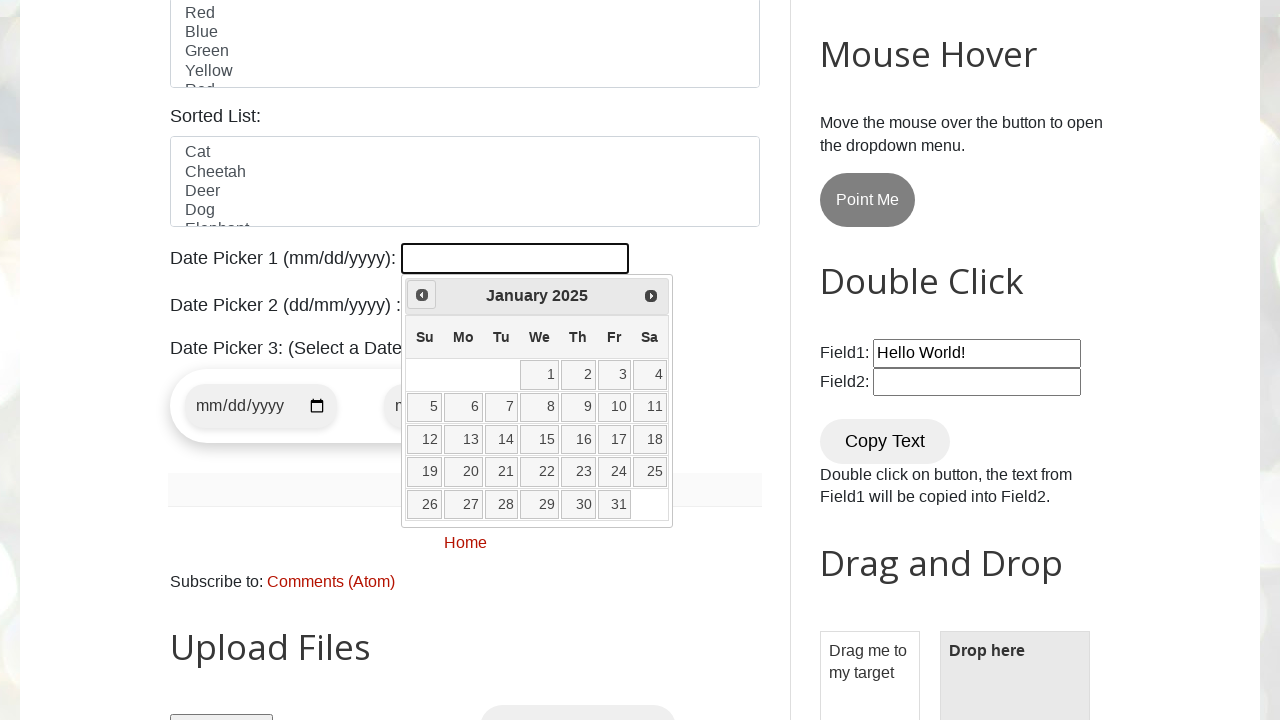

Checked current date picker month/year: January 2025
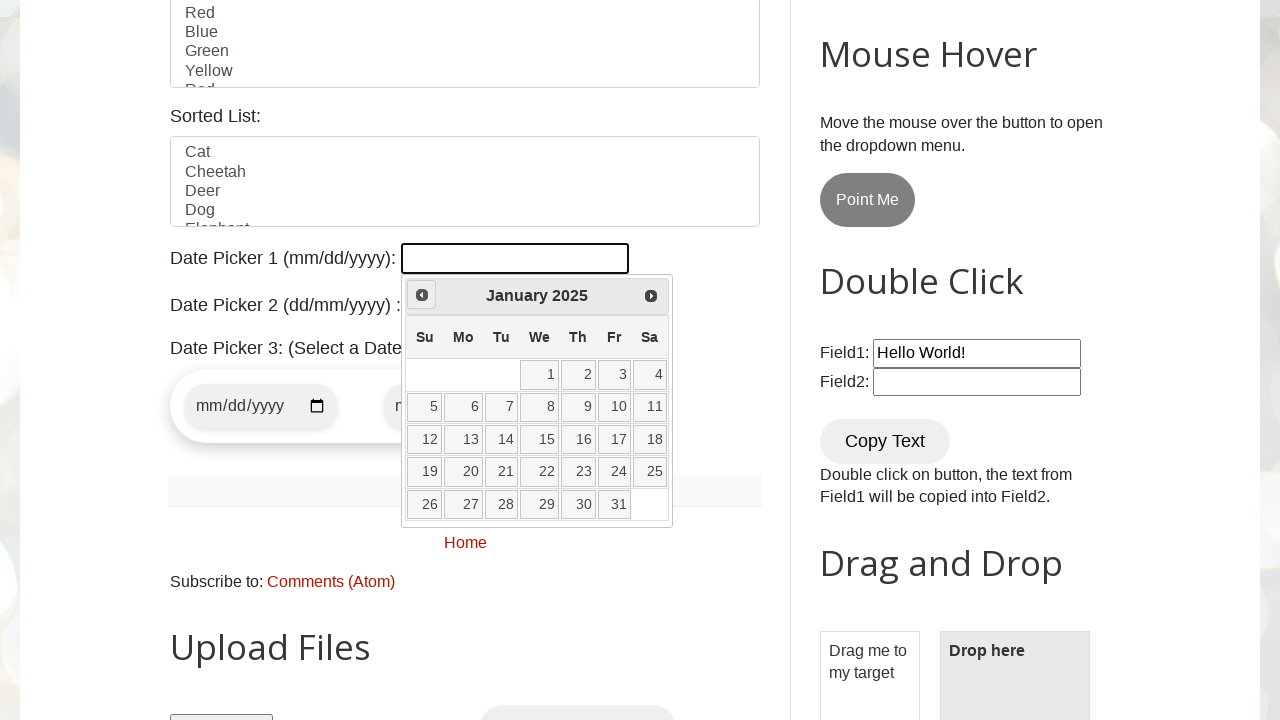

Clicked previous month button in date picker at (422, 295) on div a:has(span:text('Prev'))
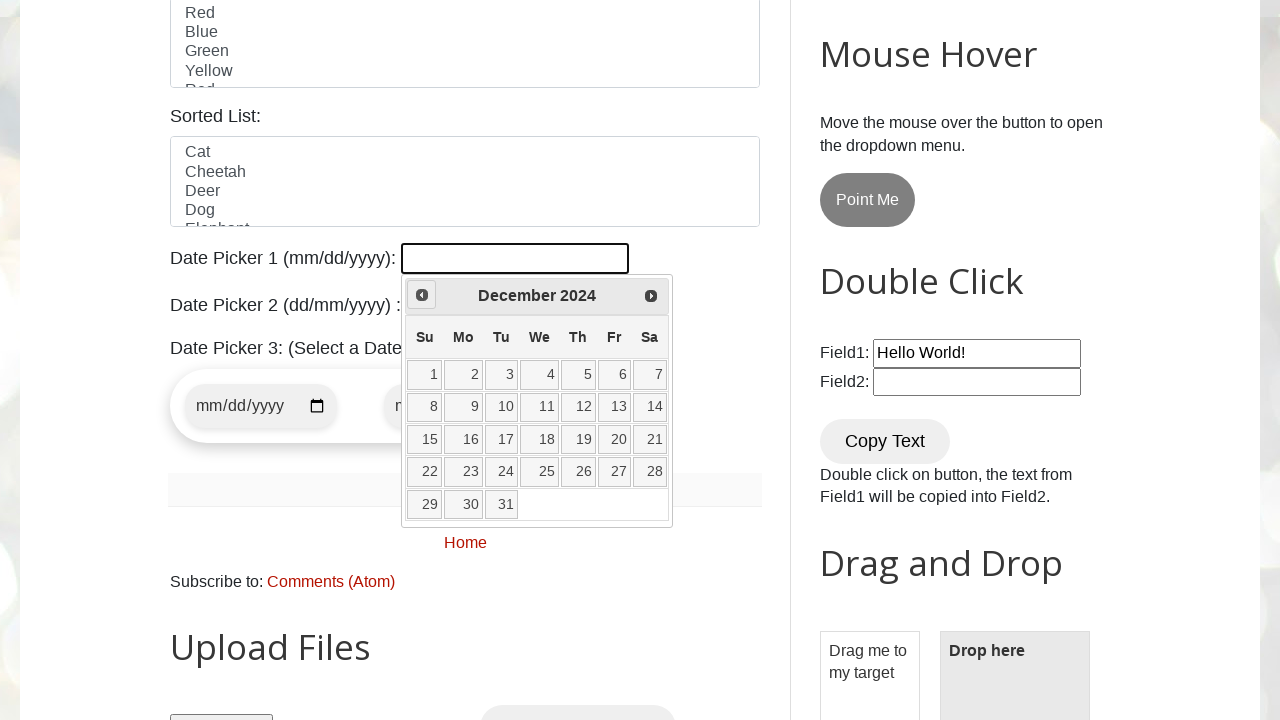

Checked current date picker month/year: December 2024
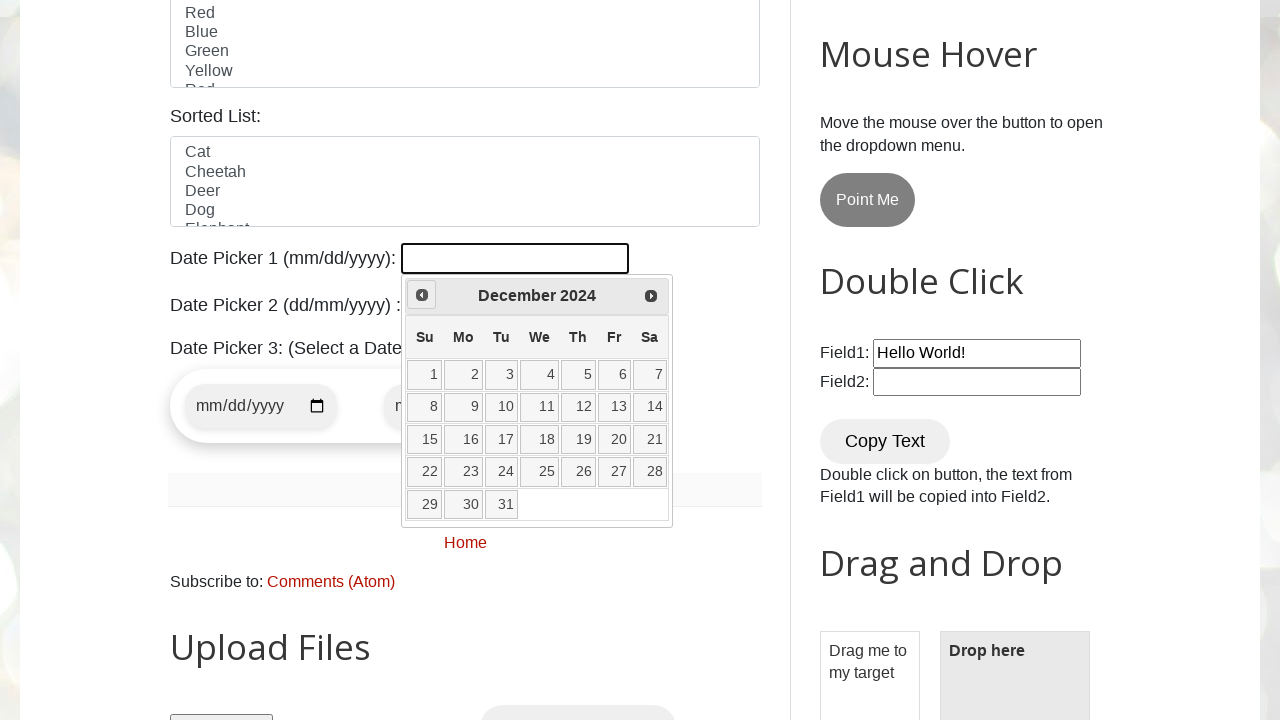

Clicked previous month button in date picker at (422, 295) on div a:has(span:text('Prev'))
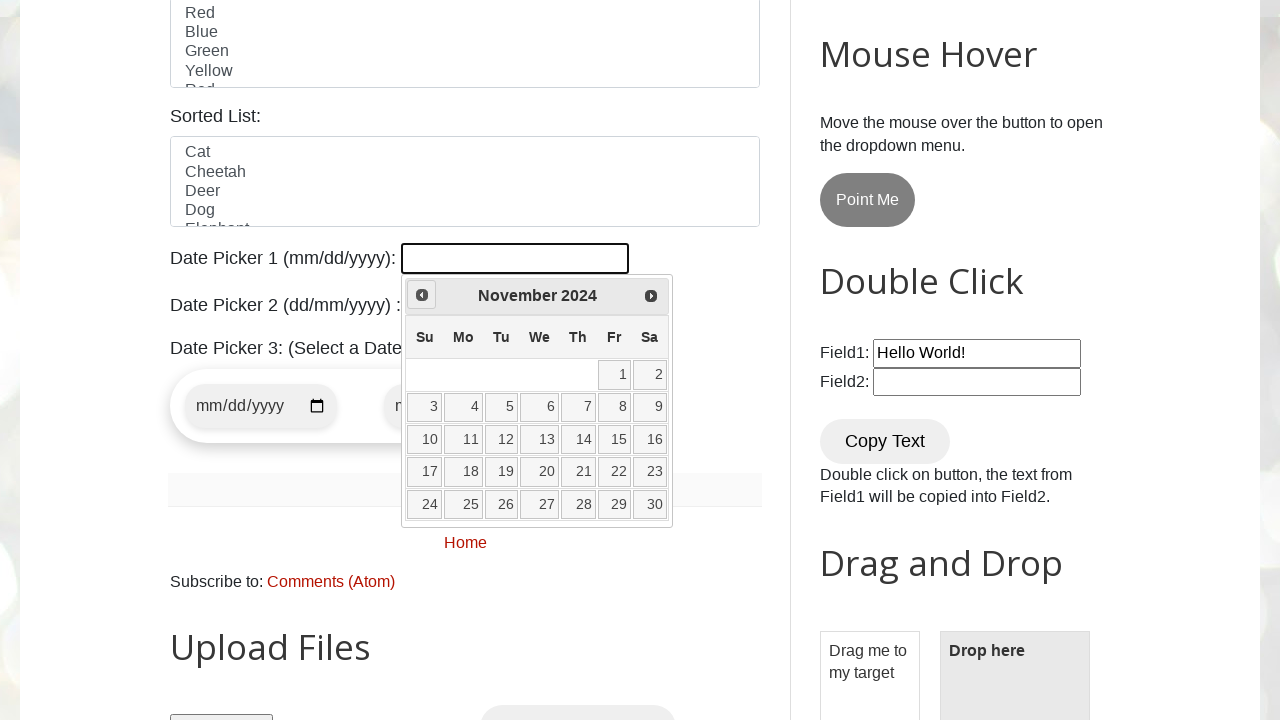

Checked current date picker month/year: November 2024
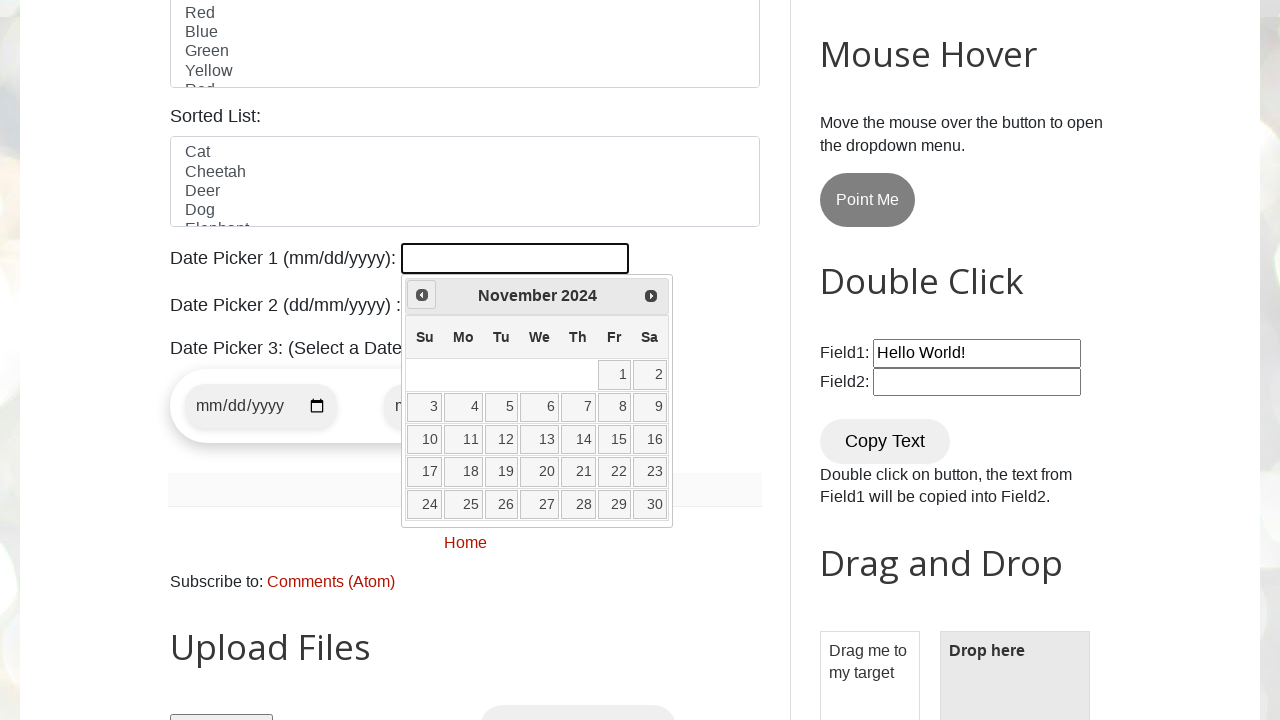

Clicked previous month button in date picker at (422, 295) on div a:has(span:text('Prev'))
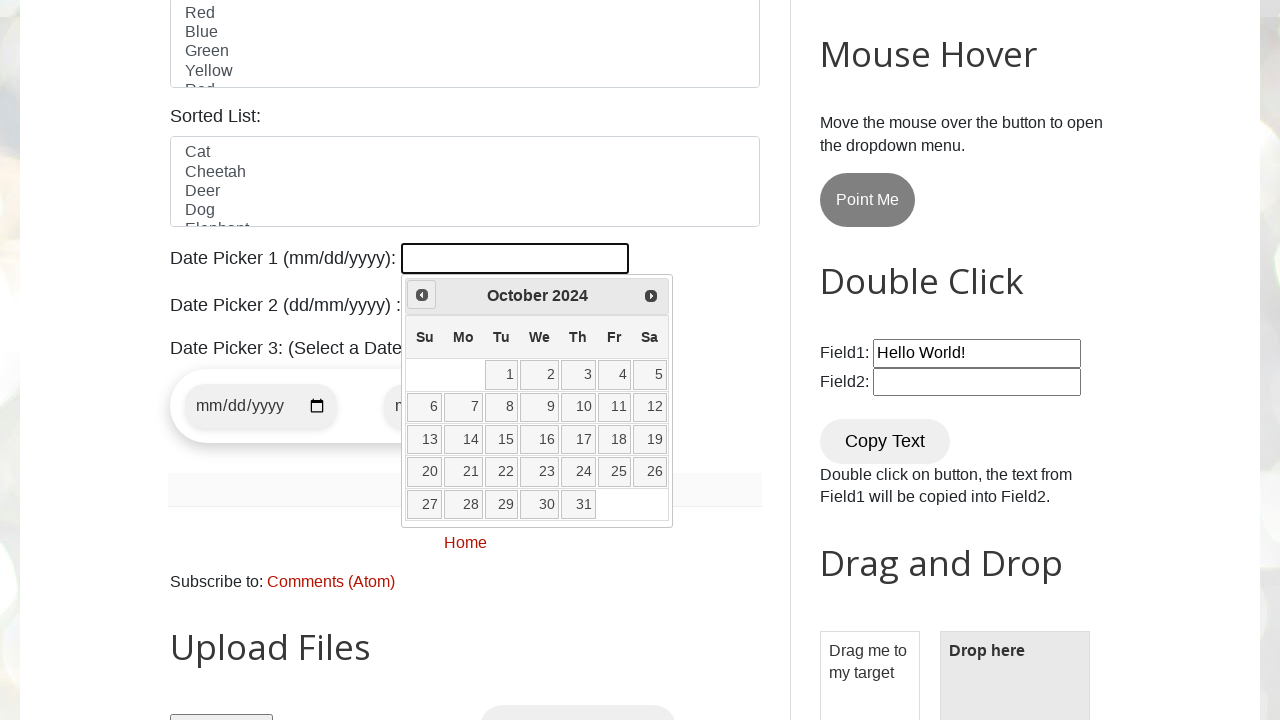

Checked current date picker month/year: October 2024
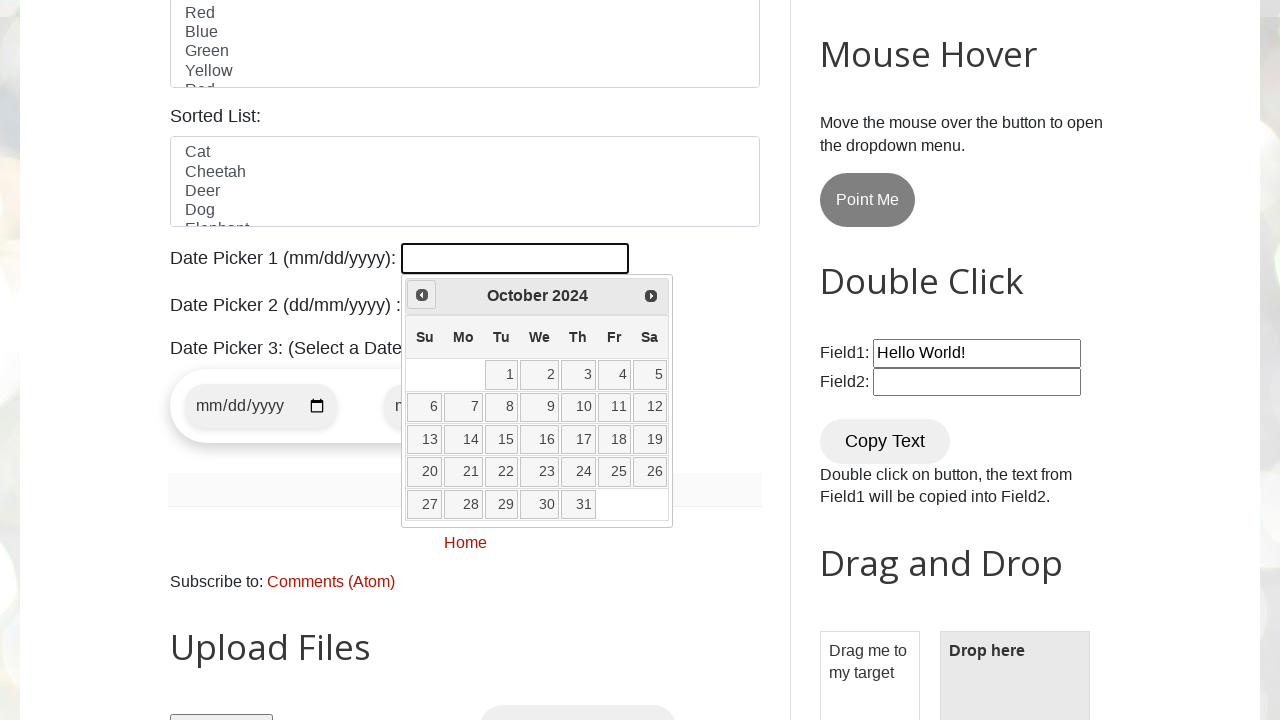

Clicked previous month button in date picker at (422, 295) on div a:has(span:text('Prev'))
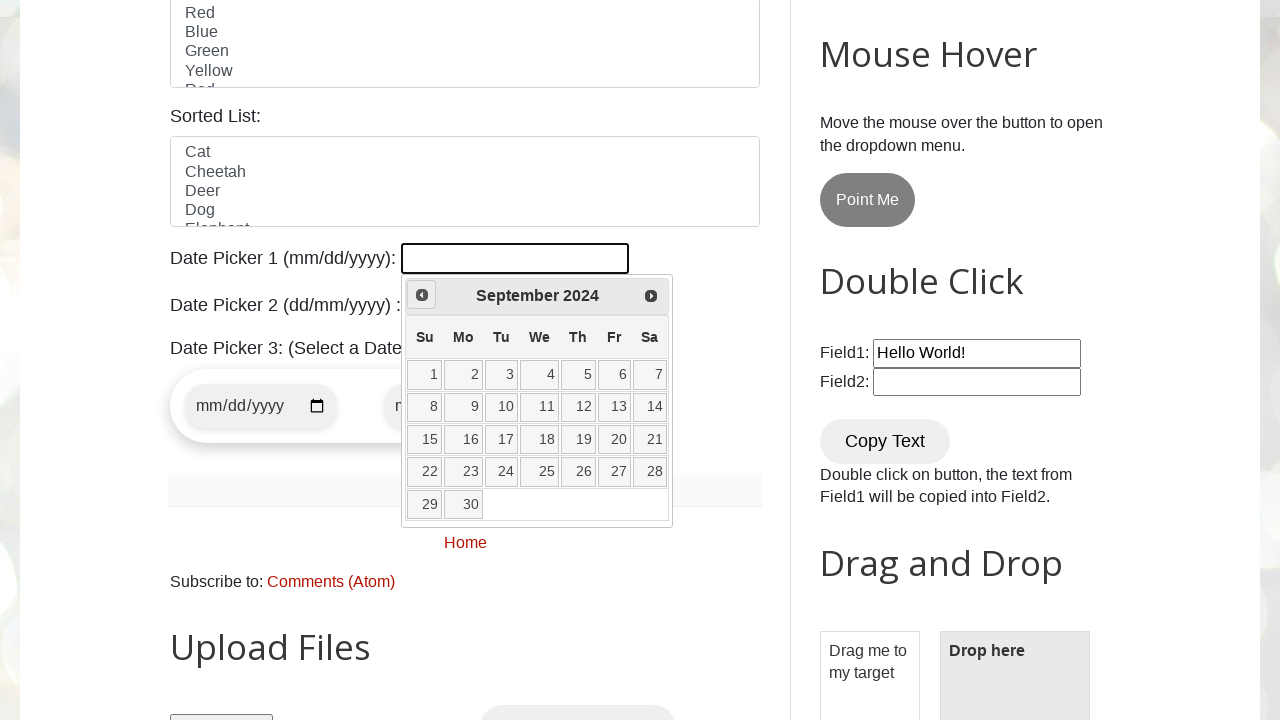

Checked current date picker month/year: September 2024
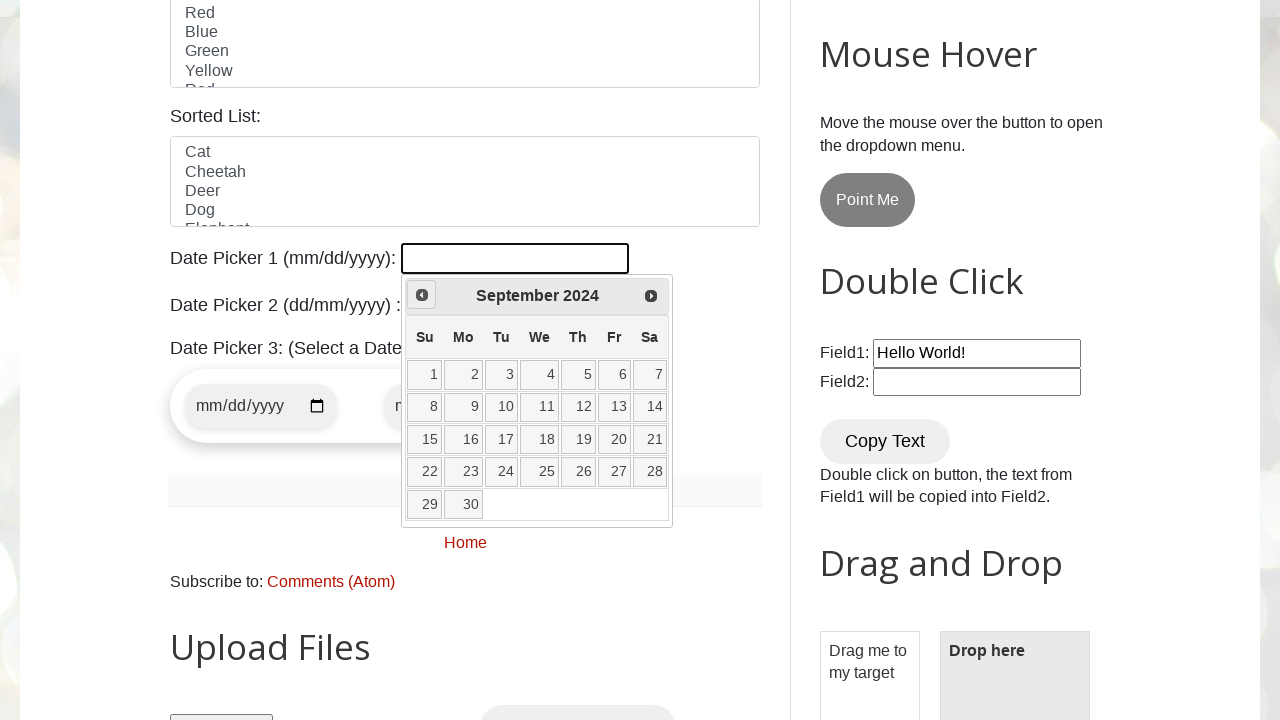

Clicked previous month button in date picker at (422, 295) on div a:has(span:text('Prev'))
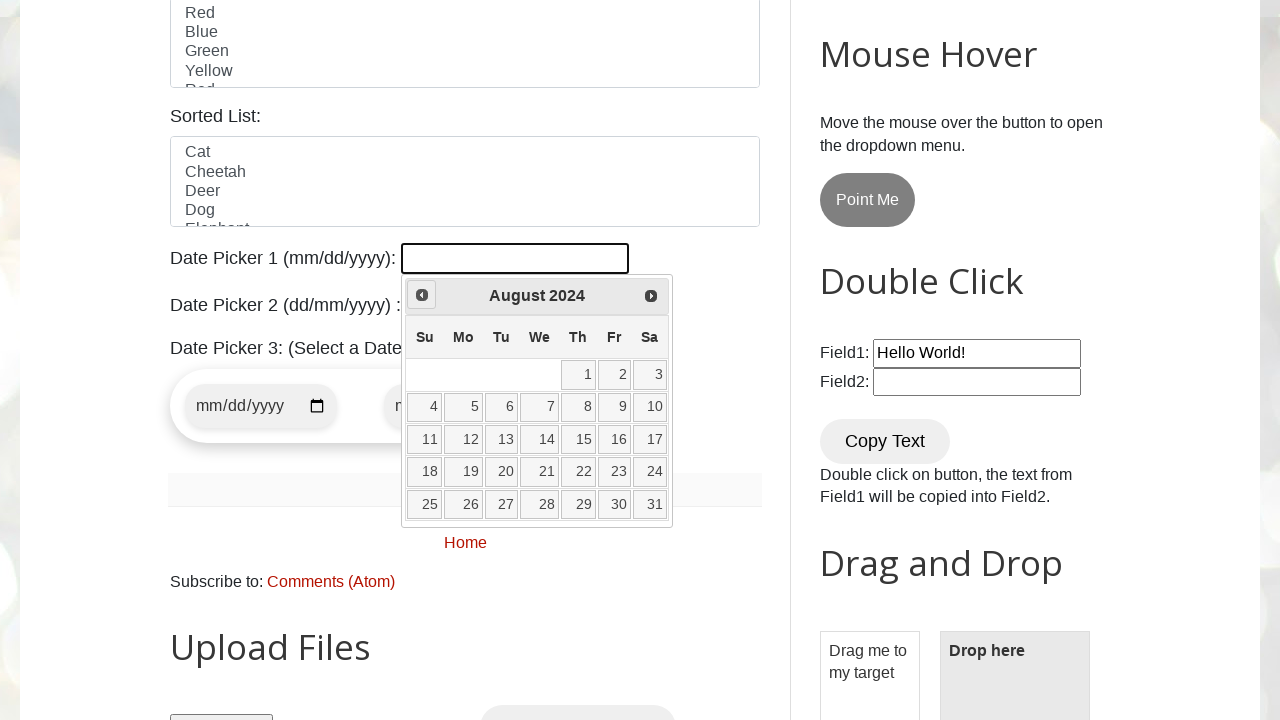

Checked current date picker month/year: August 2024
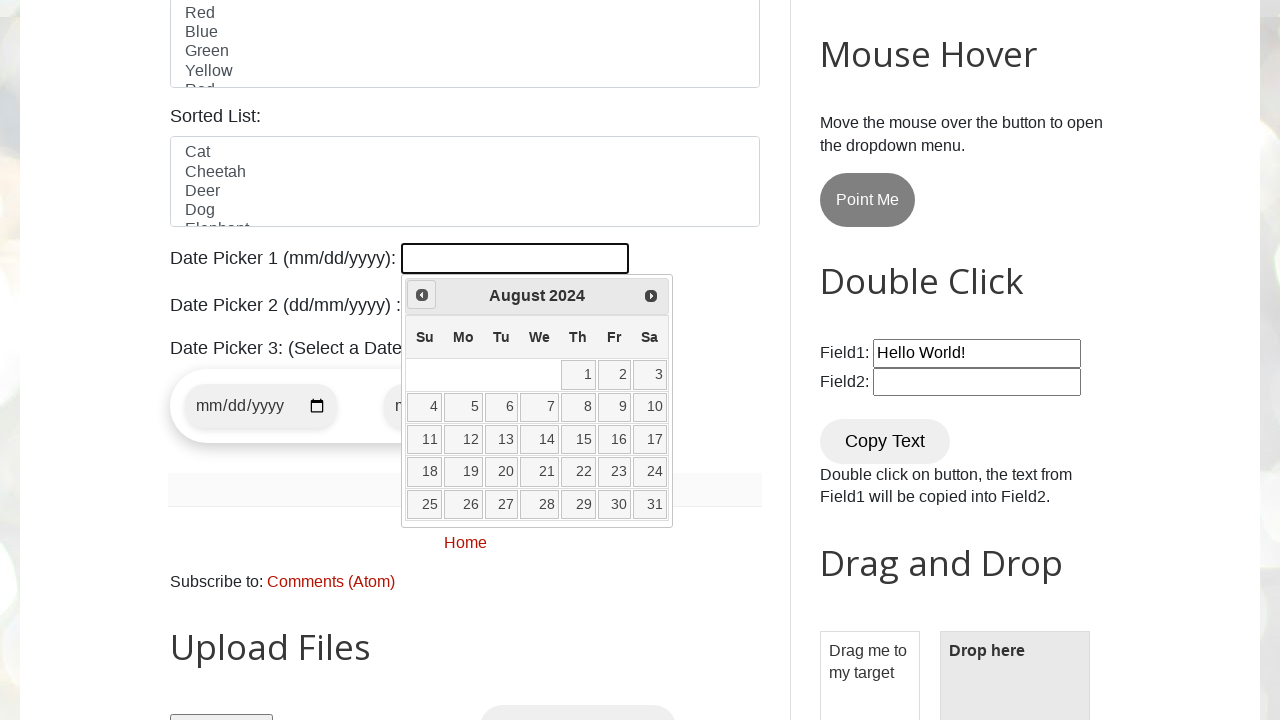

Clicked previous month button in date picker at (422, 295) on div a:has(span:text('Prev'))
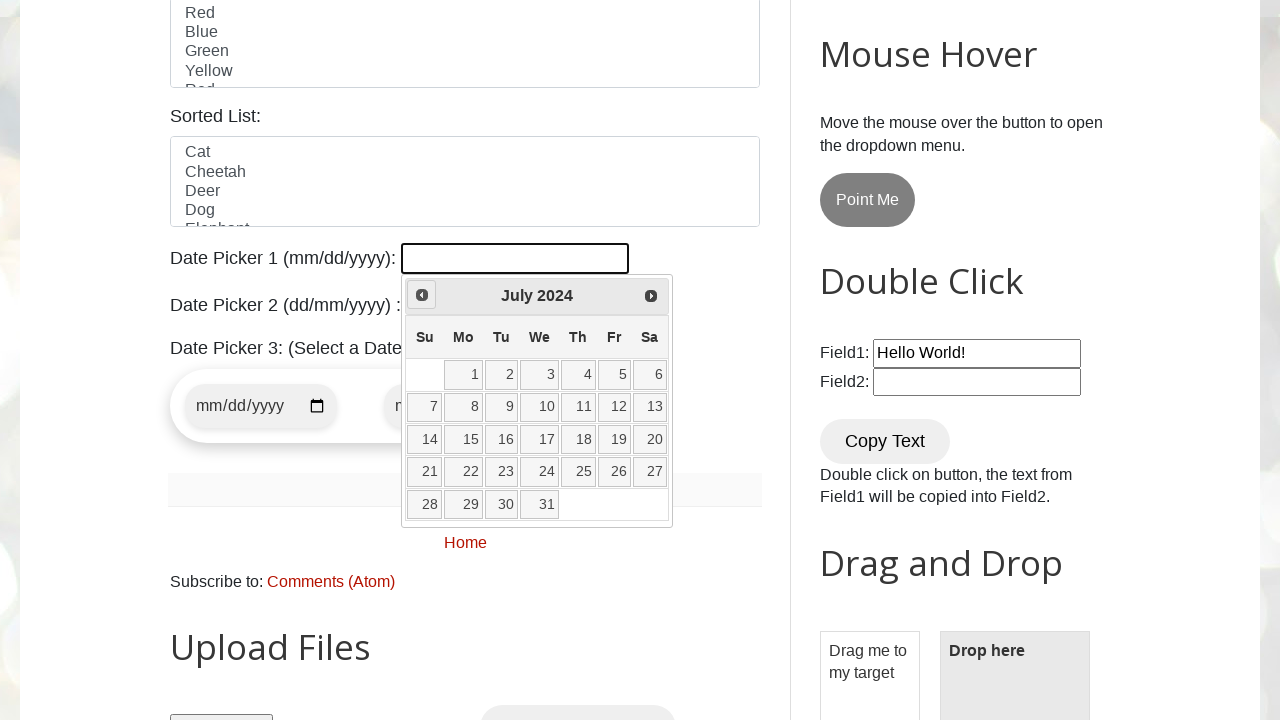

Checked current date picker month/year: July 2024
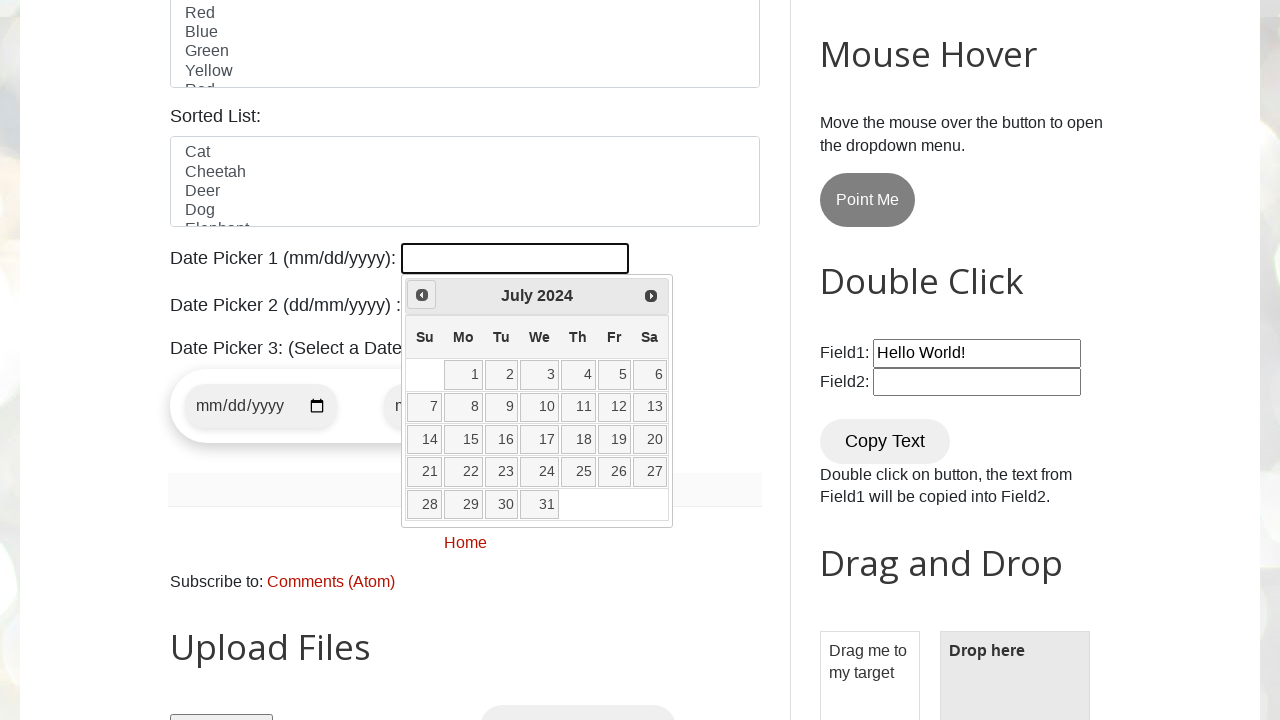

Clicked previous month button in date picker at (422, 295) on div a:has(span:text('Prev'))
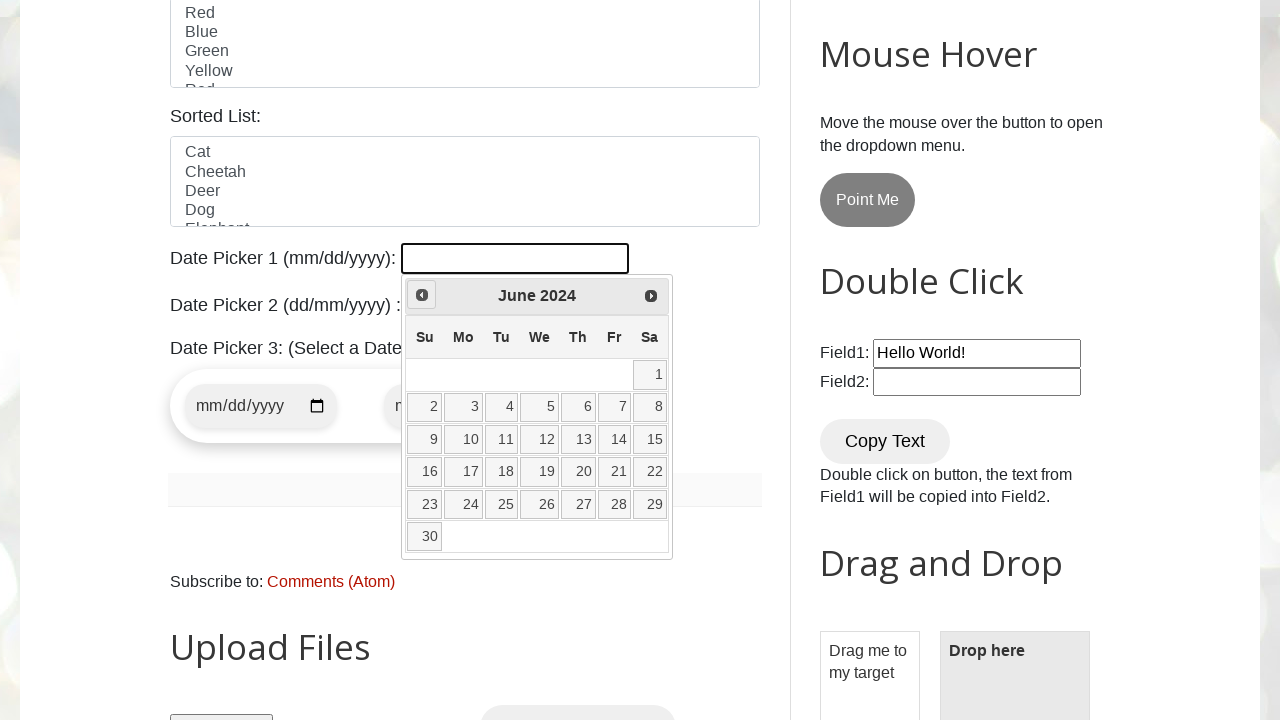

Checked current date picker month/year: June 2024
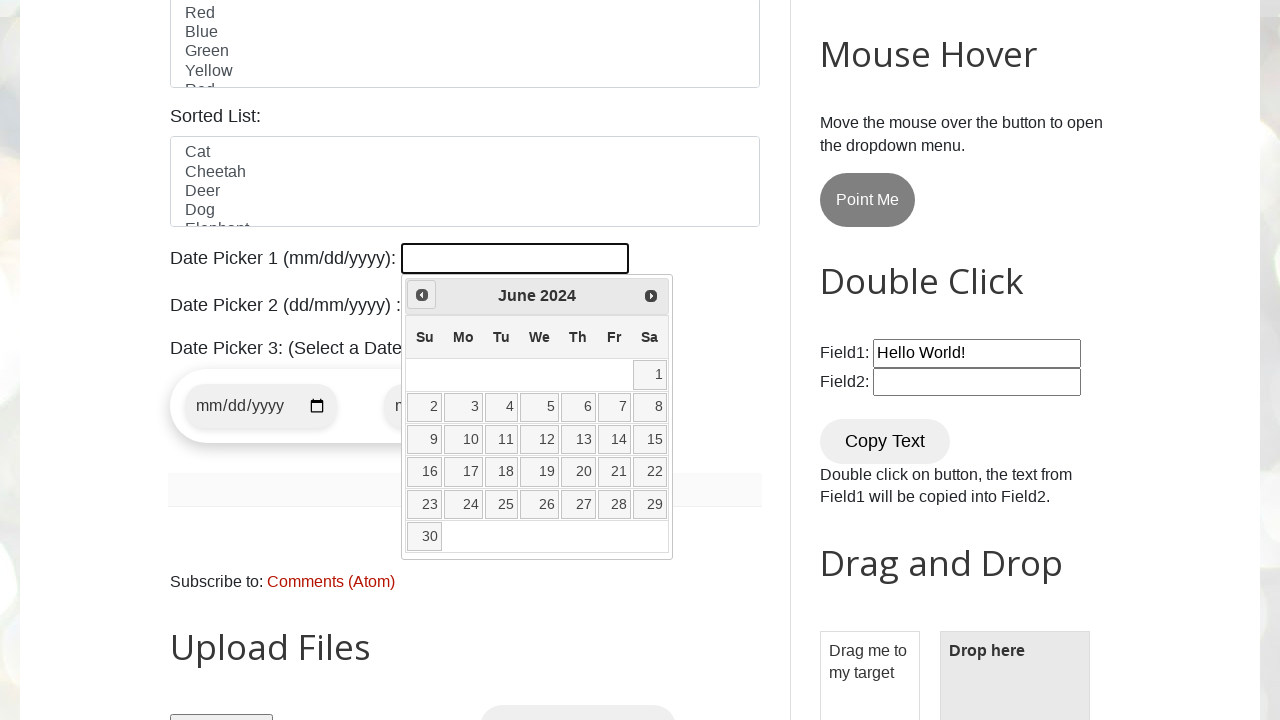

Clicked previous month button in date picker at (422, 295) on div a:has(span:text('Prev'))
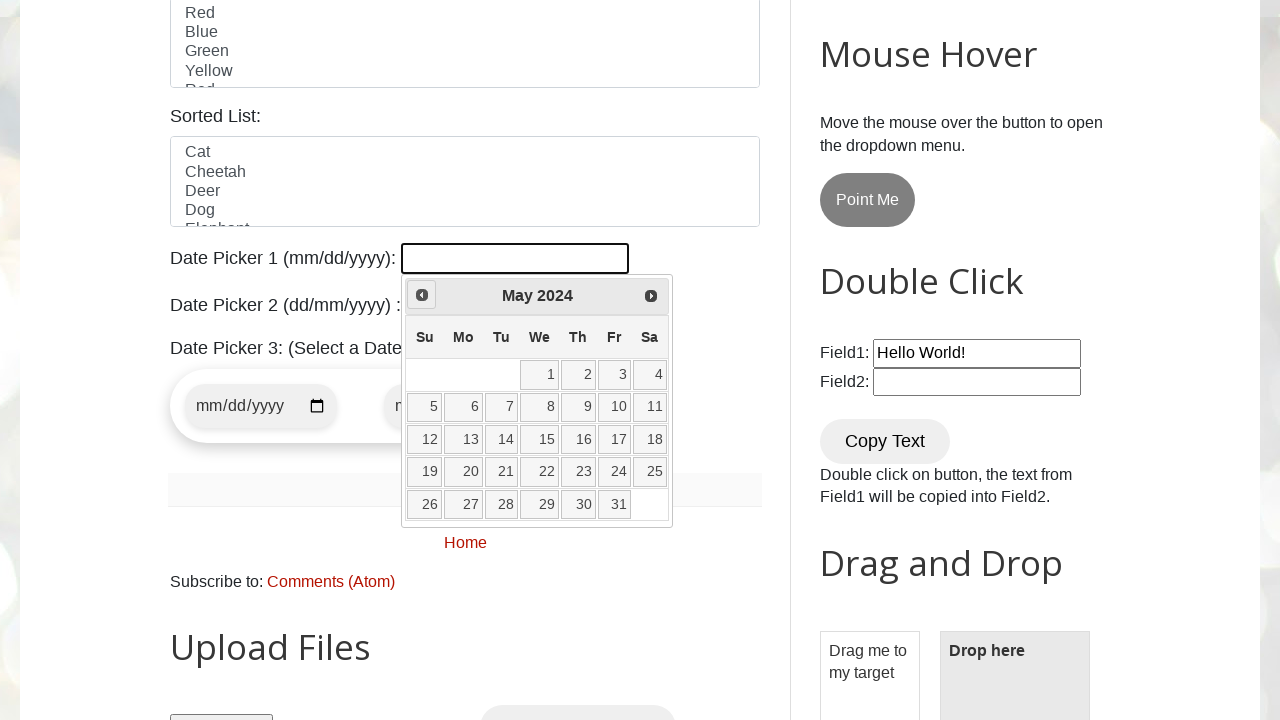

Checked current date picker month/year: May 2024
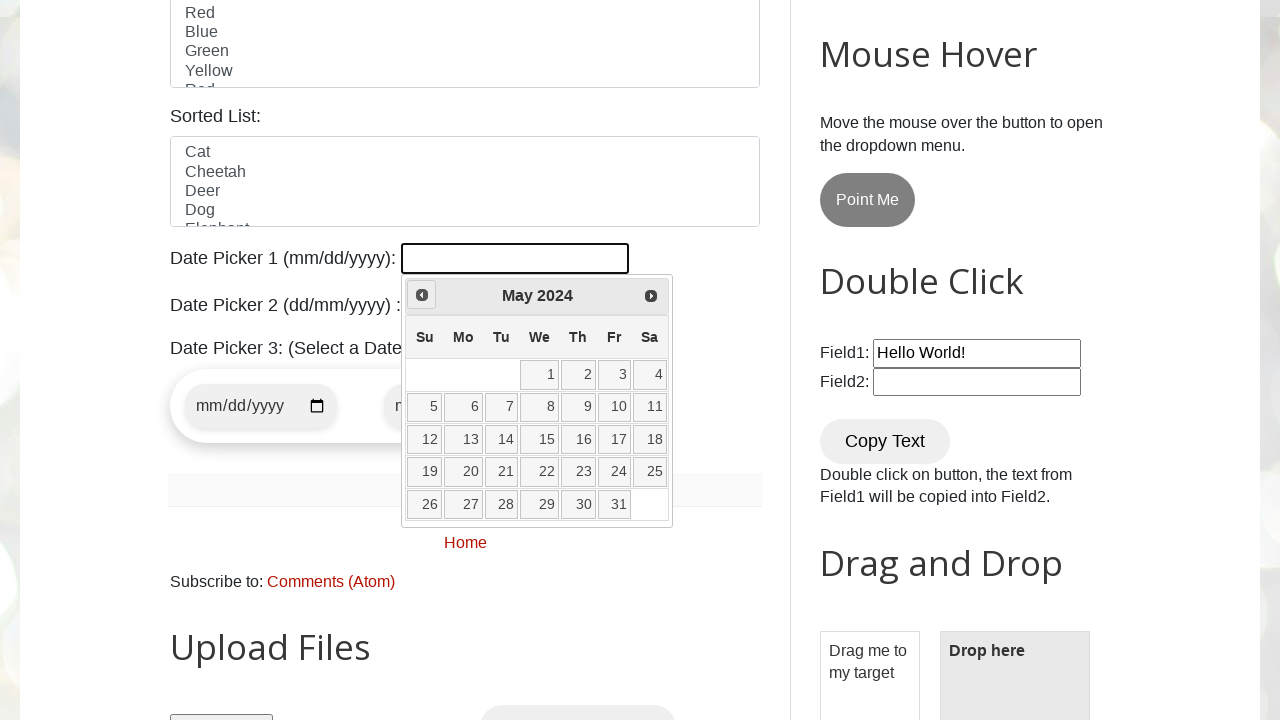

Clicked previous month button in date picker at (422, 295) on div a:has(span:text('Prev'))
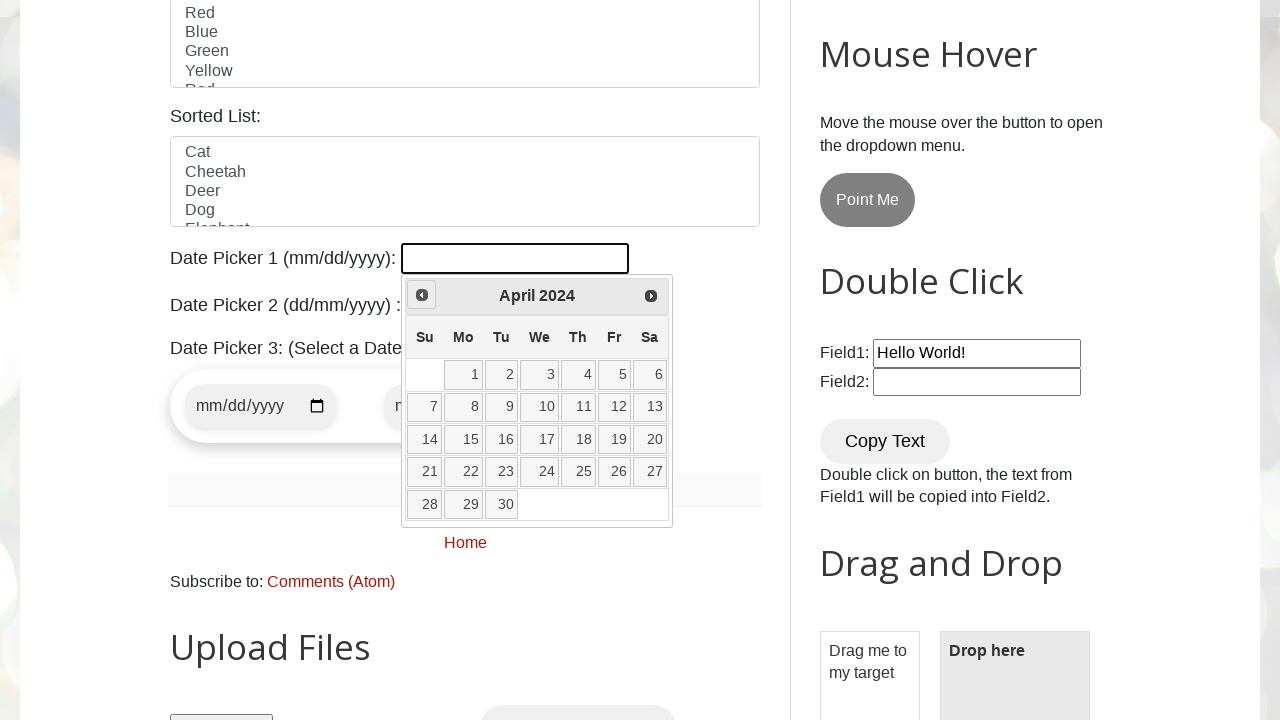

Checked current date picker month/year: April 2024
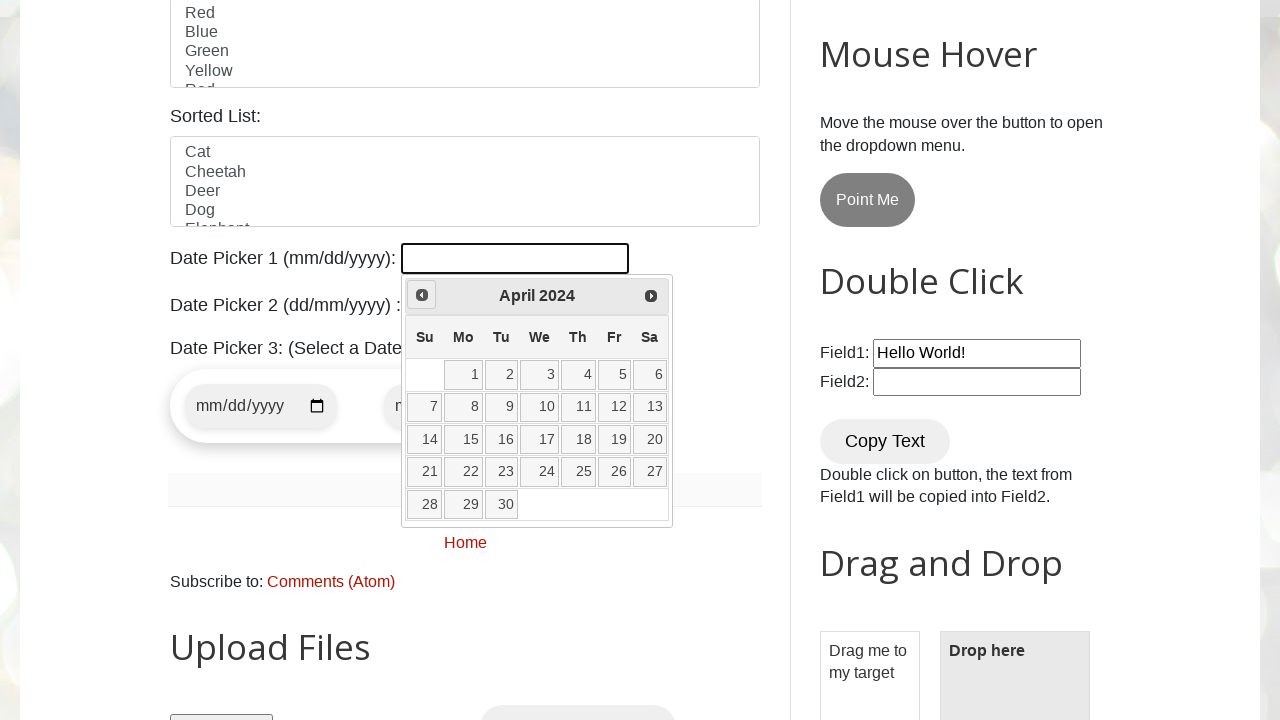

Clicked previous month button in date picker at (422, 295) on div a:has(span:text('Prev'))
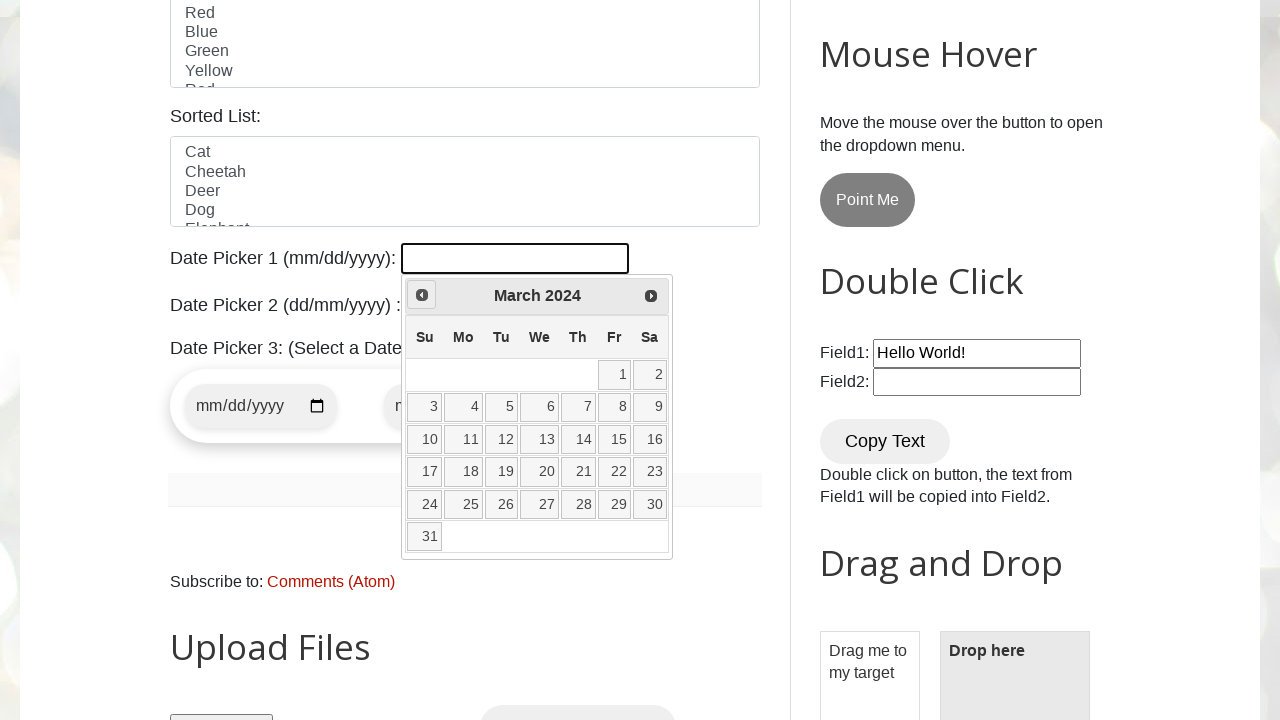

Checked current date picker month/year: March 2024
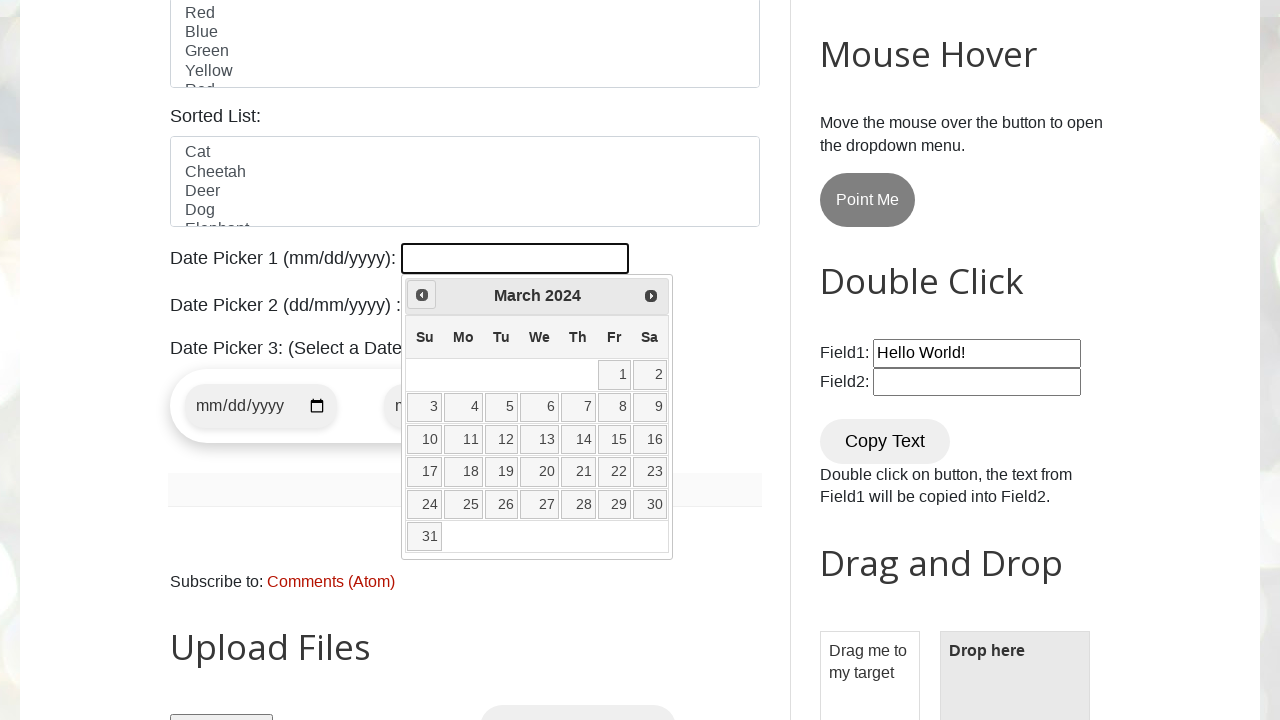

Clicked previous month button in date picker at (422, 295) on div a:has(span:text('Prev'))
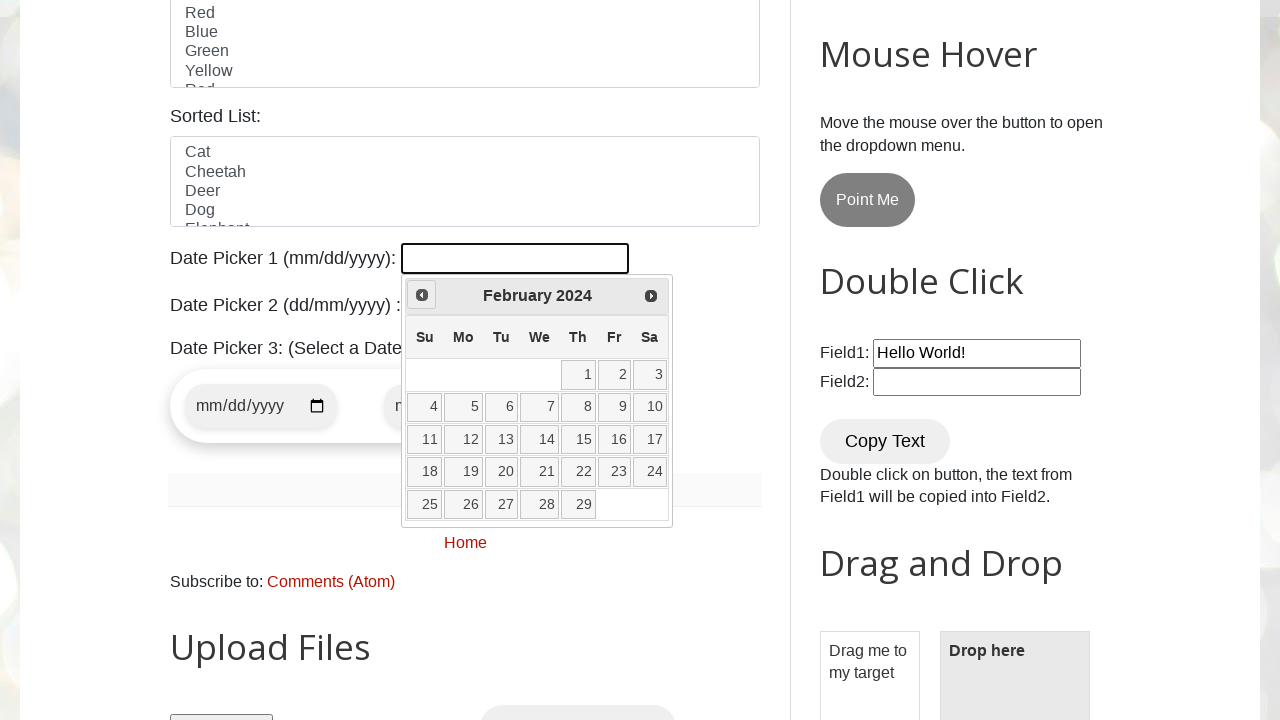

Checked current date picker month/year: February 2024
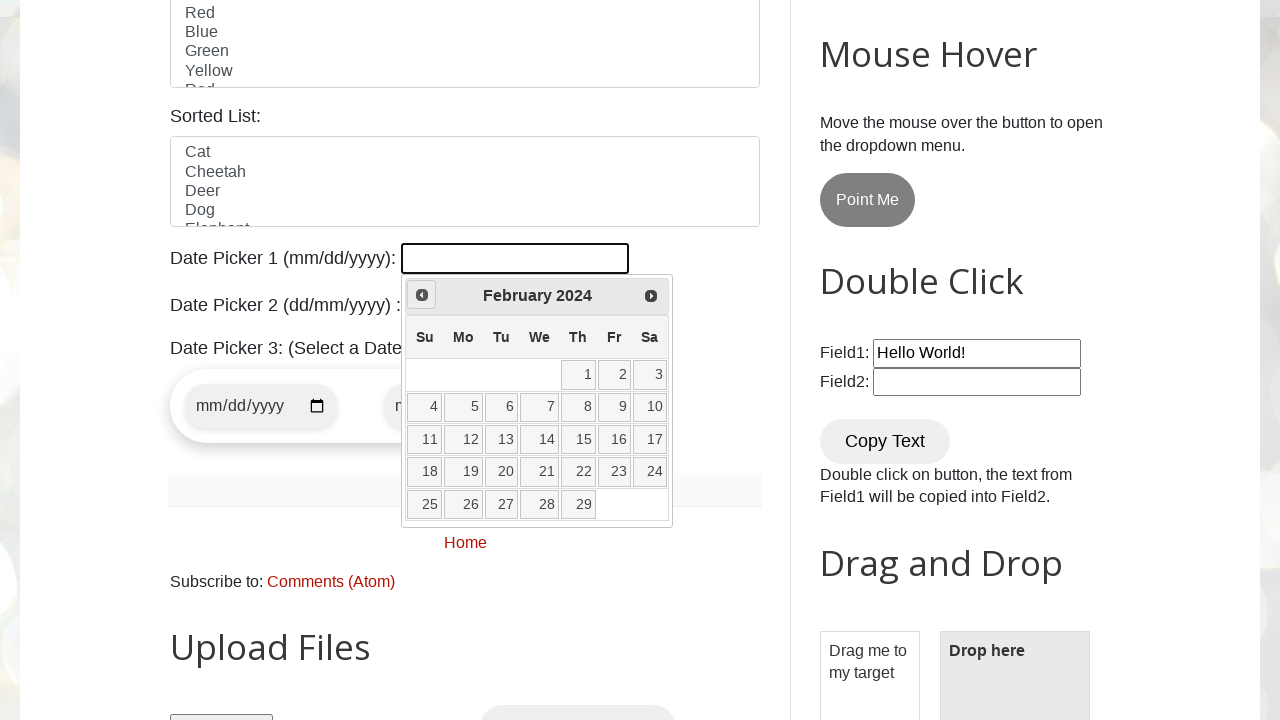

Clicked previous month button in date picker at (422, 295) on div a:has(span:text('Prev'))
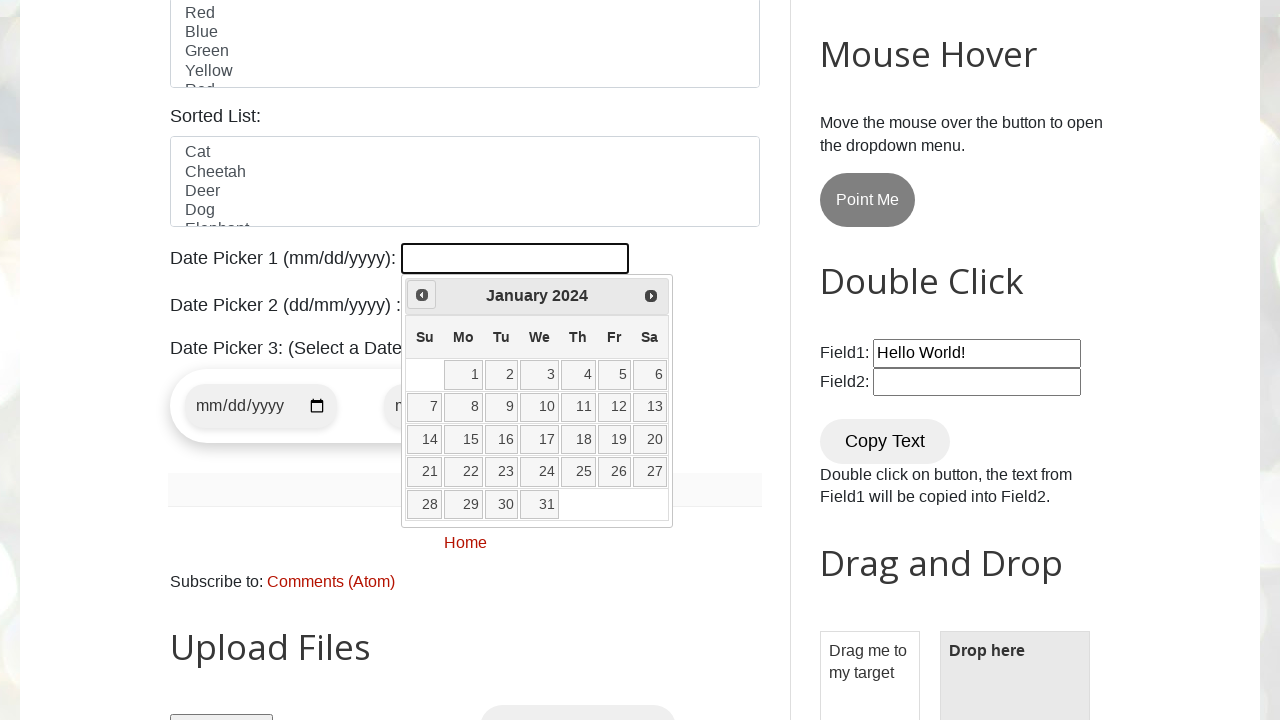

Checked current date picker month/year: January 2024
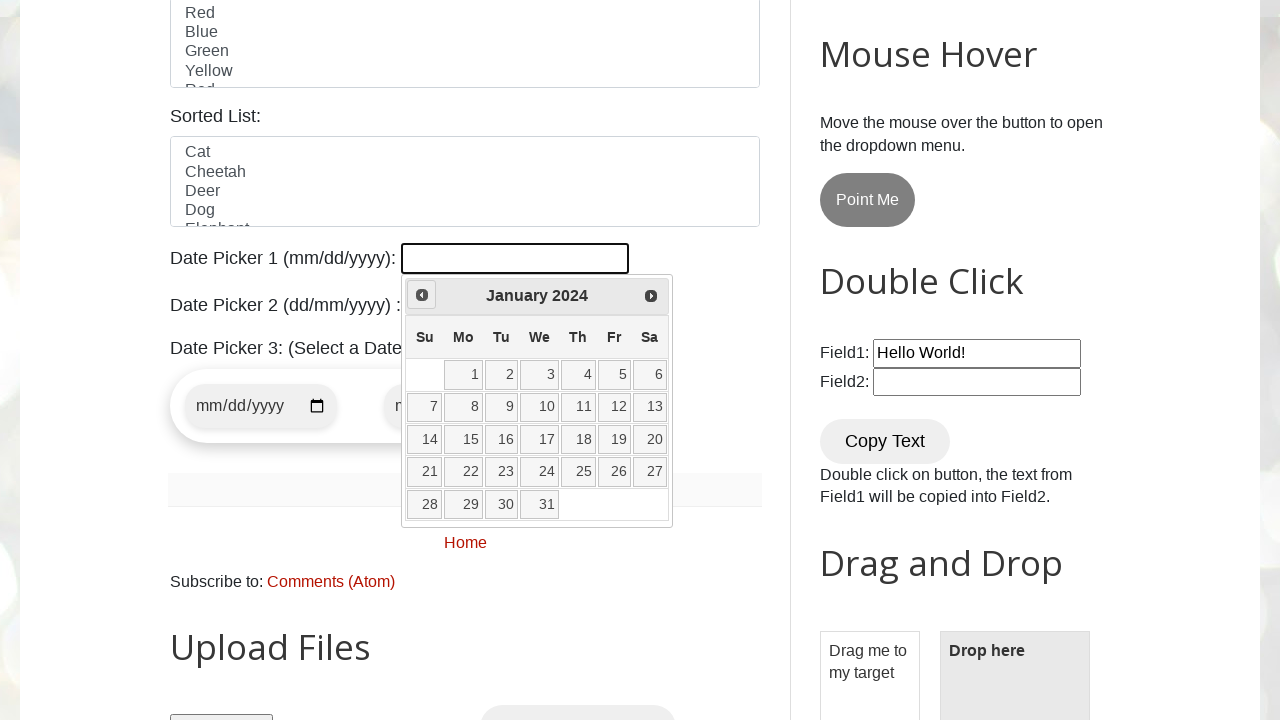

Clicked previous month button in date picker at (422, 295) on div a:has(span:text('Prev'))
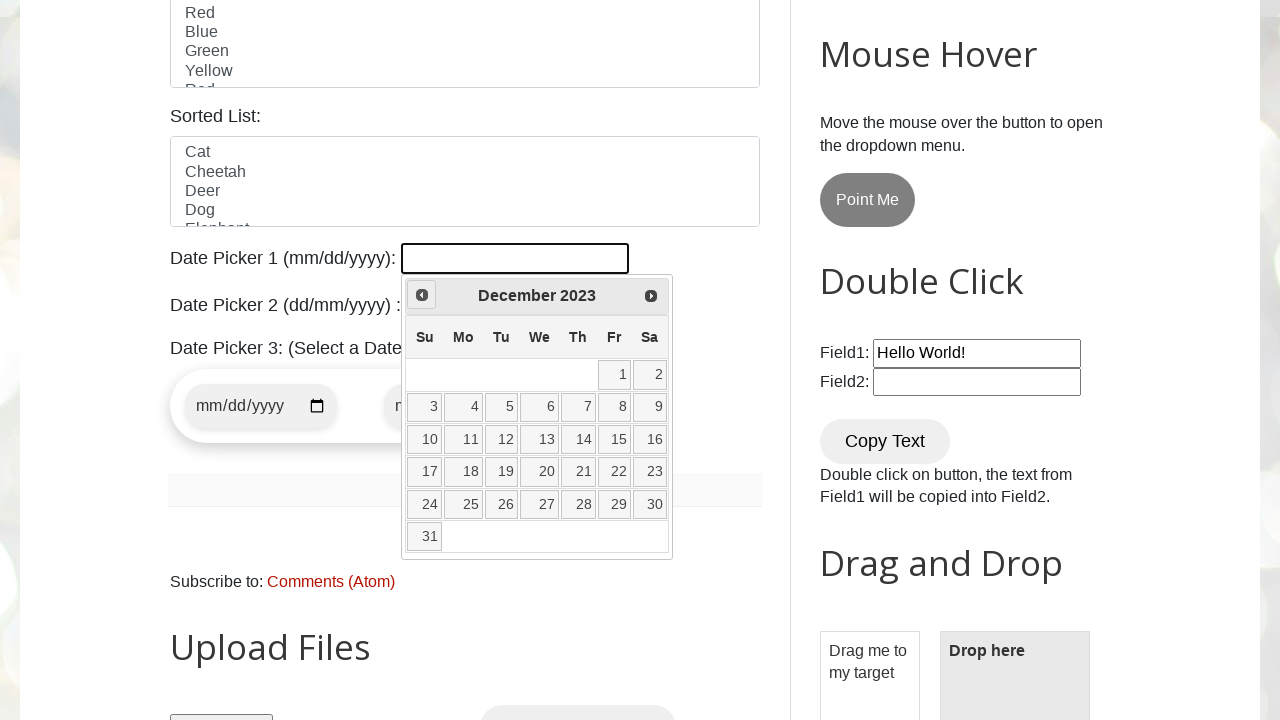

Checked current date picker month/year: December 2023
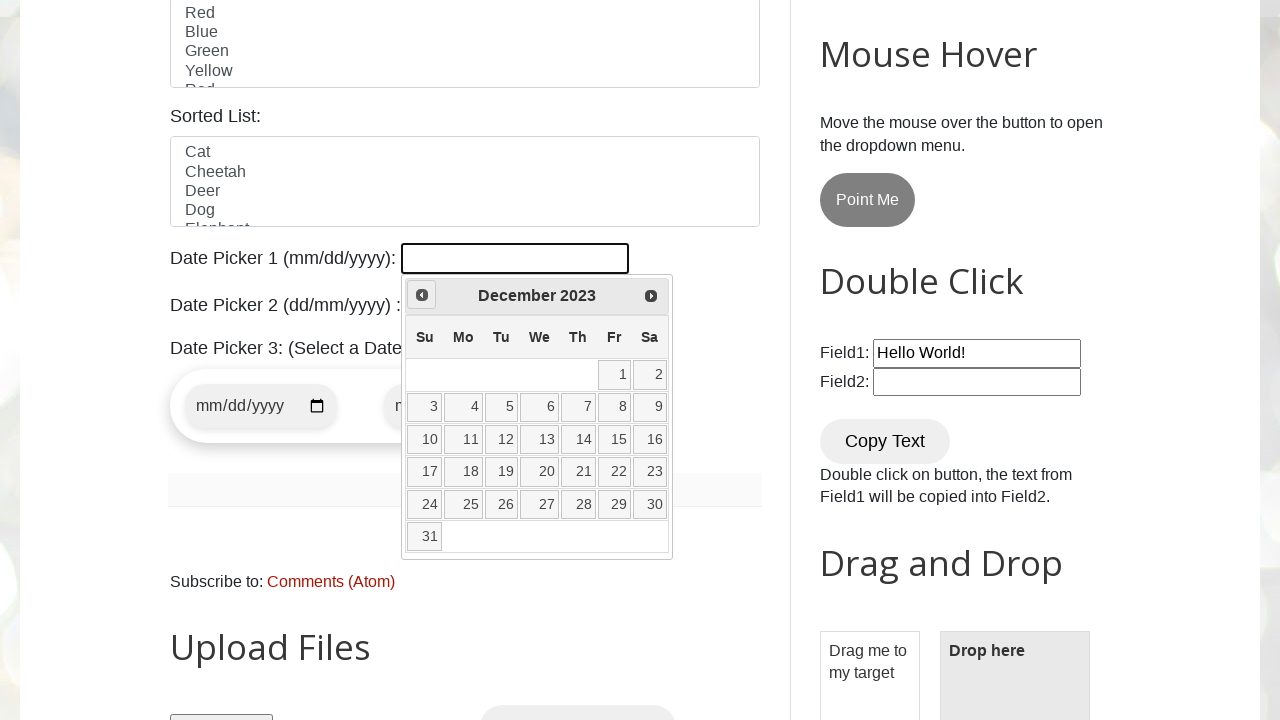

Clicked previous month button in date picker at (422, 295) on div a:has(span:text('Prev'))
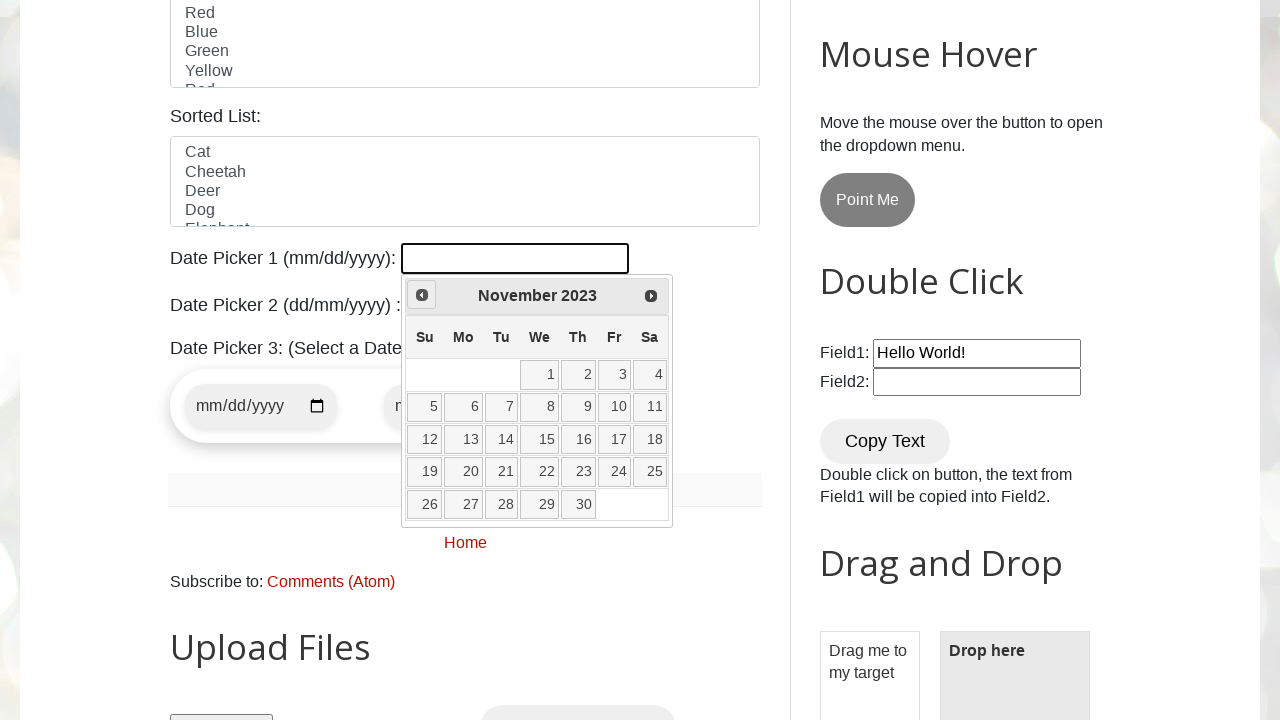

Checked current date picker month/year: November 2023
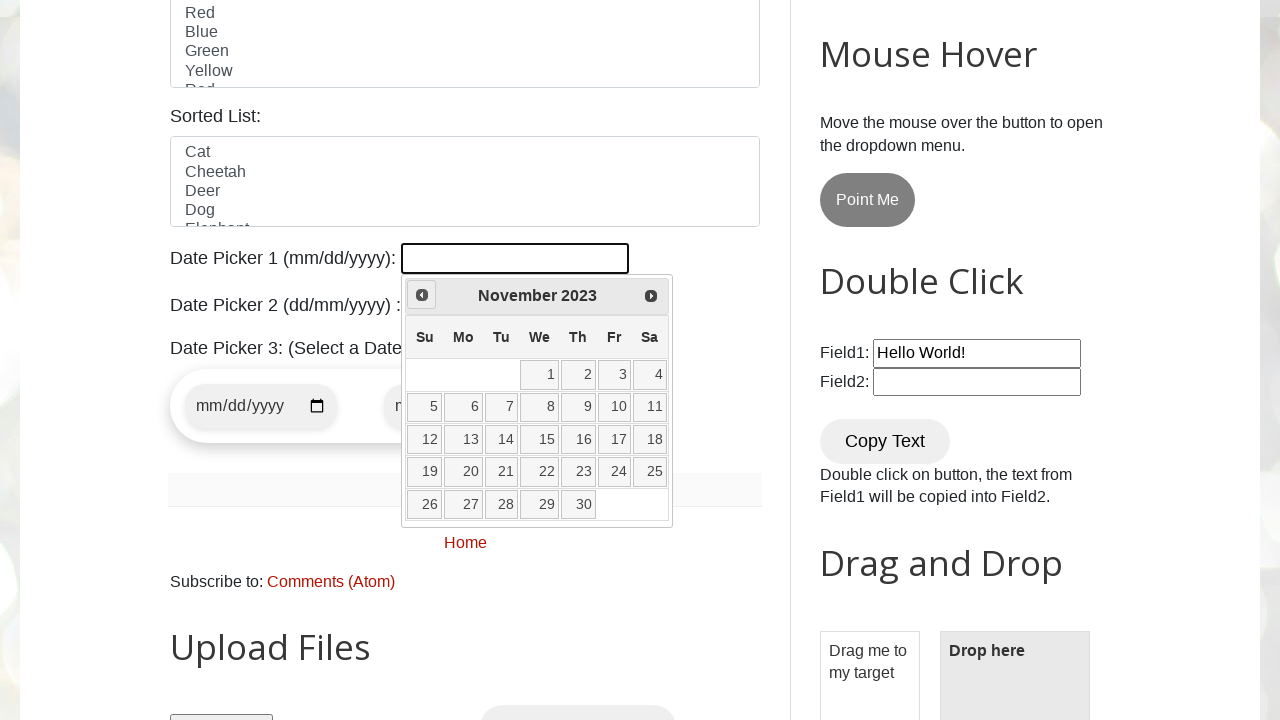

Clicked previous month button in date picker at (422, 295) on div a:has(span:text('Prev'))
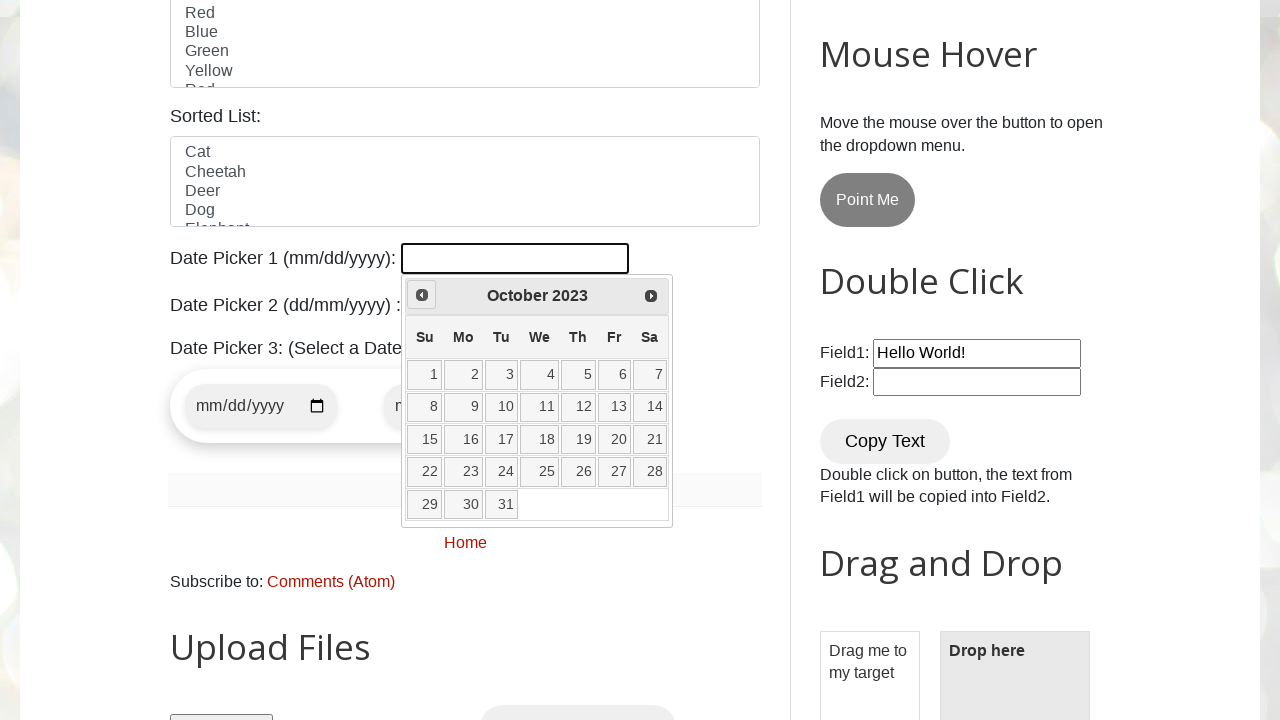

Checked current date picker month/year: October 2023
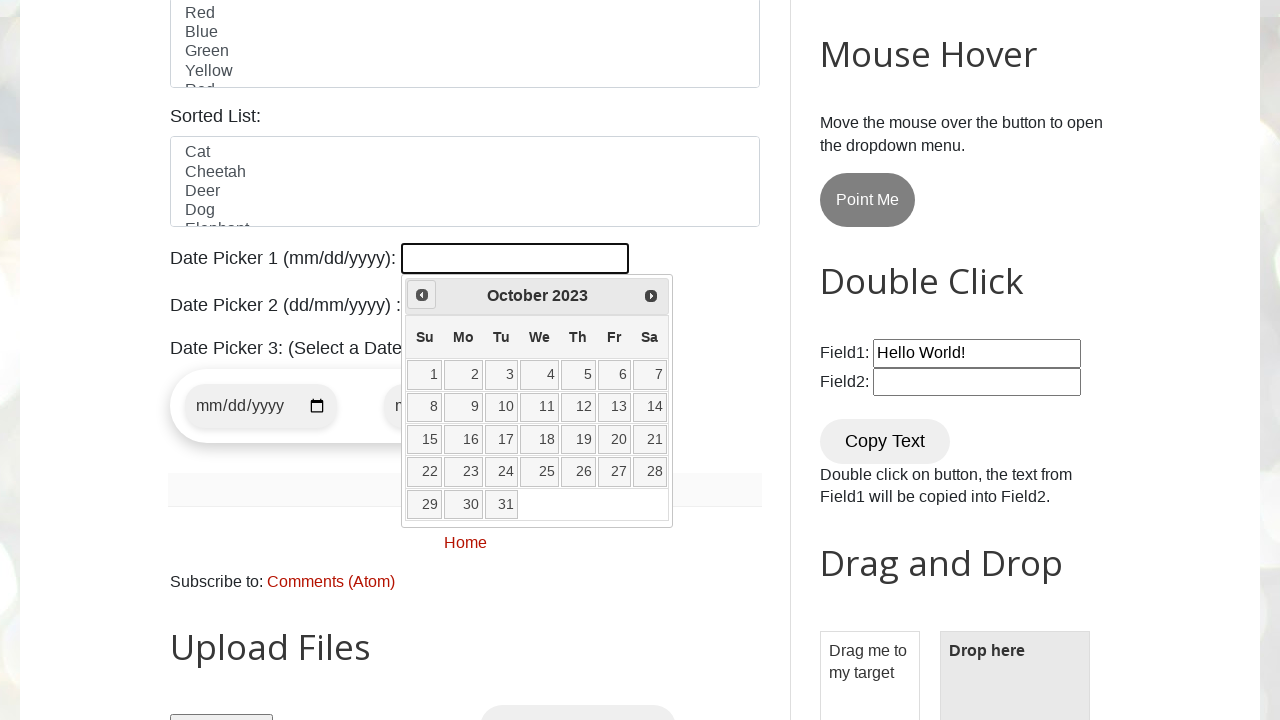

Clicked previous month button in date picker at (422, 295) on div a:has(span:text('Prev'))
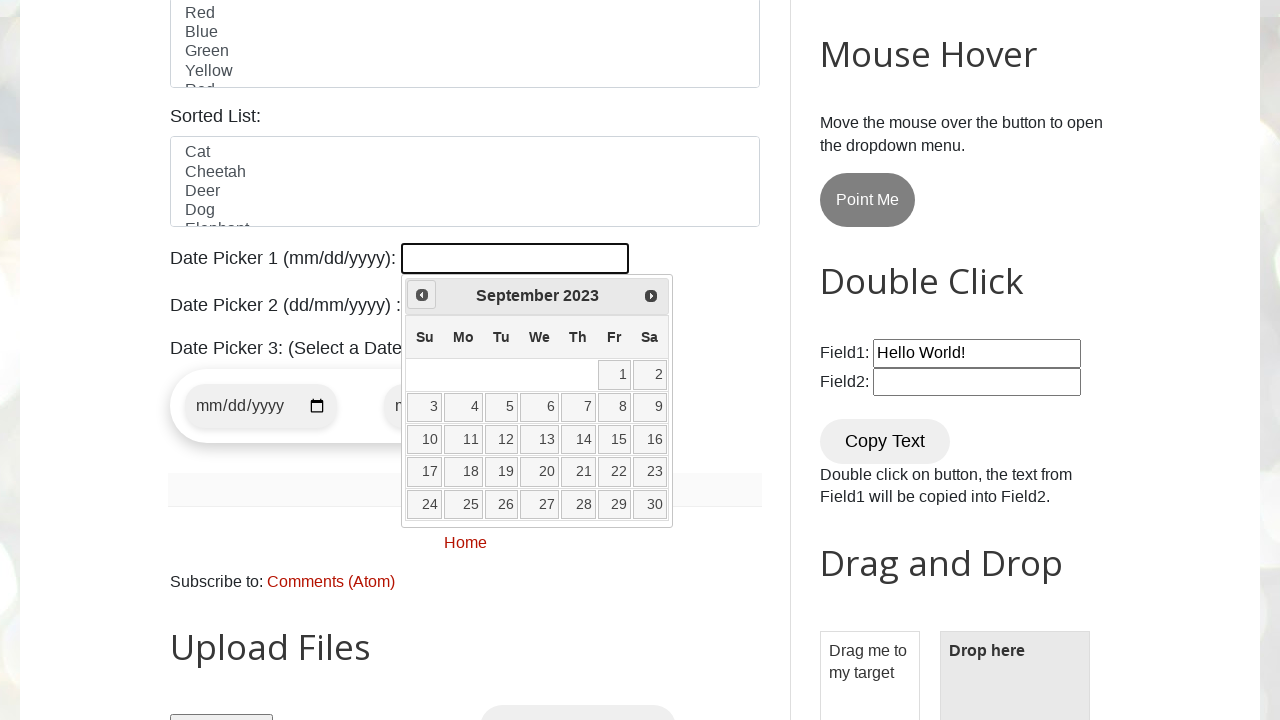

Checked current date picker month/year: September 2023
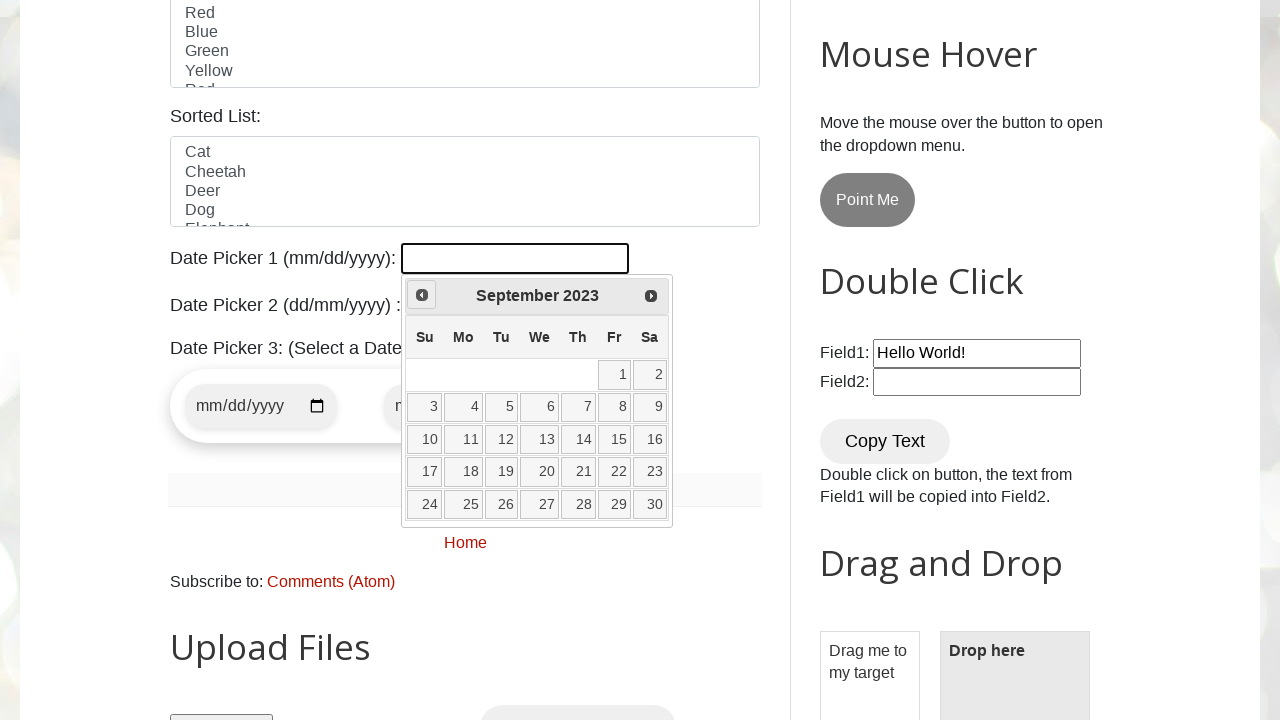

Clicked previous month button in date picker at (422, 295) on div a:has(span:text('Prev'))
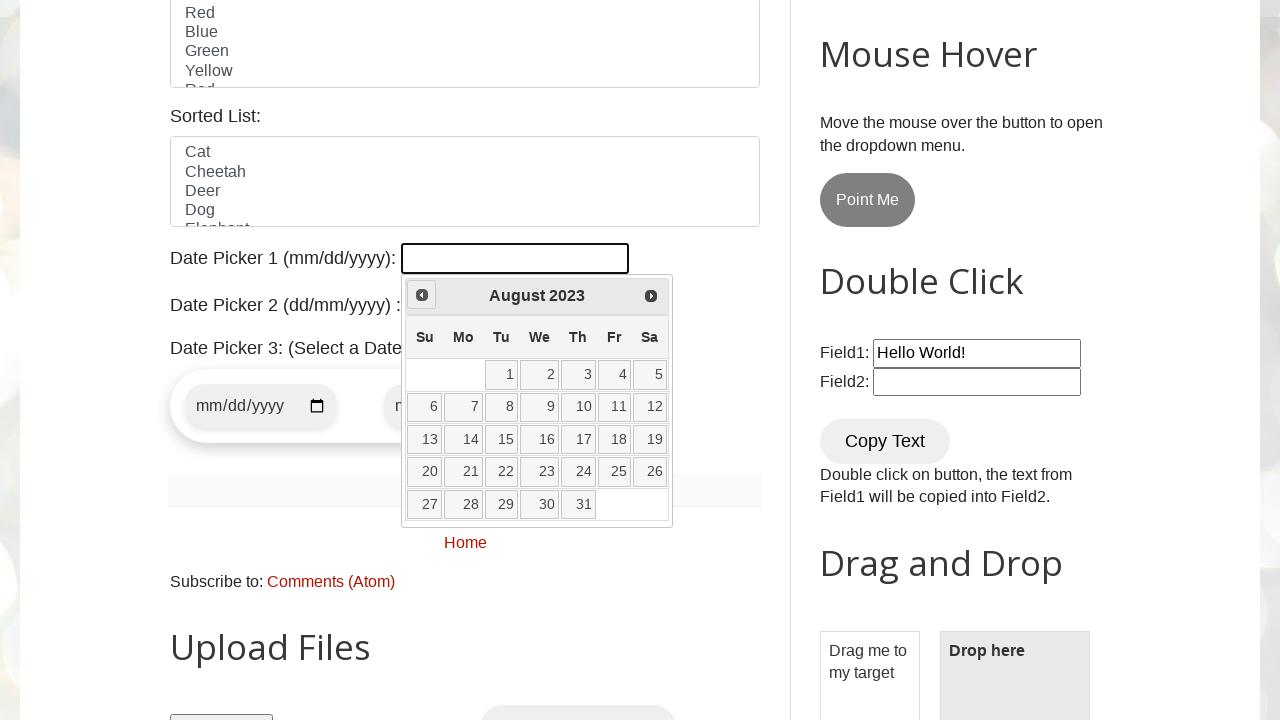

Checked current date picker month/year: August 2023
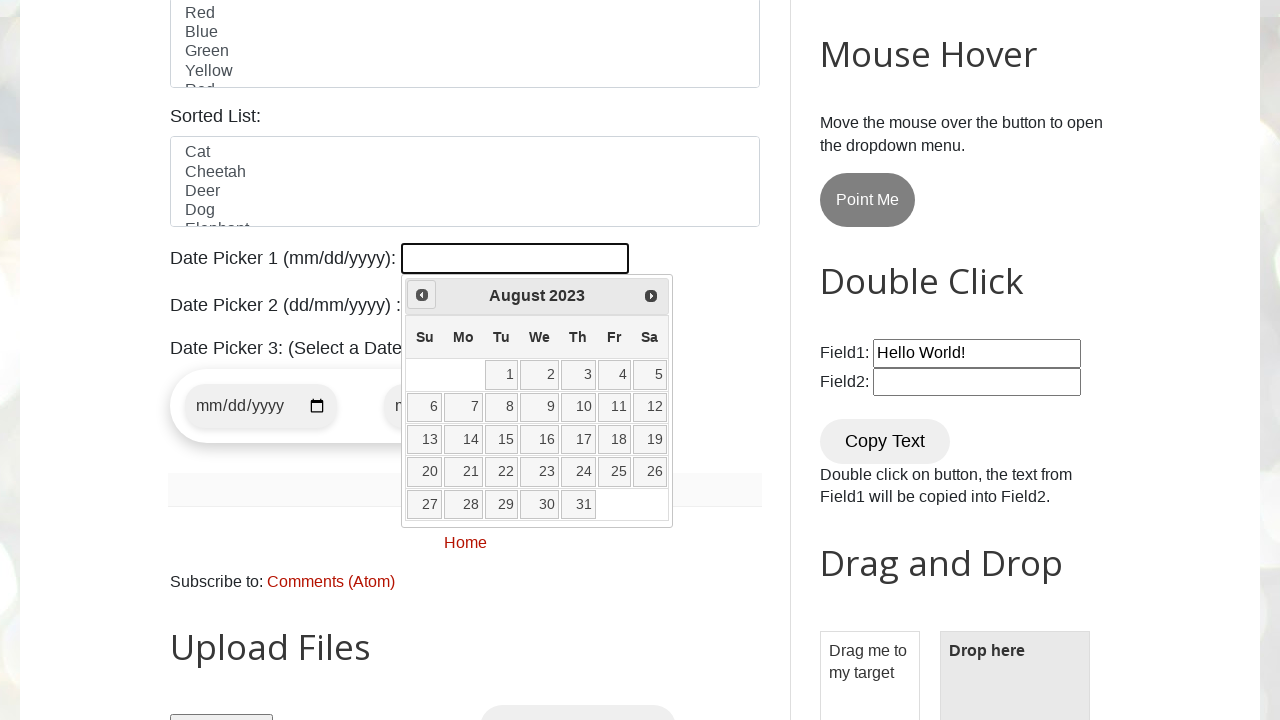

Clicked previous month button in date picker at (422, 295) on div a:has(span:text('Prev'))
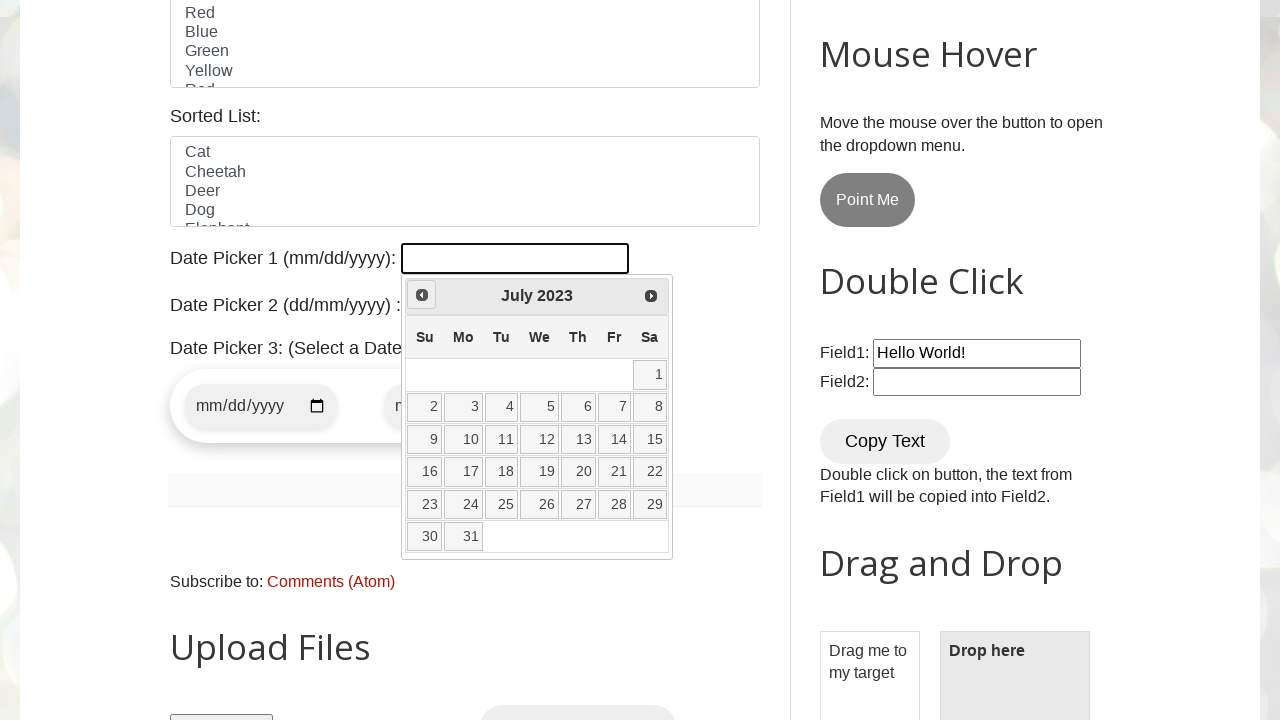

Checked current date picker month/year: July 2023
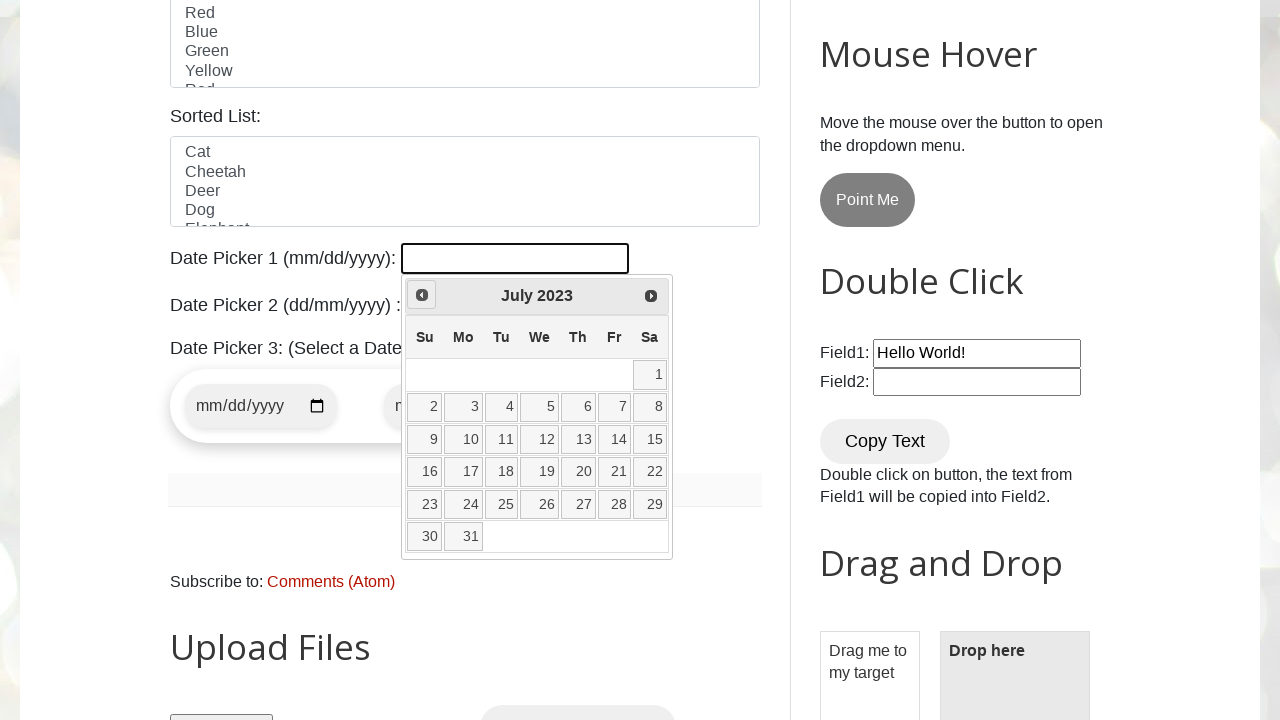

Clicked previous month button in date picker at (422, 295) on div a:has(span:text('Prev'))
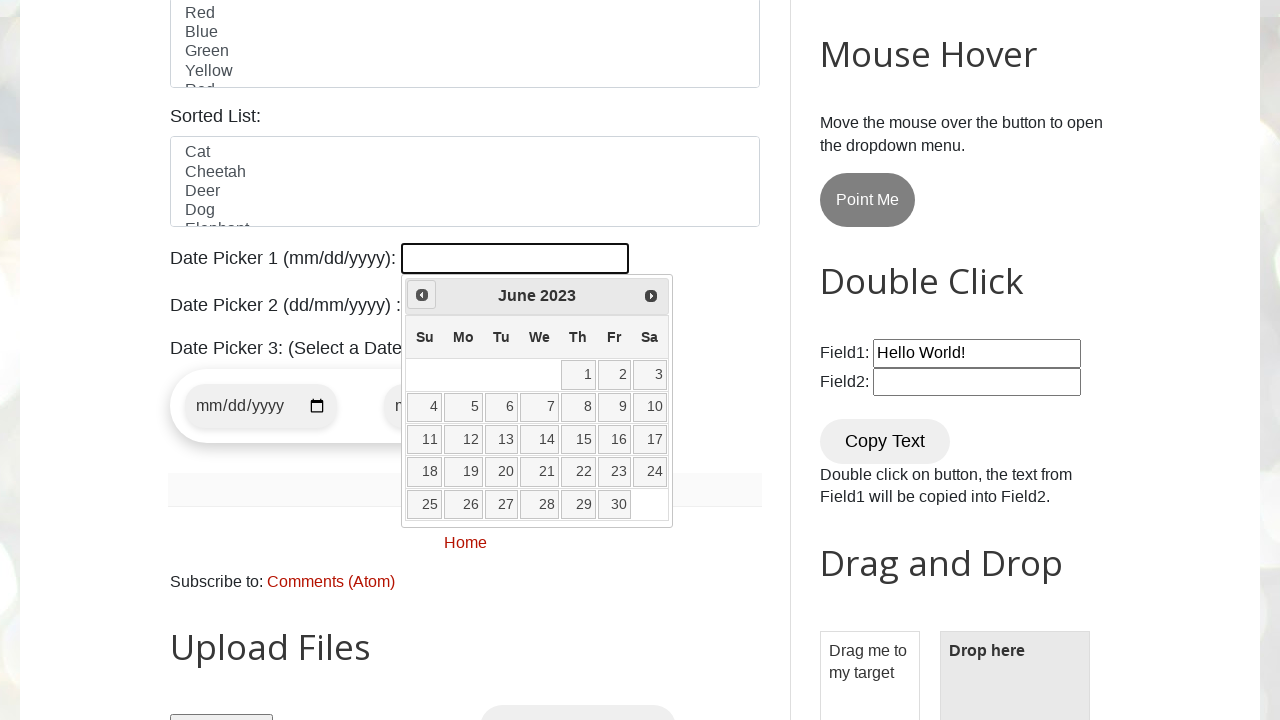

Checked current date picker month/year: June 2023
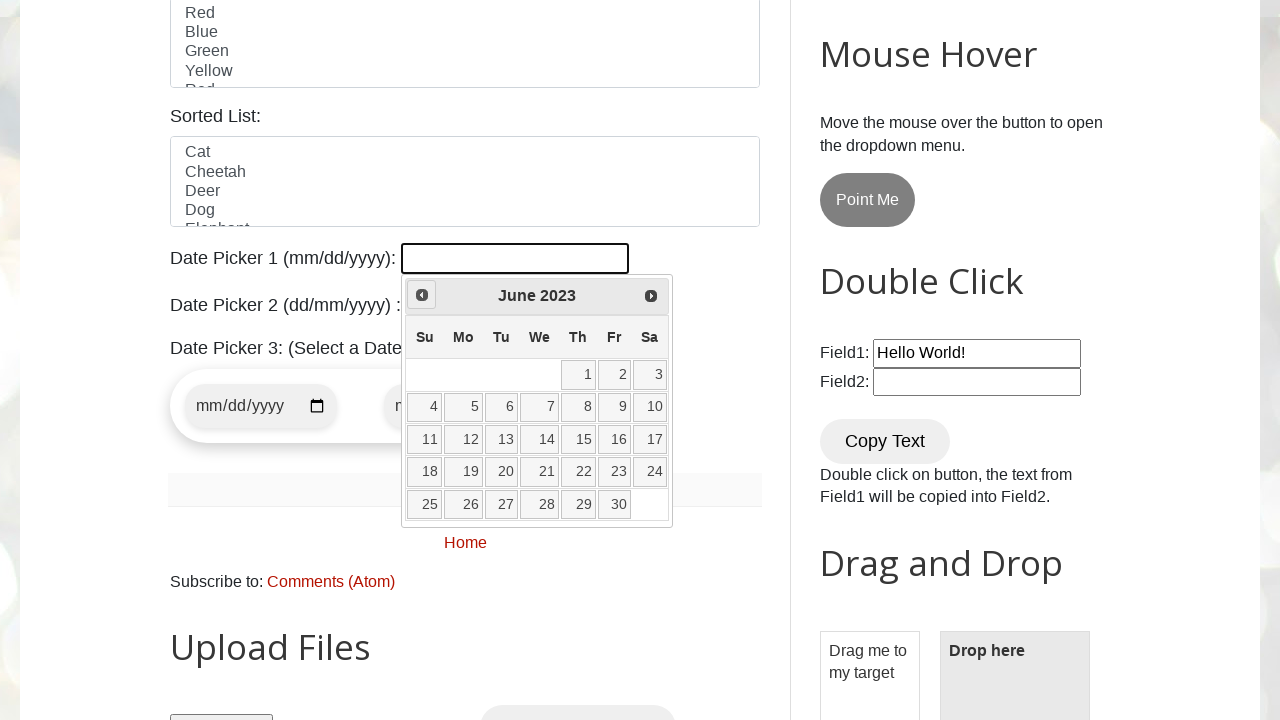

Clicked previous month button in date picker at (422, 295) on div a:has(span:text('Prev'))
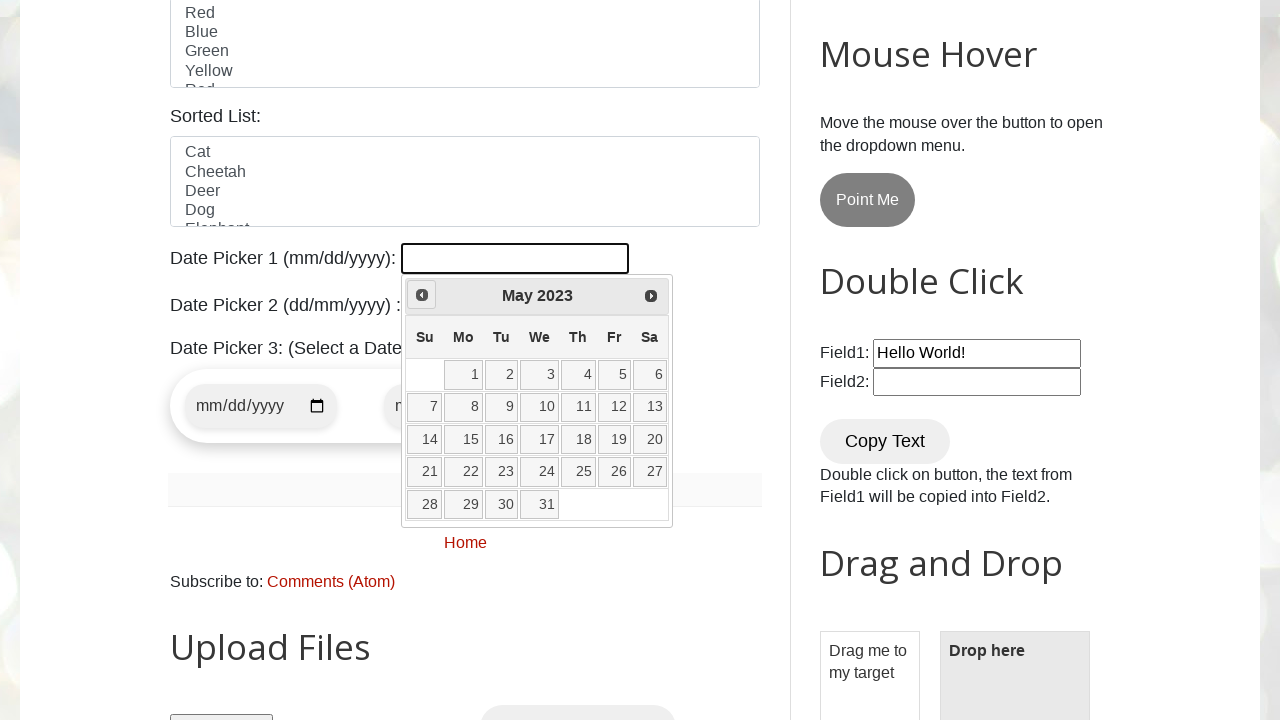

Checked current date picker month/year: May 2023
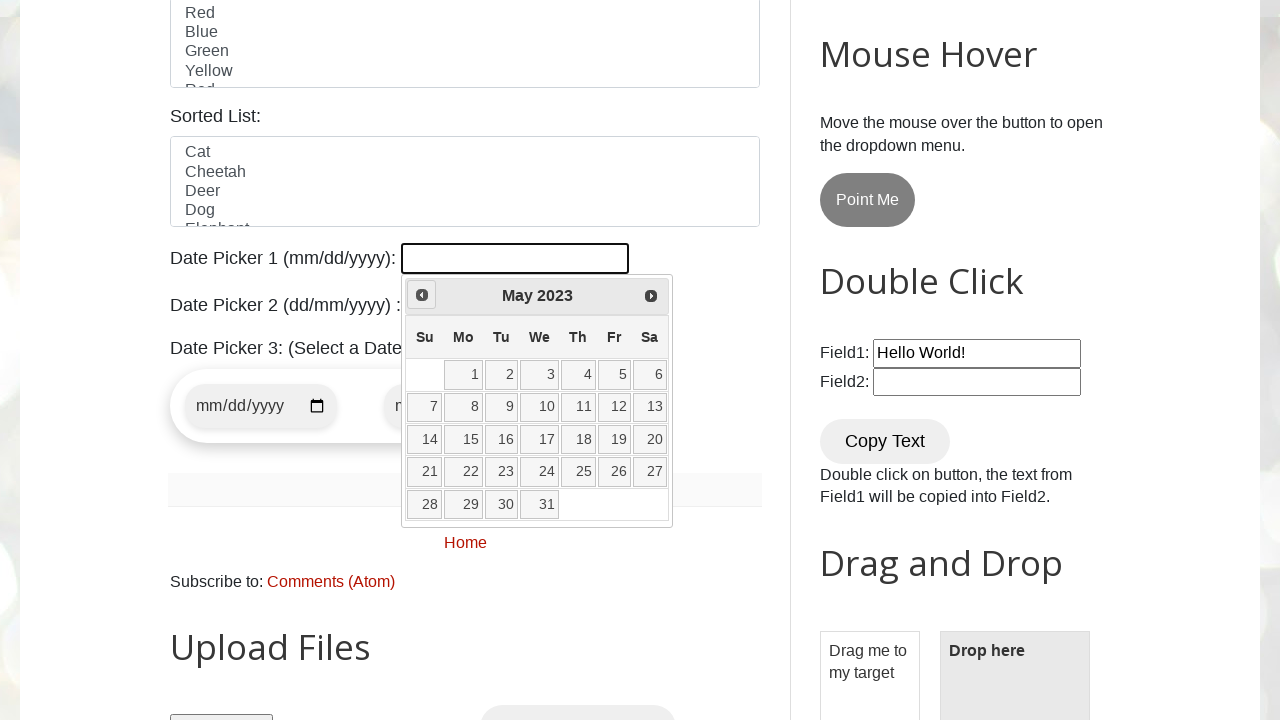

Clicked previous month button in date picker at (422, 295) on div a:has(span:text('Prev'))
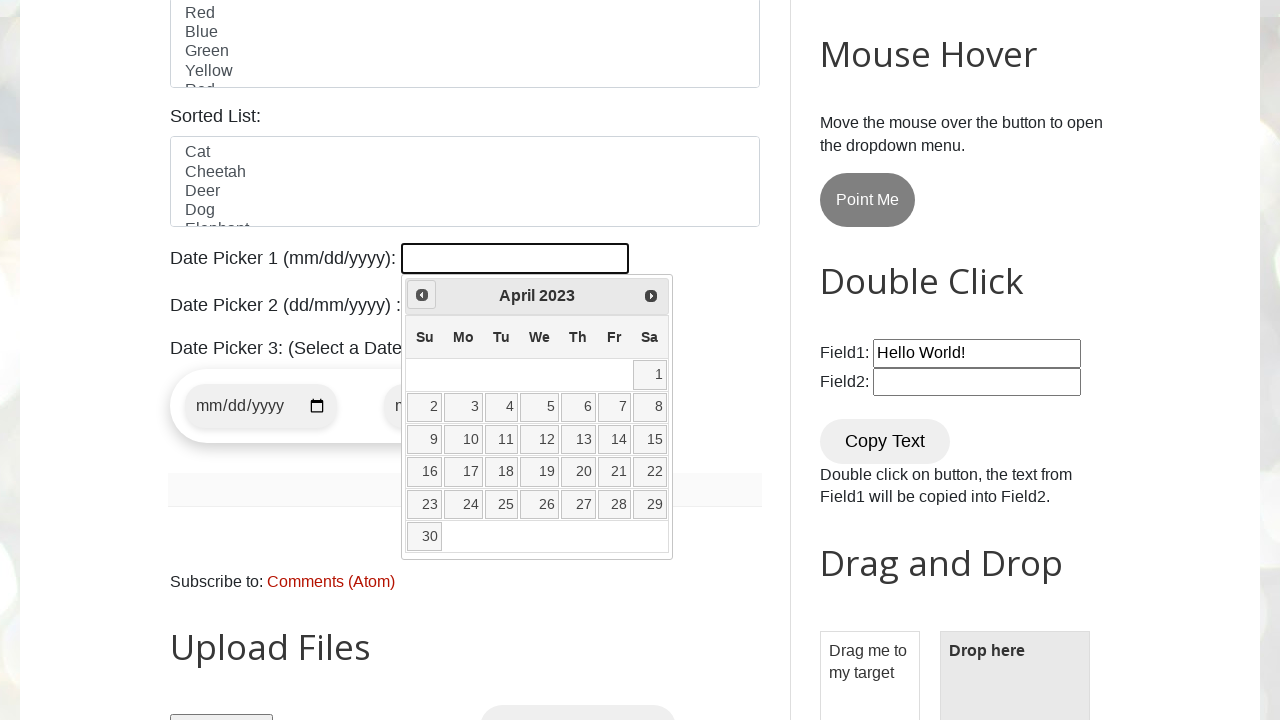

Checked current date picker month/year: April 2023
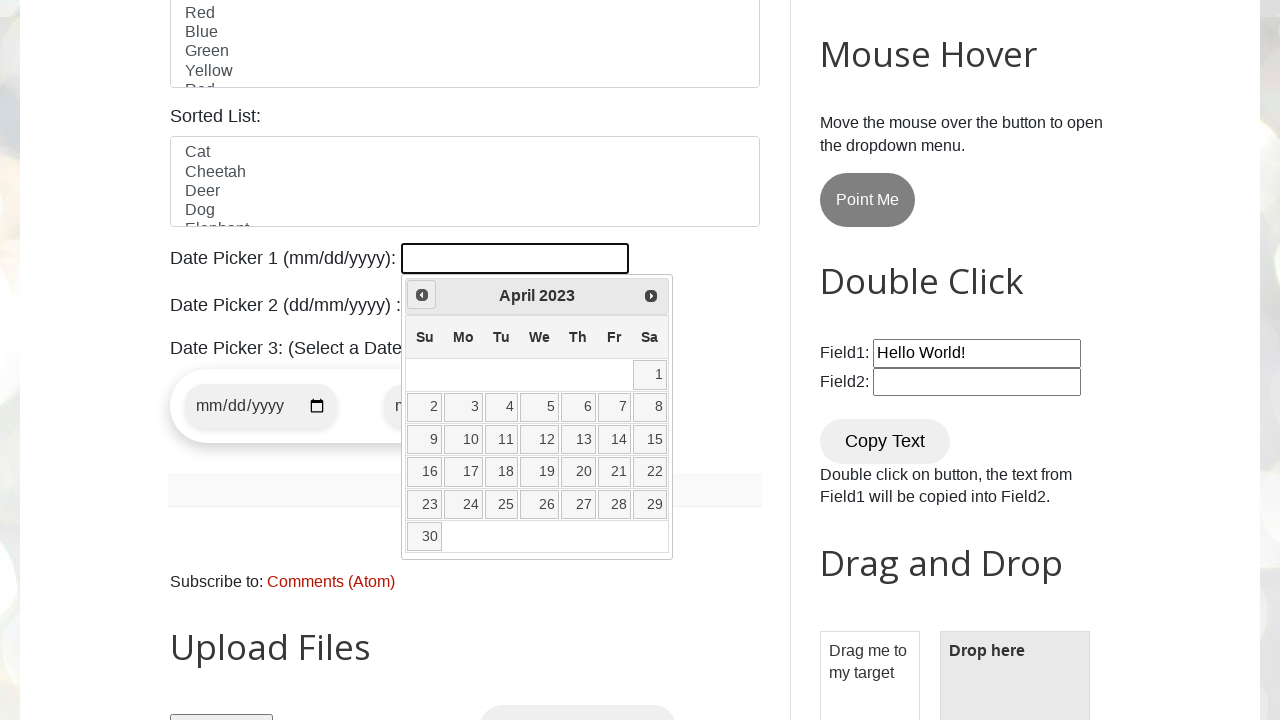

Clicked previous month button in date picker at (422, 295) on div a:has(span:text('Prev'))
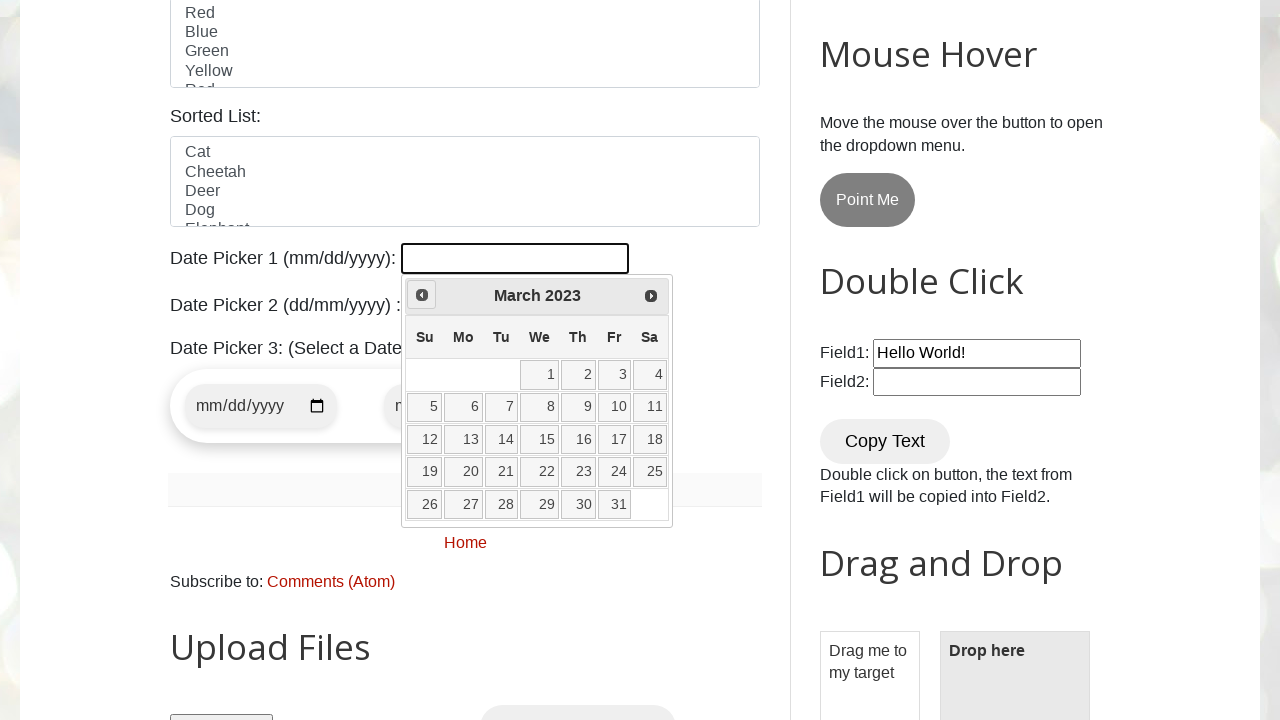

Checked current date picker month/year: March 2023
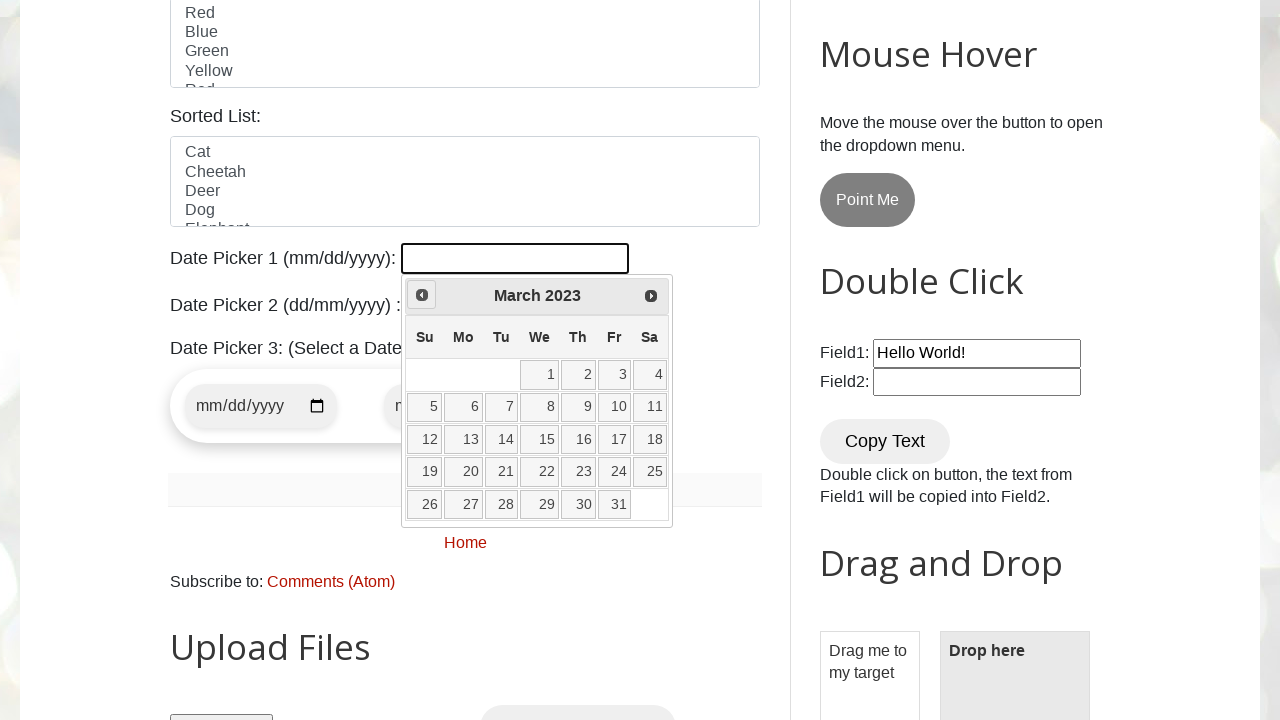

Clicked previous month button in date picker at (422, 295) on div a:has(span:text('Prev'))
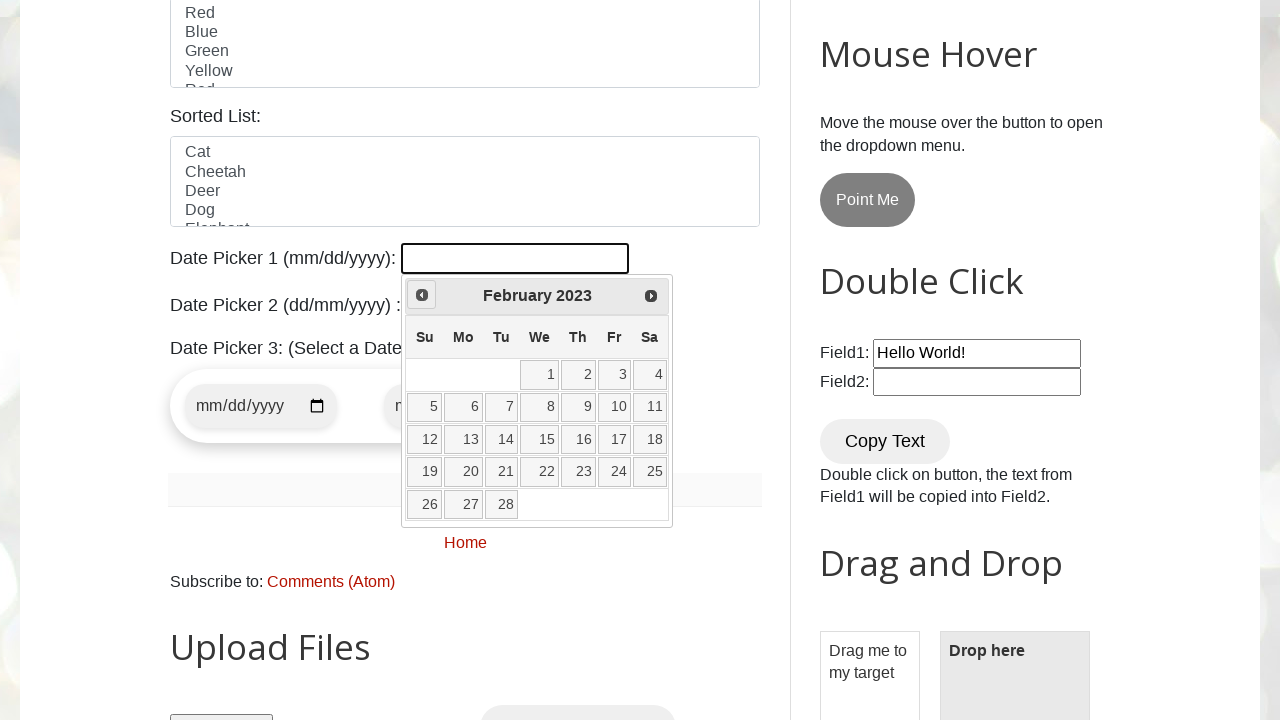

Checked current date picker month/year: February 2023
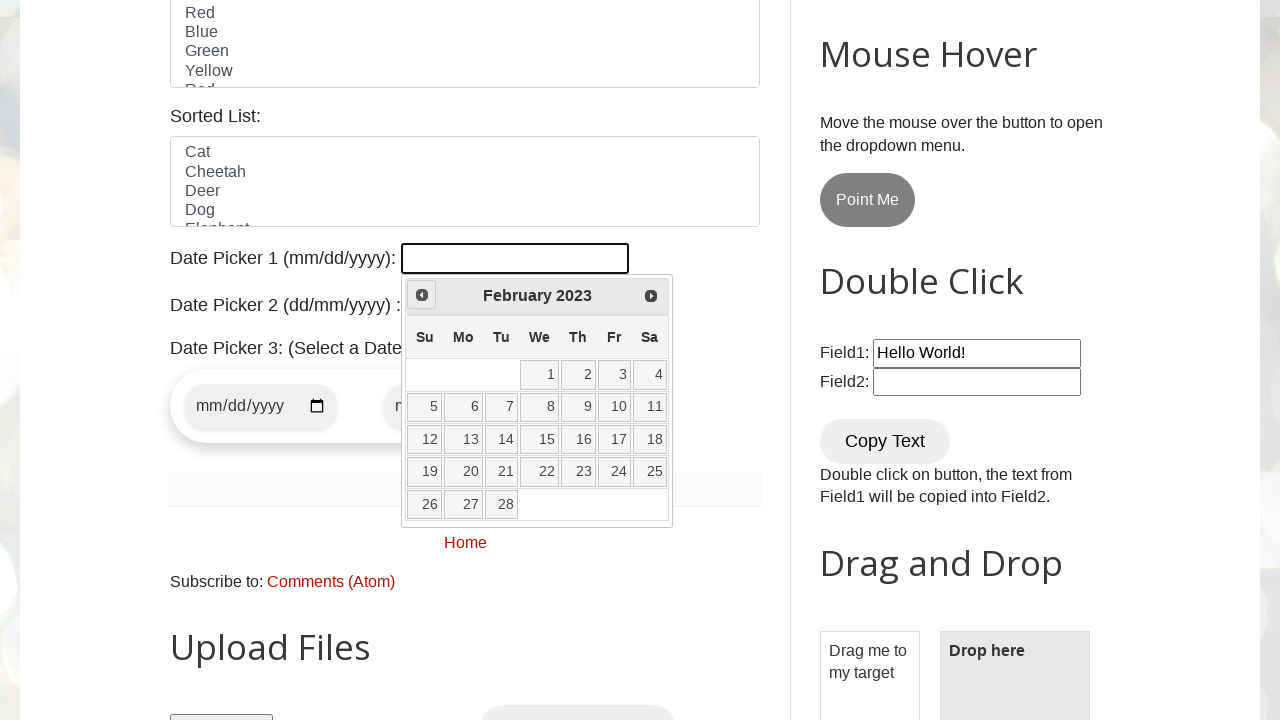

Clicked previous month button in date picker at (422, 295) on div a:has(span:text('Prev'))
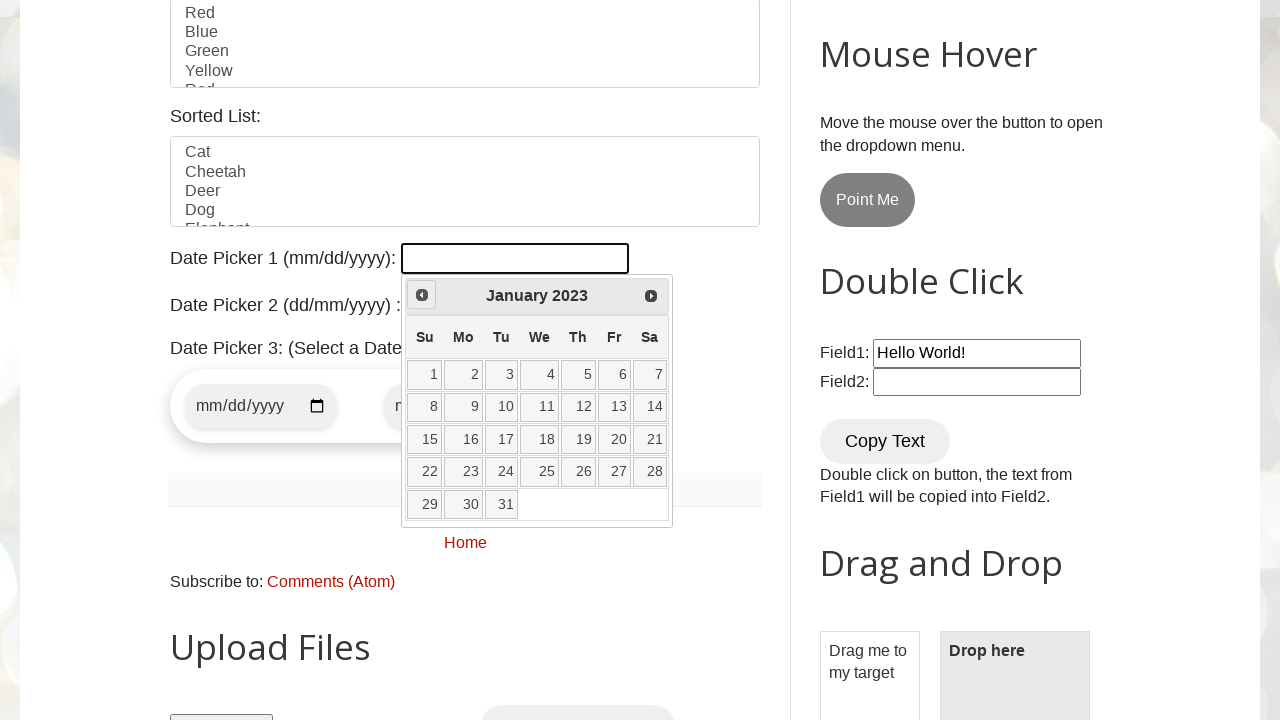

Checked current date picker month/year: January 2023
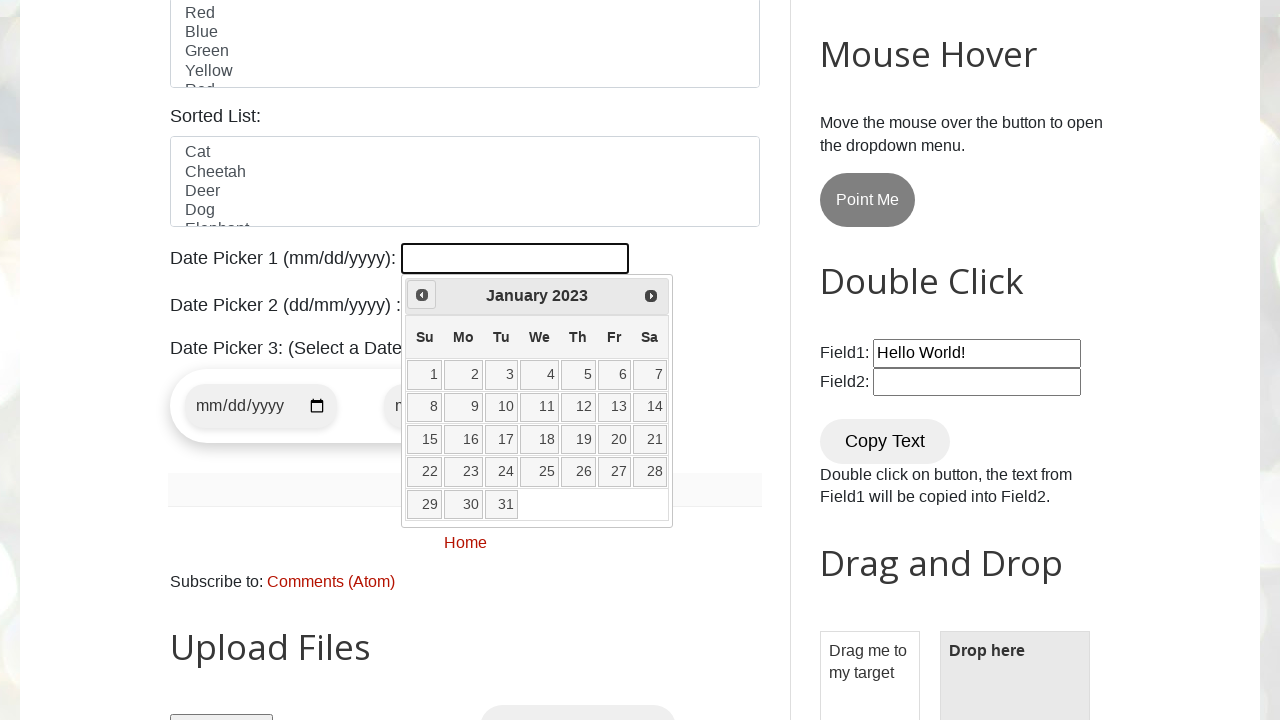

Clicked previous month button in date picker at (422, 295) on div a:has(span:text('Prev'))
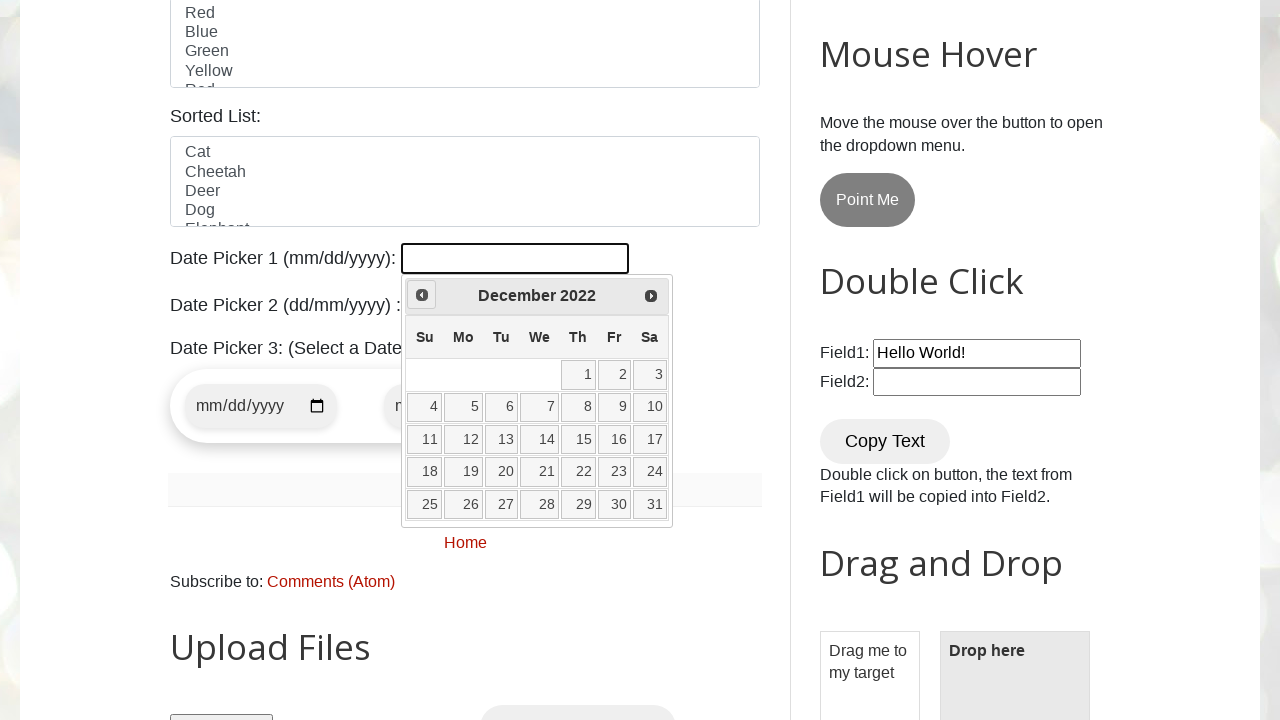

Checked current date picker month/year: December 2022
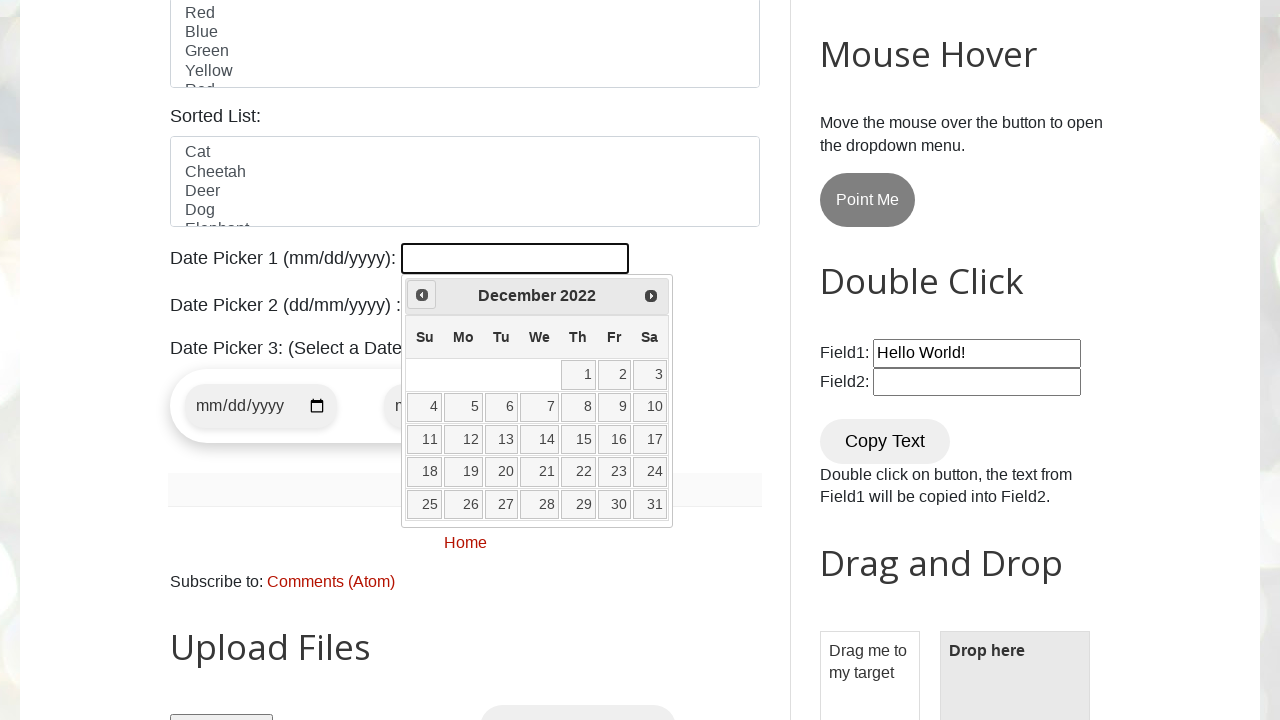

Clicked previous month button in date picker at (422, 295) on div a:has(span:text('Prev'))
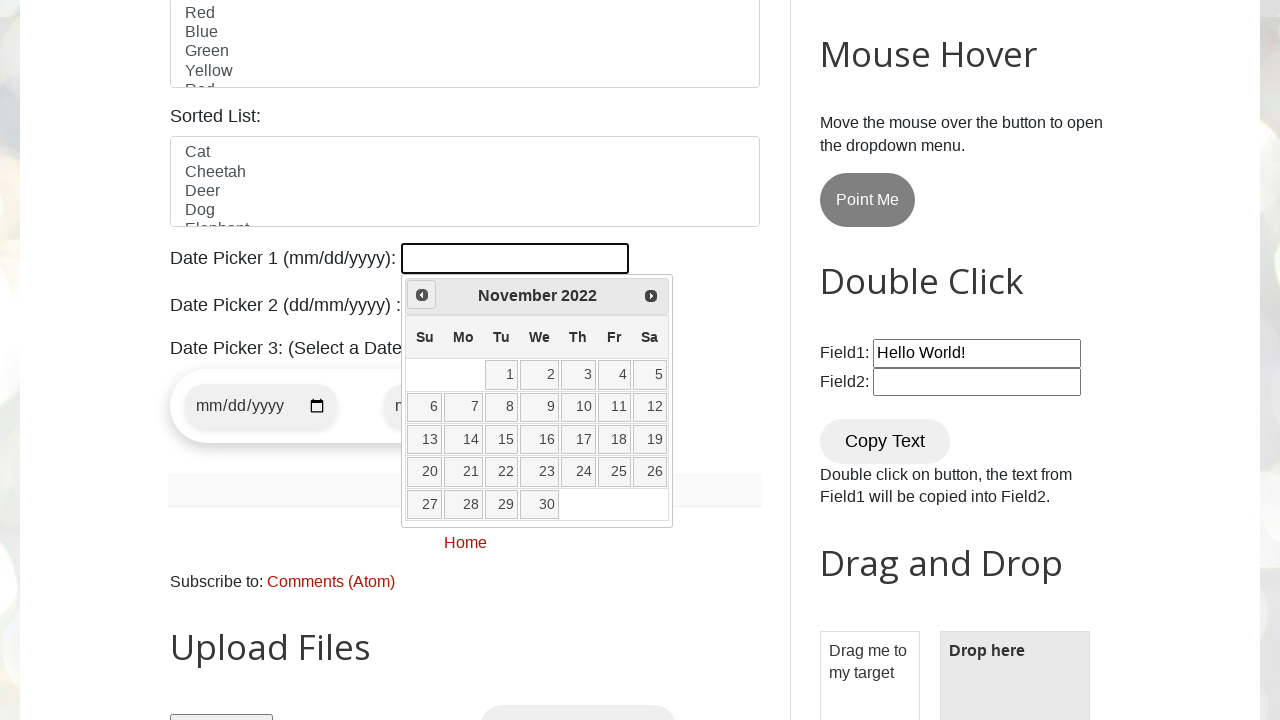

Checked current date picker month/year: November 2022
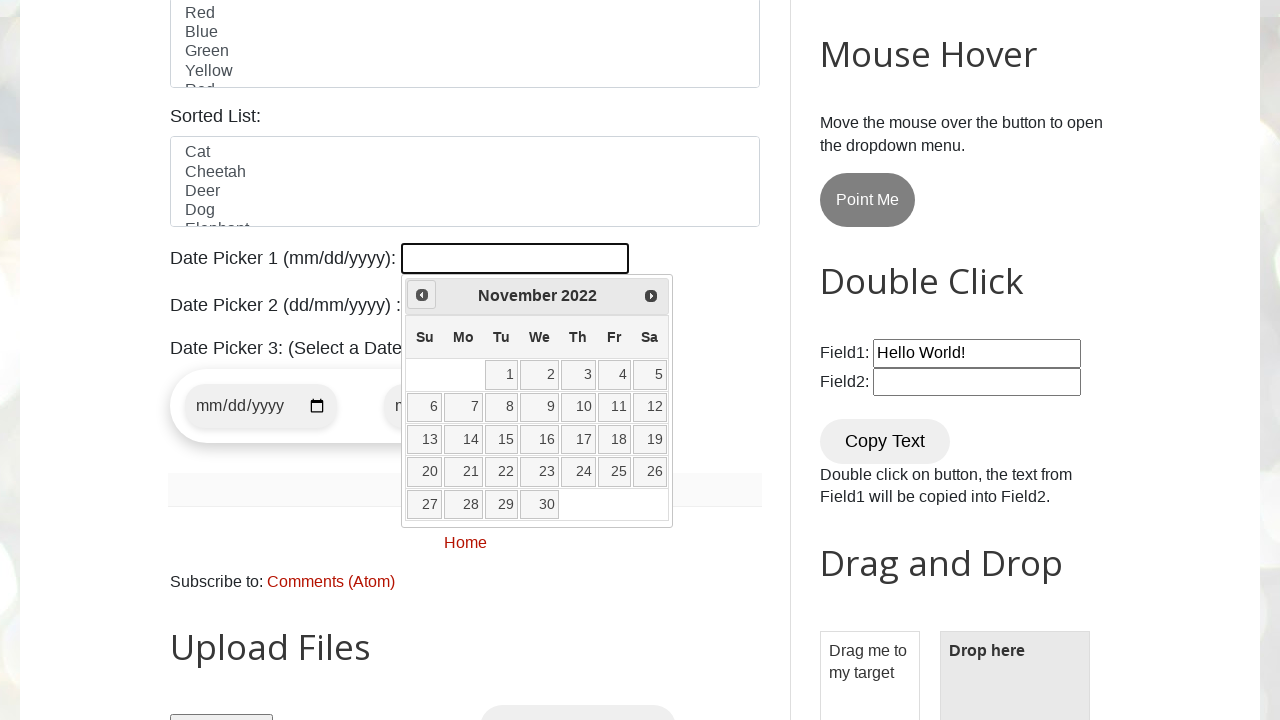

Clicked previous month button in date picker at (422, 295) on div a:has(span:text('Prev'))
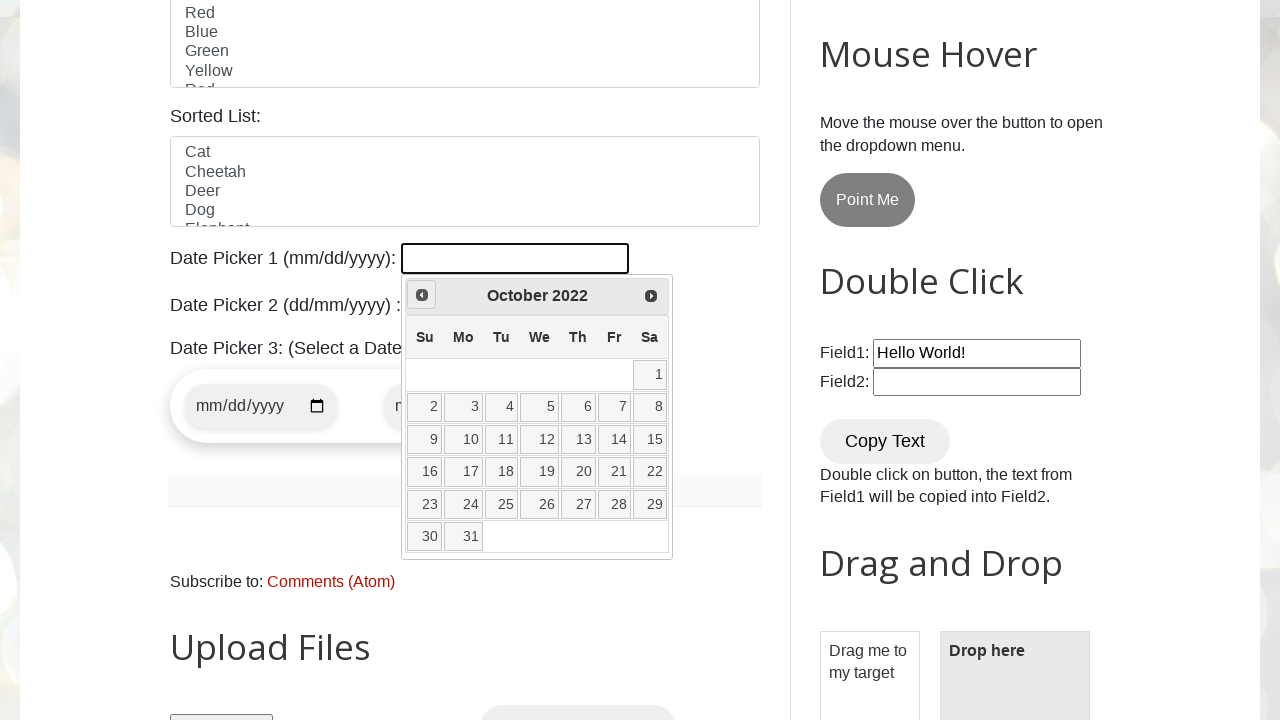

Checked current date picker month/year: October 2022
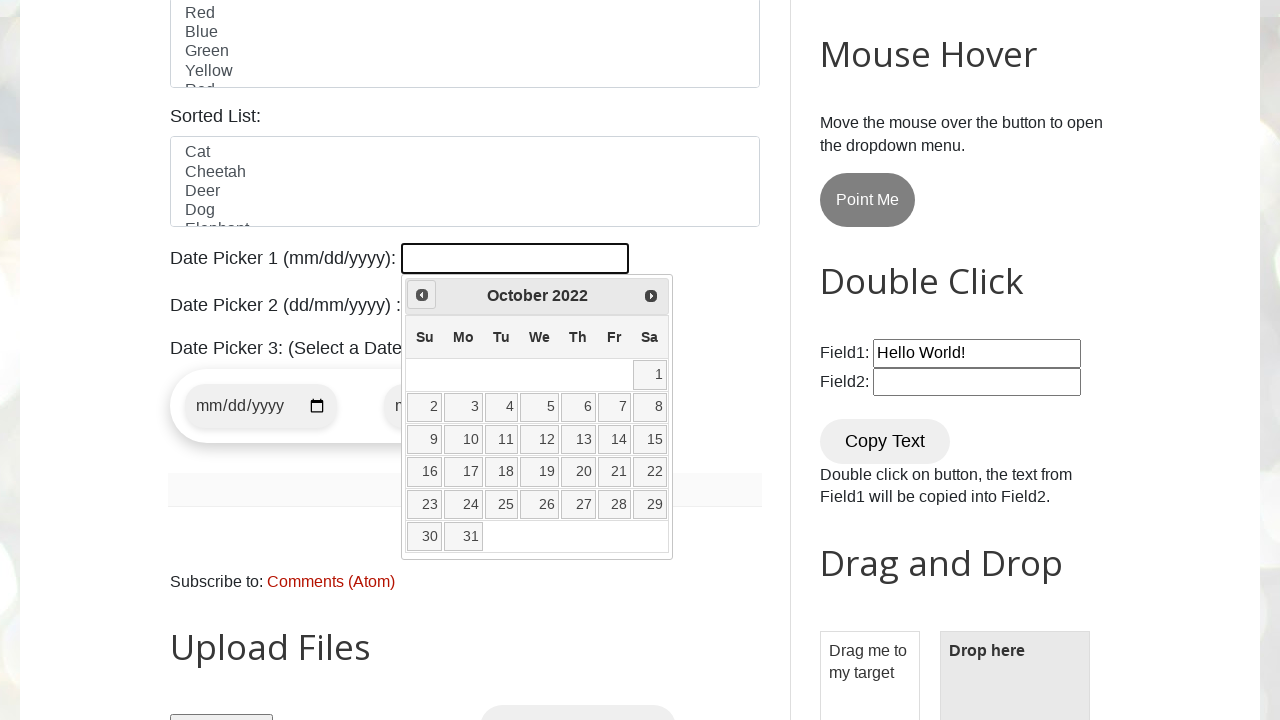

Clicked previous month button in date picker at (422, 295) on div a:has(span:text('Prev'))
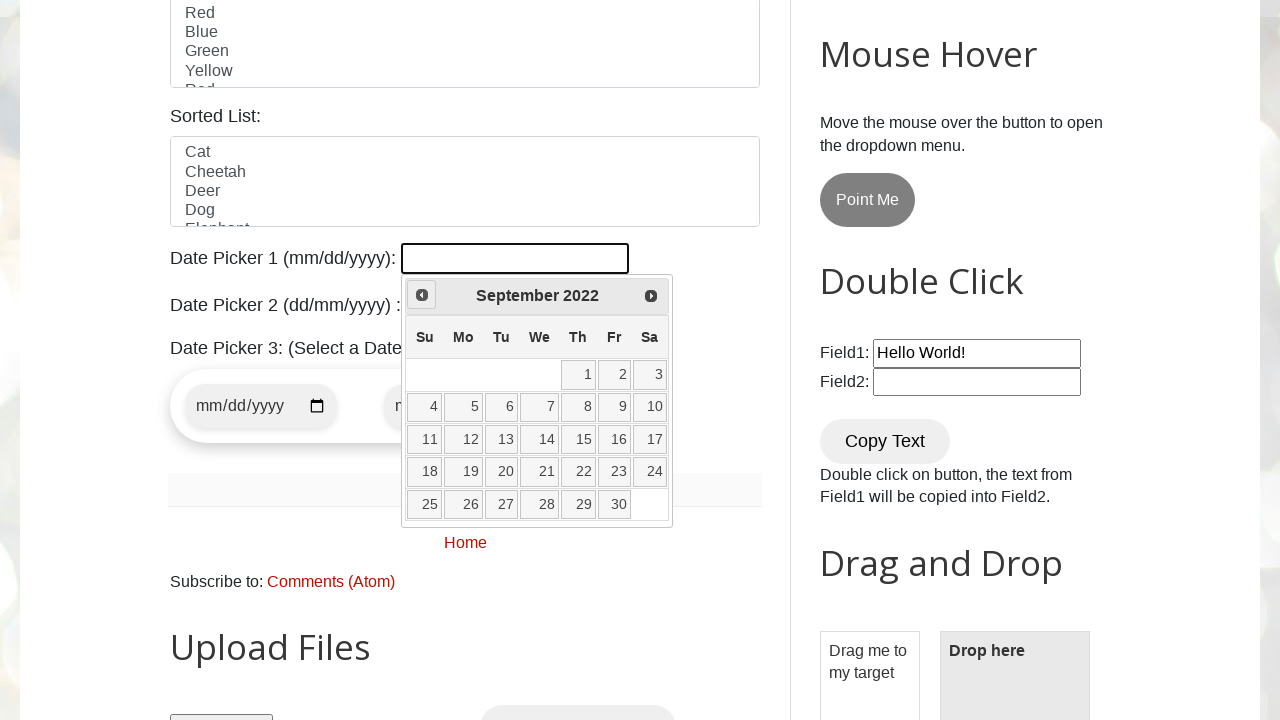

Checked current date picker month/year: September 2022
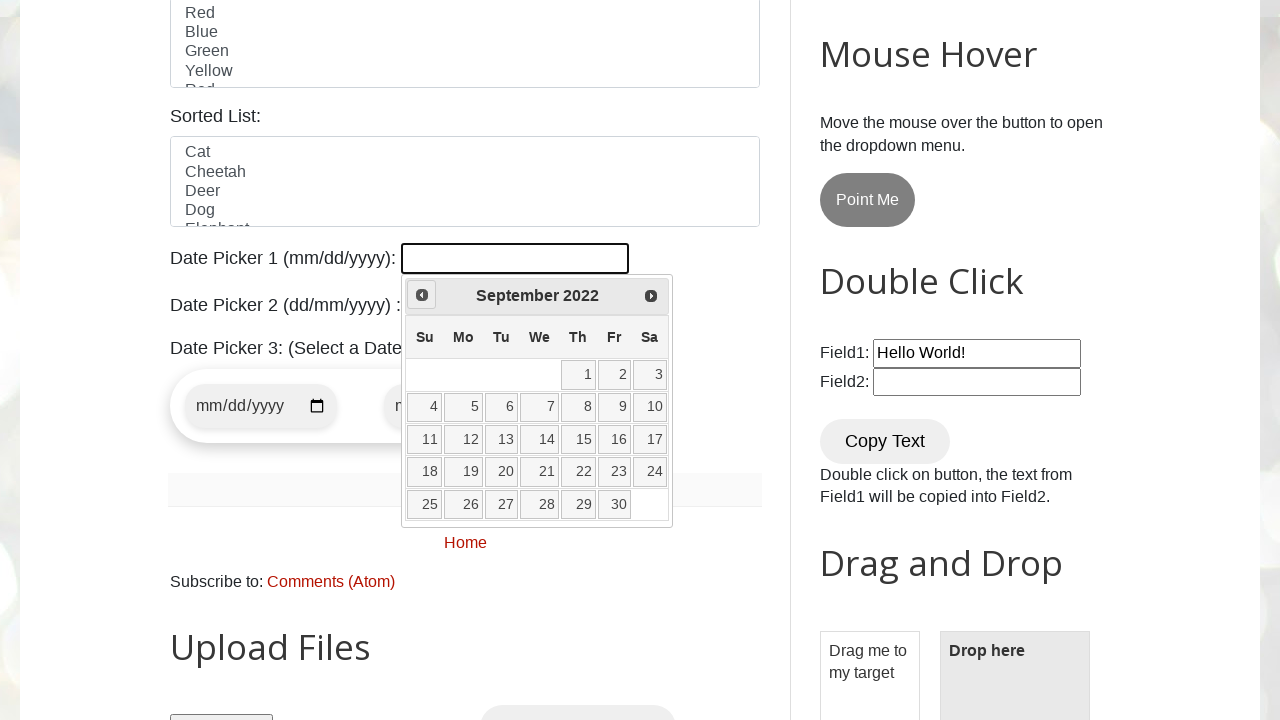

Clicked previous month button in date picker at (422, 295) on div a:has(span:text('Prev'))
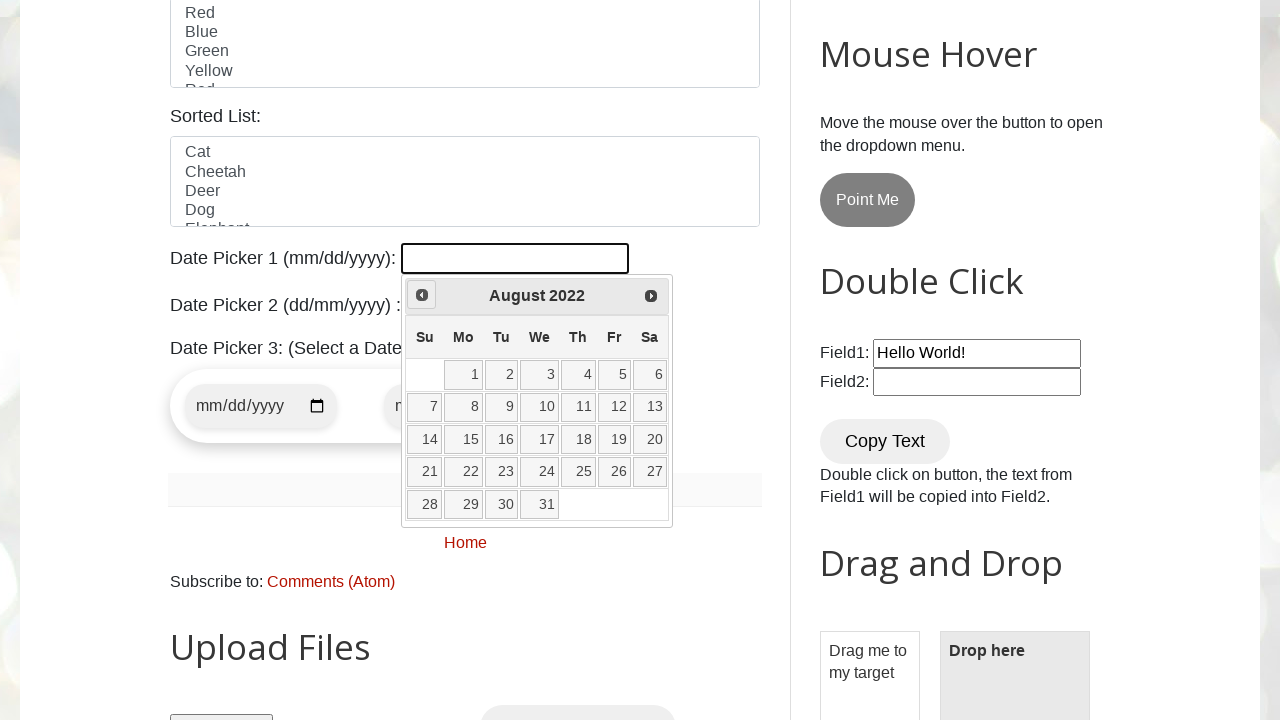

Checked current date picker month/year: August 2022
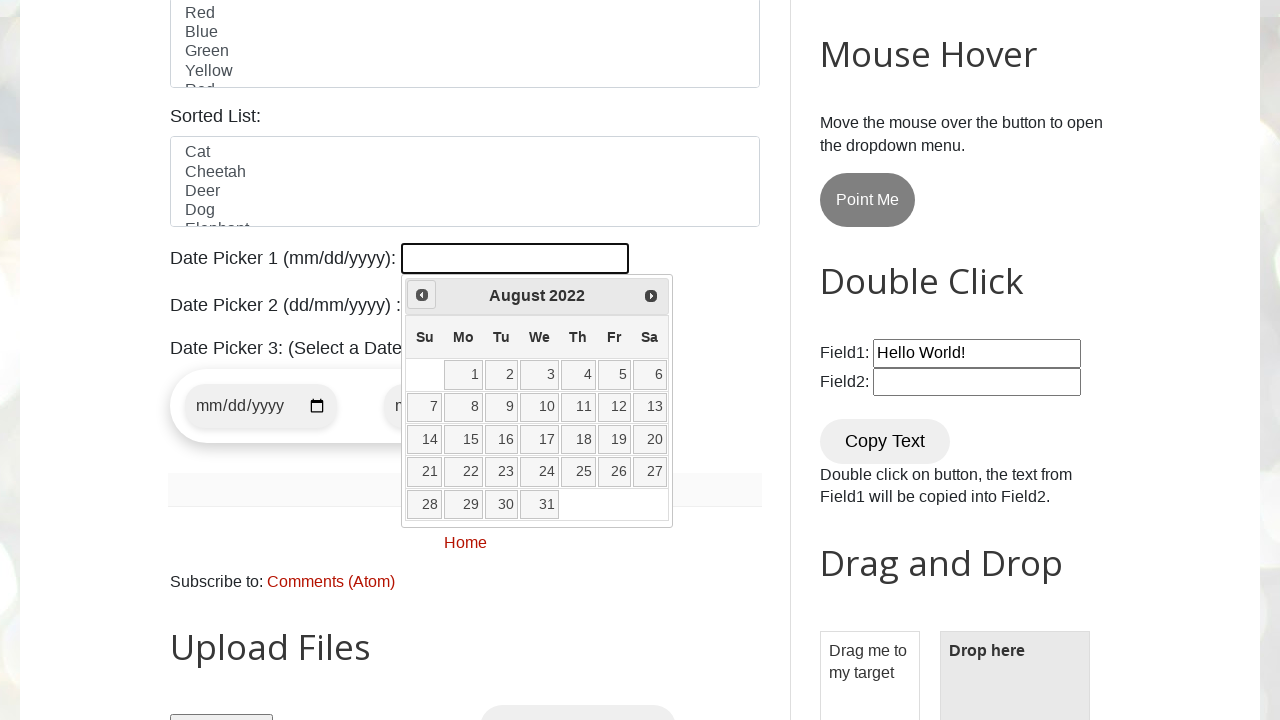

Clicked previous month button in date picker at (422, 295) on div a:has(span:text('Prev'))
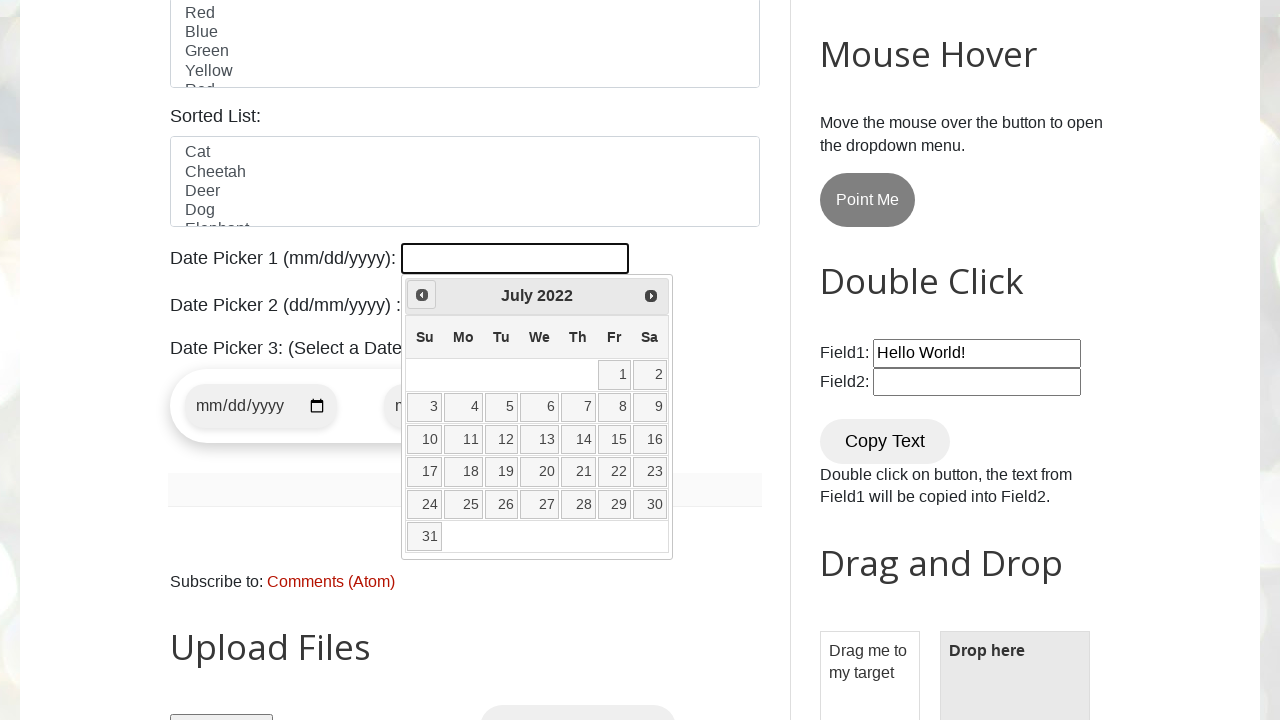

Checked current date picker month/year: July 2022
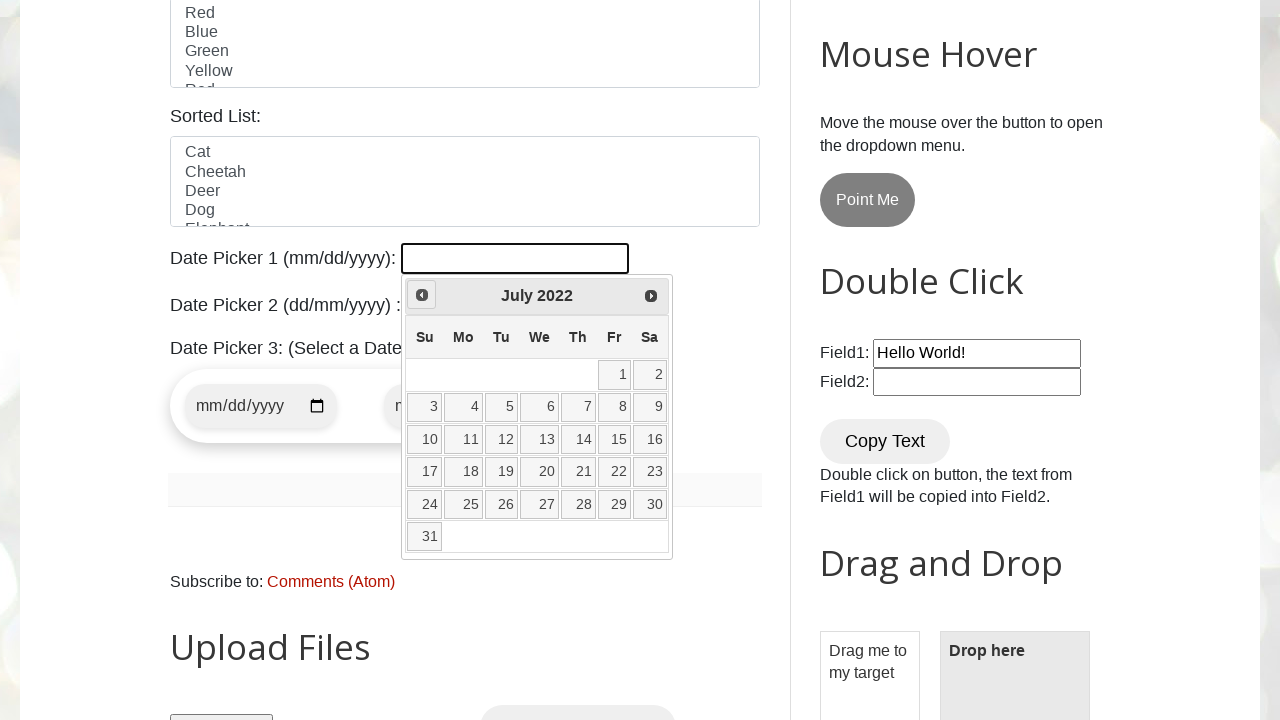

Clicked previous month button in date picker at (422, 295) on div a:has(span:text('Prev'))
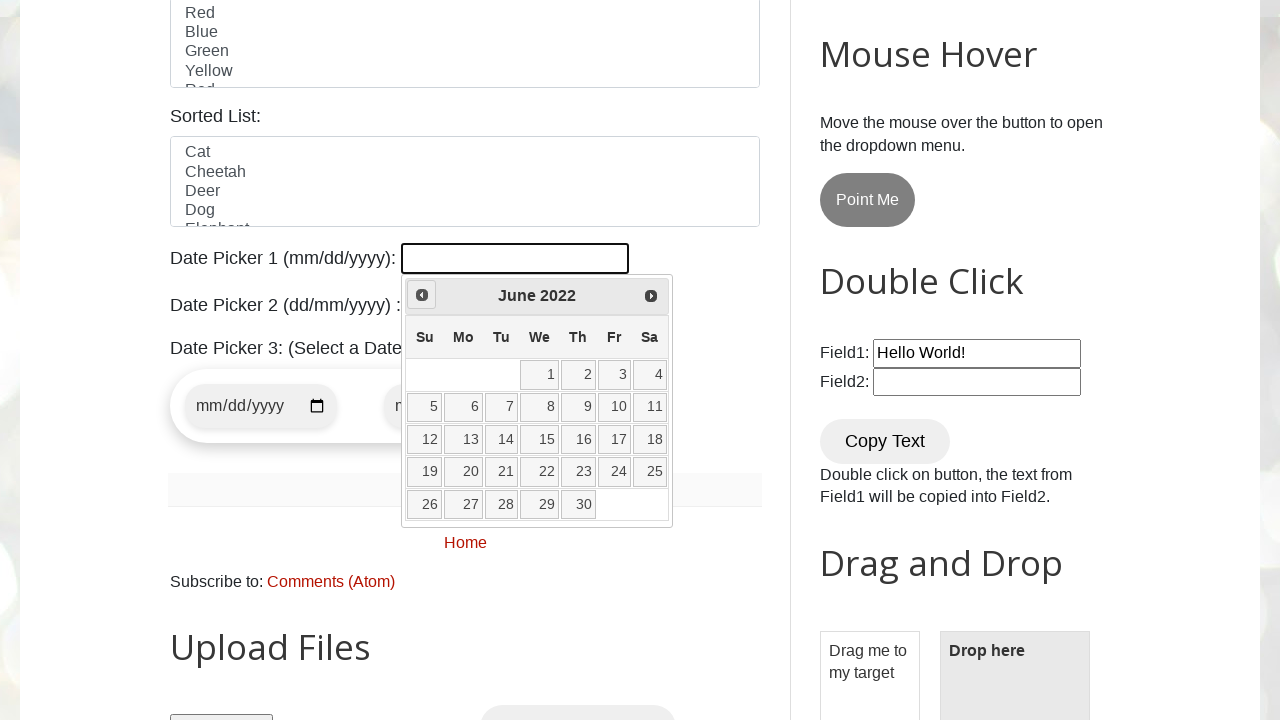

Checked current date picker month/year: June 2022
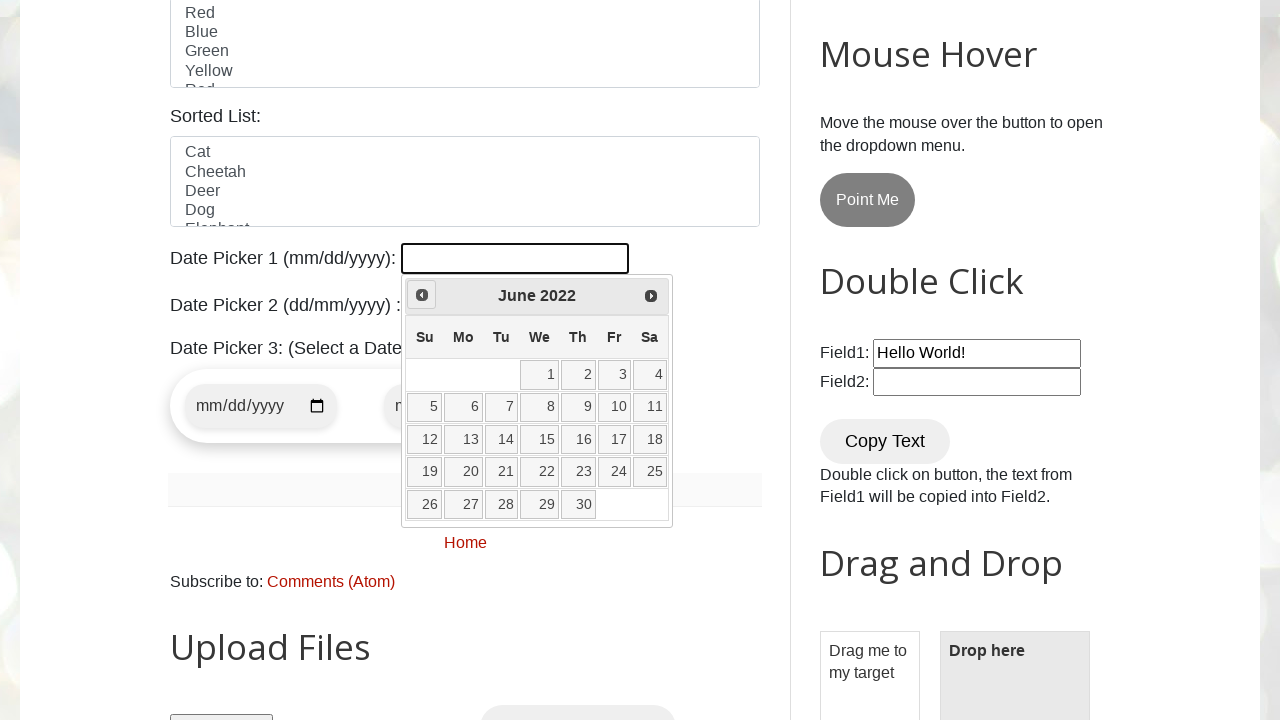

Clicked previous month button in date picker at (422, 295) on div a:has(span:text('Prev'))
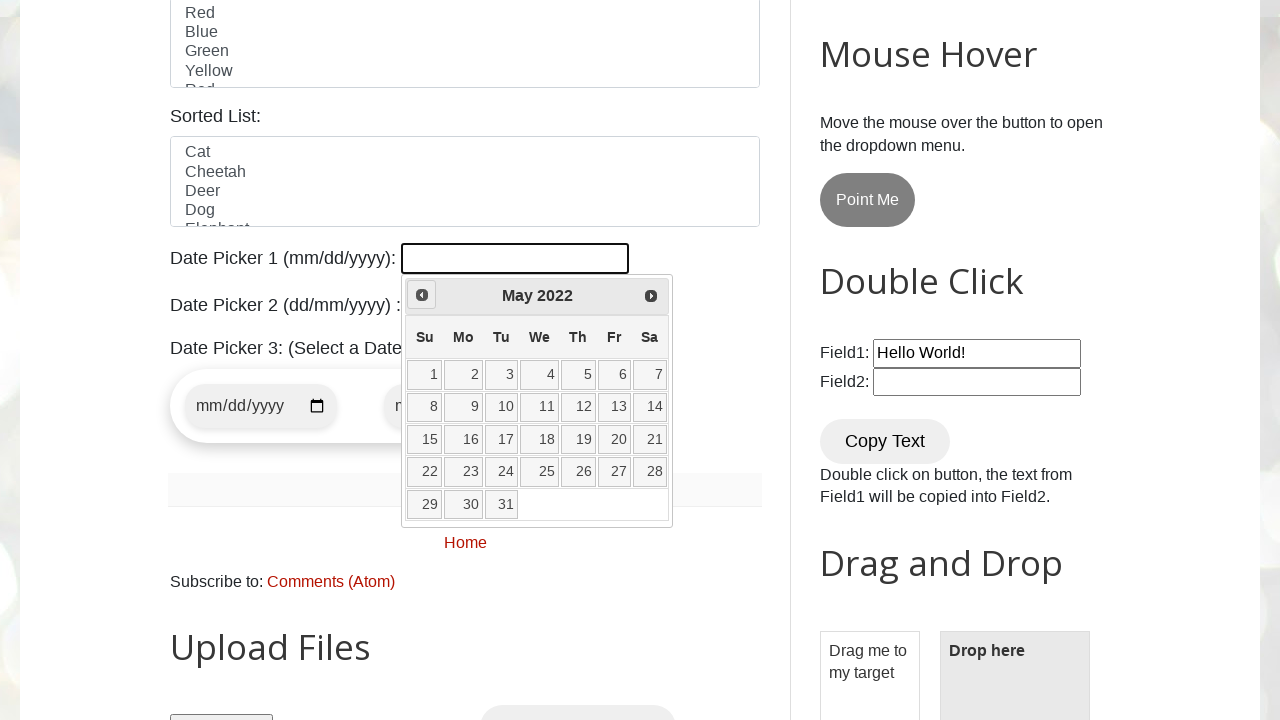

Checked current date picker month/year: May 2022
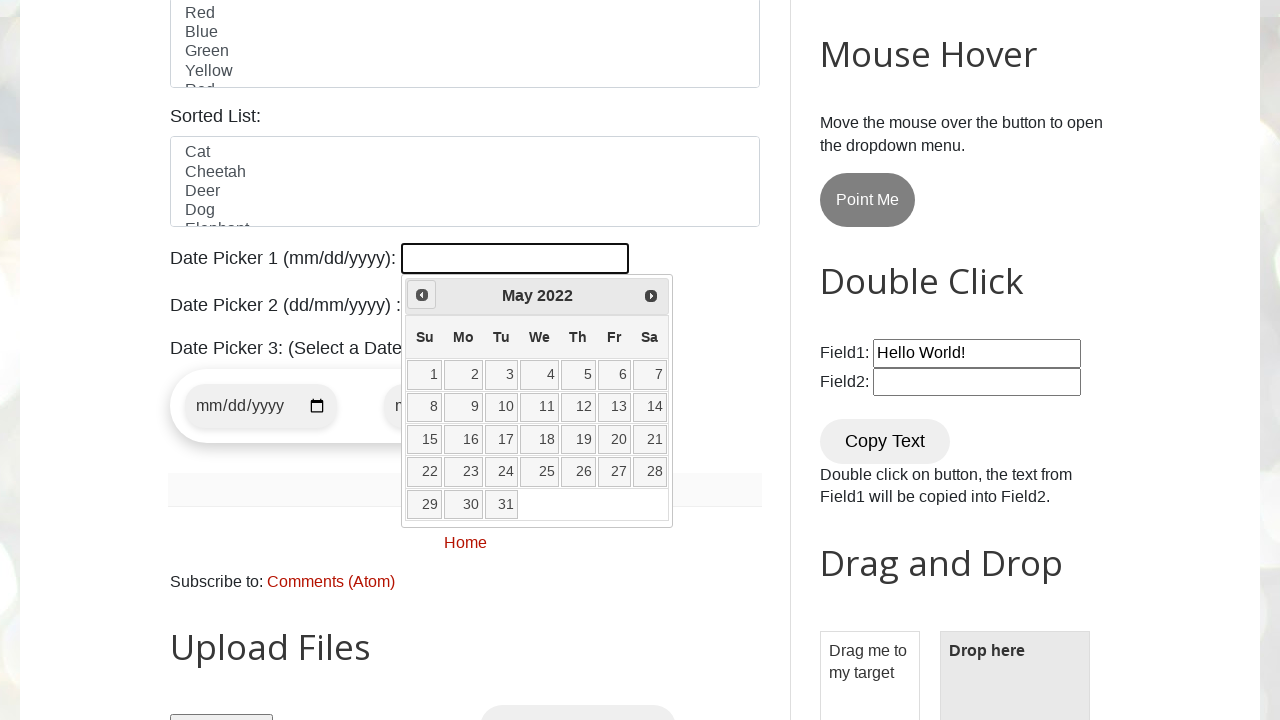

Clicked previous month button in date picker at (422, 295) on div a:has(span:text('Prev'))
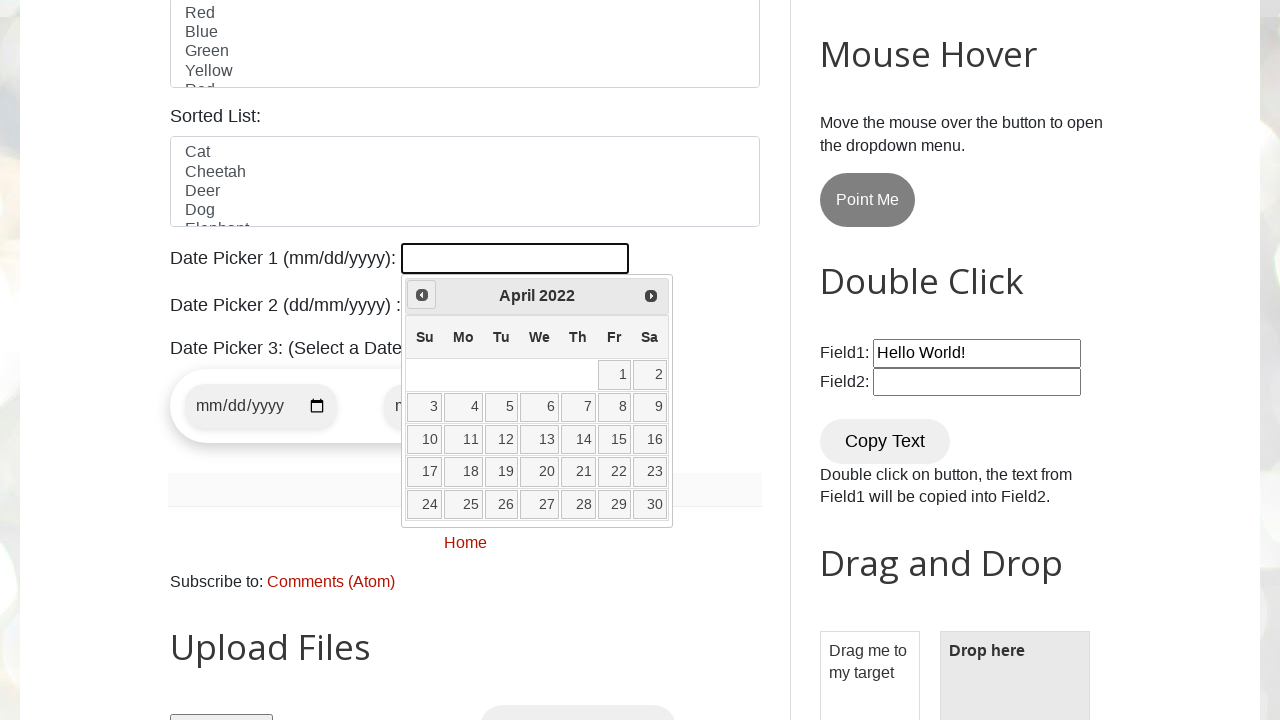

Checked current date picker month/year: April 2022
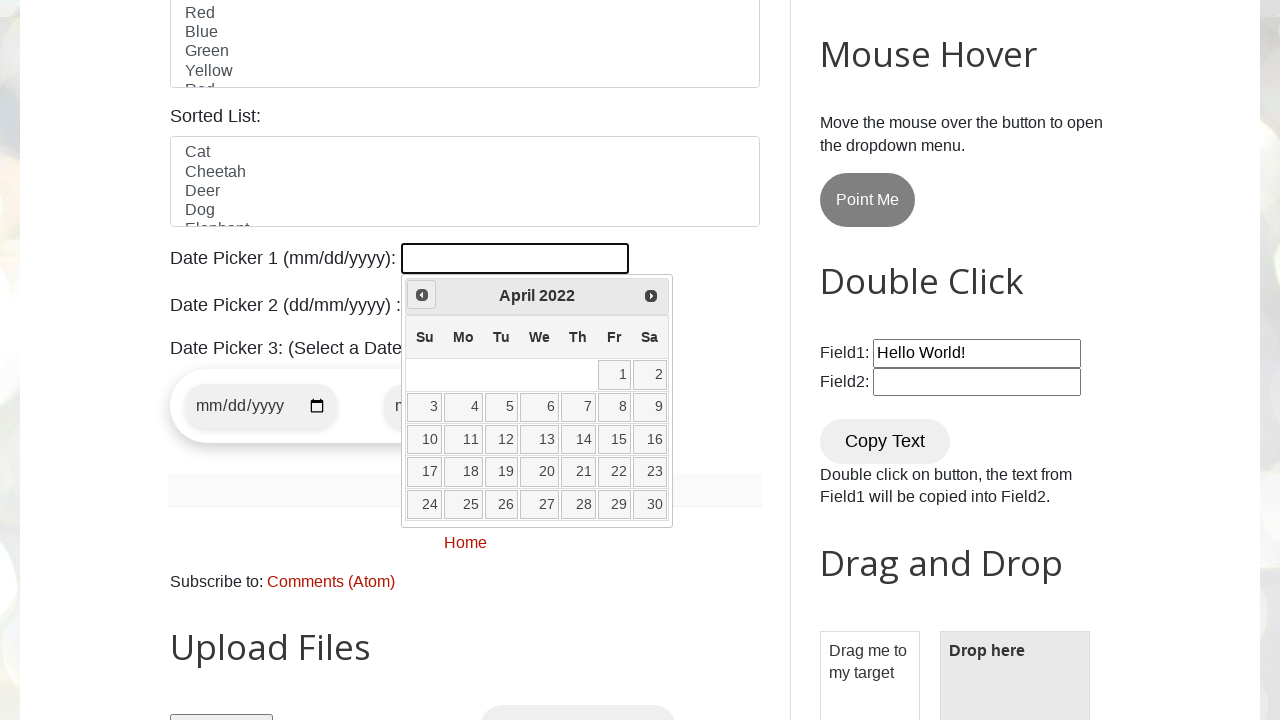

Clicked previous month button in date picker at (422, 295) on div a:has(span:text('Prev'))
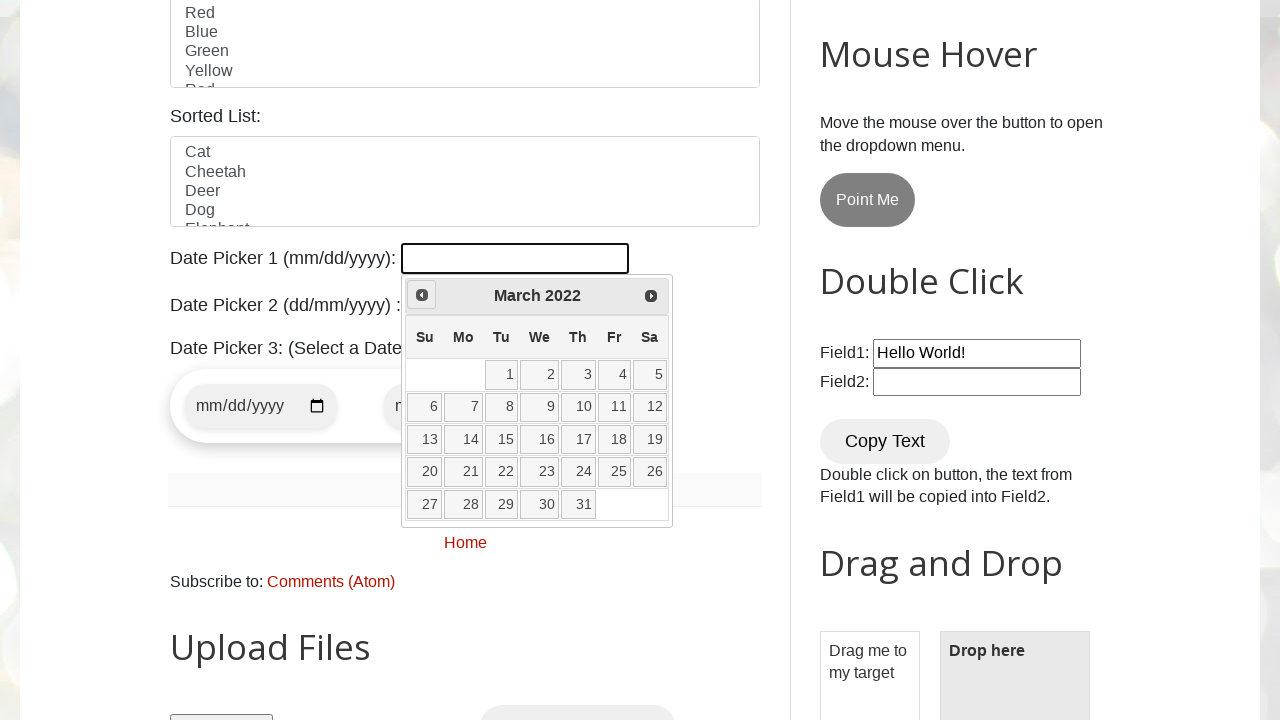

Checked current date picker month/year: March 2022
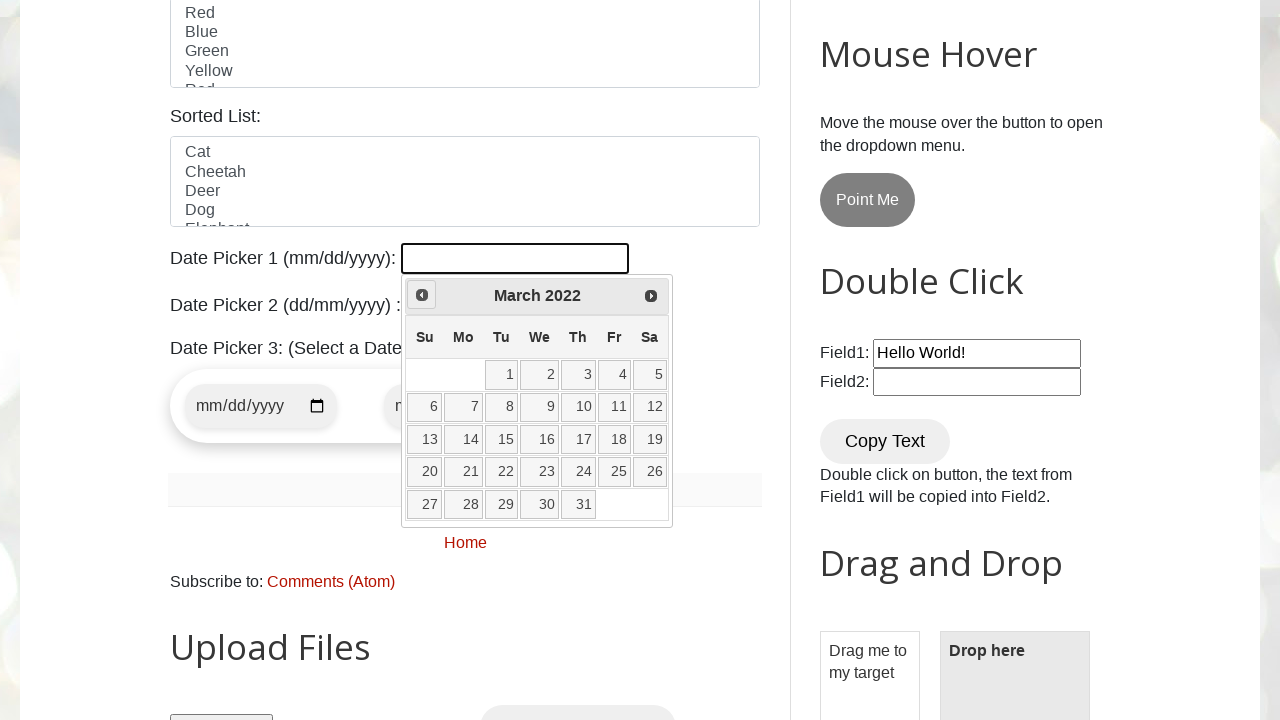

Clicked previous month button in date picker at (422, 295) on div a:has(span:text('Prev'))
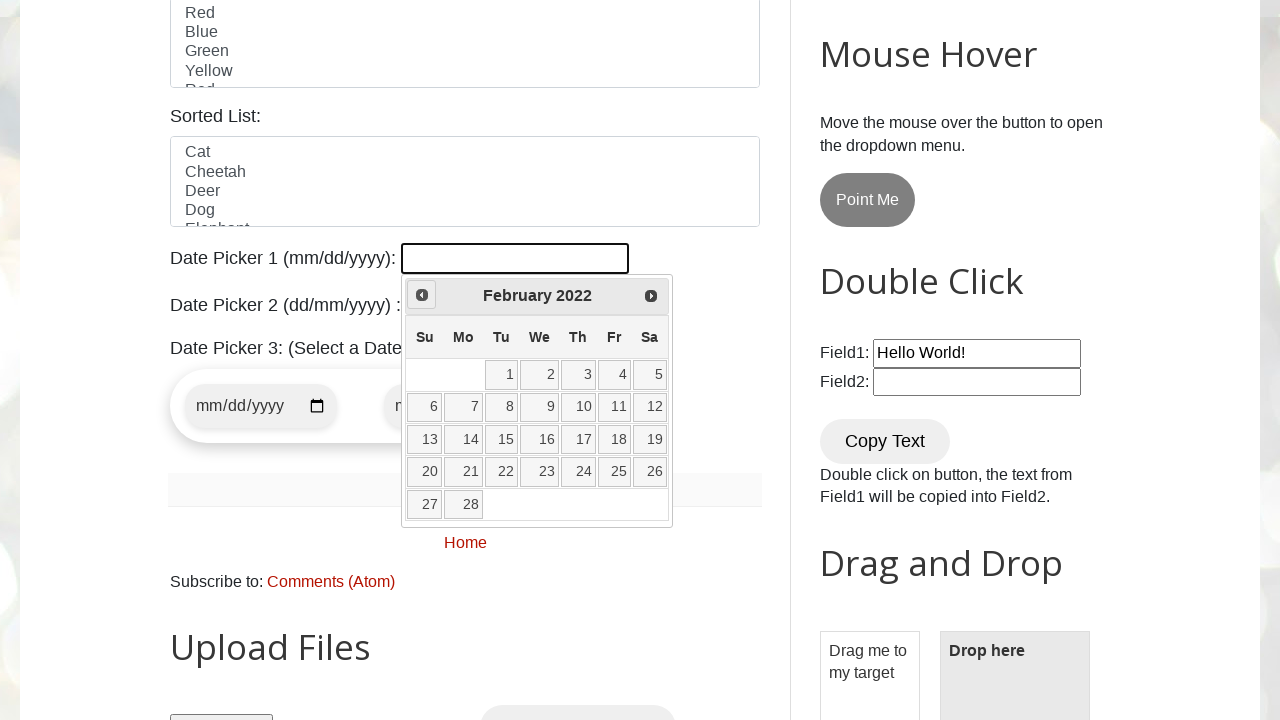

Checked current date picker month/year: February 2022
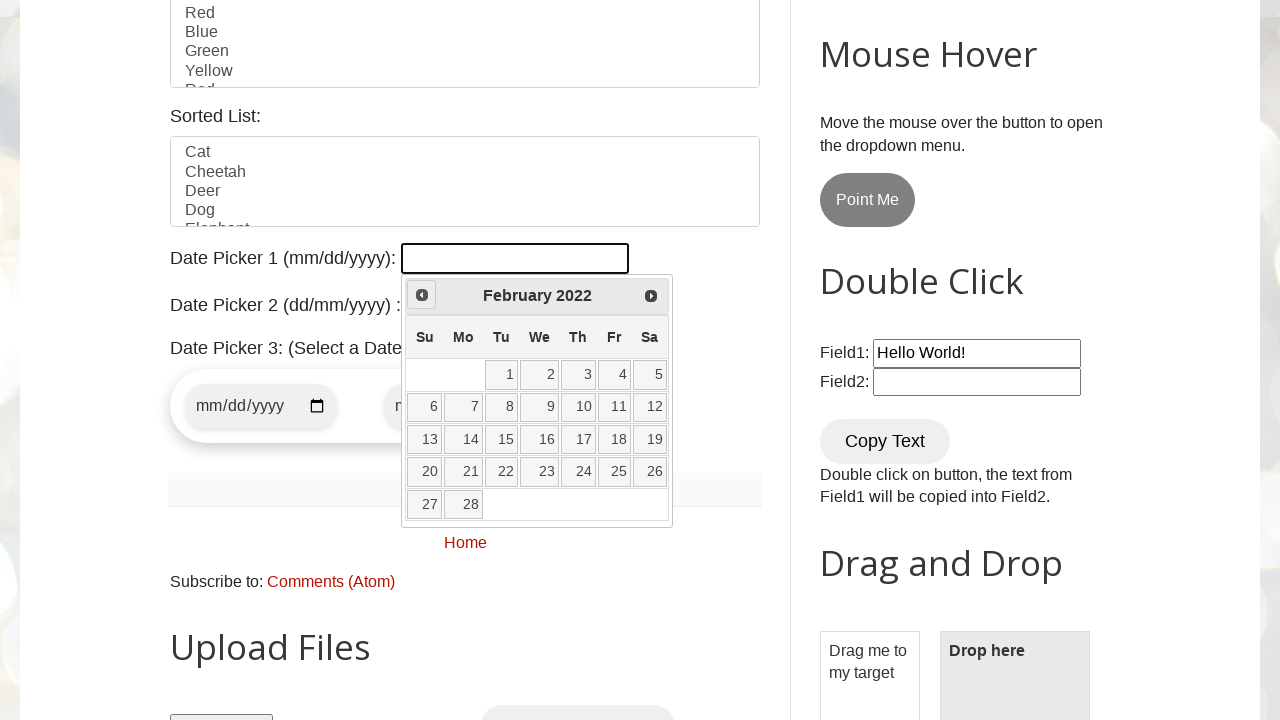

Clicked previous month button in date picker at (422, 295) on div a:has(span:text('Prev'))
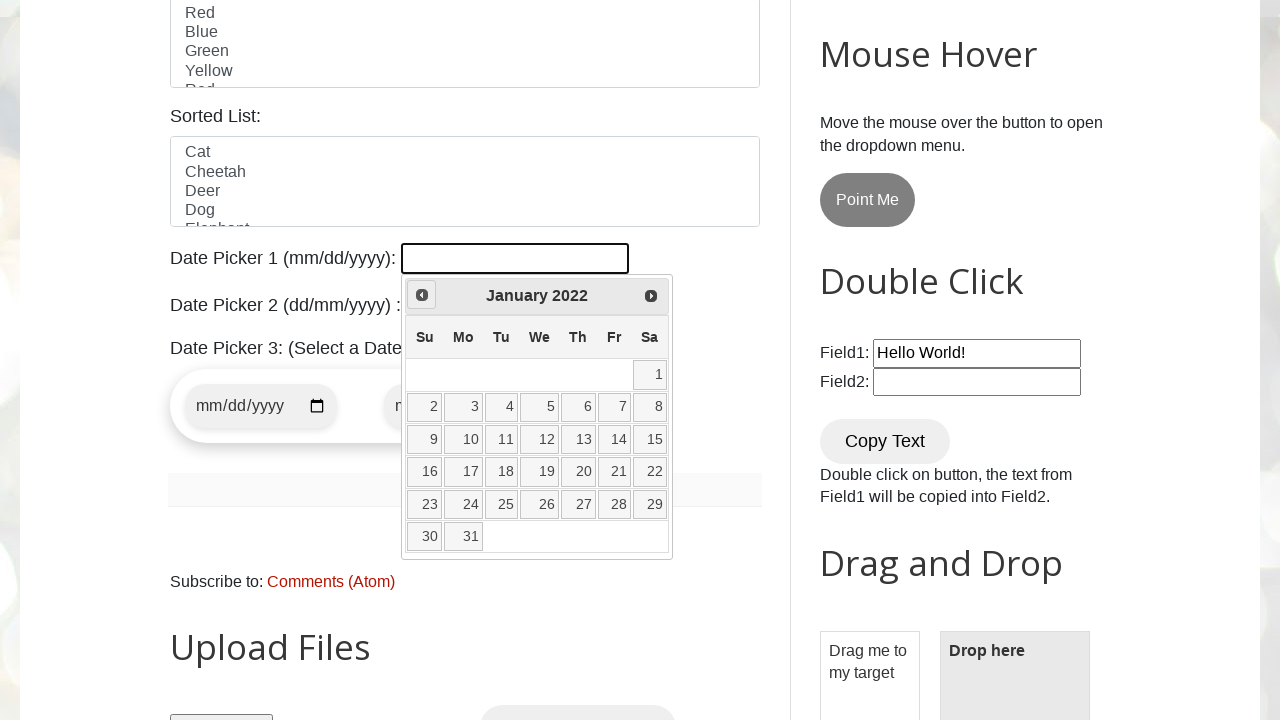

Checked current date picker month/year: January 2022
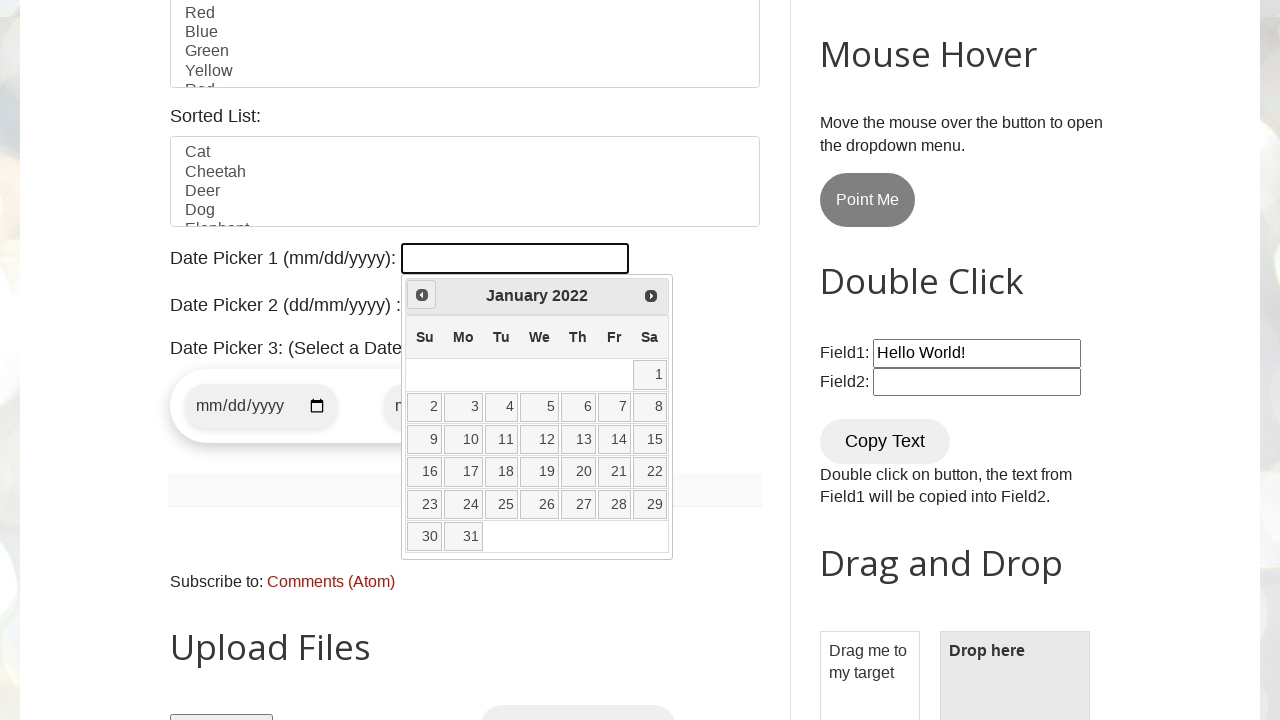

Clicked previous month button in date picker at (422, 295) on div a:has(span:text('Prev'))
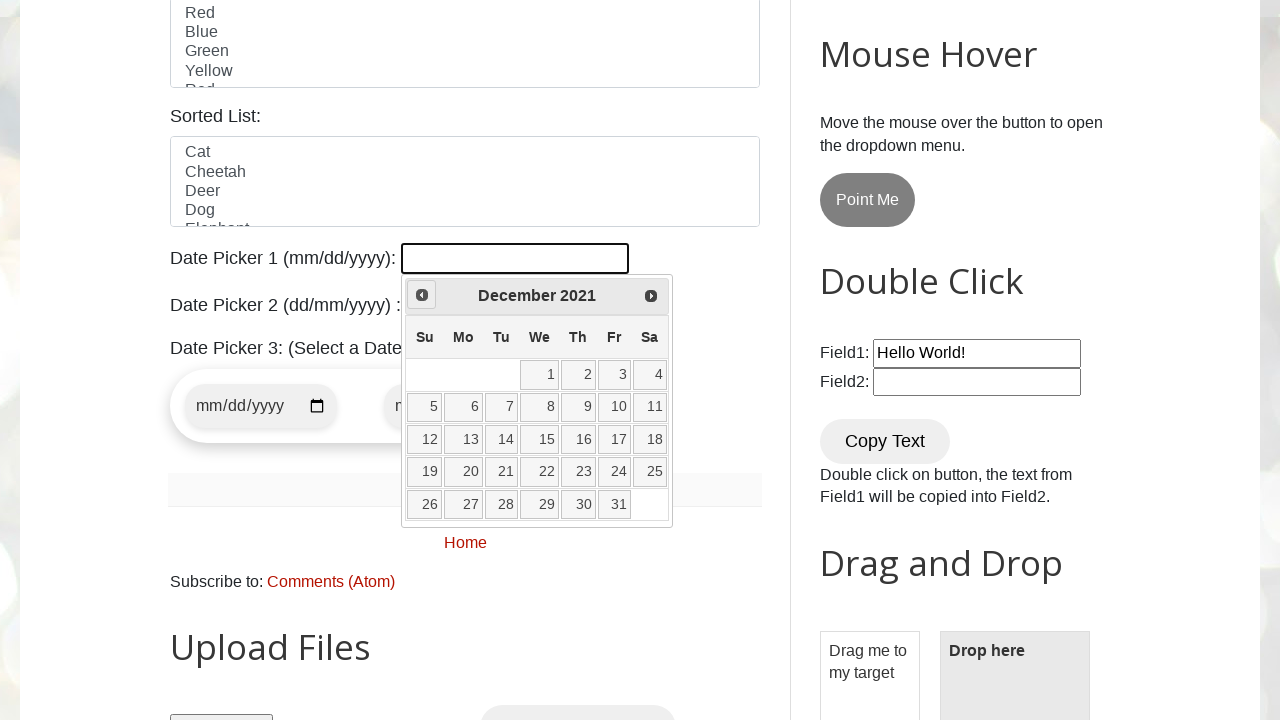

Checked current date picker month/year: December 2021
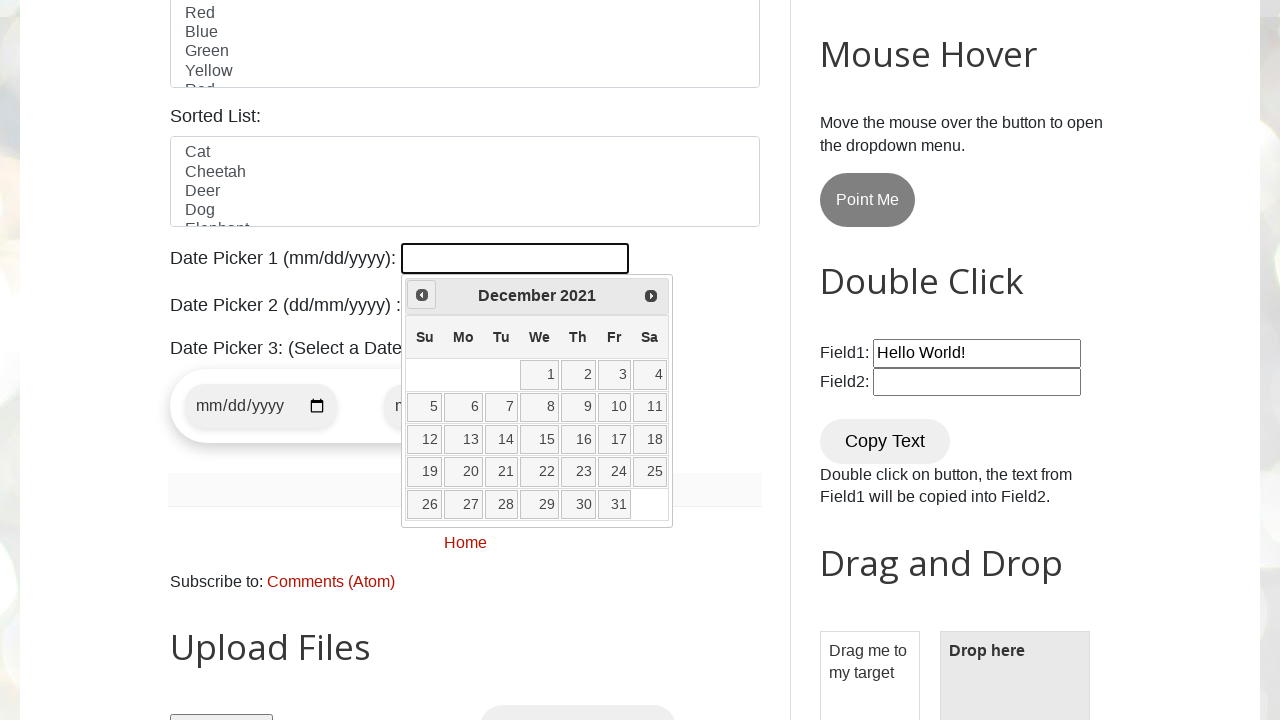

Clicked previous month button in date picker at (422, 295) on div a:has(span:text('Prev'))
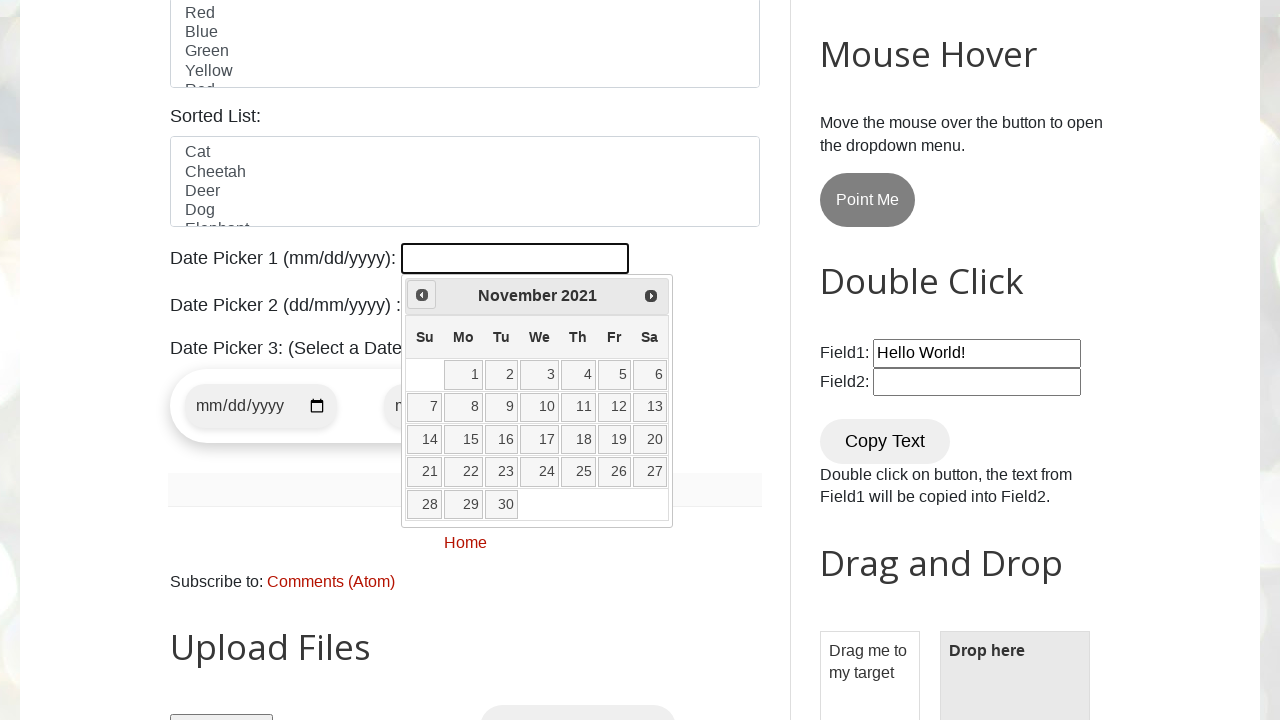

Checked current date picker month/year: November 2021
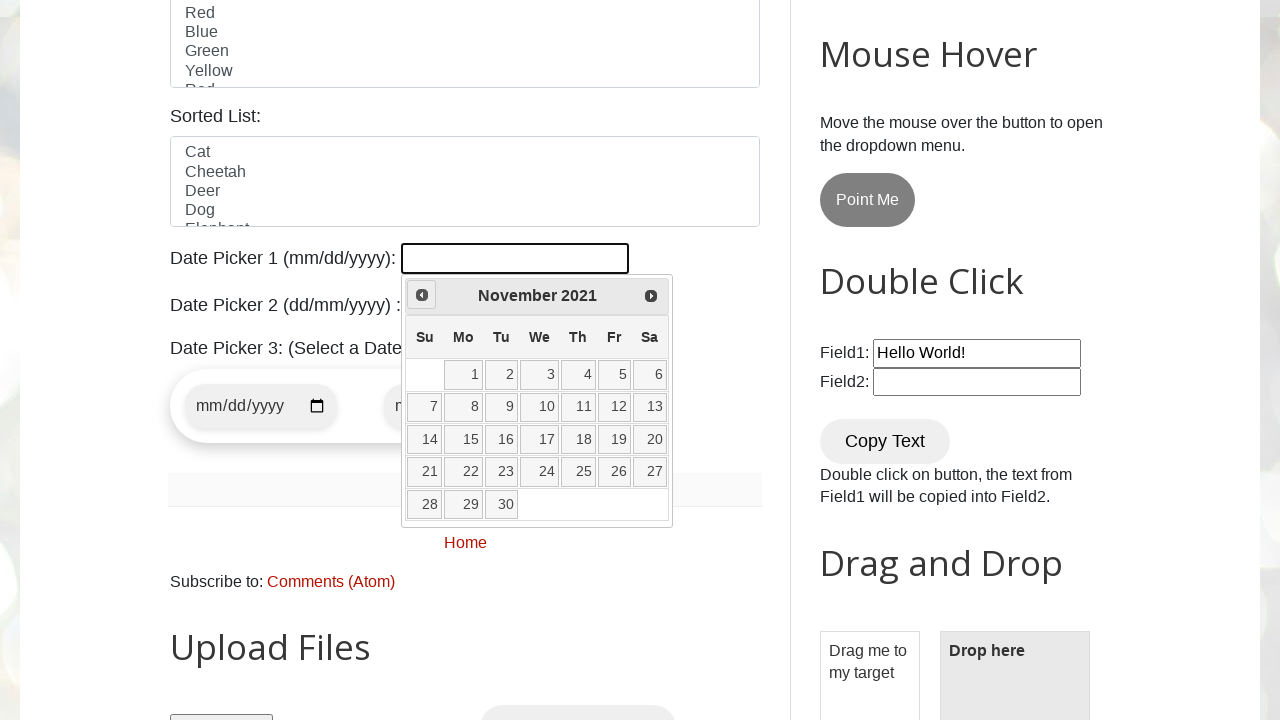

Clicked previous month button in date picker at (422, 295) on div a:has(span:text('Prev'))
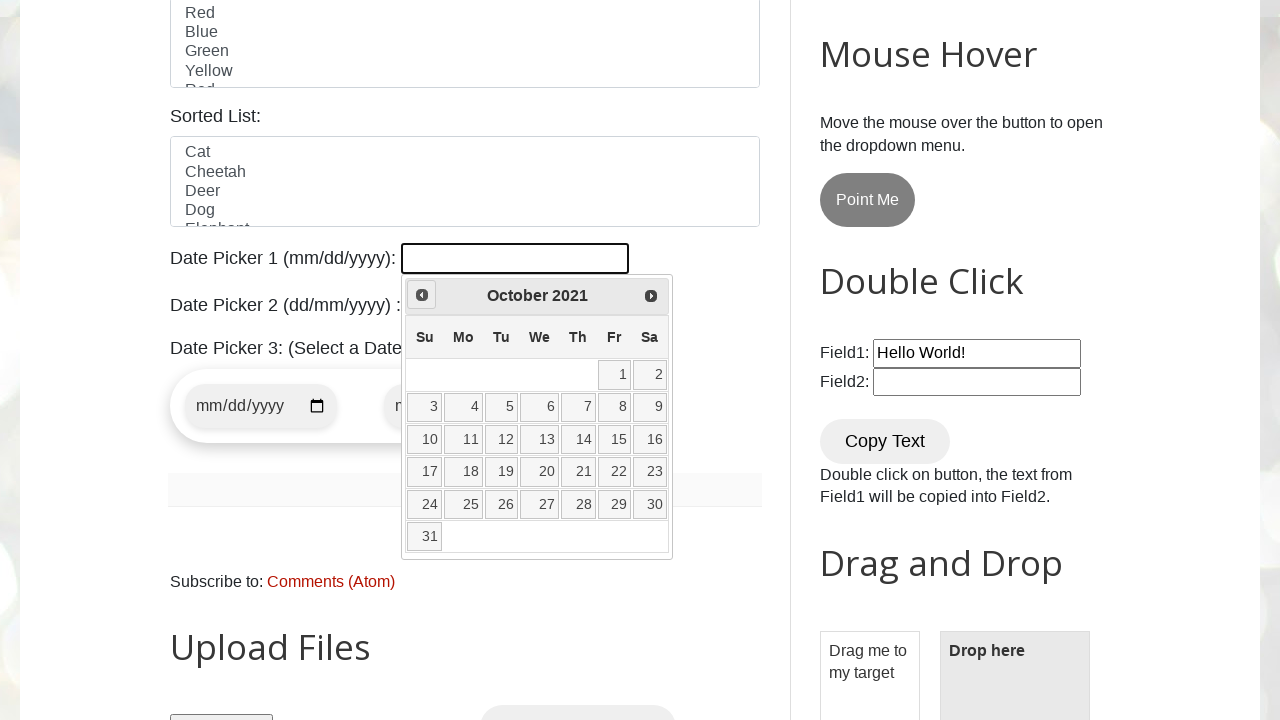

Checked current date picker month/year: October 2021
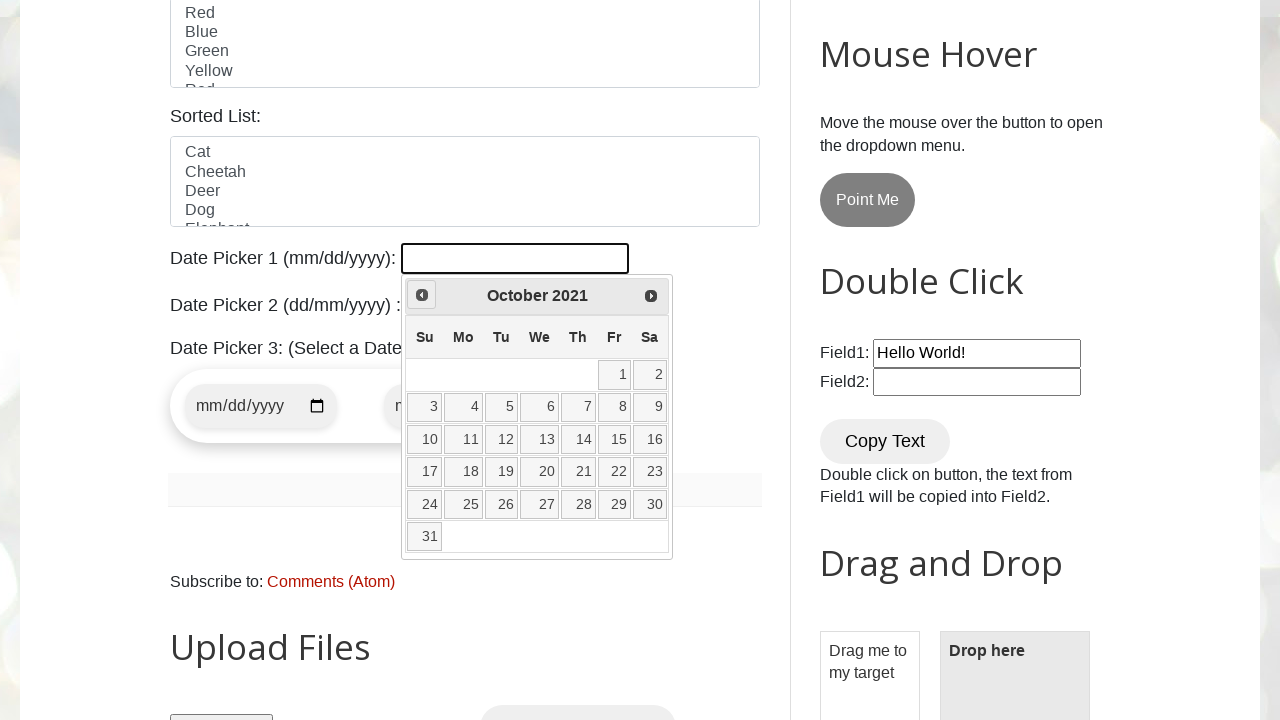

Clicked previous month button in date picker at (422, 295) on div a:has(span:text('Prev'))
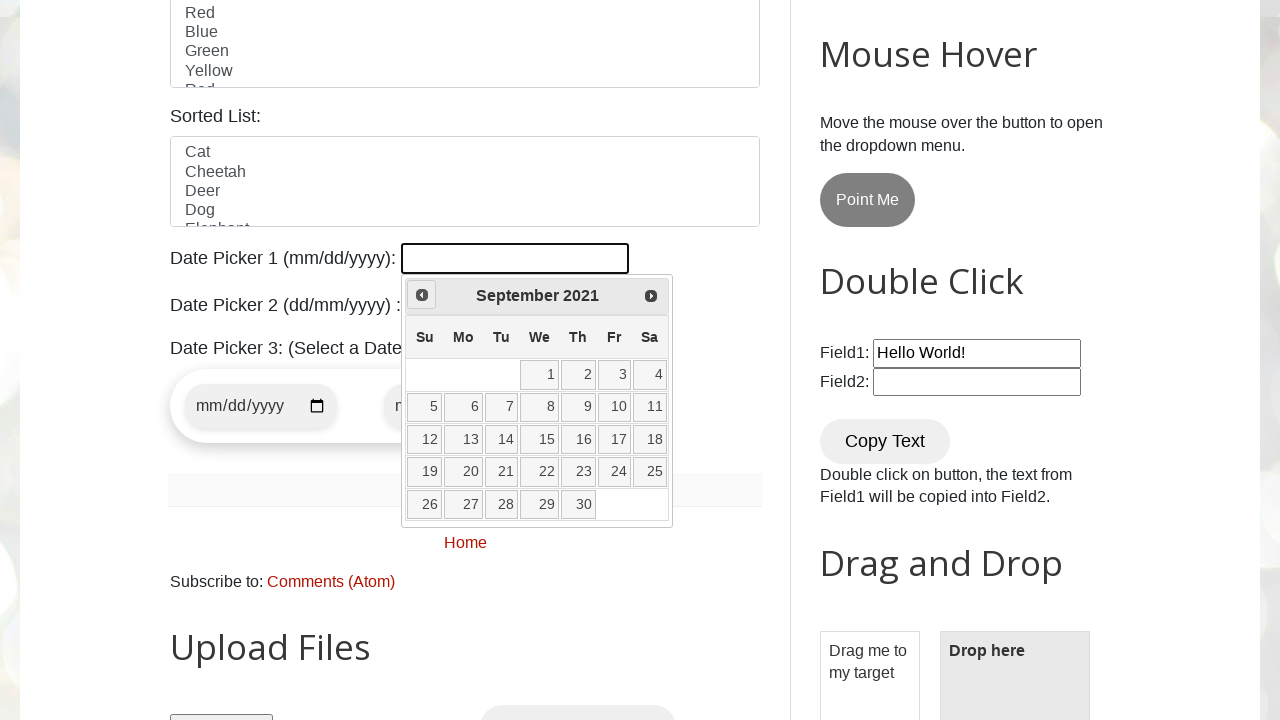

Checked current date picker month/year: September 2021
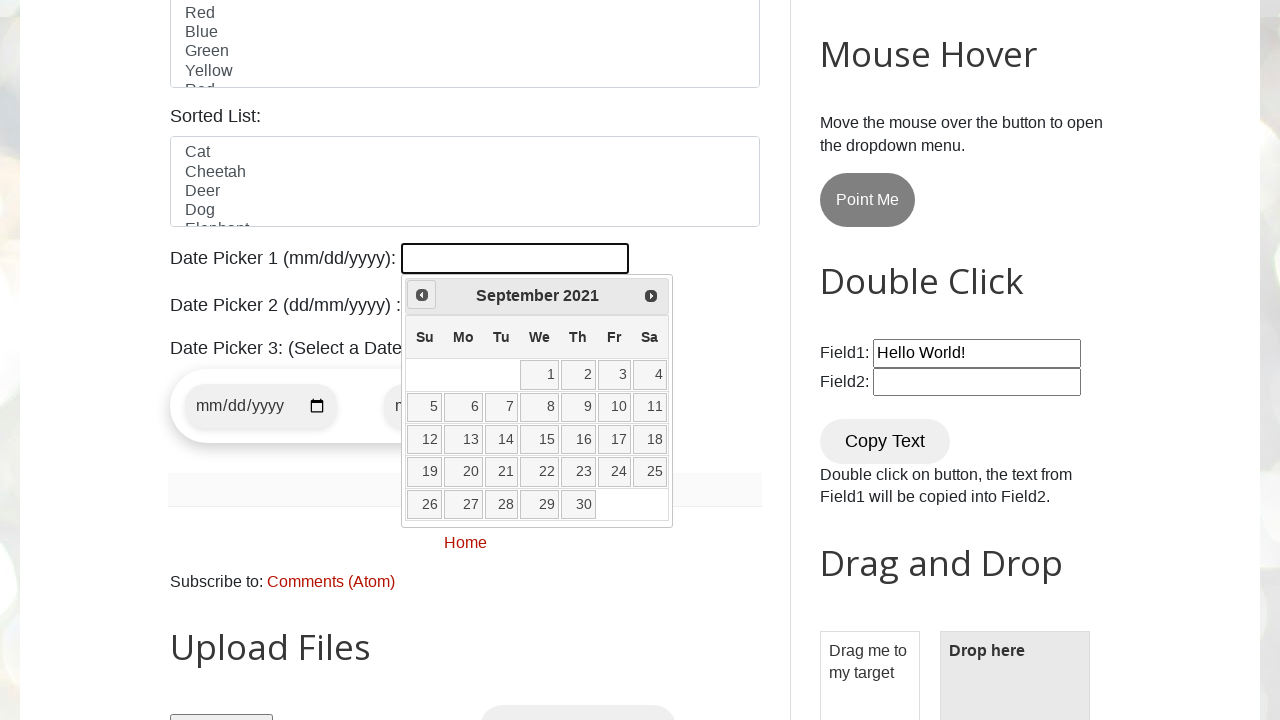

Clicked previous month button in date picker at (422, 295) on div a:has(span:text('Prev'))
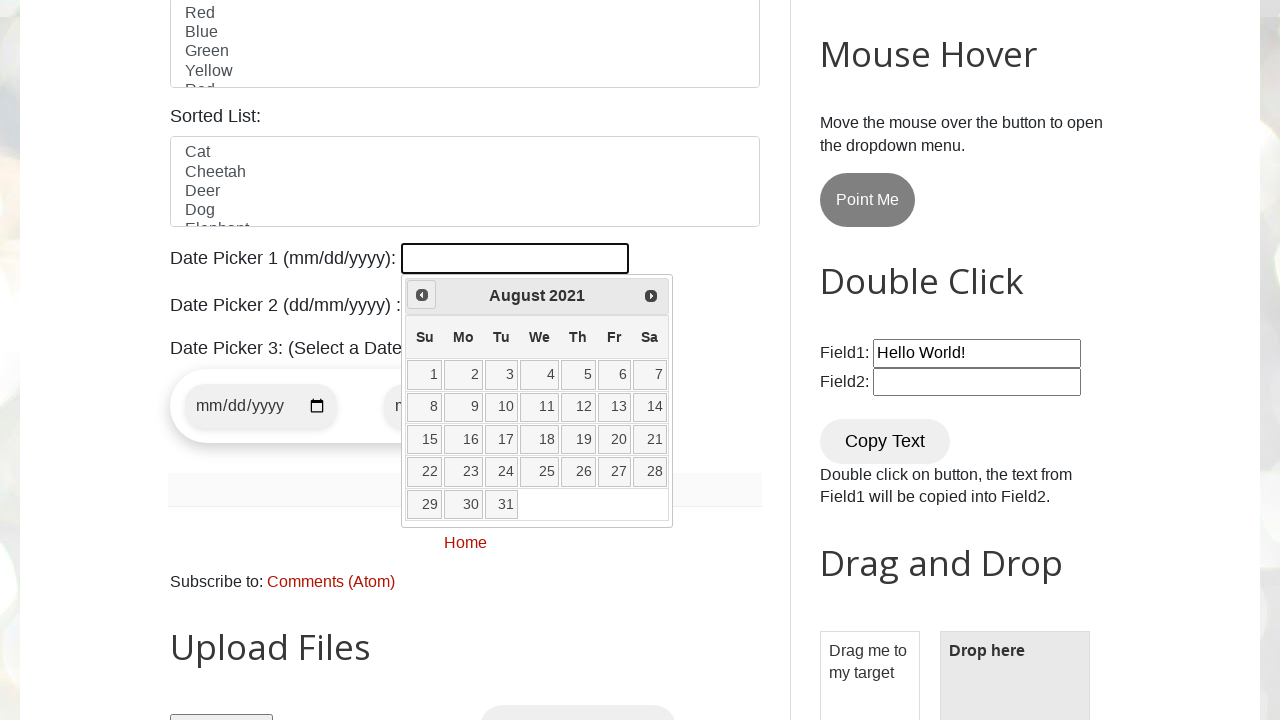

Checked current date picker month/year: August 2021
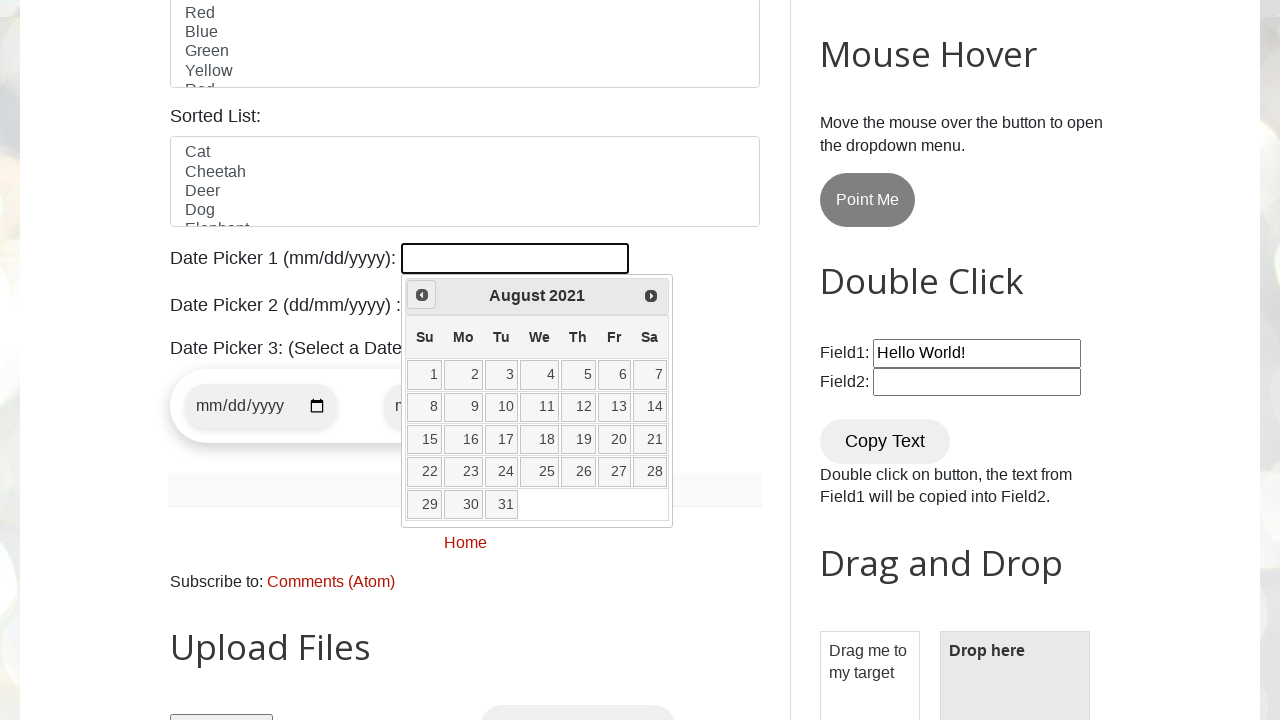

Clicked previous month button in date picker at (422, 295) on div a:has(span:text('Prev'))
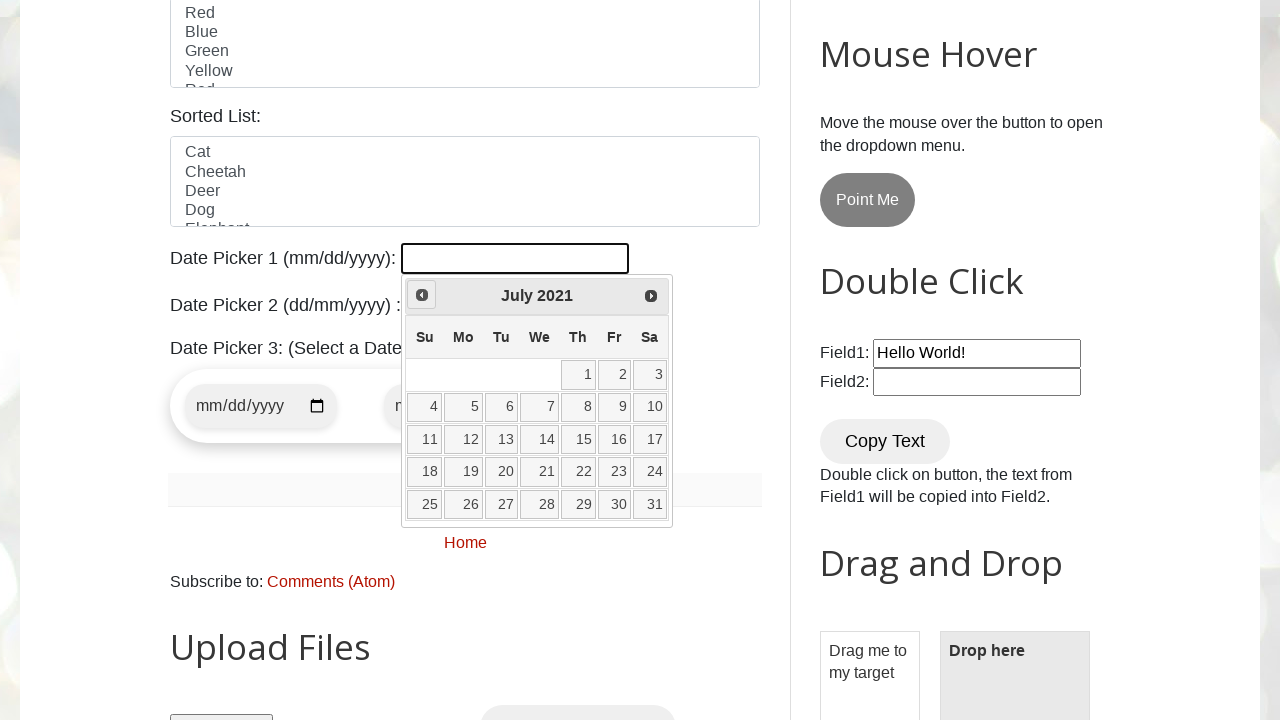

Checked current date picker month/year: July 2021
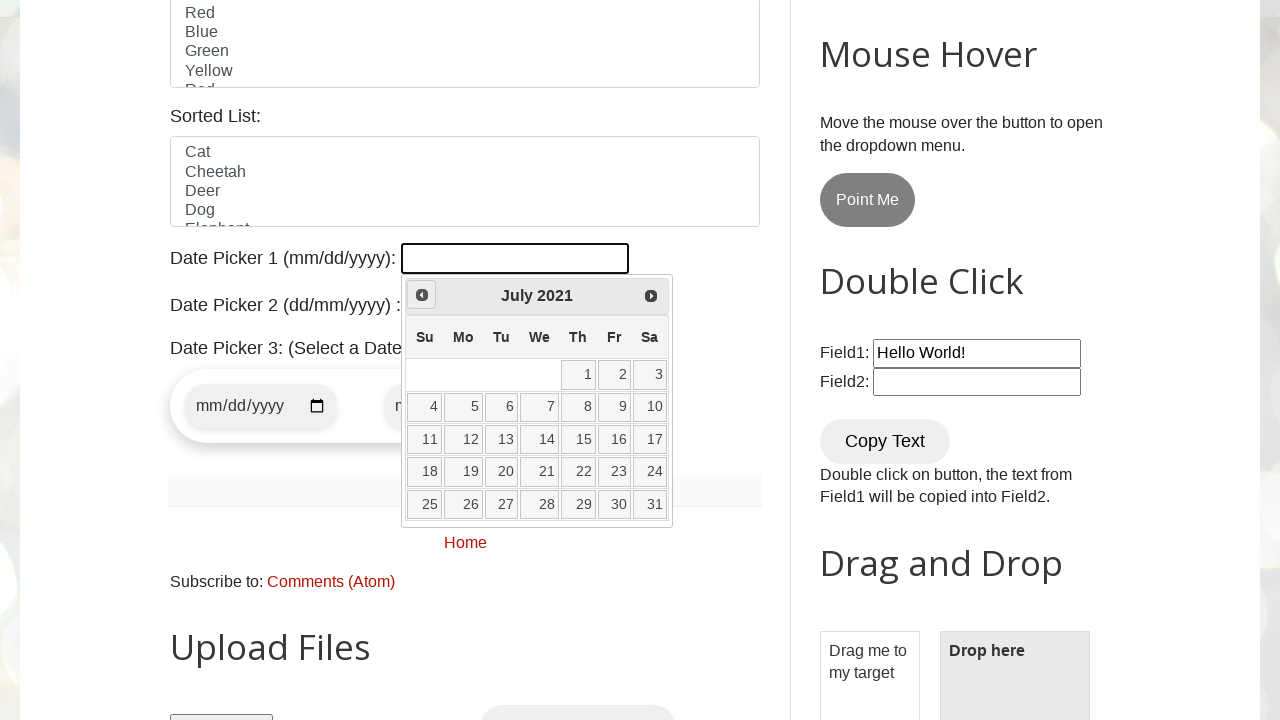

Clicked previous month button in date picker at (422, 295) on div a:has(span:text('Prev'))
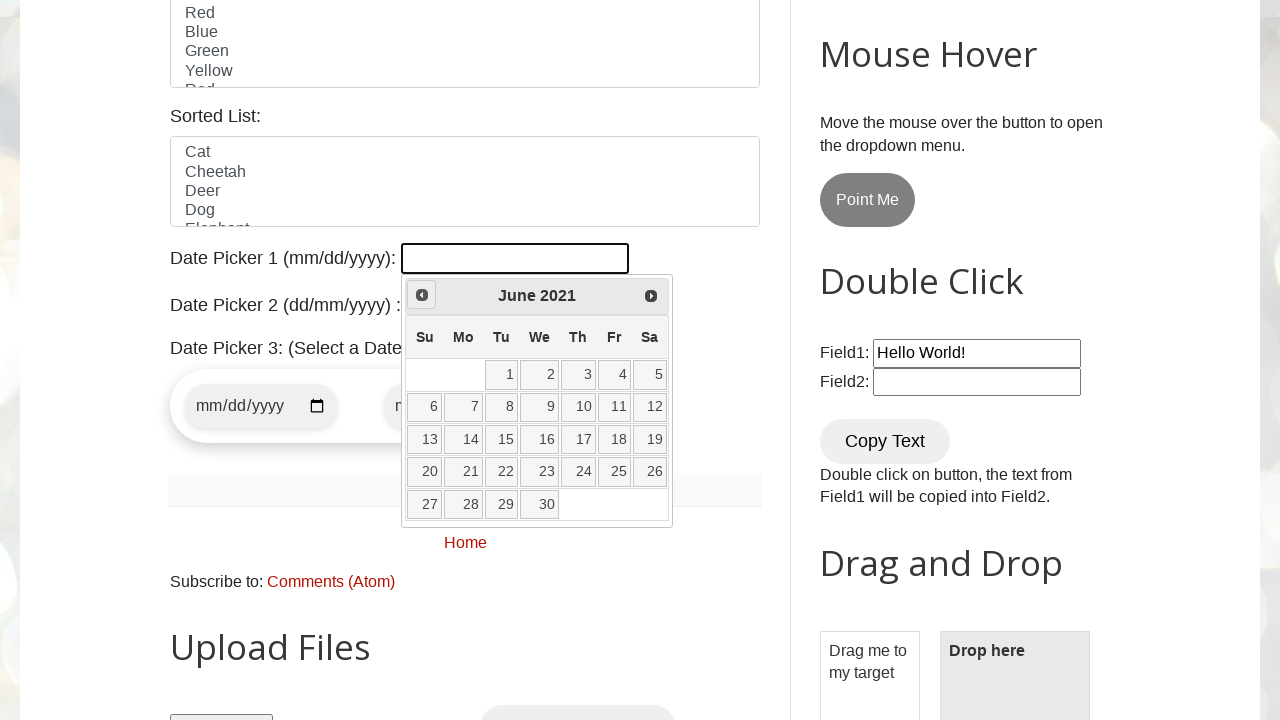

Checked current date picker month/year: June 2021
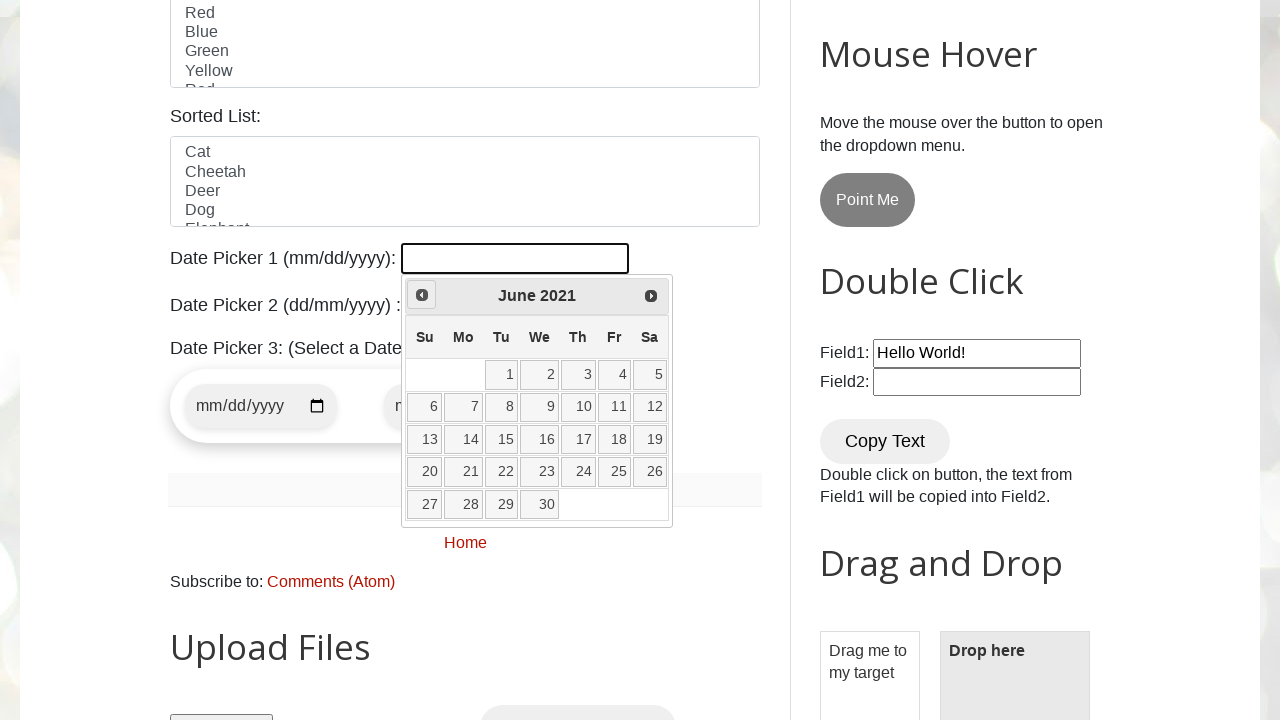

Clicked previous month button in date picker at (422, 295) on div a:has(span:text('Prev'))
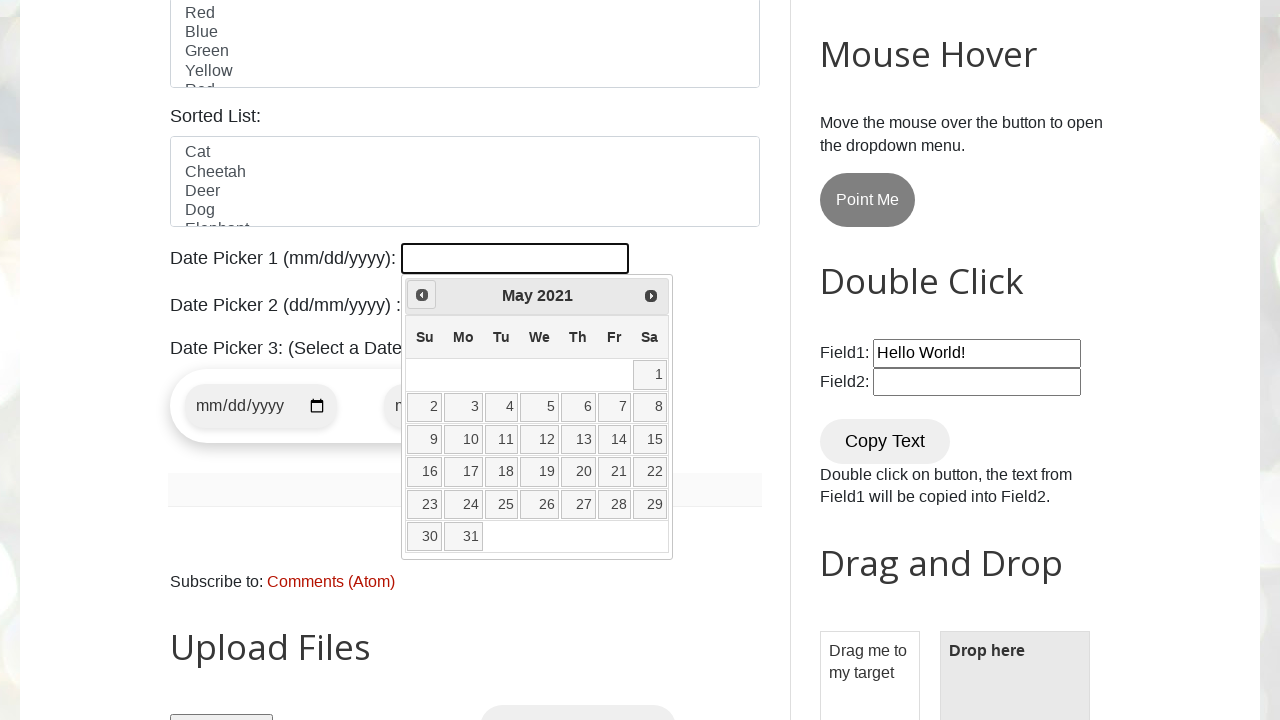

Checked current date picker month/year: May 2021
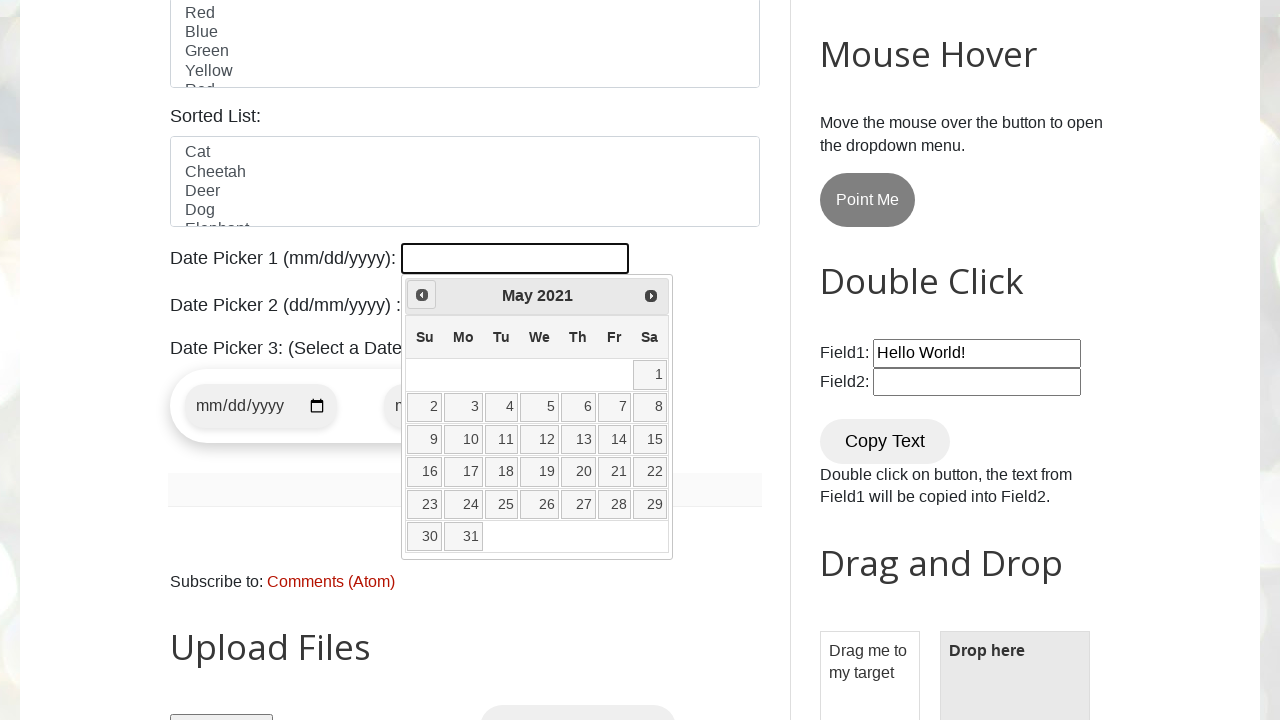

Clicked previous month button in date picker at (422, 295) on div a:has(span:text('Prev'))
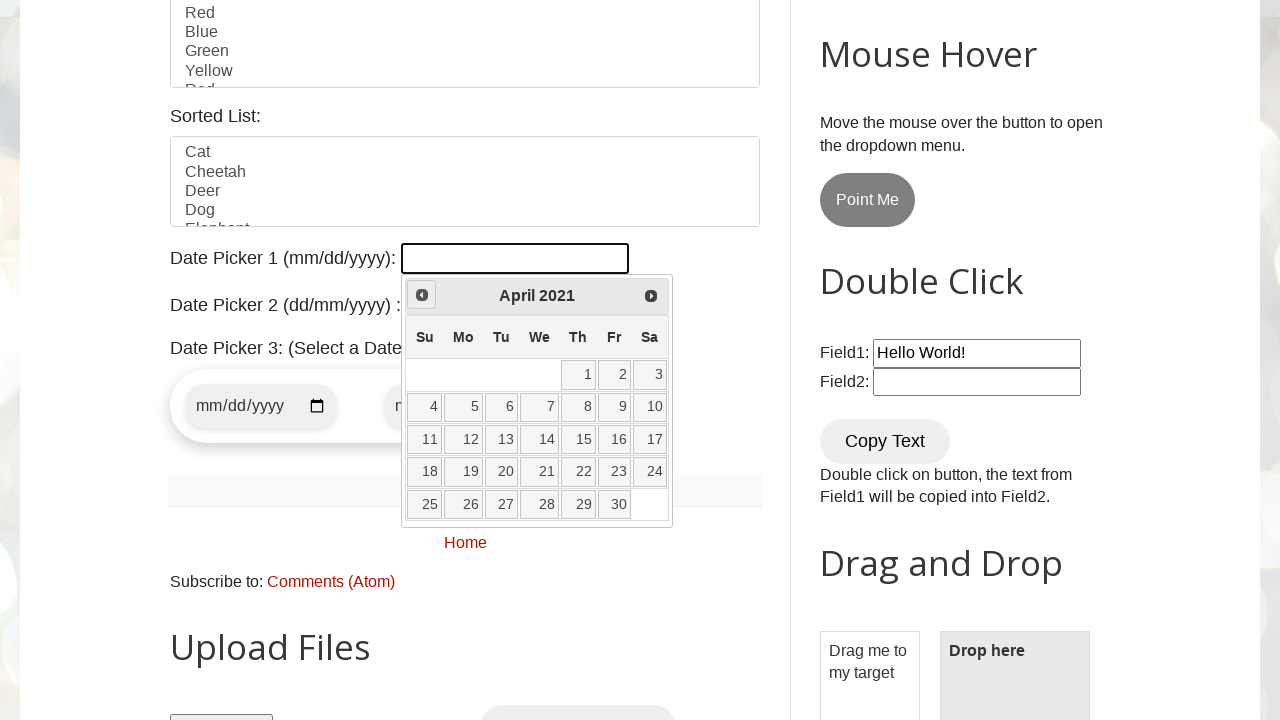

Checked current date picker month/year: April 2021
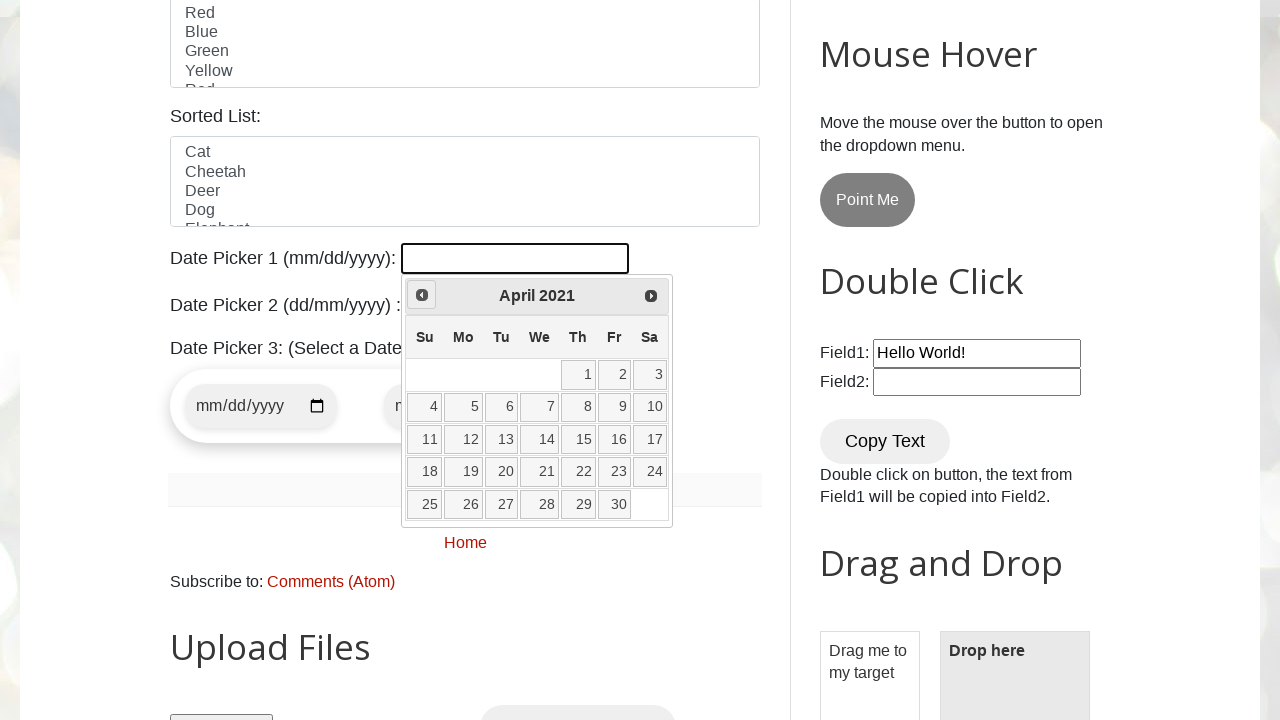

Clicked previous month button in date picker at (422, 295) on div a:has(span:text('Prev'))
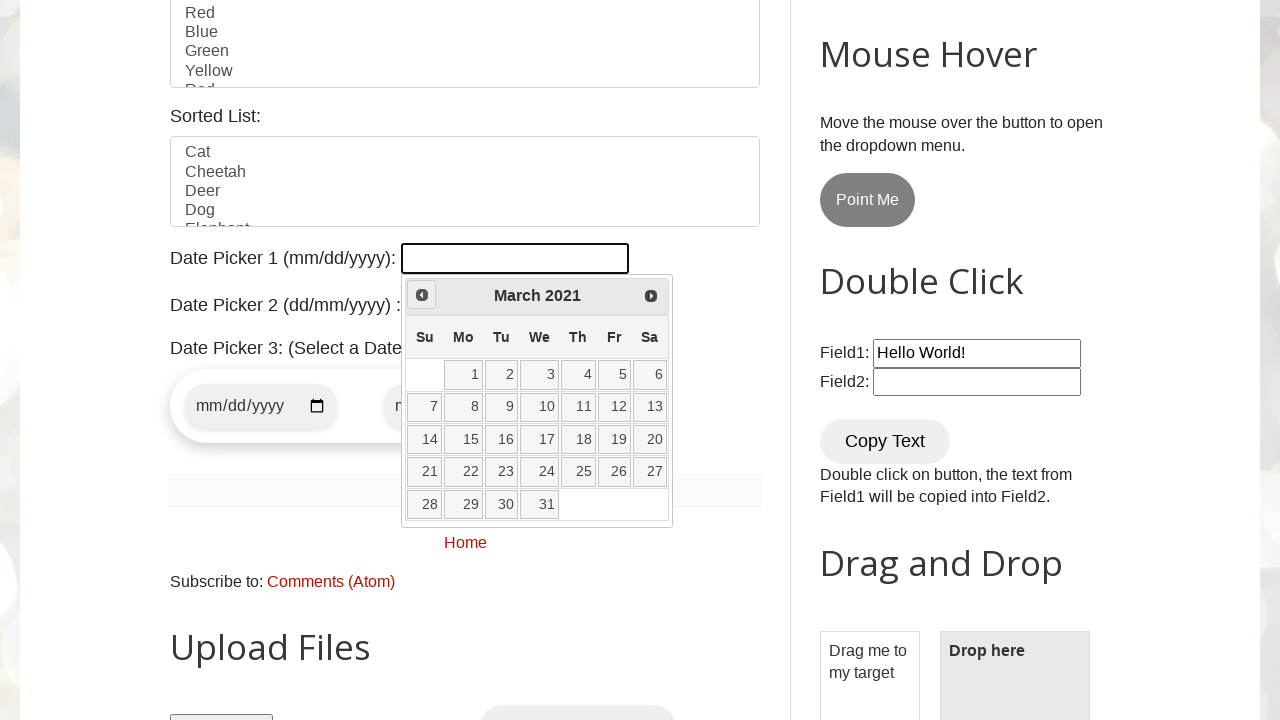

Checked current date picker month/year: March 2021
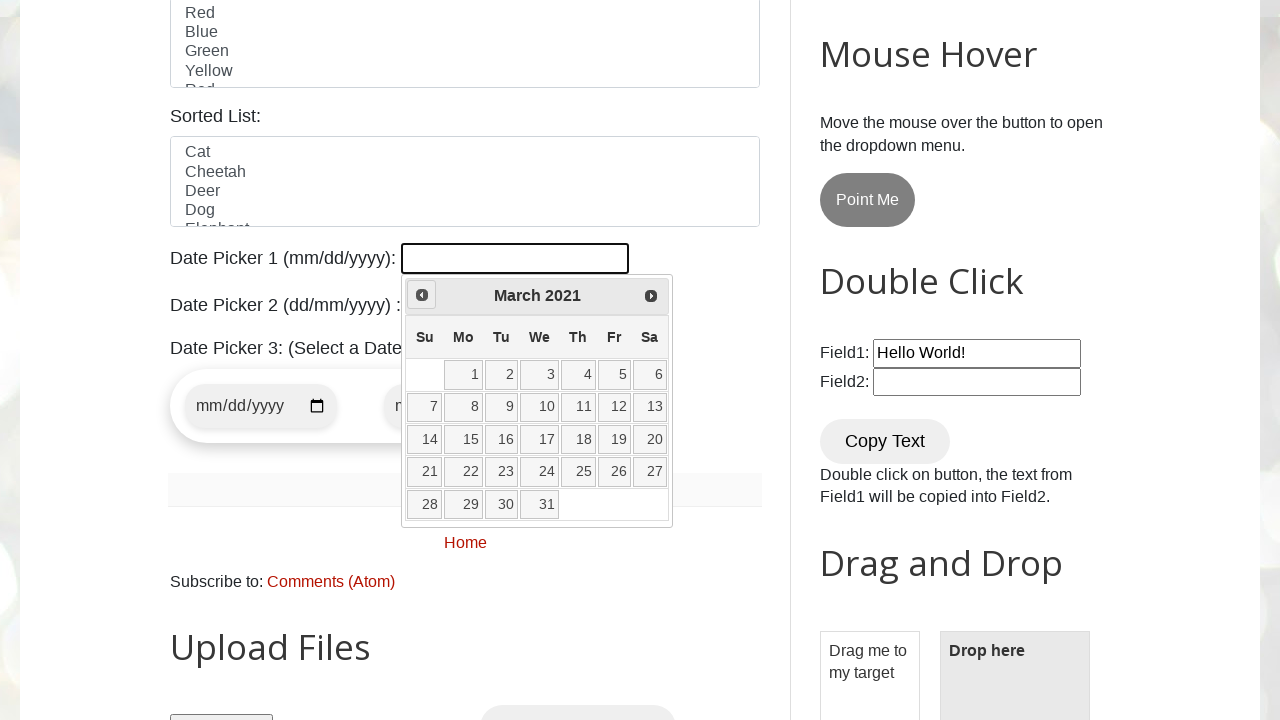

Clicked previous month button in date picker at (422, 295) on div a:has(span:text('Prev'))
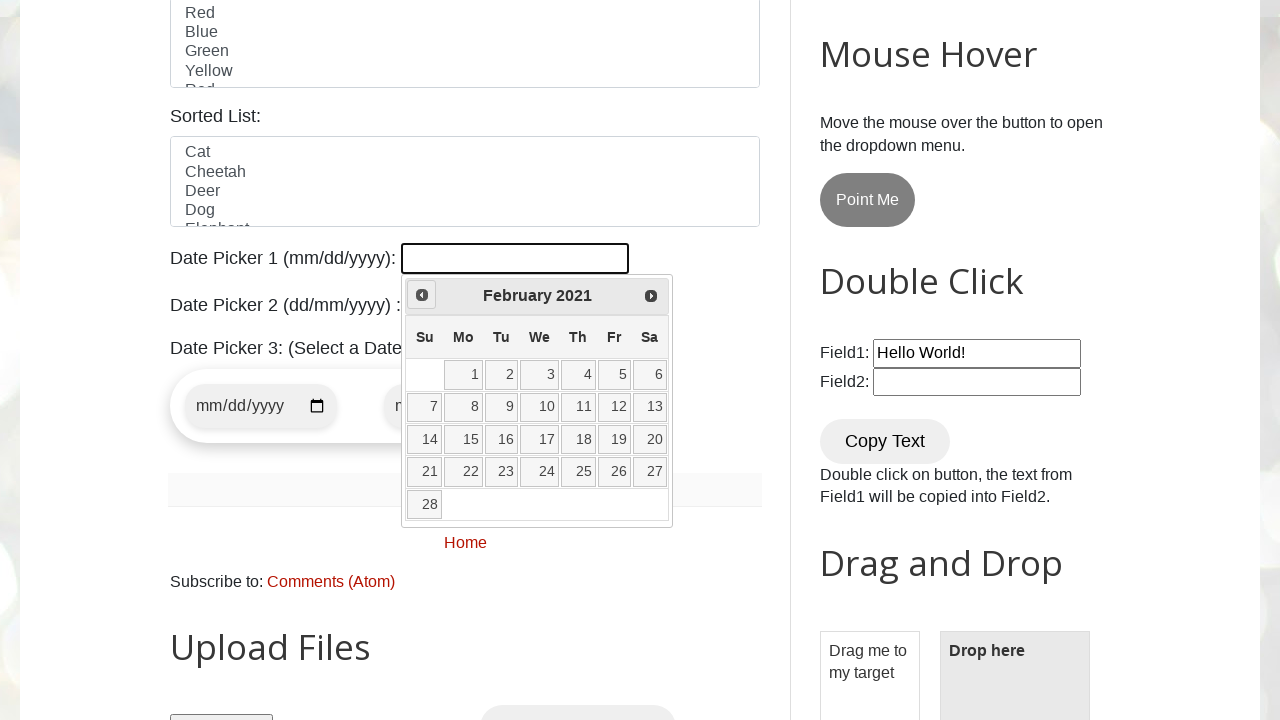

Checked current date picker month/year: February 2021
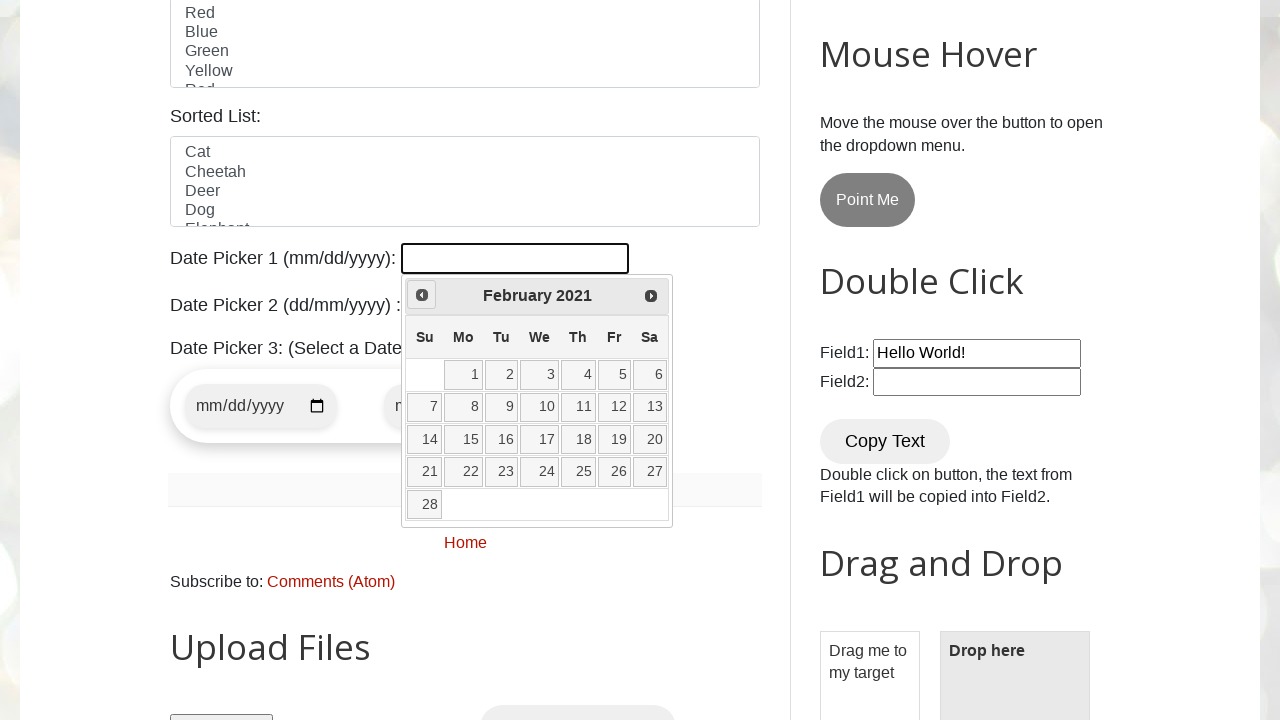

Clicked previous month button in date picker at (422, 295) on div a:has(span:text('Prev'))
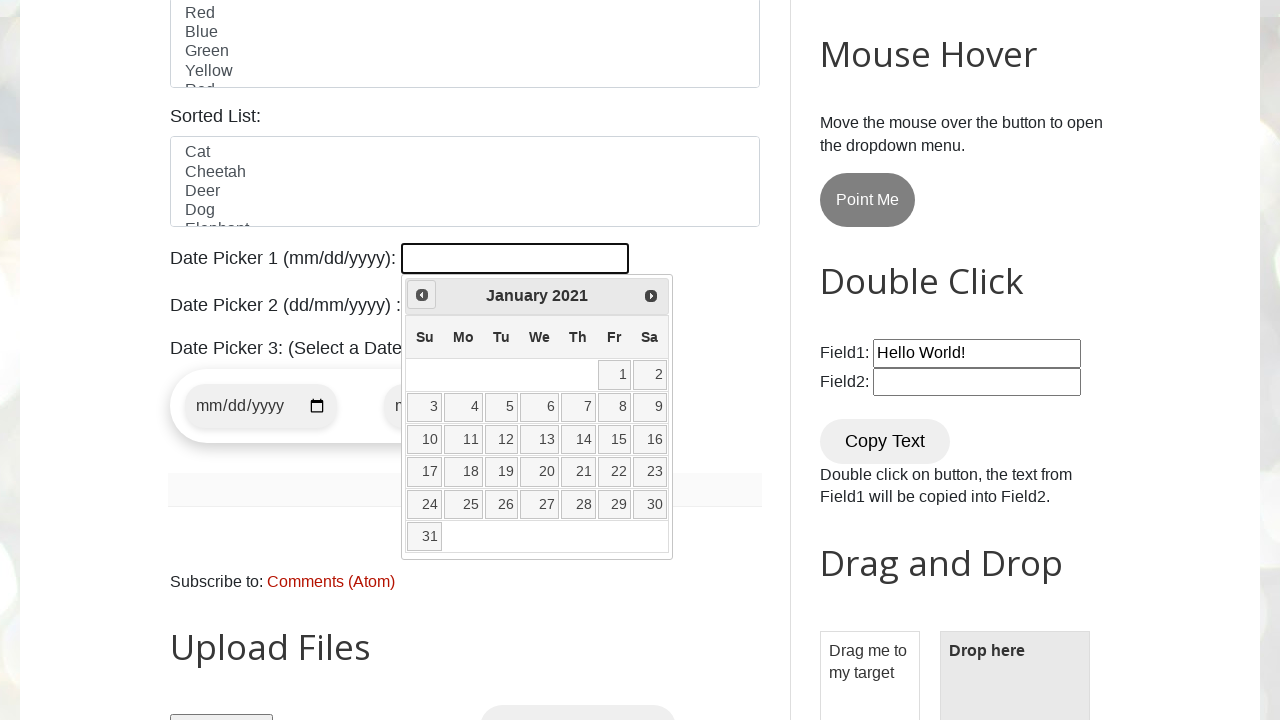

Checked current date picker month/year: January 2021
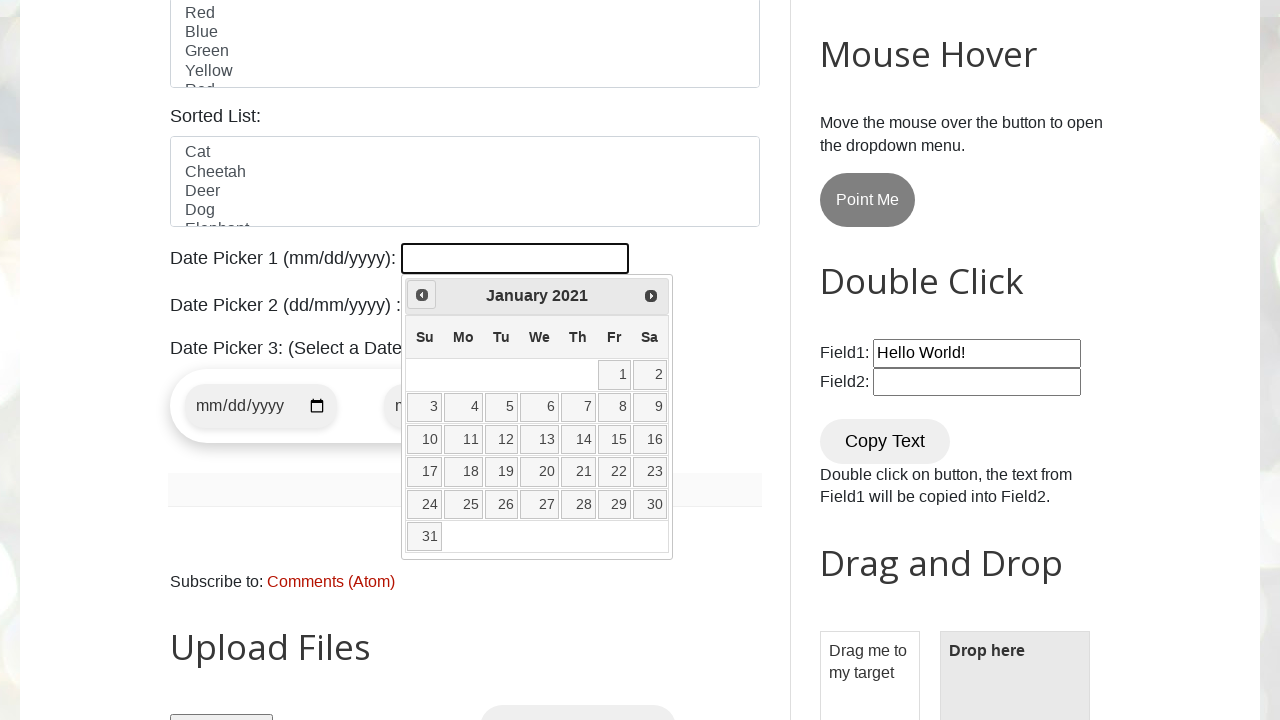

Clicked previous month button in date picker at (422, 295) on div a:has(span:text('Prev'))
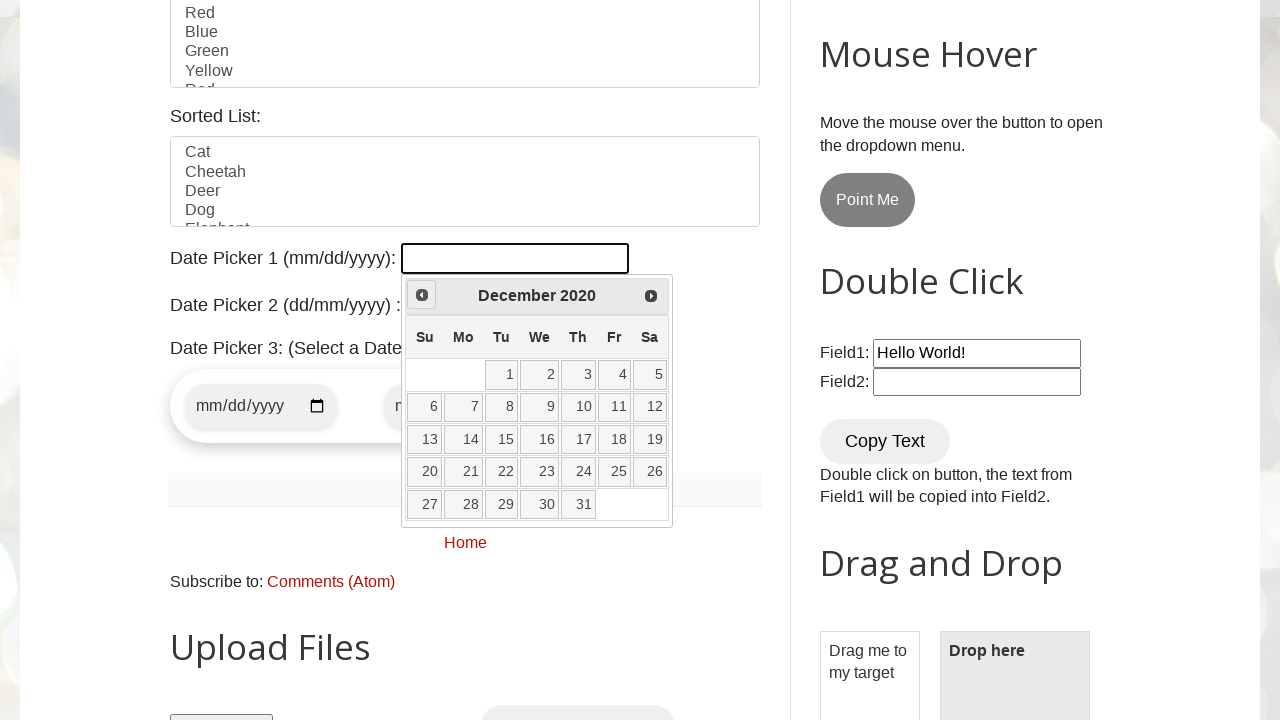

Checked current date picker month/year: December 2020
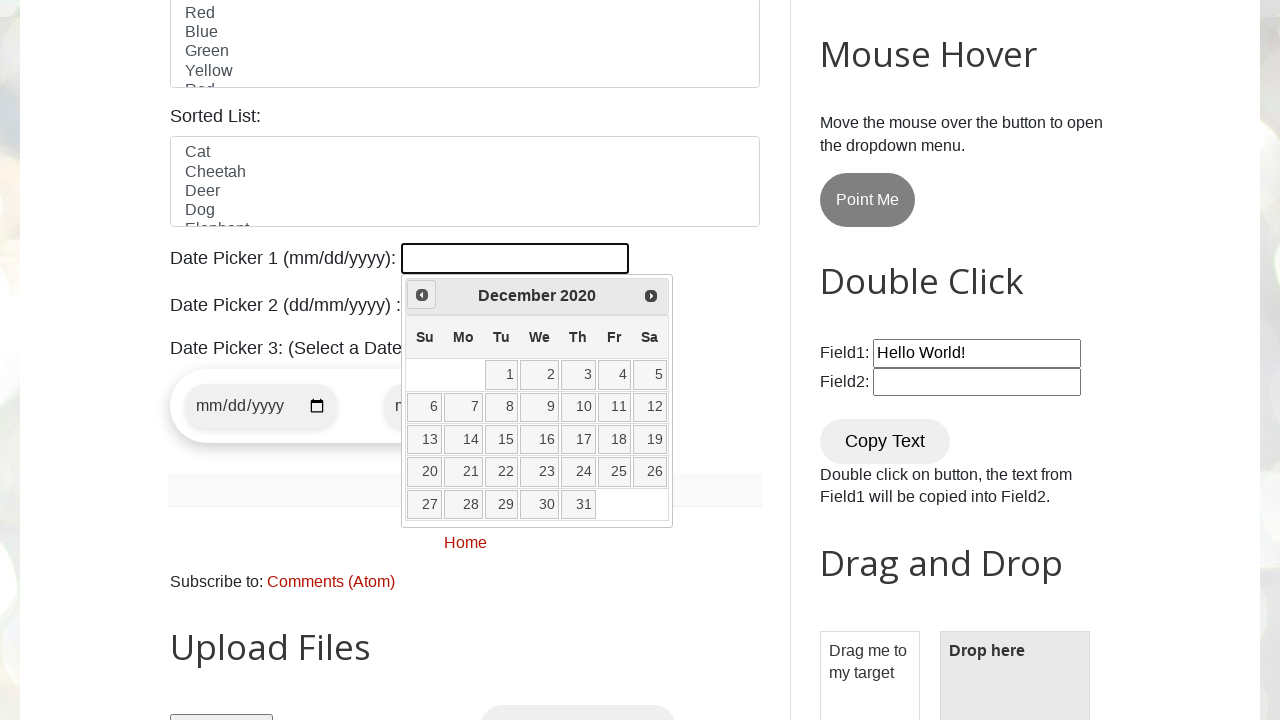

Clicked previous month button in date picker at (422, 295) on div a:has(span:text('Prev'))
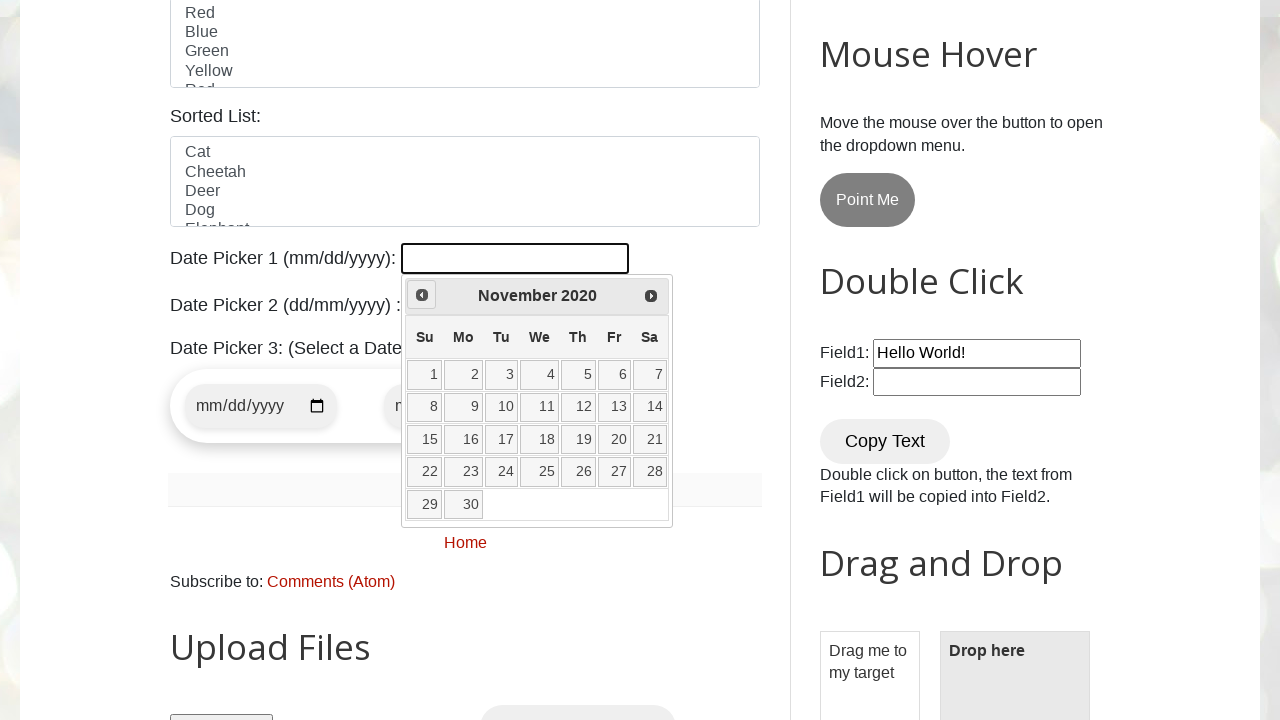

Checked current date picker month/year: November 2020
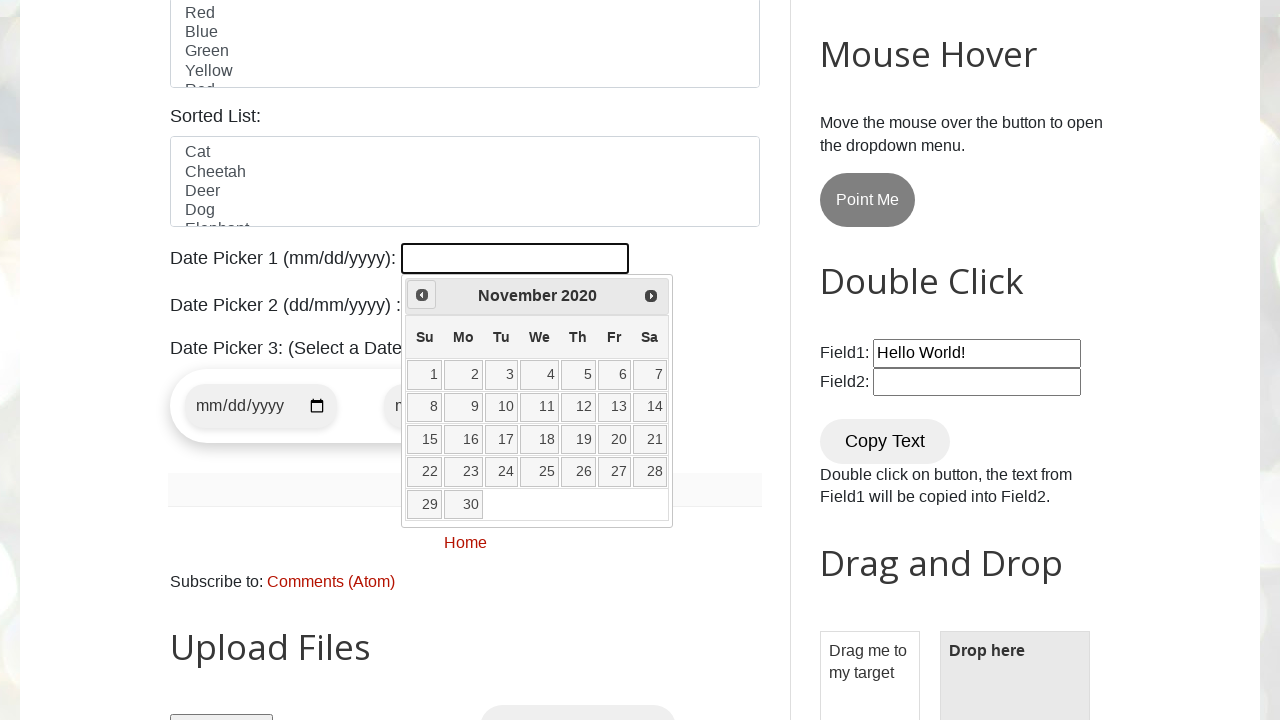

Clicked previous month button in date picker at (422, 295) on div a:has(span:text('Prev'))
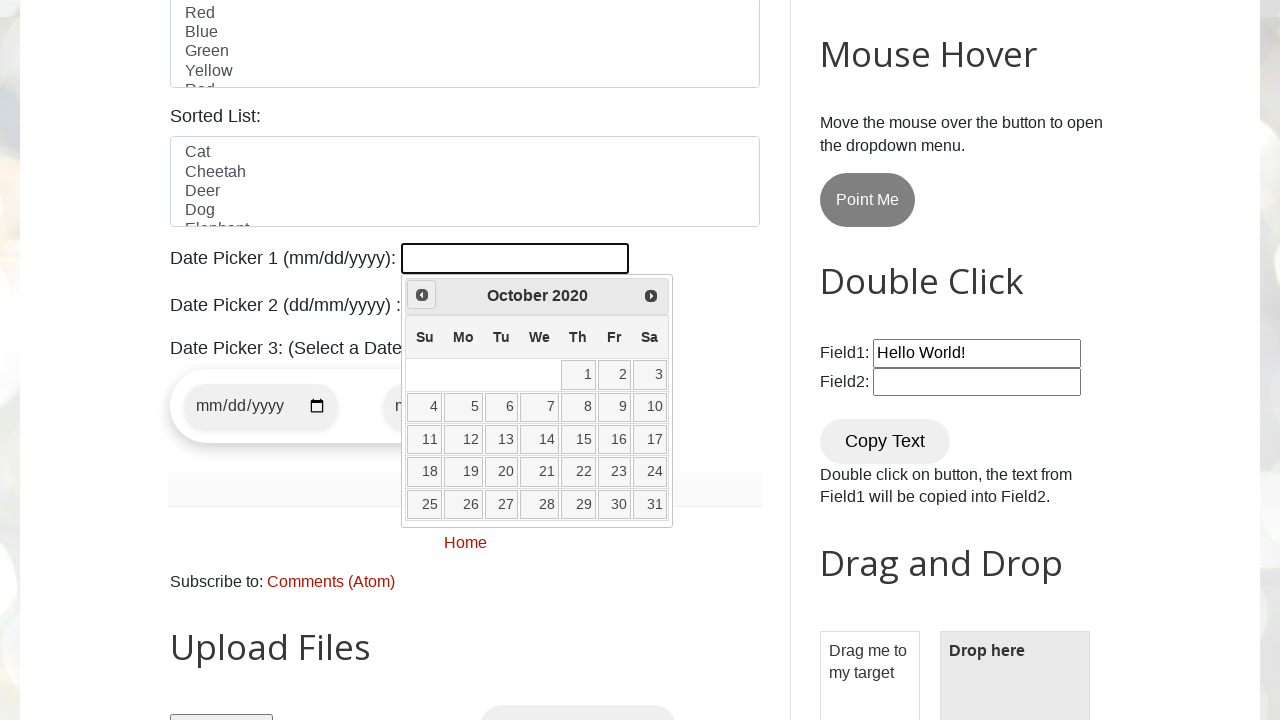

Checked current date picker month/year: October 2020
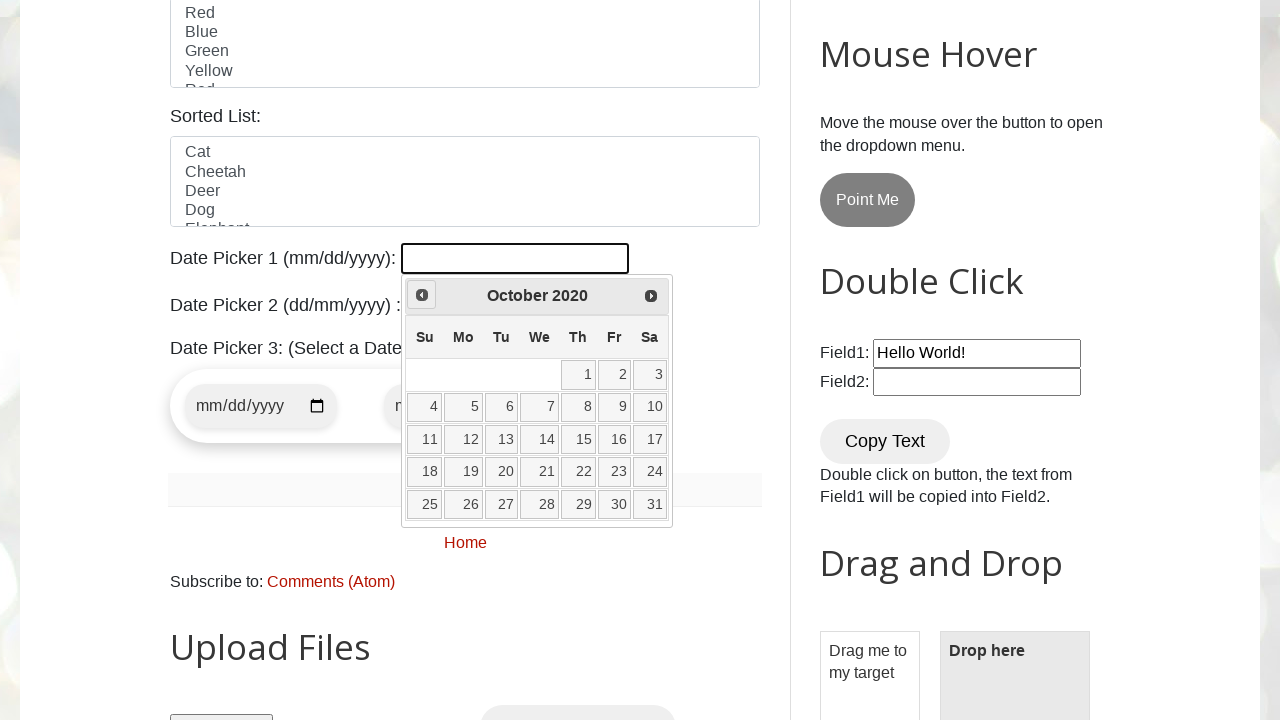

Clicked previous month button in date picker at (422, 295) on div a:has(span:text('Prev'))
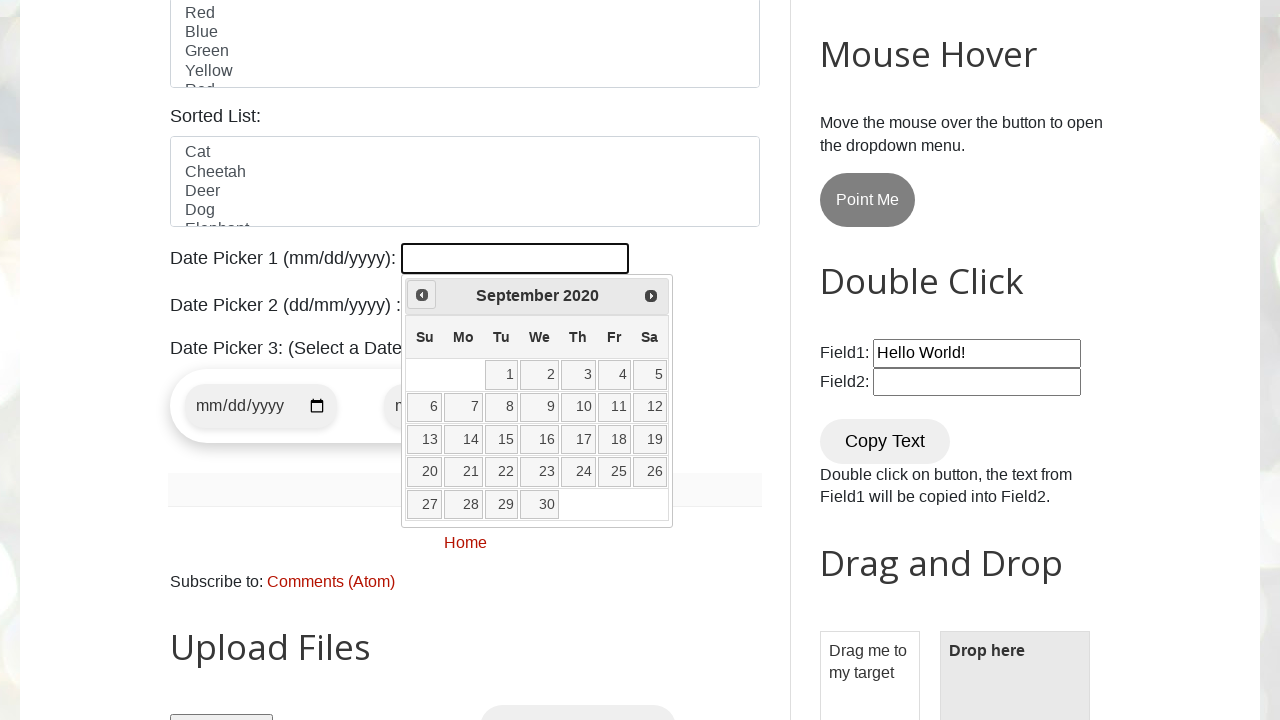

Checked current date picker month/year: September 2020
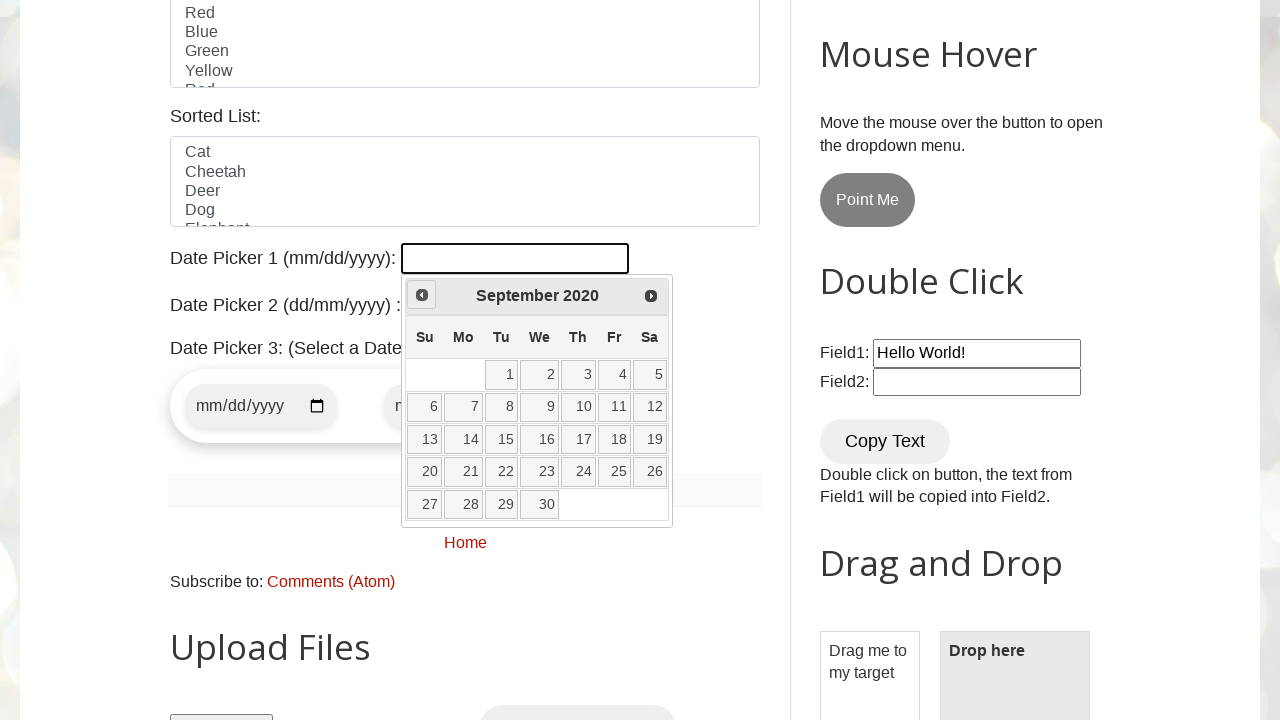

Clicked previous month button in date picker at (422, 295) on div a:has(span:text('Prev'))
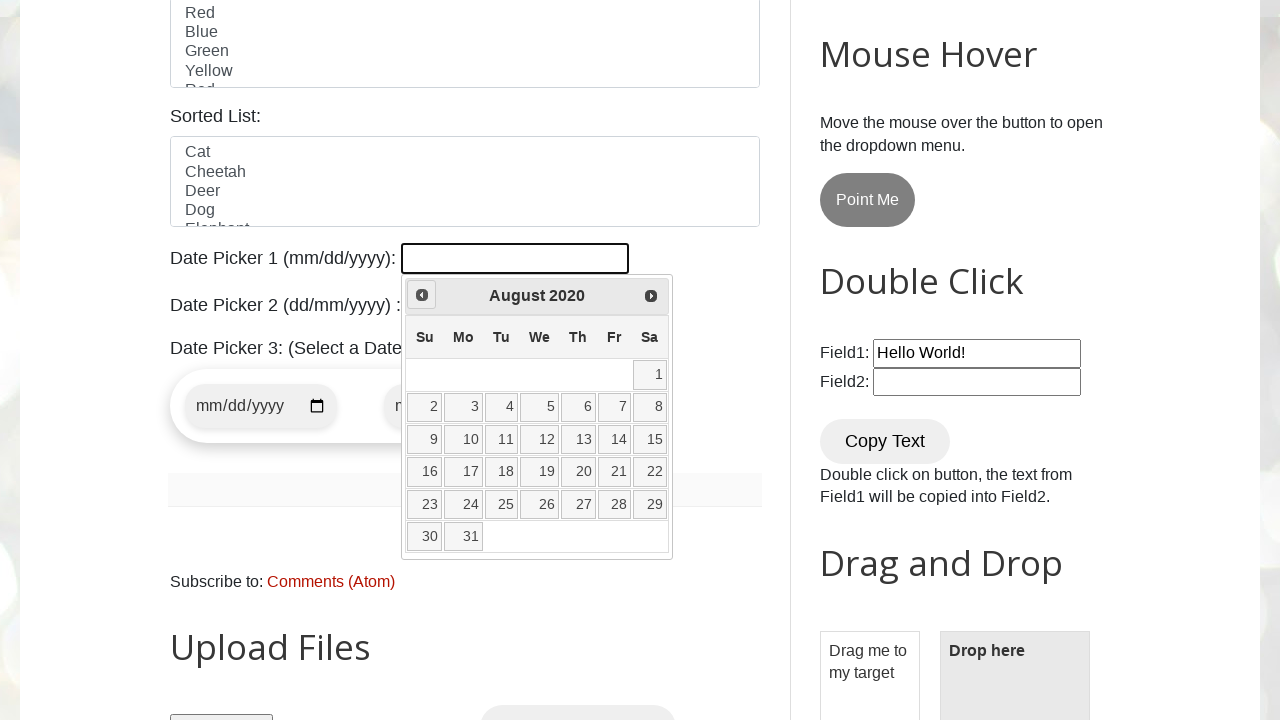

Checked current date picker month/year: August 2020
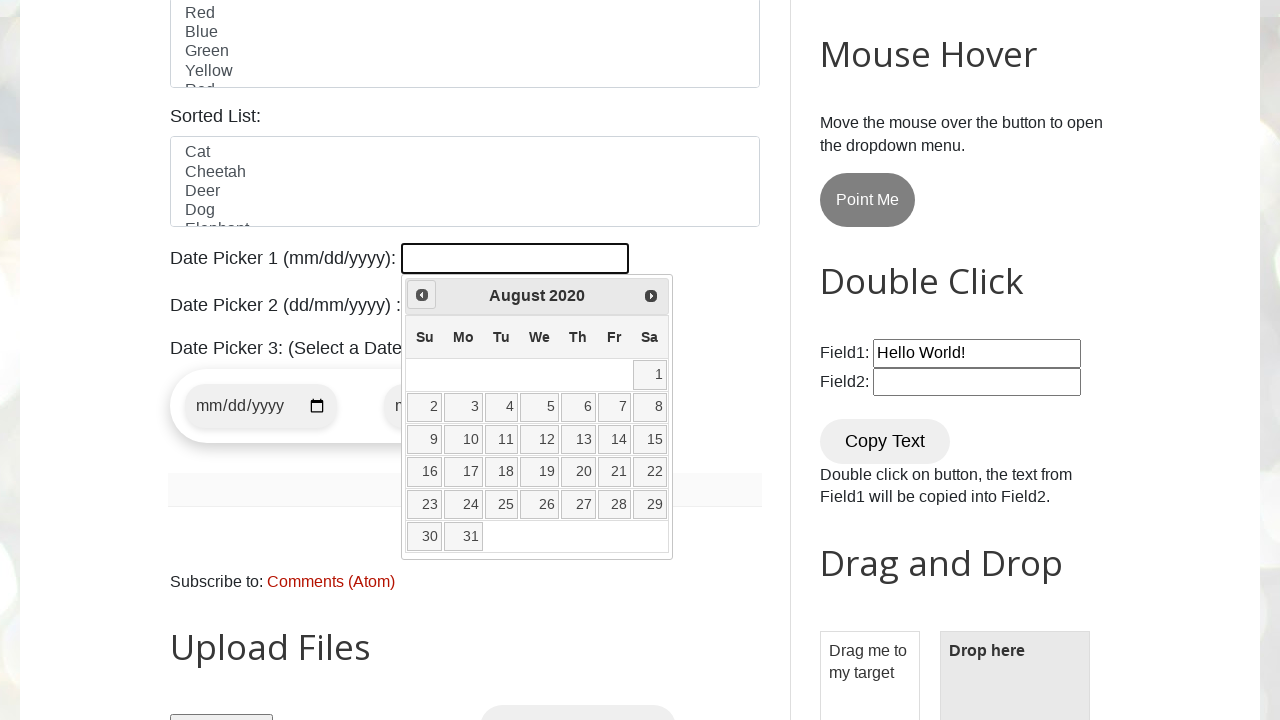

Clicked previous month button in date picker at (422, 295) on div a:has(span:text('Prev'))
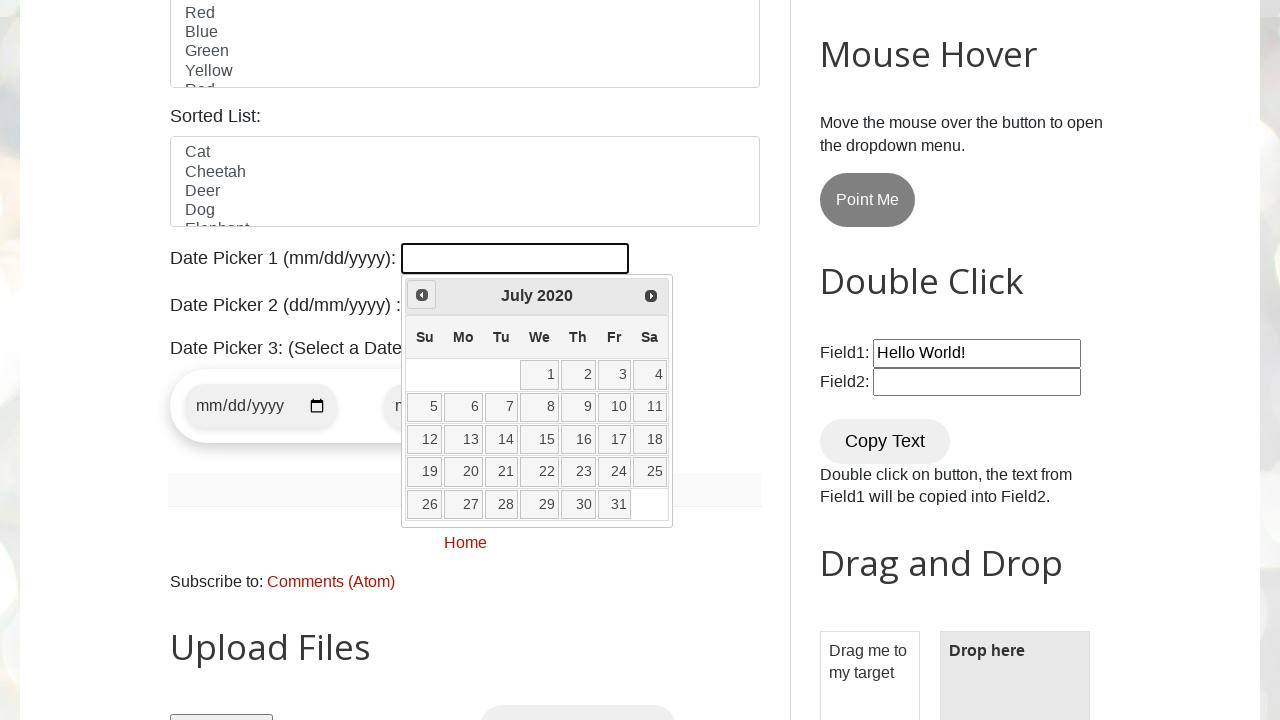

Checked current date picker month/year: July 2020
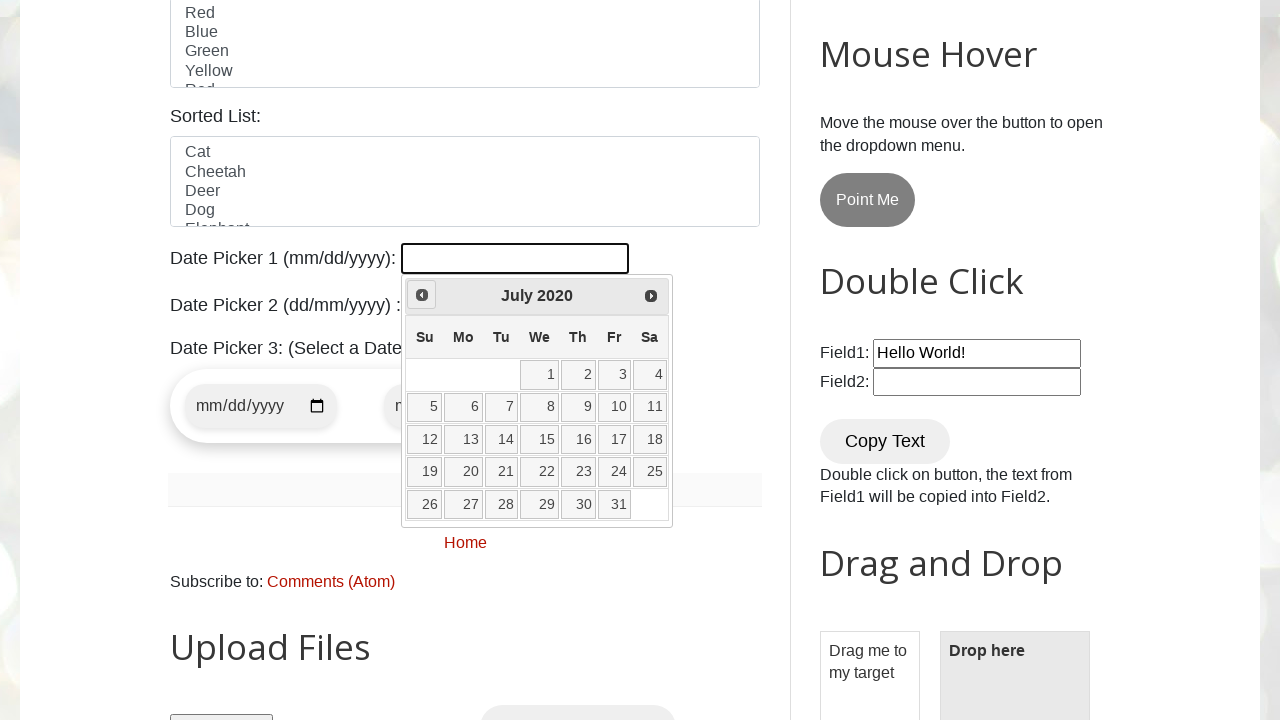

Clicked previous month button in date picker at (422, 295) on div a:has(span:text('Prev'))
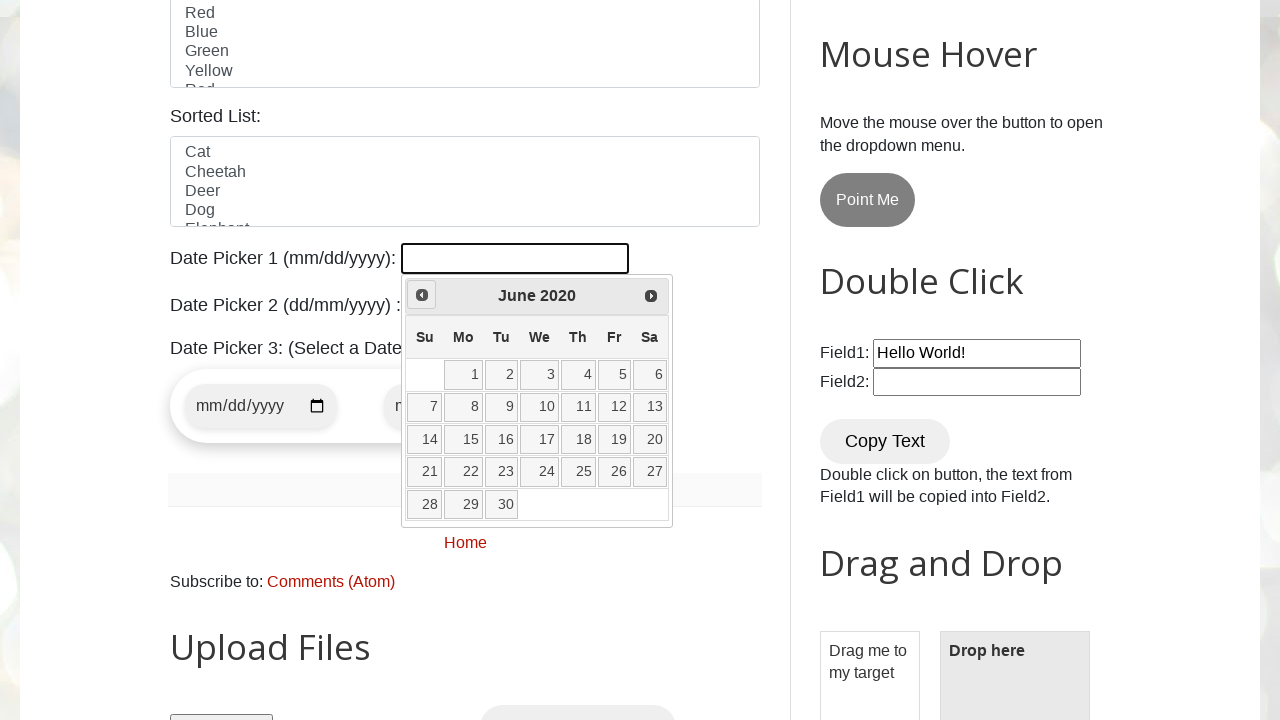

Checked current date picker month/year: June 2020
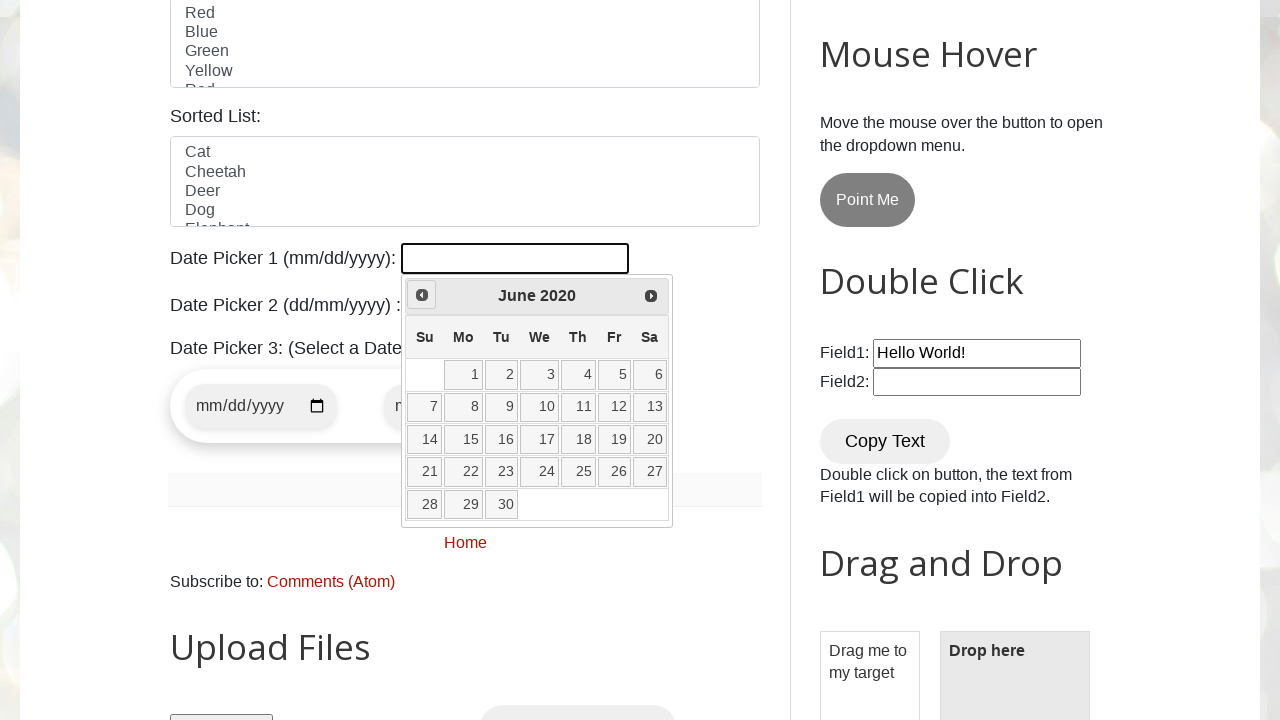

Clicked previous month button in date picker at (422, 295) on div a:has(span:text('Prev'))
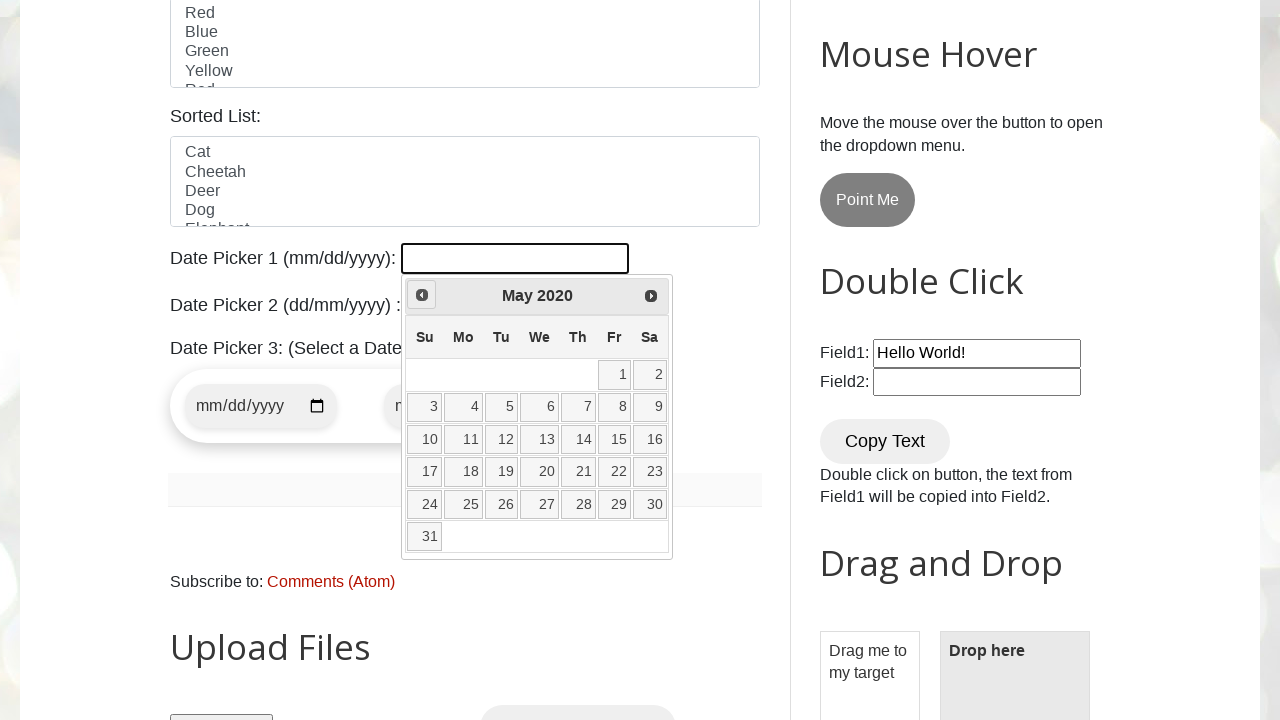

Checked current date picker month/year: May 2020
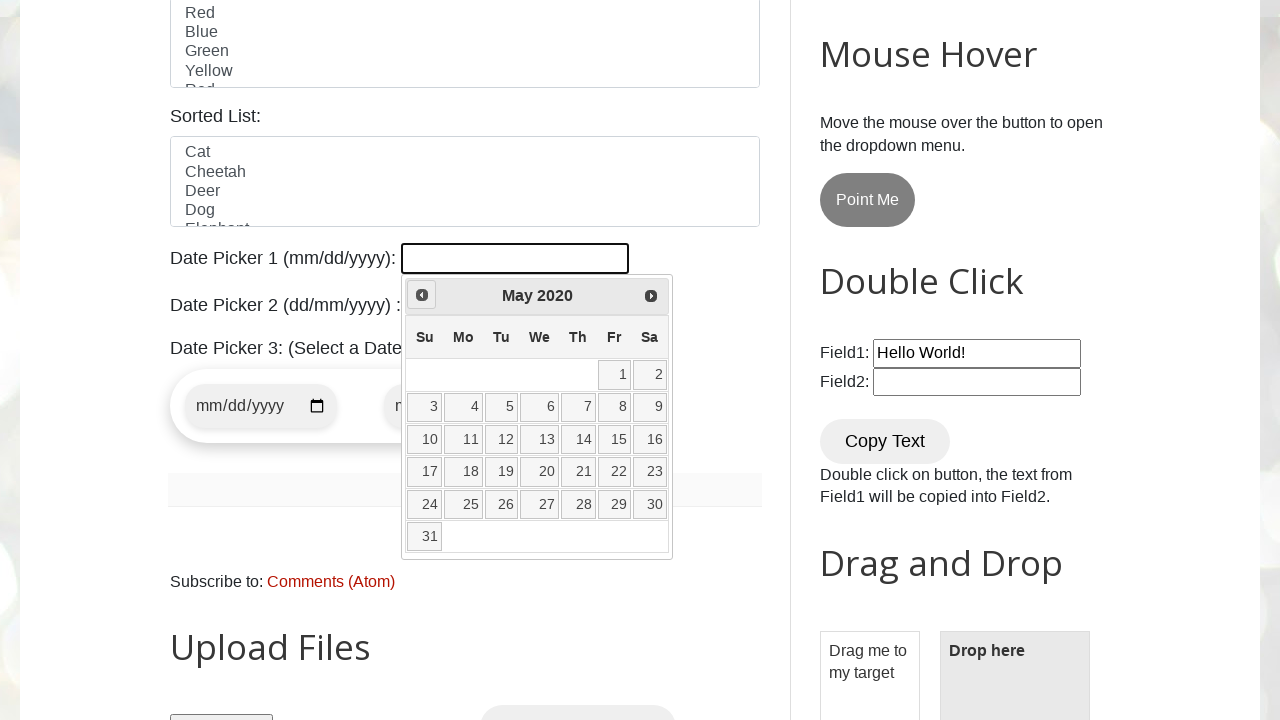

Clicked previous month button in date picker at (422, 295) on div a:has(span:text('Prev'))
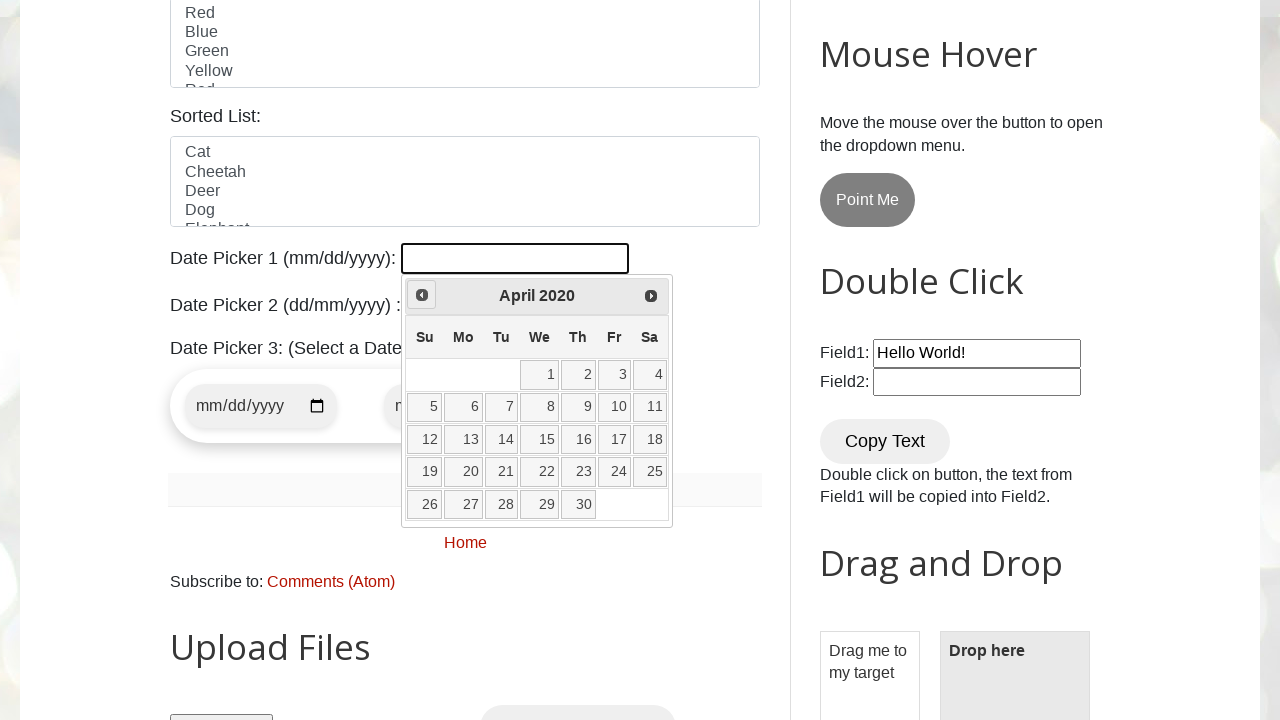

Checked current date picker month/year: April 2020
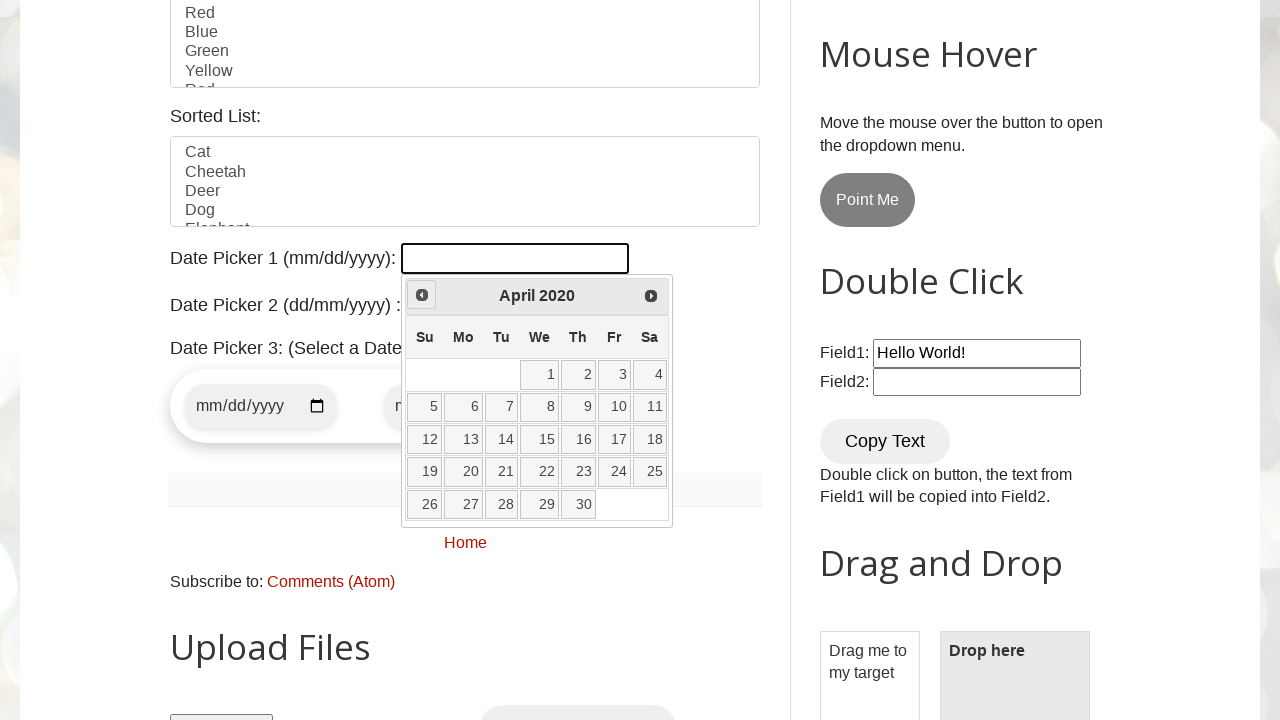

Clicked previous month button in date picker at (422, 295) on div a:has(span:text('Prev'))
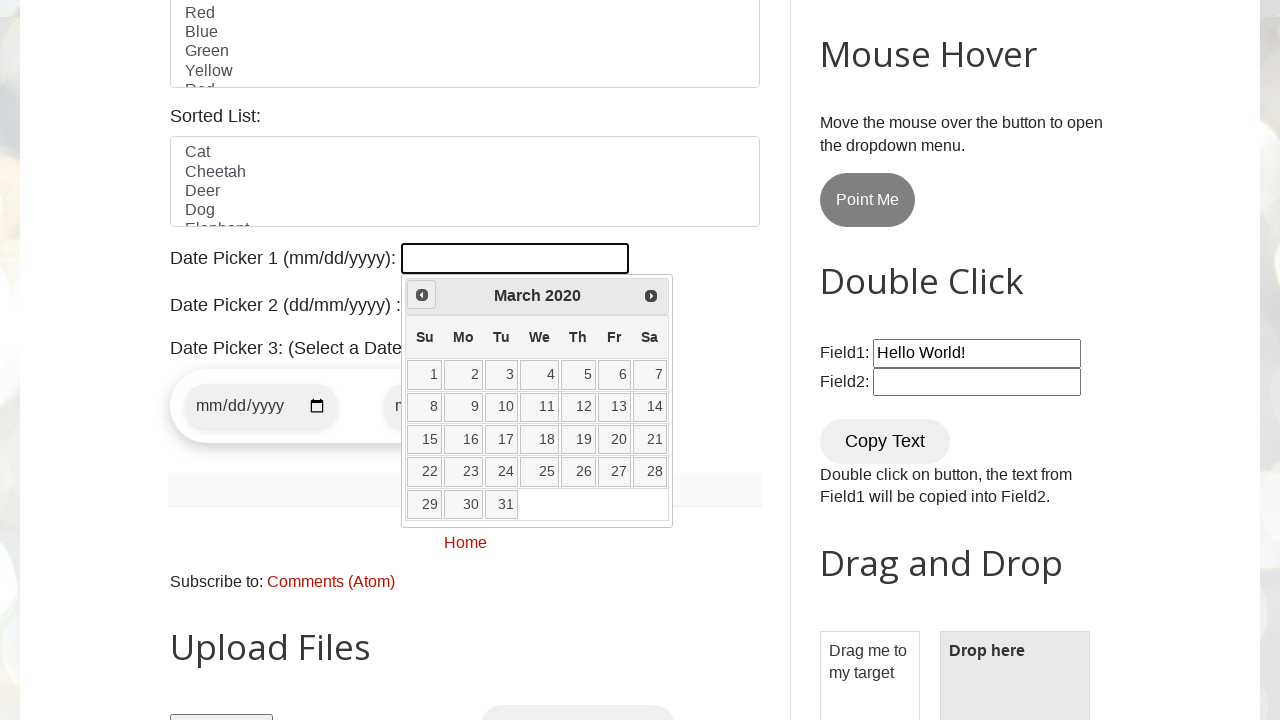

Checked current date picker month/year: March 2020
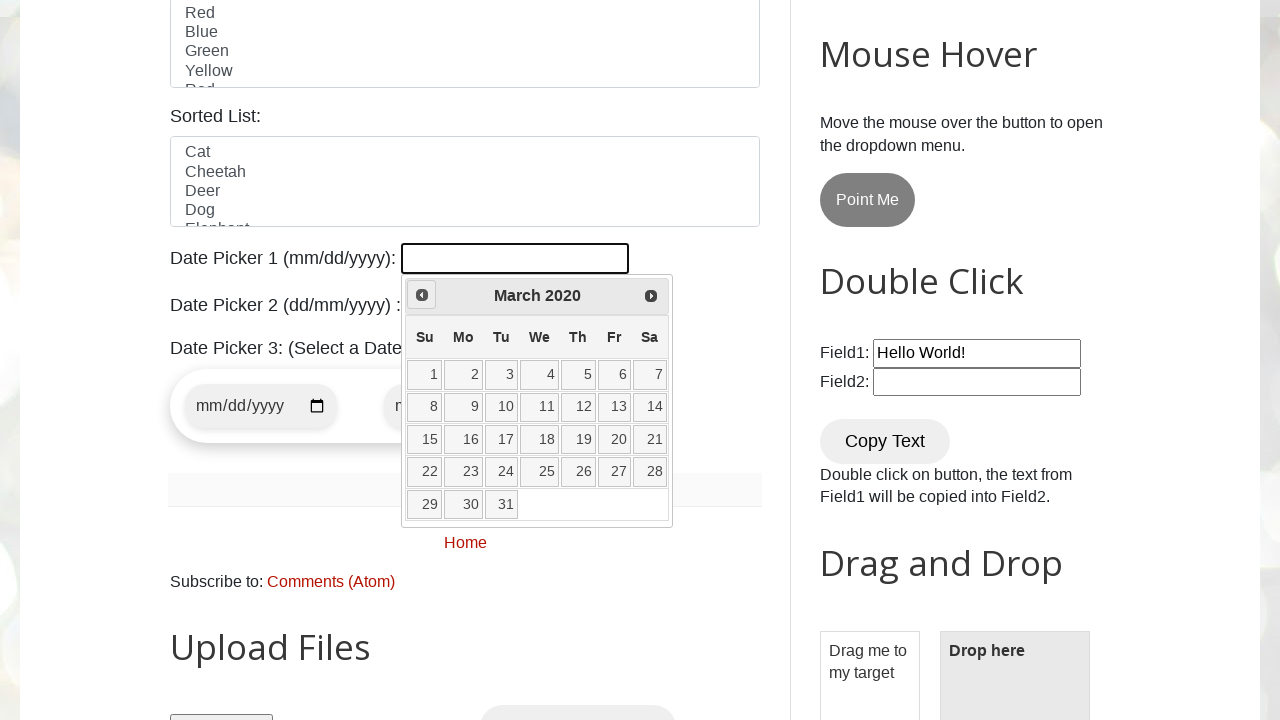

Clicked on date picker again to open calendar at (515, 258) on #datepicker
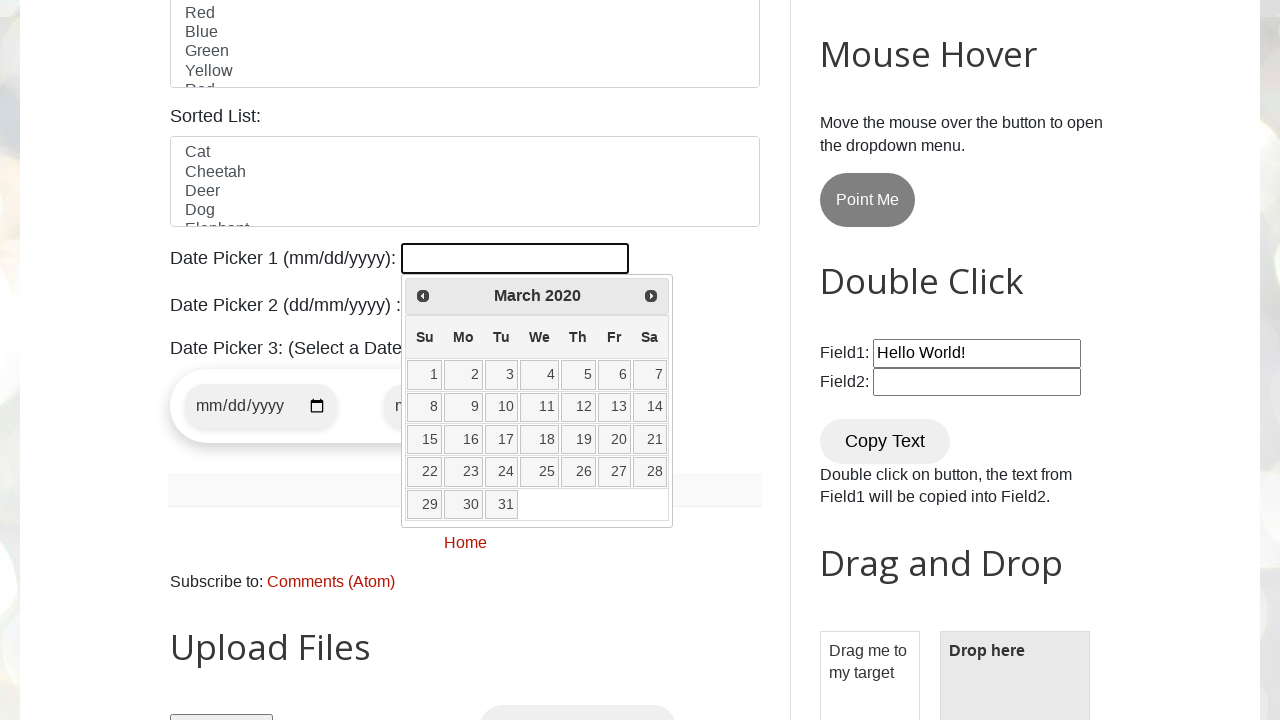

Checked current date picker month/year: March 2020
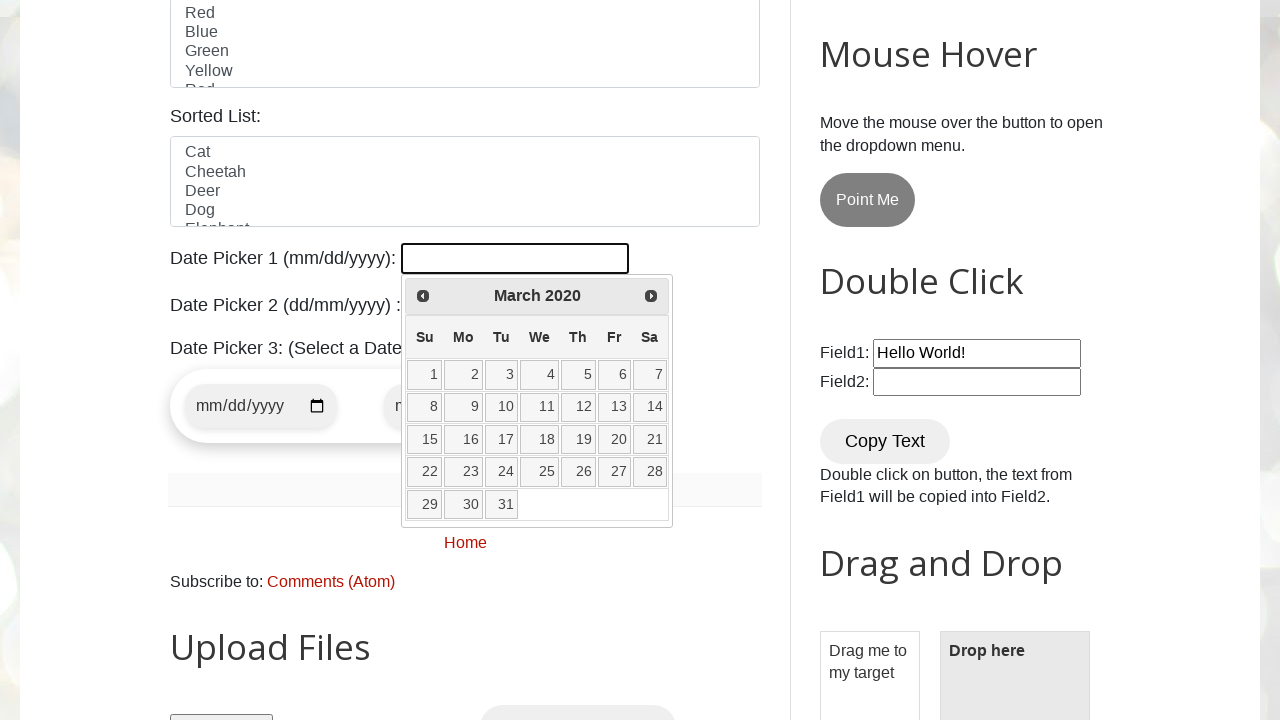

Clicked previous month button in date picker at (423, 296) on div a:has(span:text('Prev'))
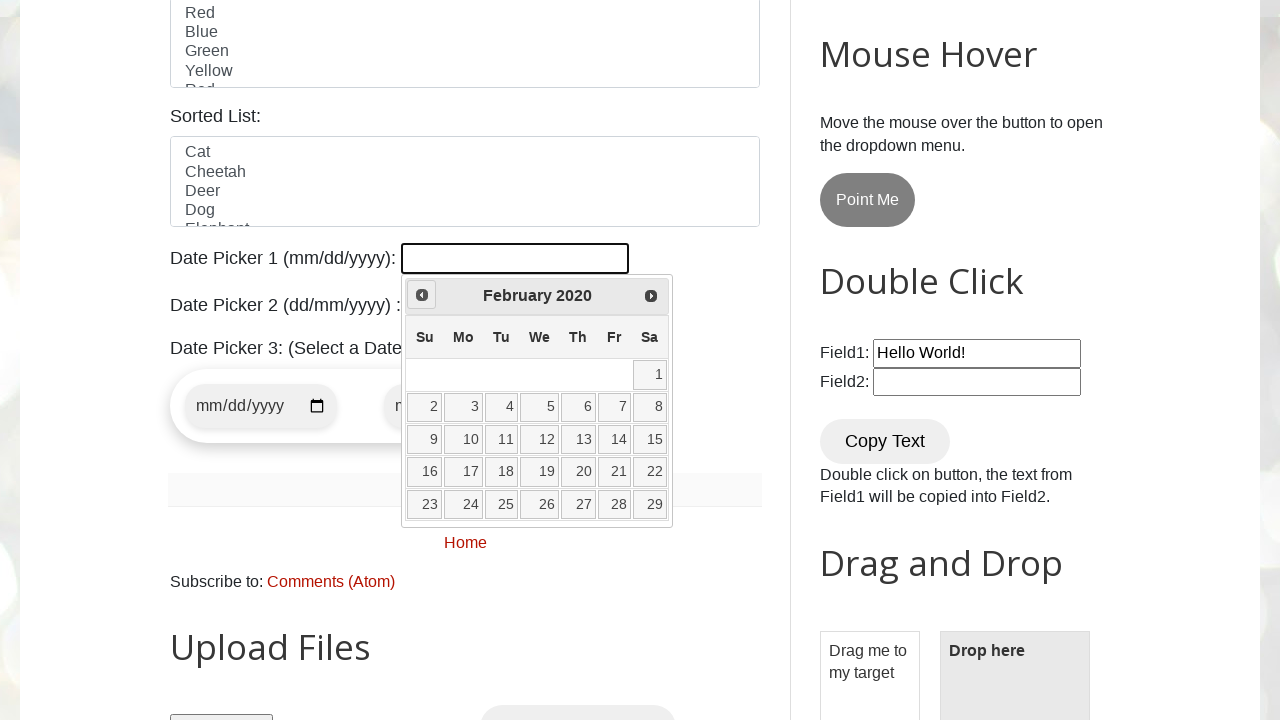

Located all date cells in calendar
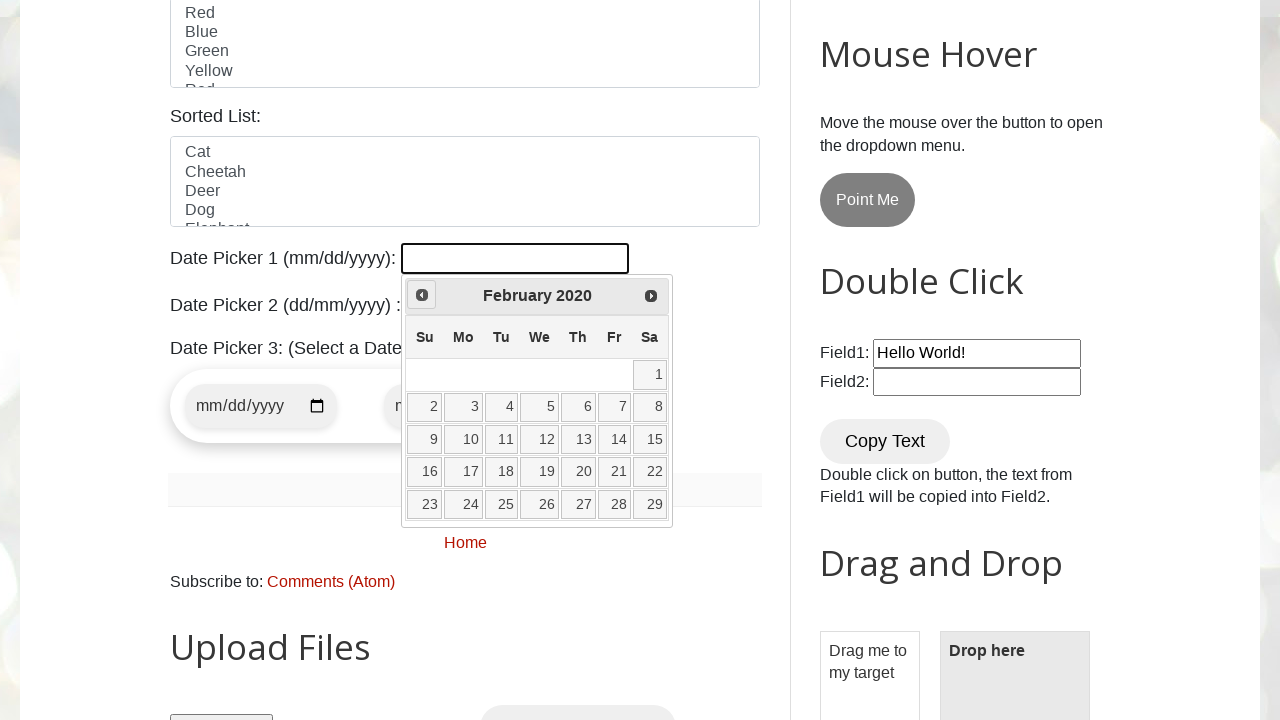

Clicked on the 9th day in the date picker at (425, 440) on table.ui-datepicker-calendar tbody tr td a >> nth=8
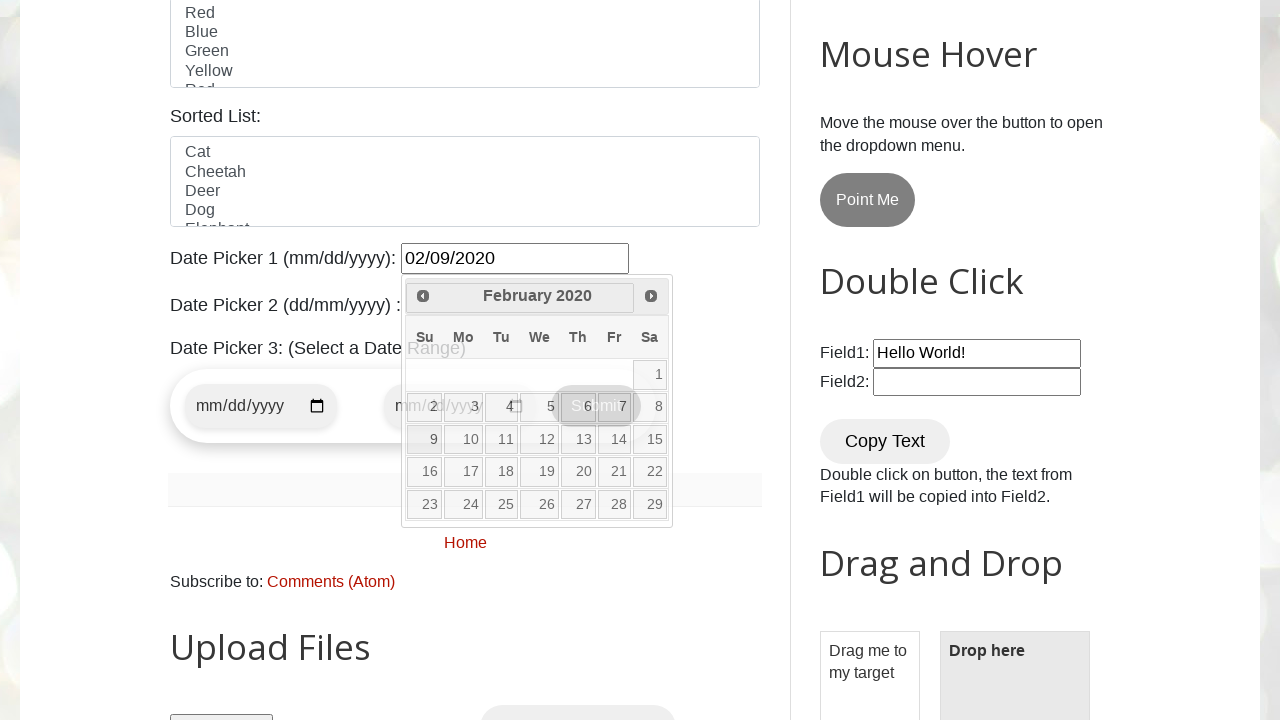

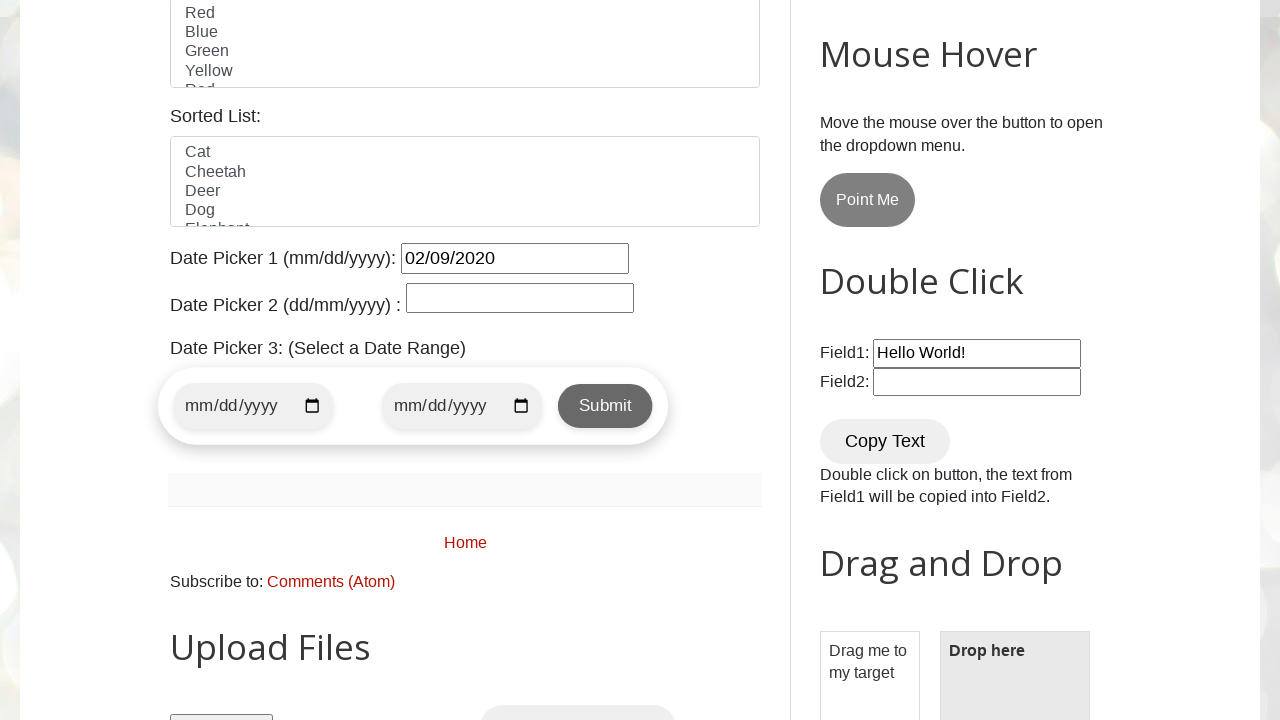